Navigates to File Download page and lists all available download links.

Starting URL: https://the-internet.herokuapp.com/

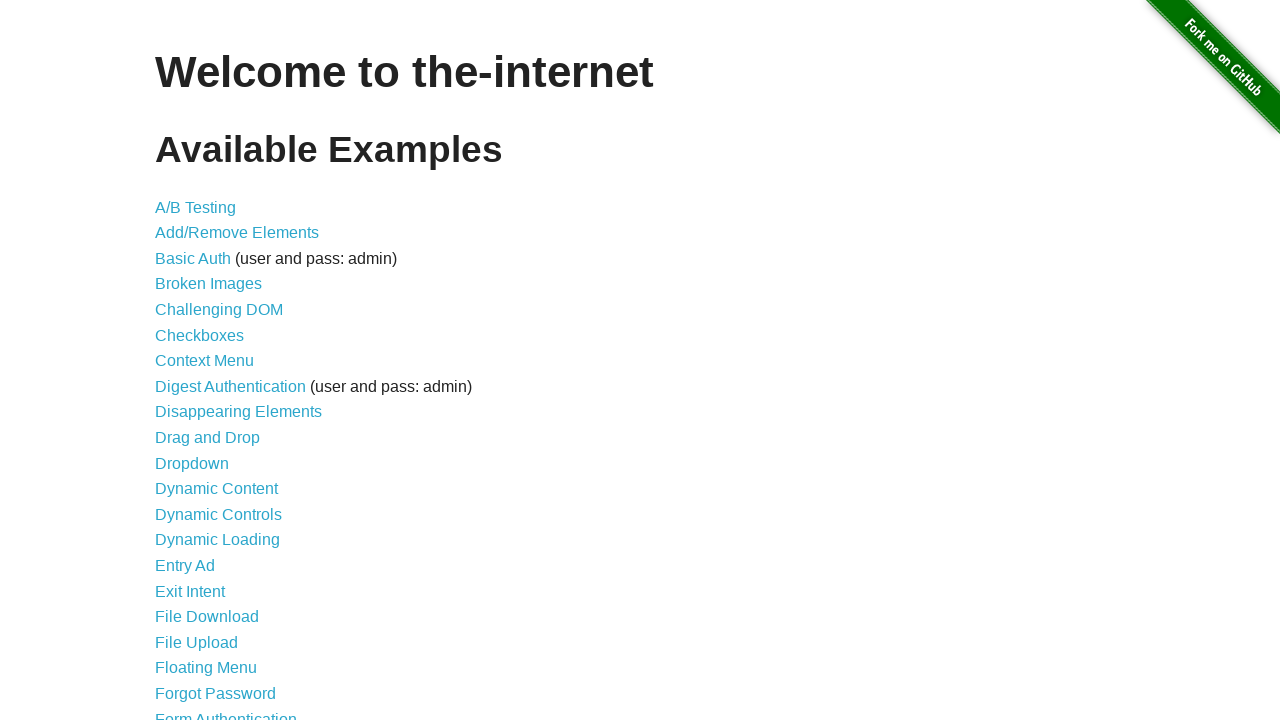

Clicked on File Download link at (207, 617) on xpath=//a[@href='/download']
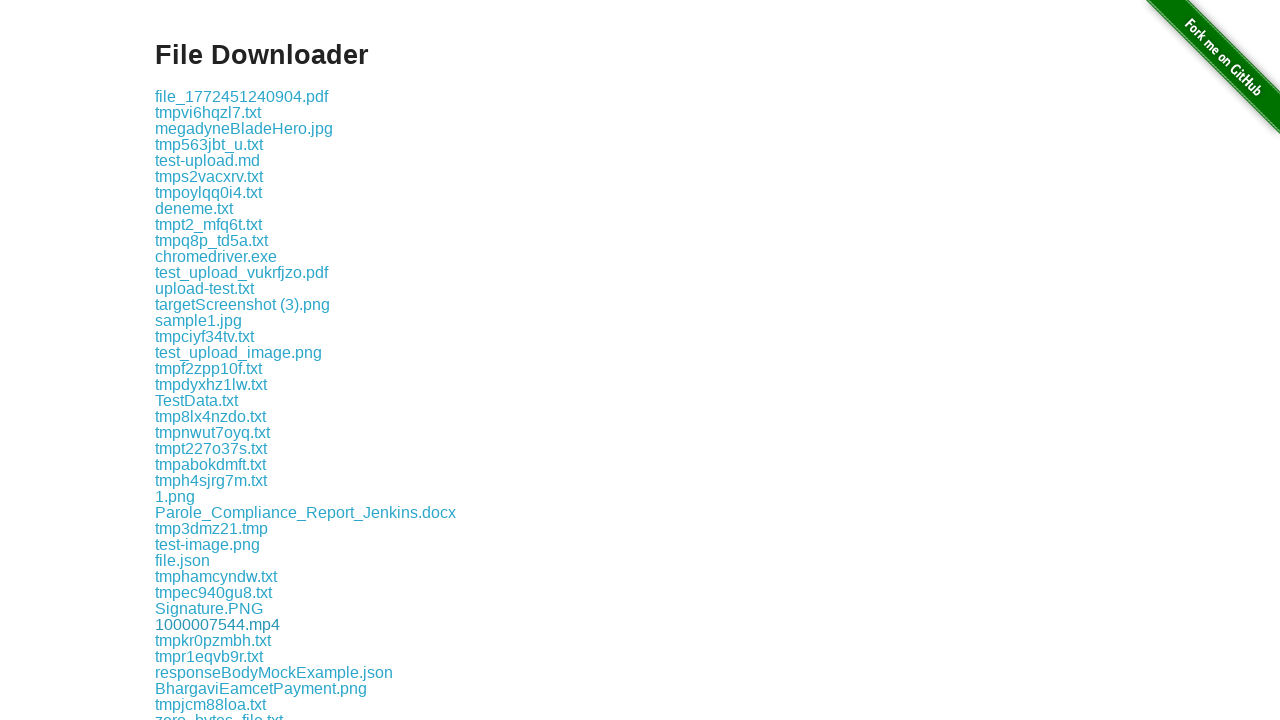

Download links loaded
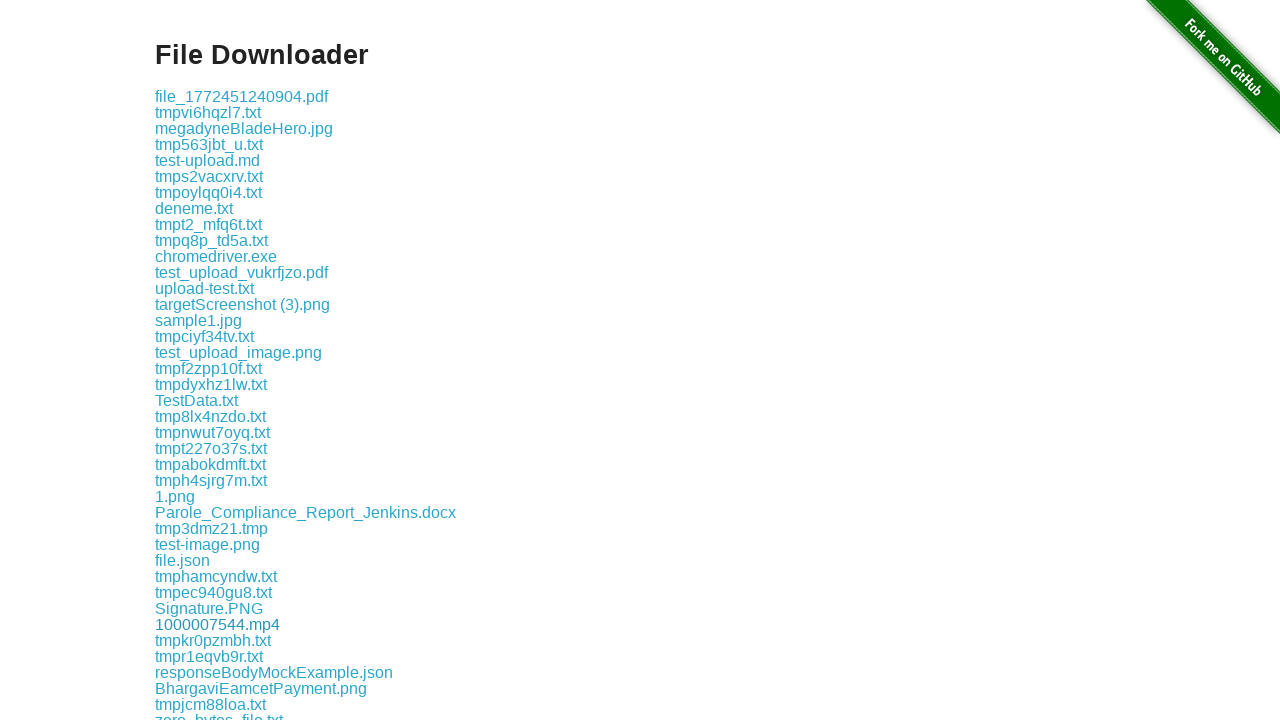

Listed download link: file_1772451240904.pdf
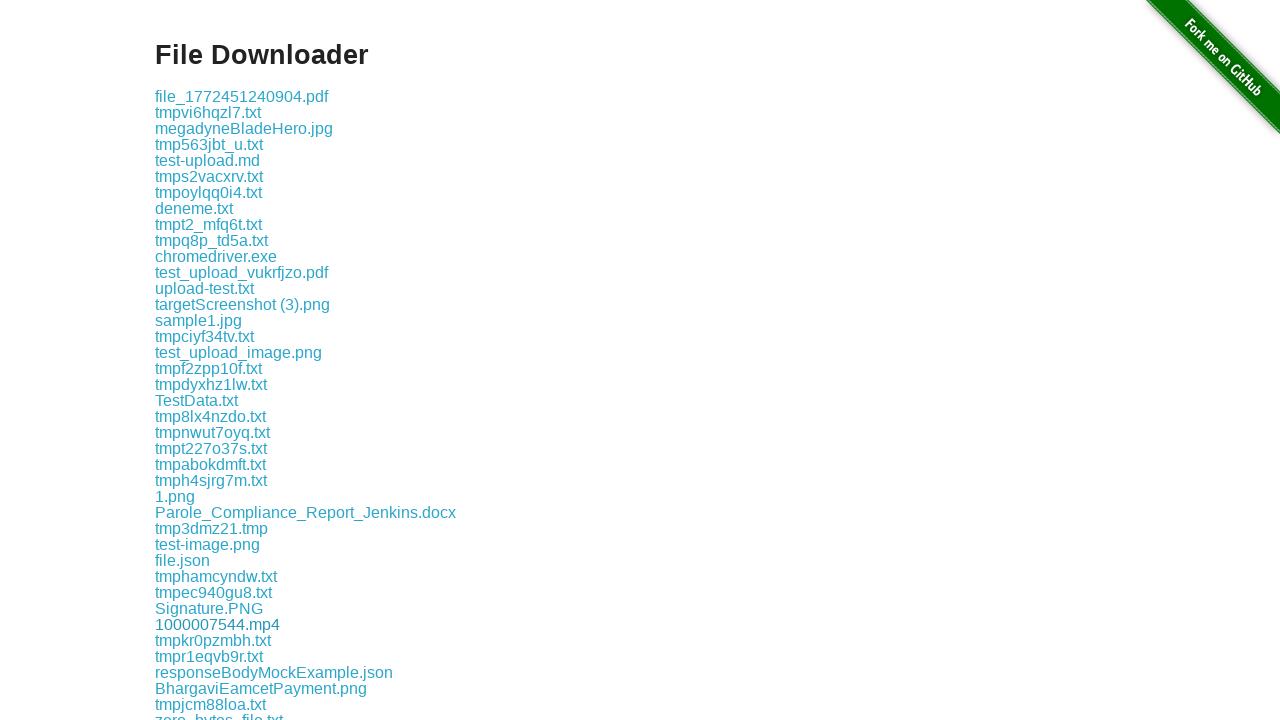

Listed download link: tmpvi6hqzl7.txt
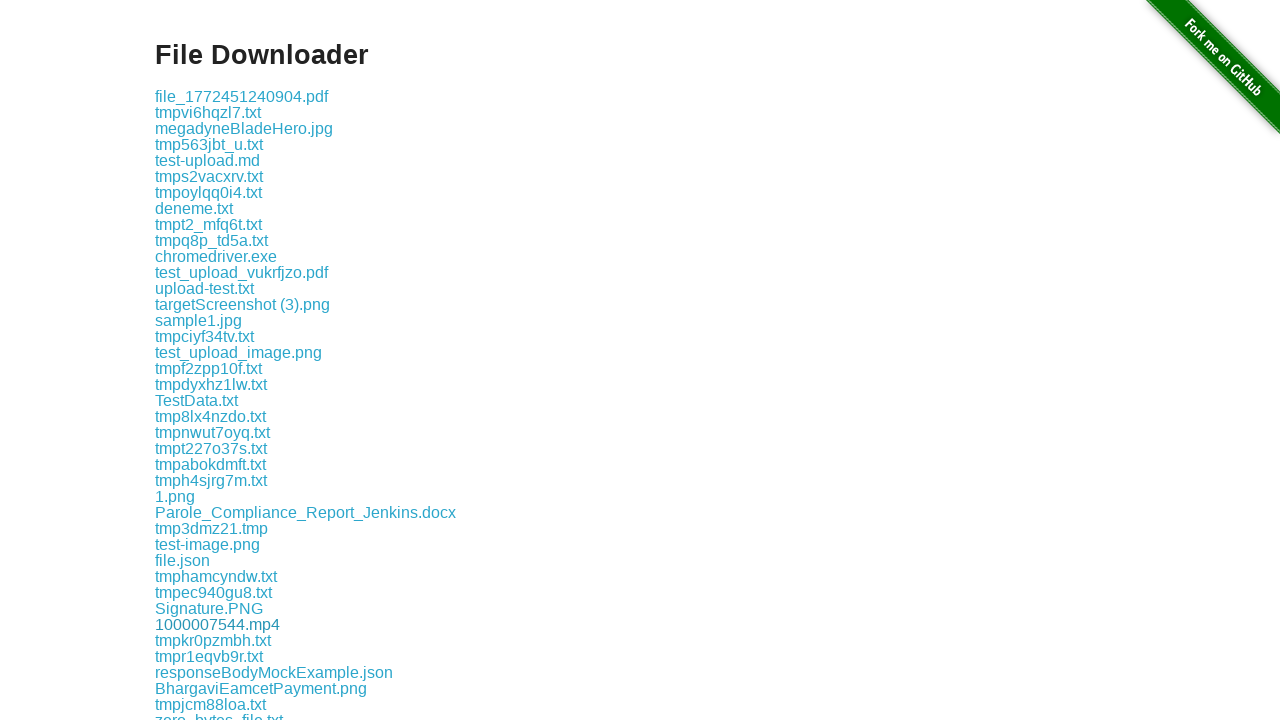

Listed download link: megadyneBladeHero.jpg
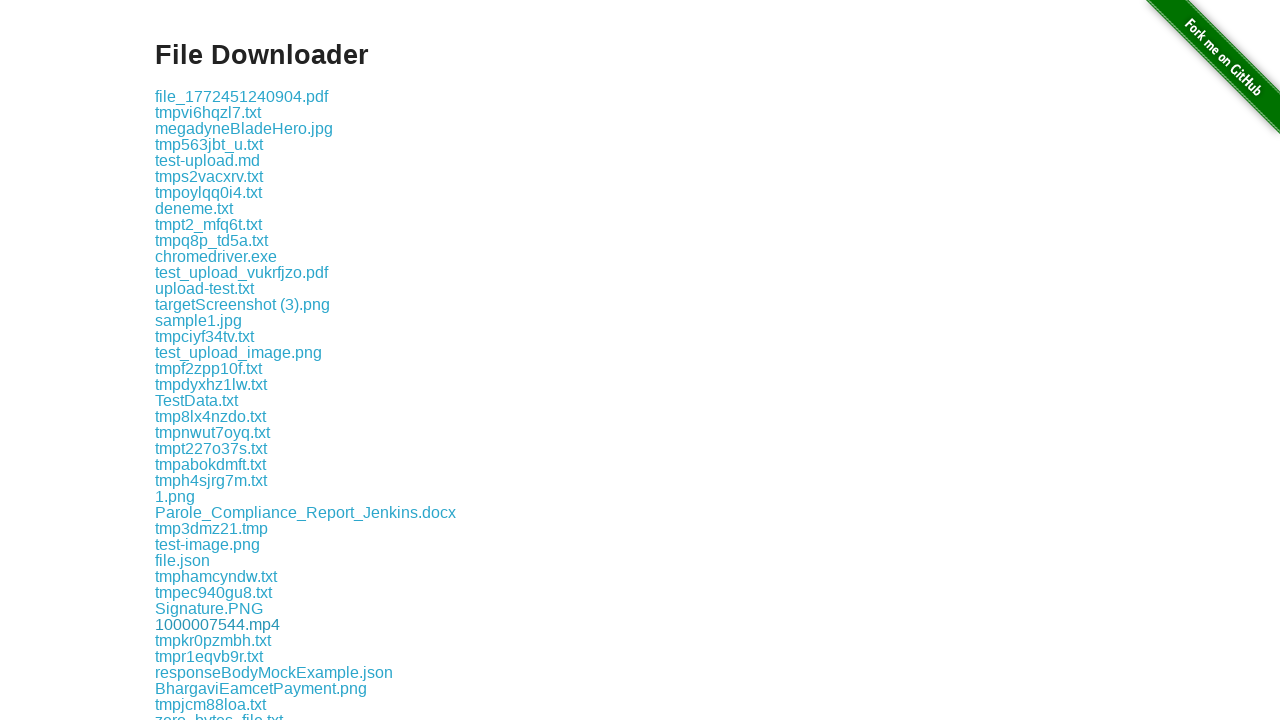

Listed download link: tmp563jbt_u.txt
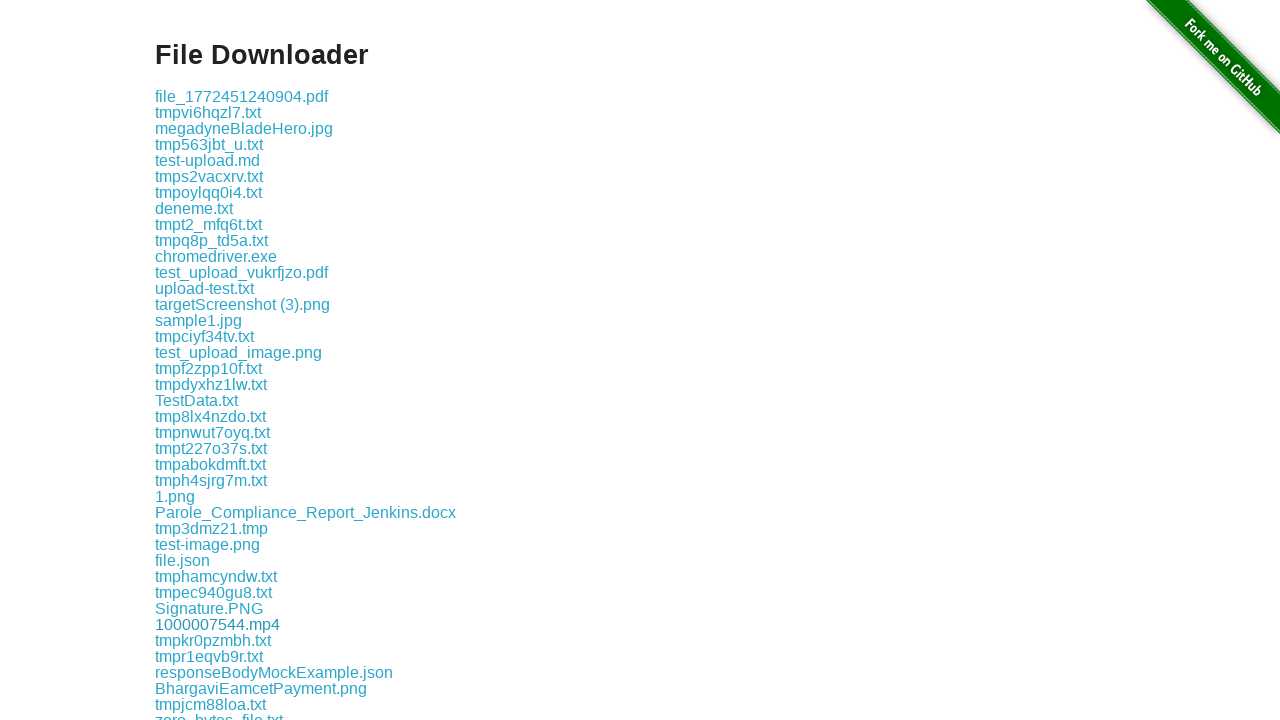

Listed download link: test-upload.md
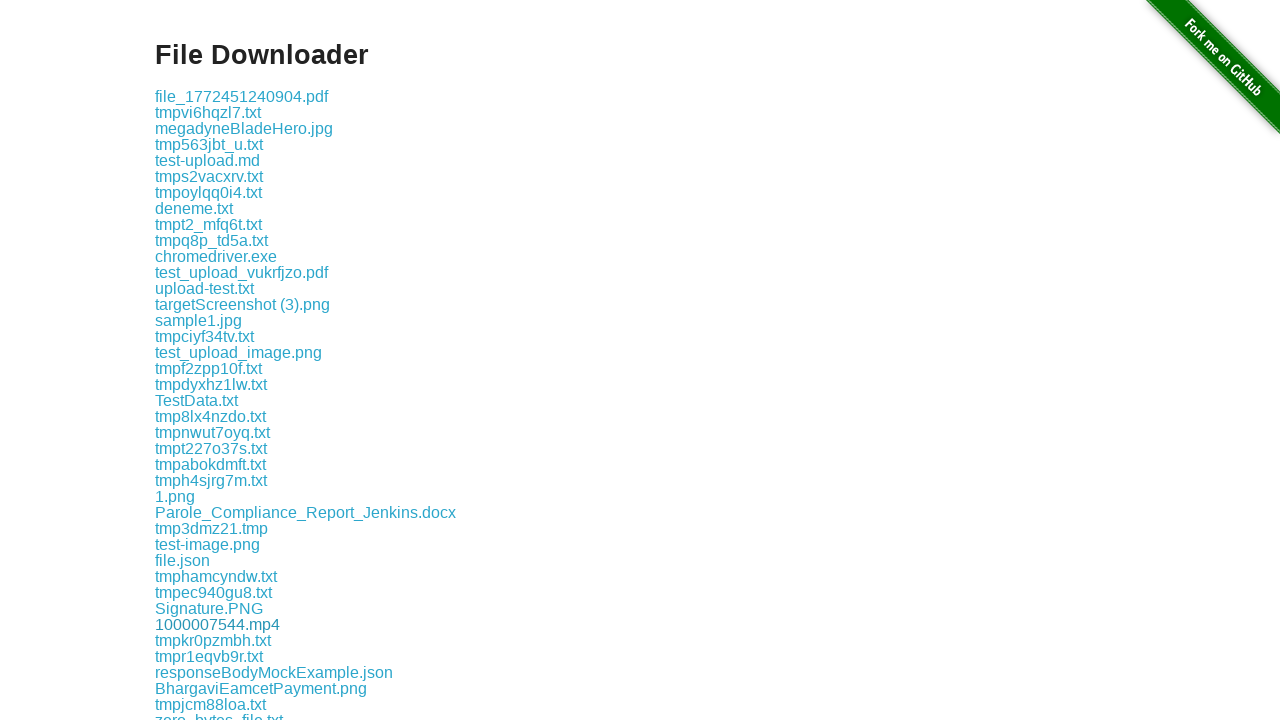

Listed download link: tmps2vacxrv.txt
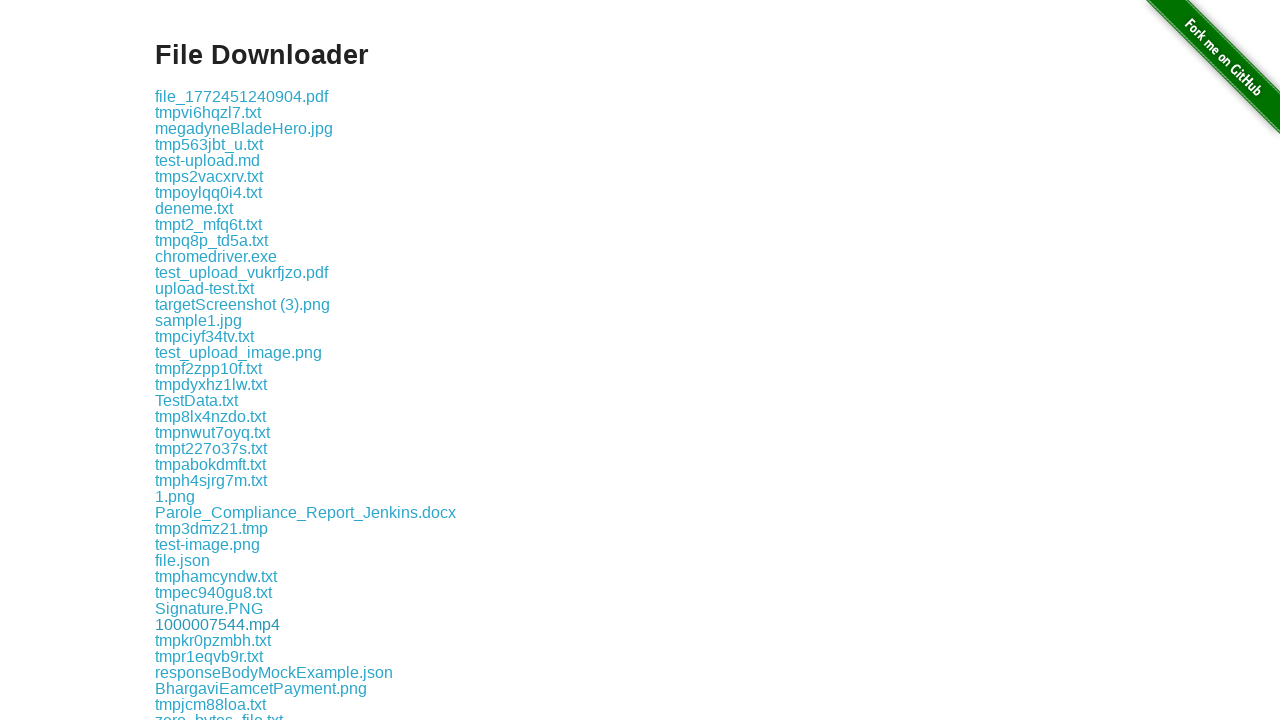

Listed download link: tmpoylqq0i4.txt
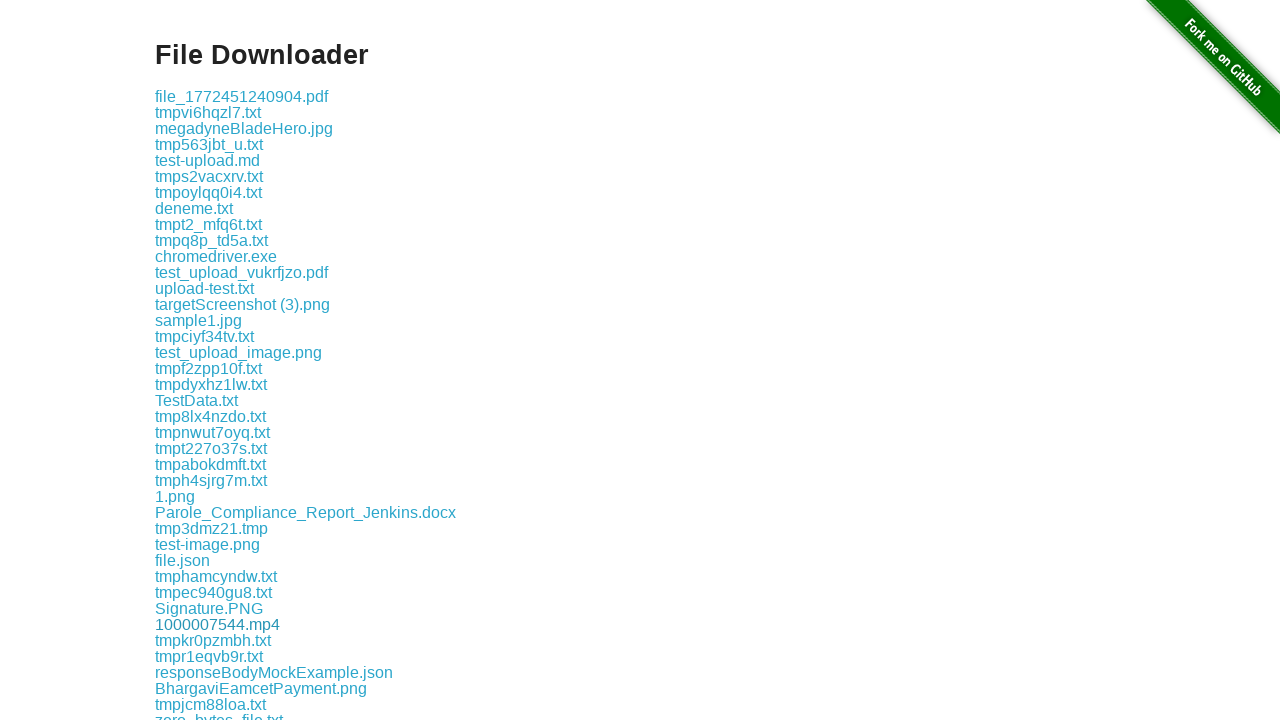

Listed download link: deneme.txt
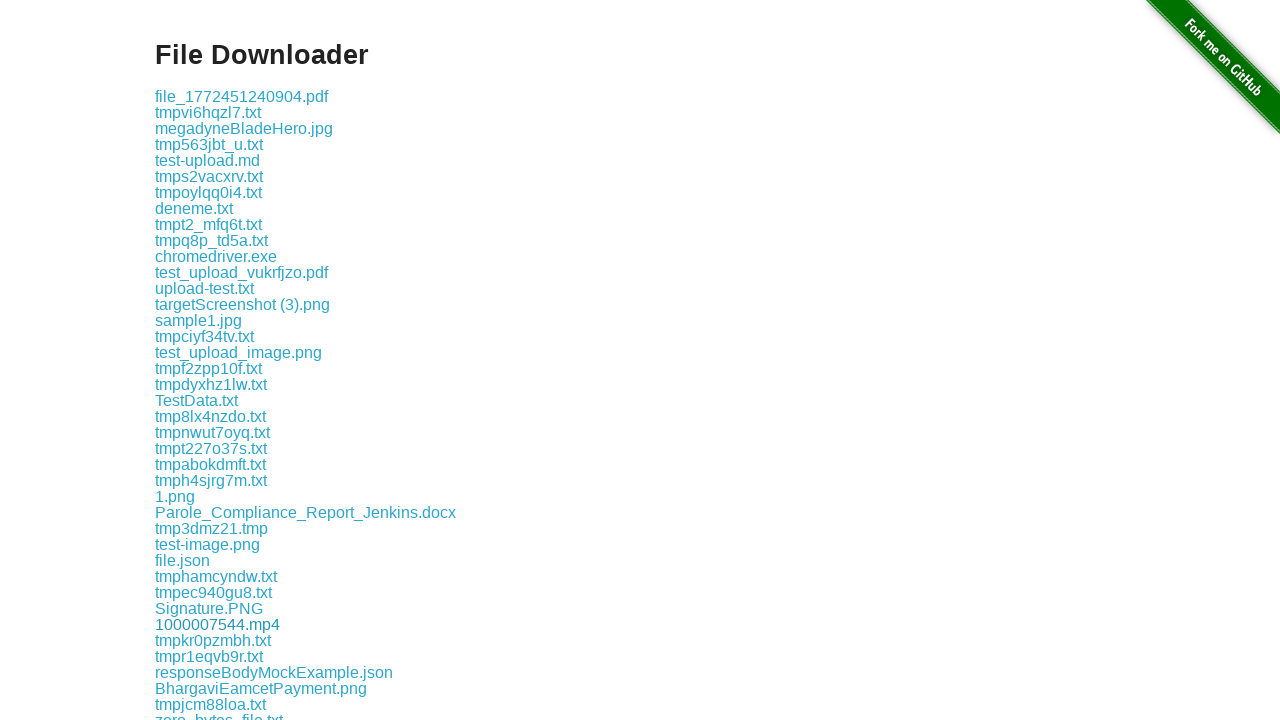

Listed download link: tmpt2_mfq6t.txt
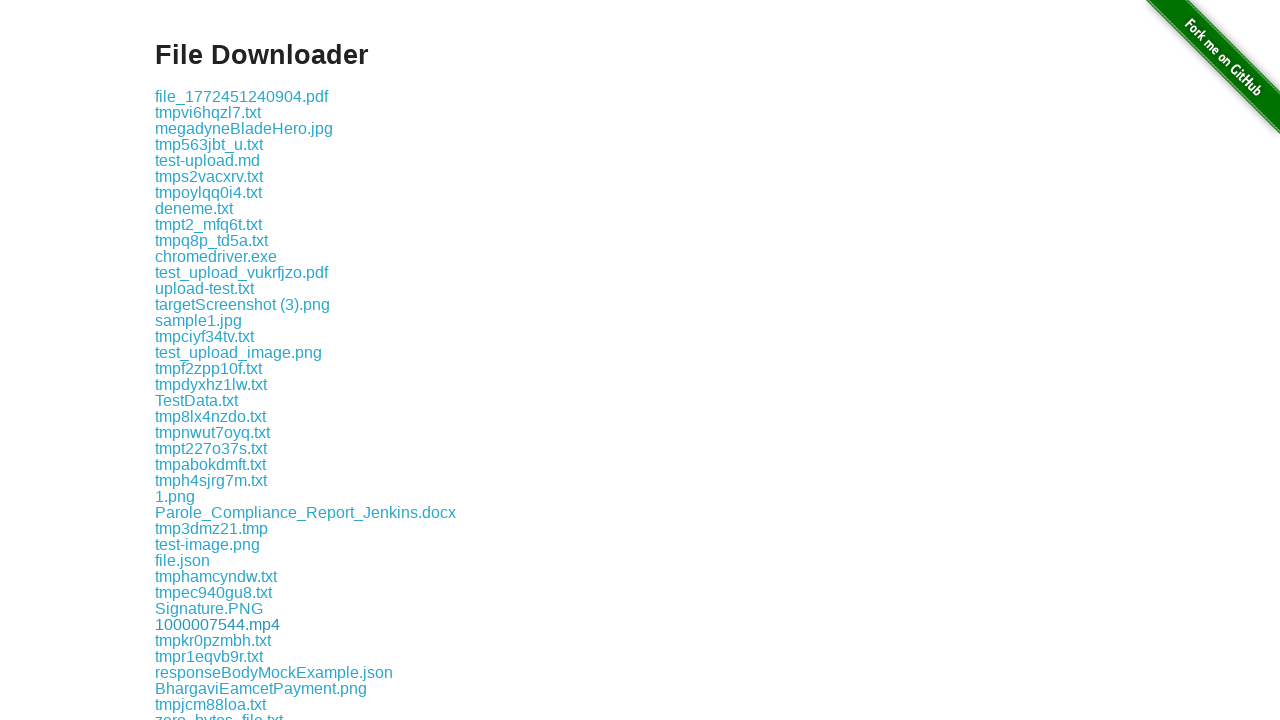

Listed download link: tmpq8p_td5a.txt
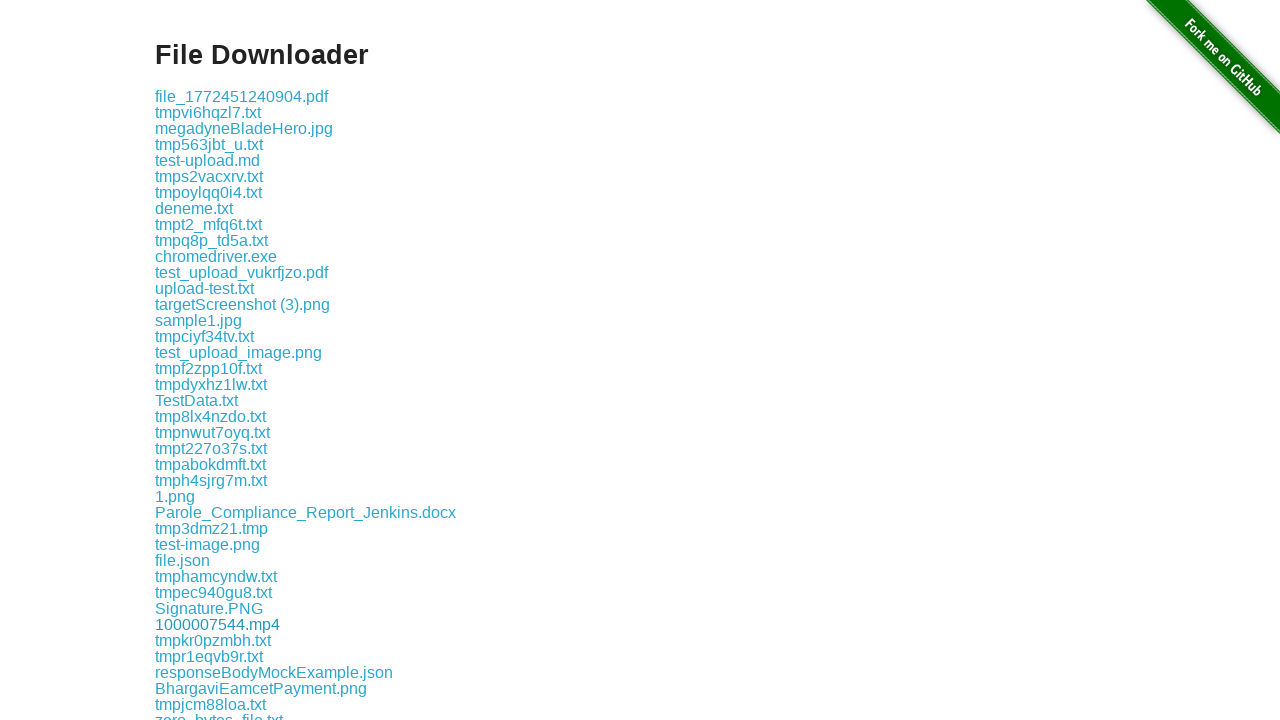

Listed download link: chromedriver.exe
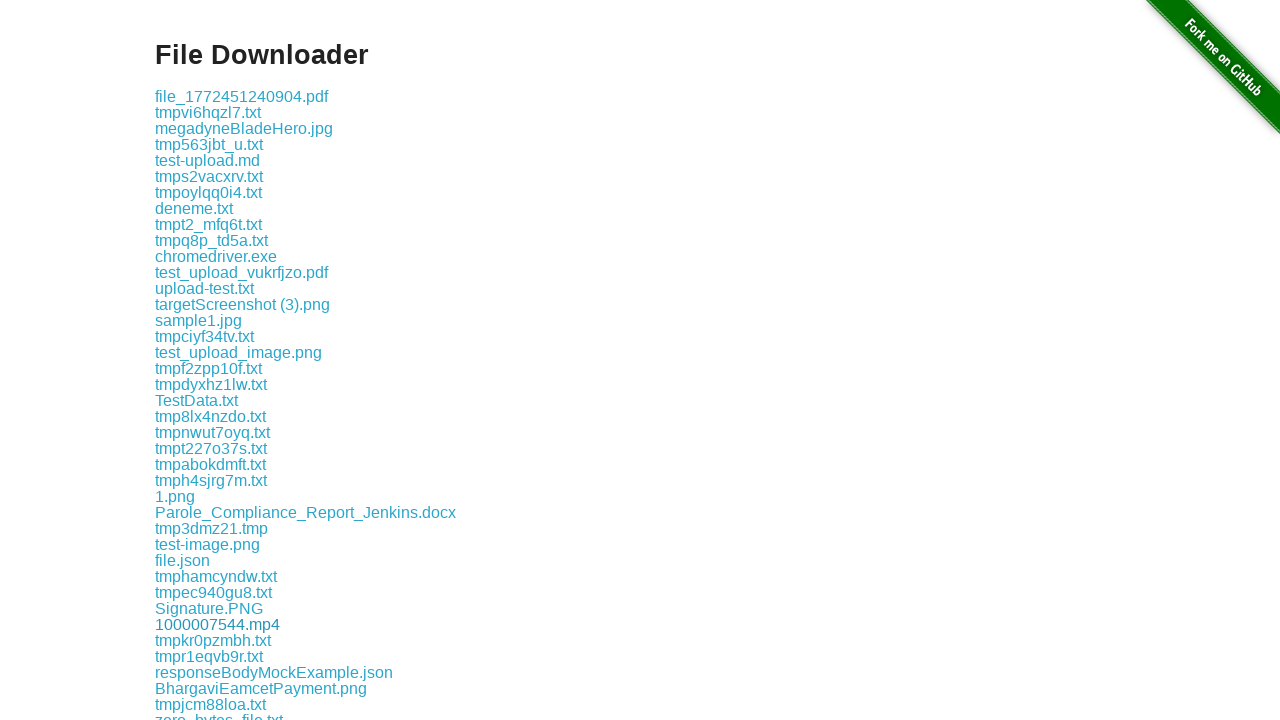

Listed download link: test_upload_vukrfjzo.pdf
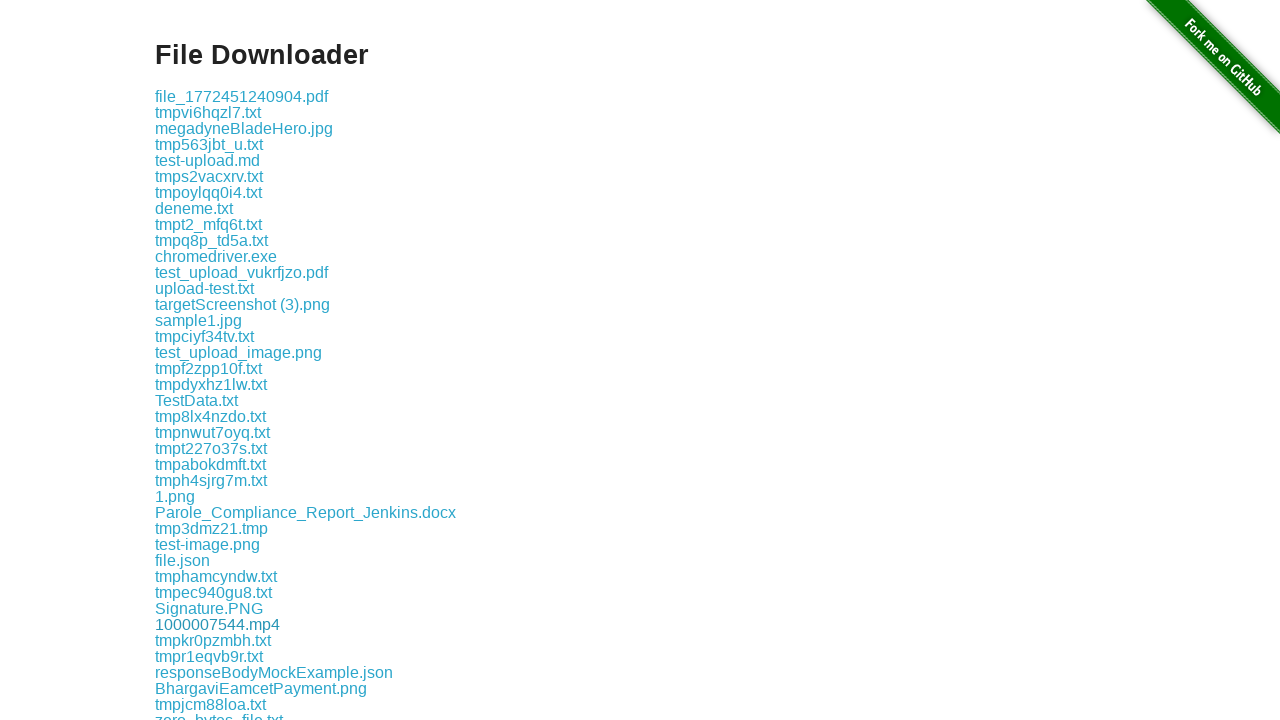

Listed download link: upload-test.txt
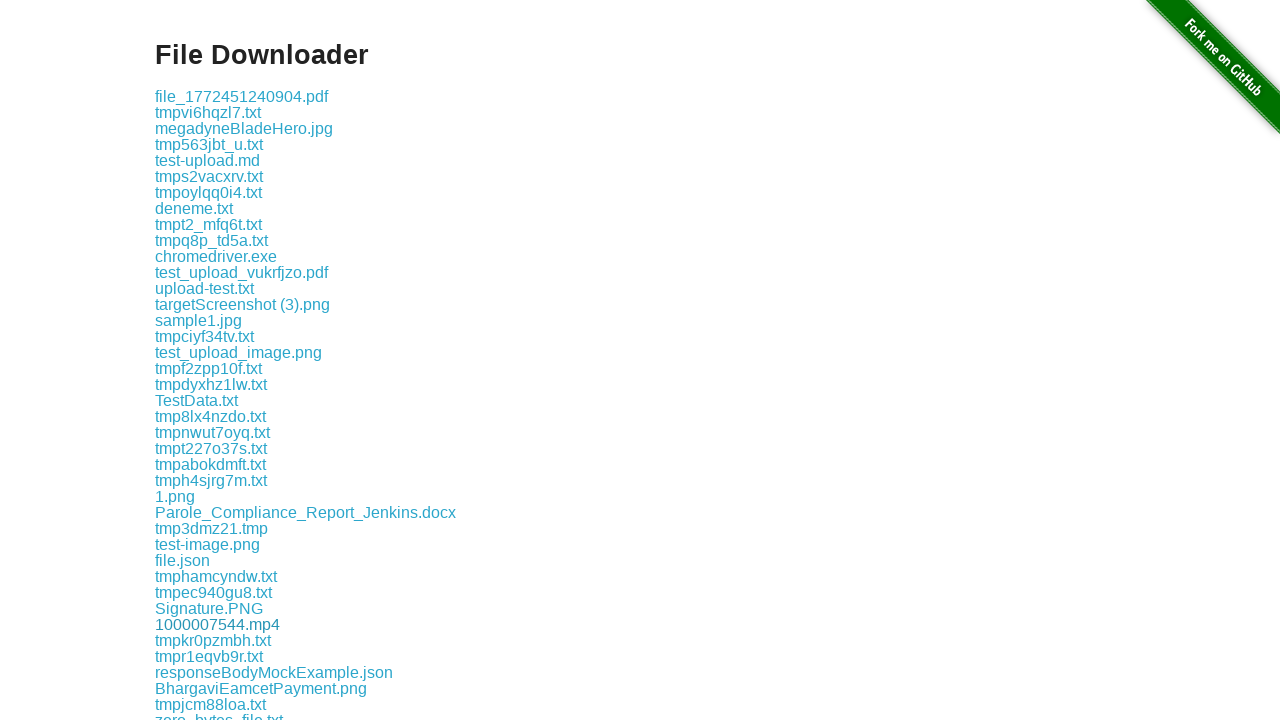

Listed download link: targetScreenshot (3).png
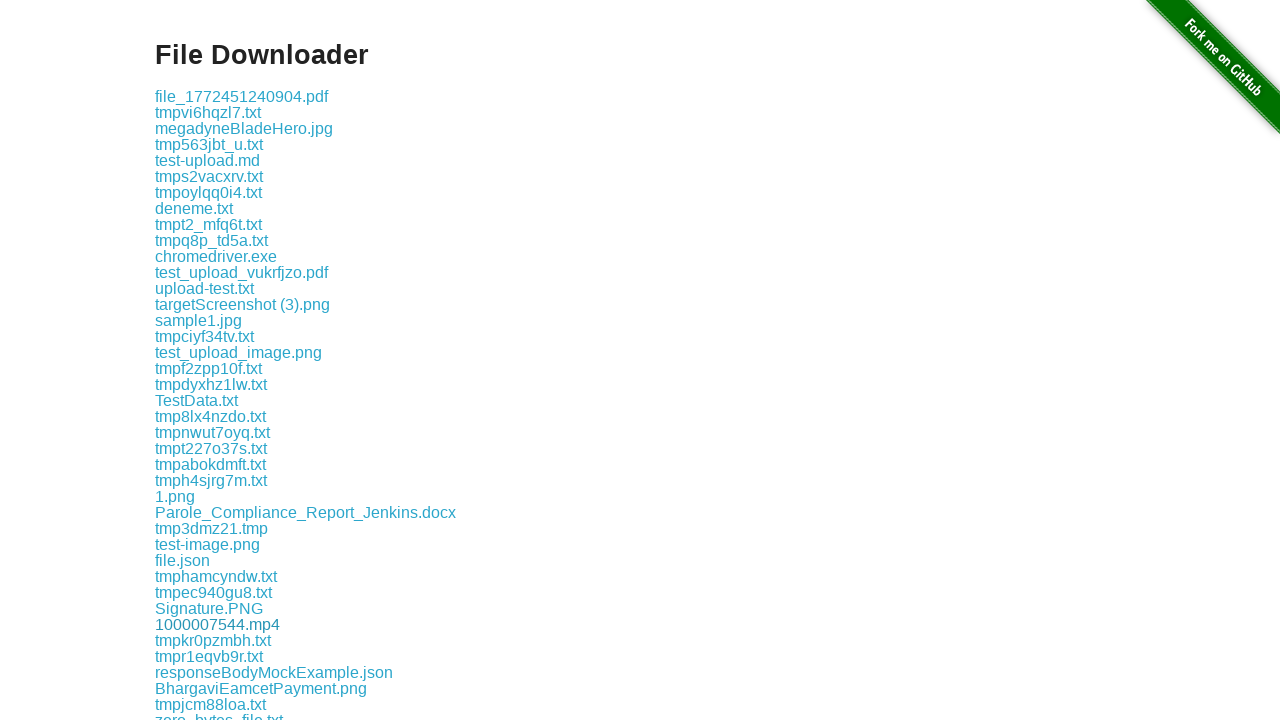

Listed download link: sample1.jpg
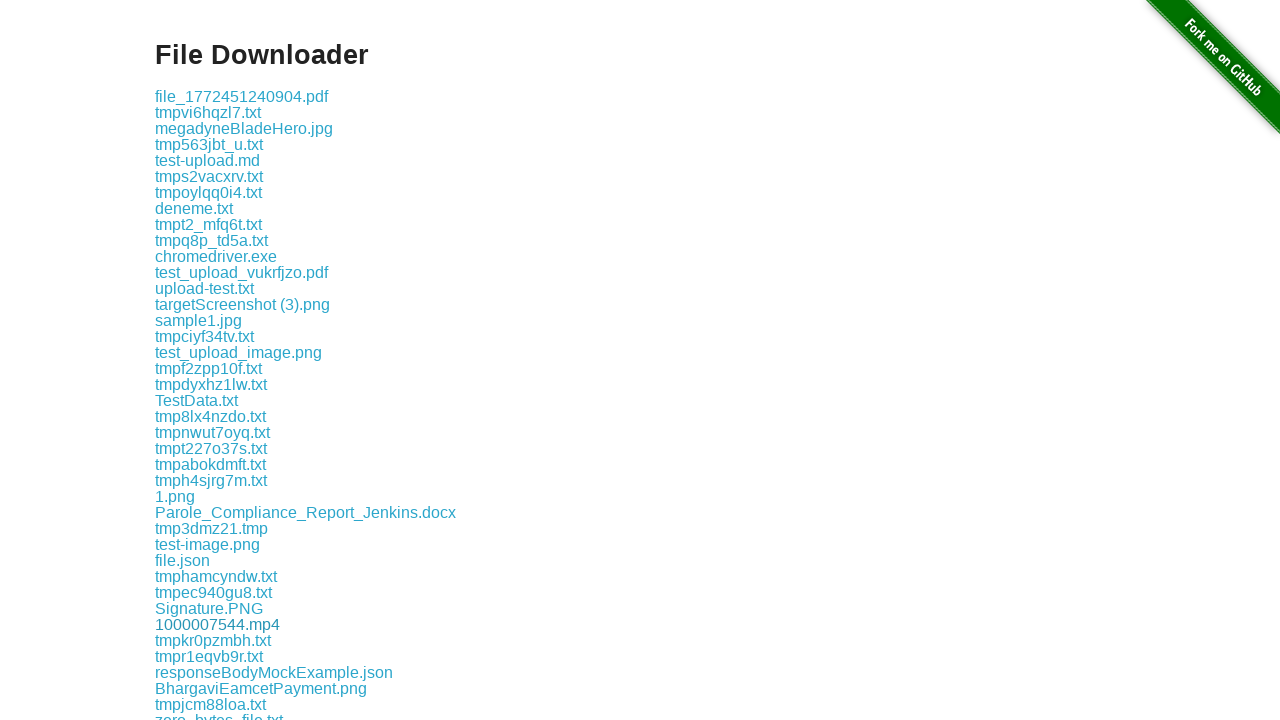

Listed download link: tmpciyf34tv.txt
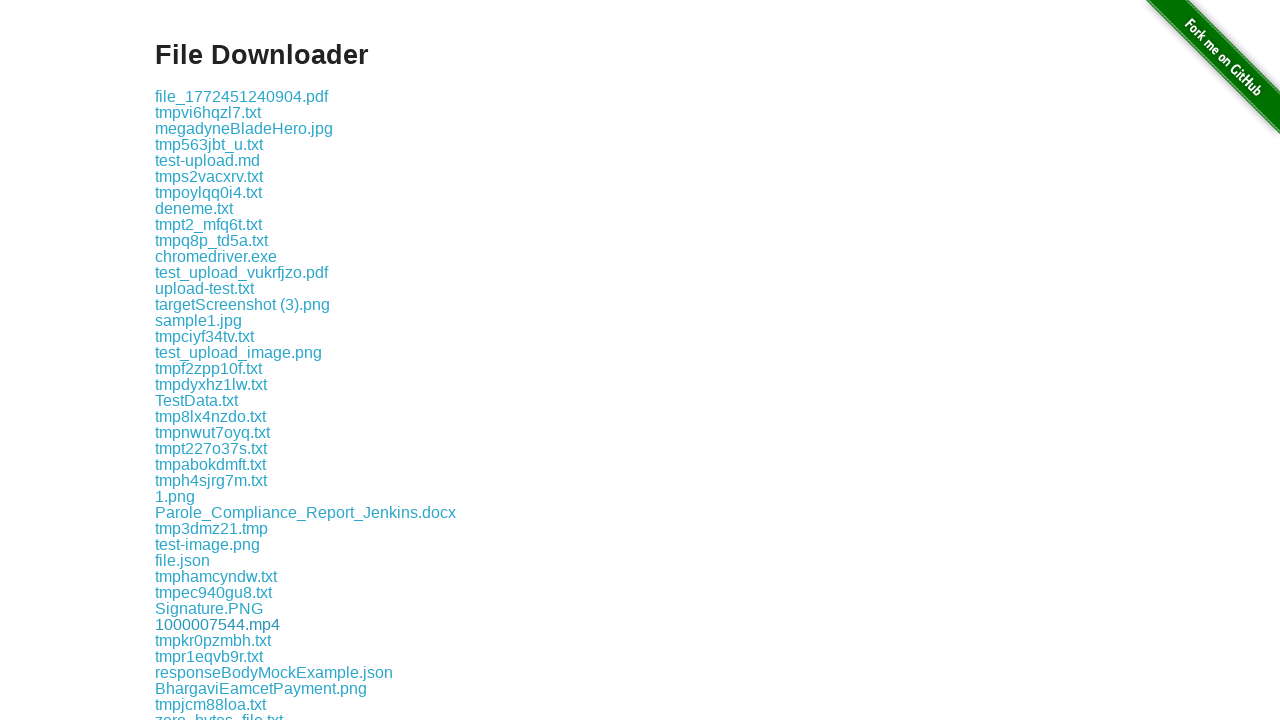

Listed download link: test_upload_image.png
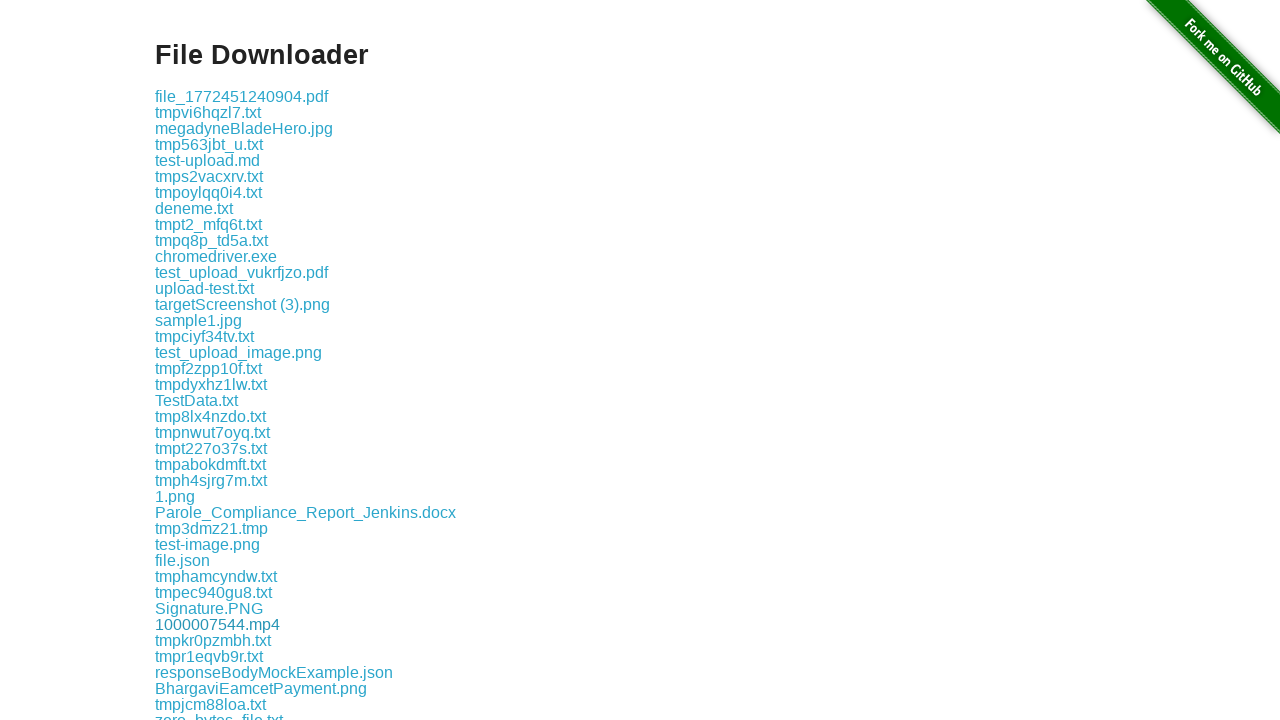

Listed download link: tmpf2zpp10f.txt
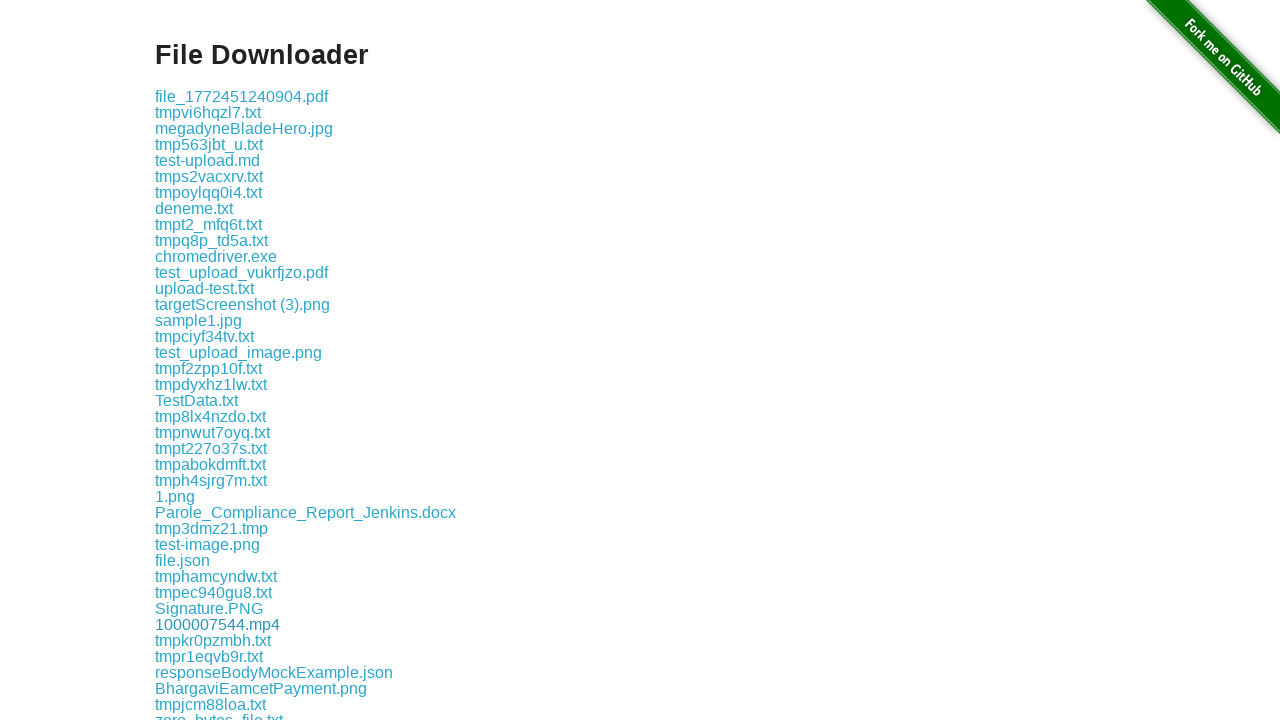

Listed download link: tmpdyxhz1lw.txt
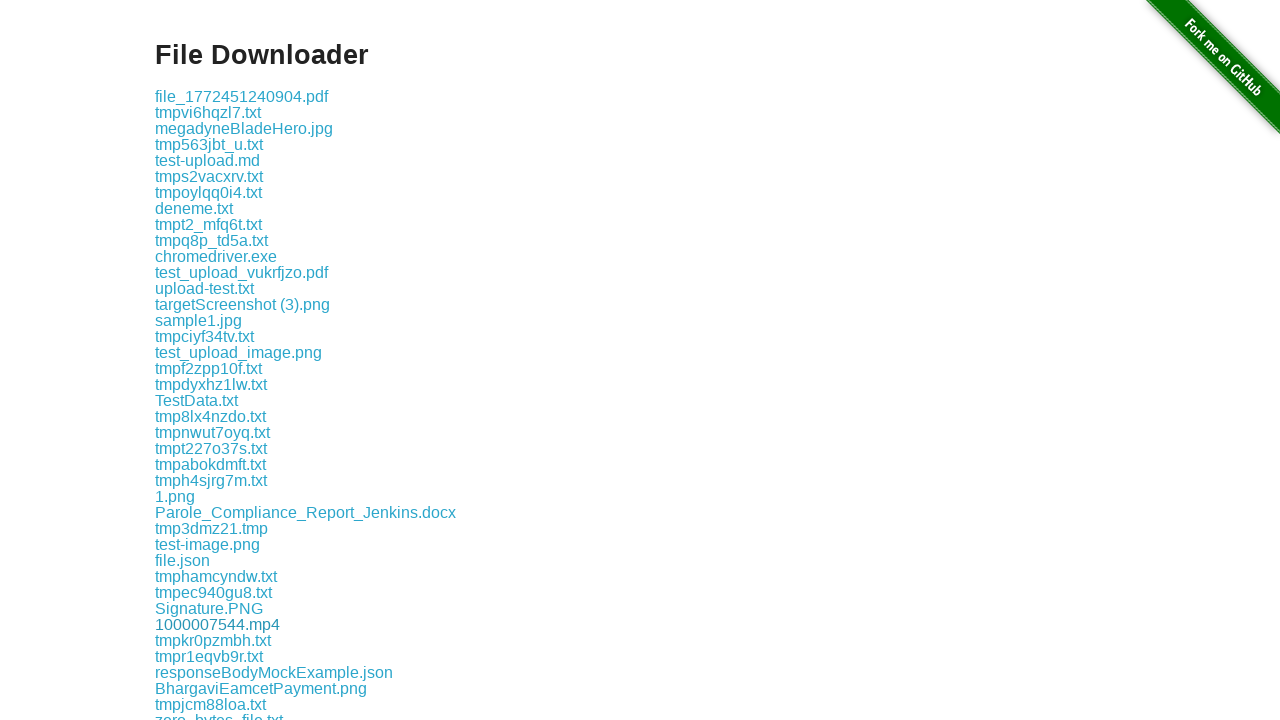

Listed download link: TestData.txt
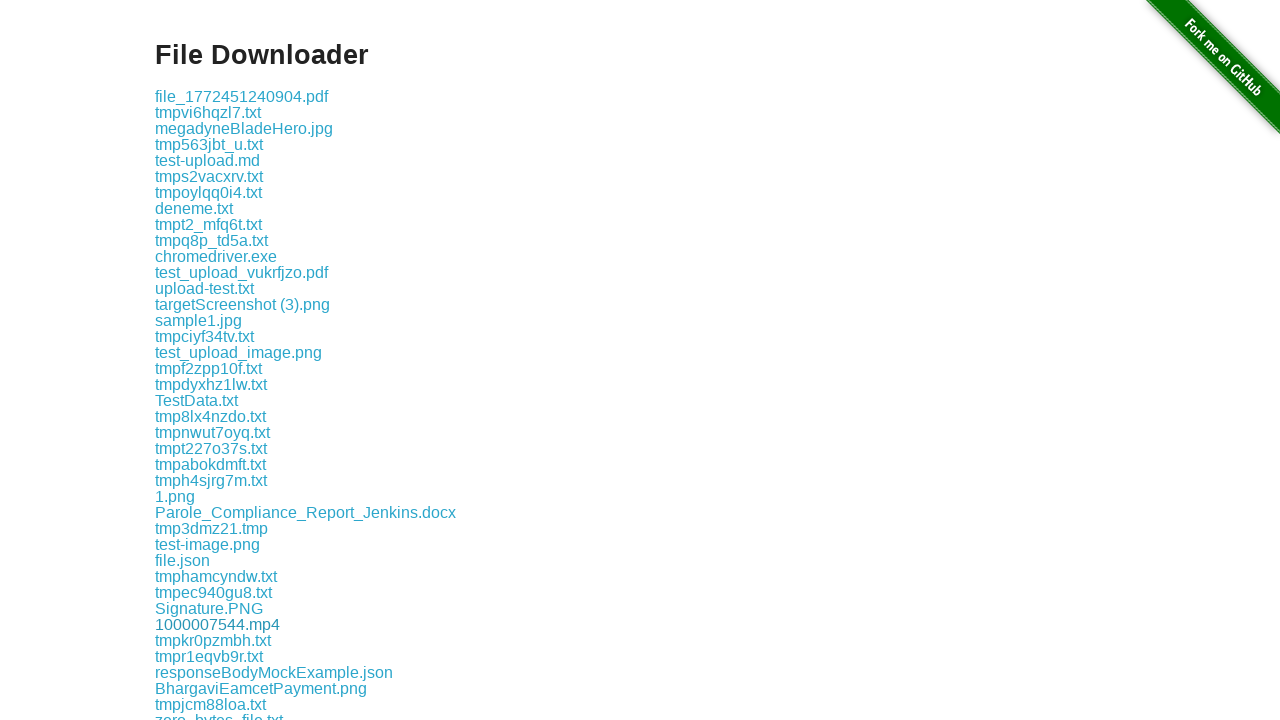

Listed download link: tmp8lx4nzdo.txt
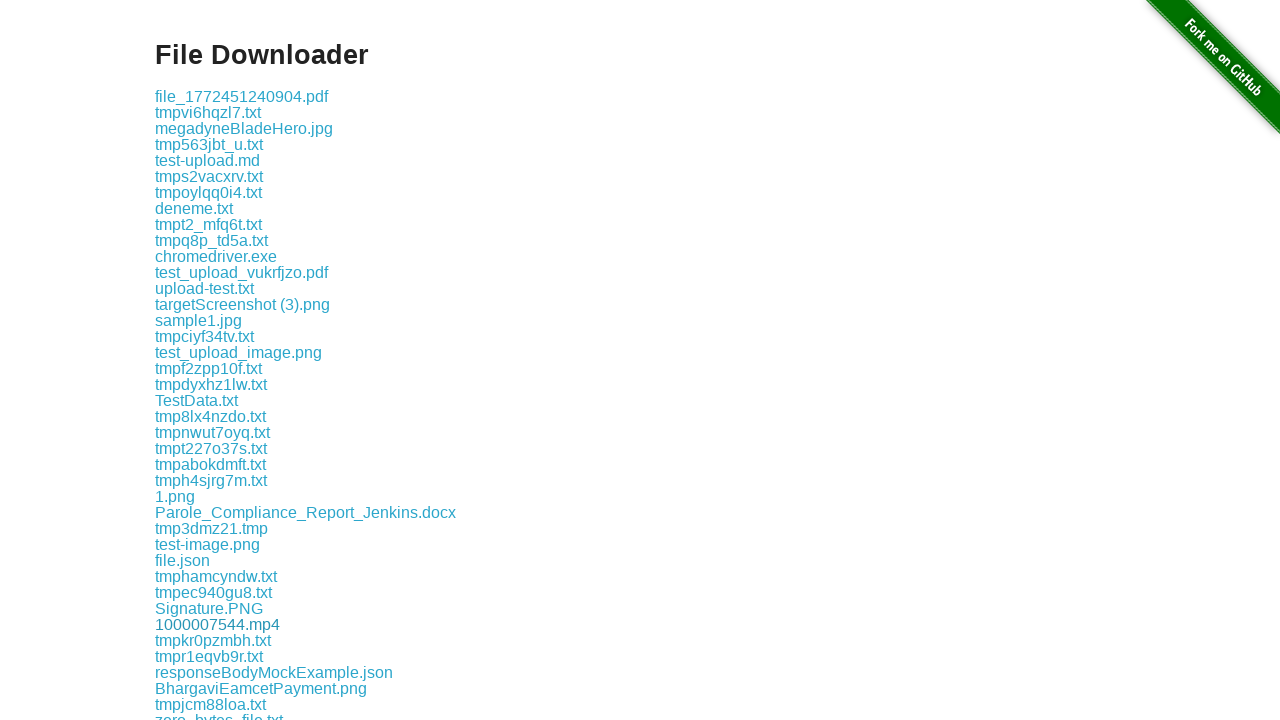

Listed download link: tmpnwut7oyq.txt
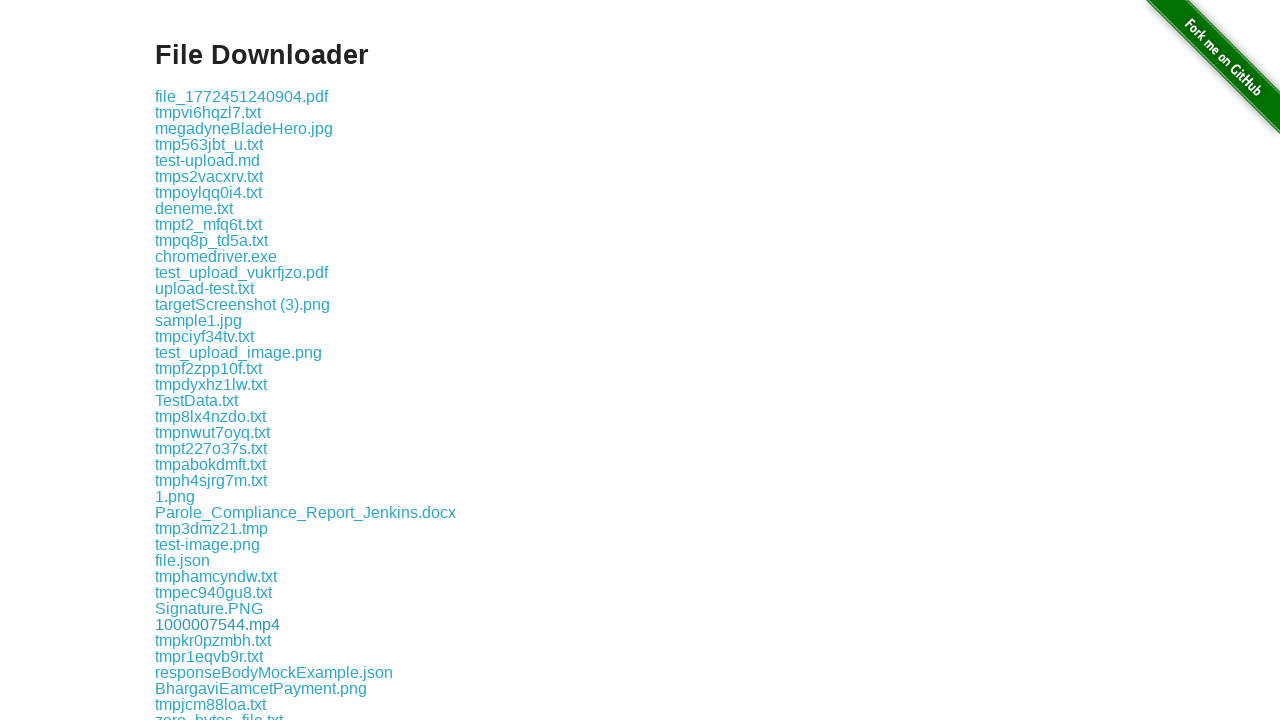

Listed download link: tmpt227o37s.txt
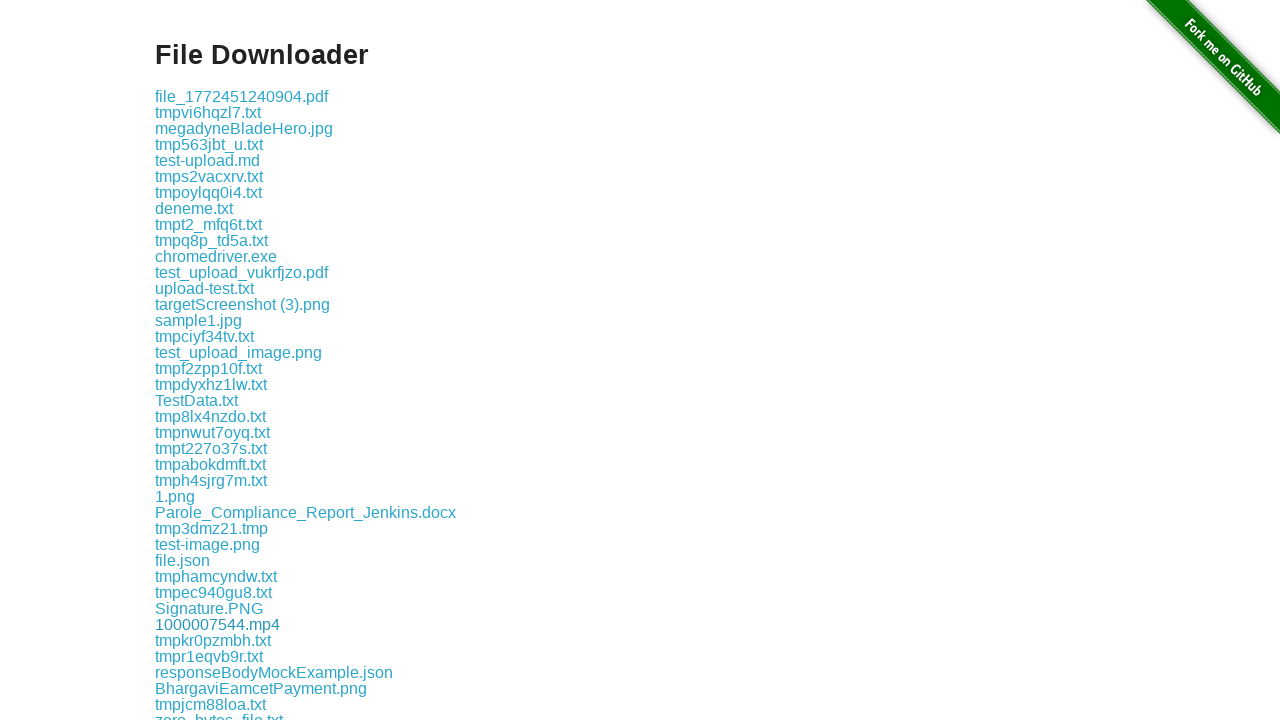

Listed download link: tmpabokdmft.txt
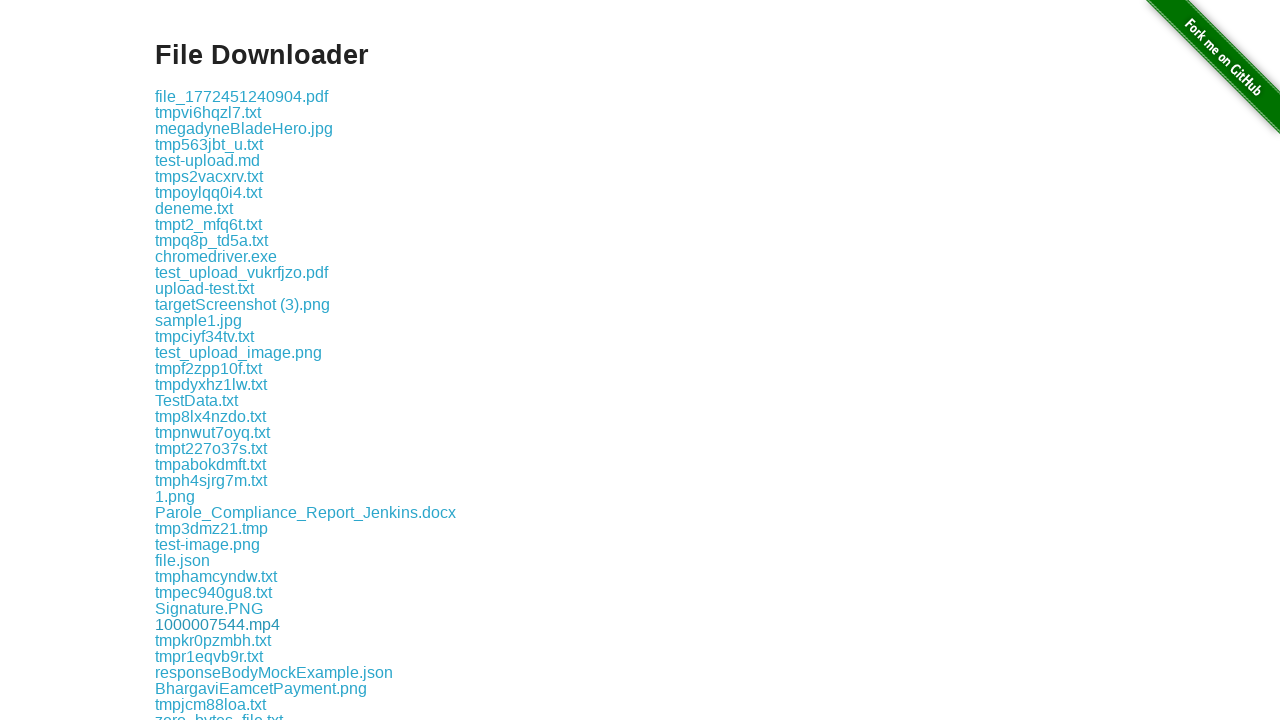

Listed download link: tmph4sjrg7m.txt
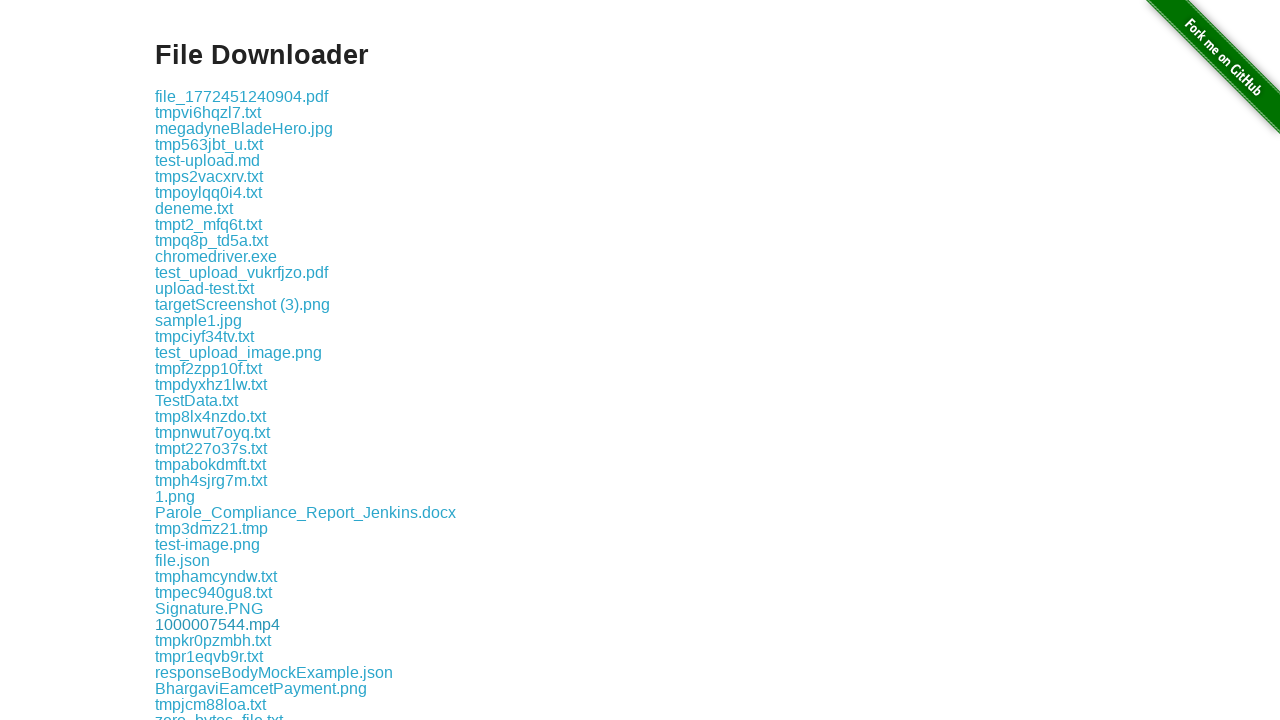

Listed download link: 1.png
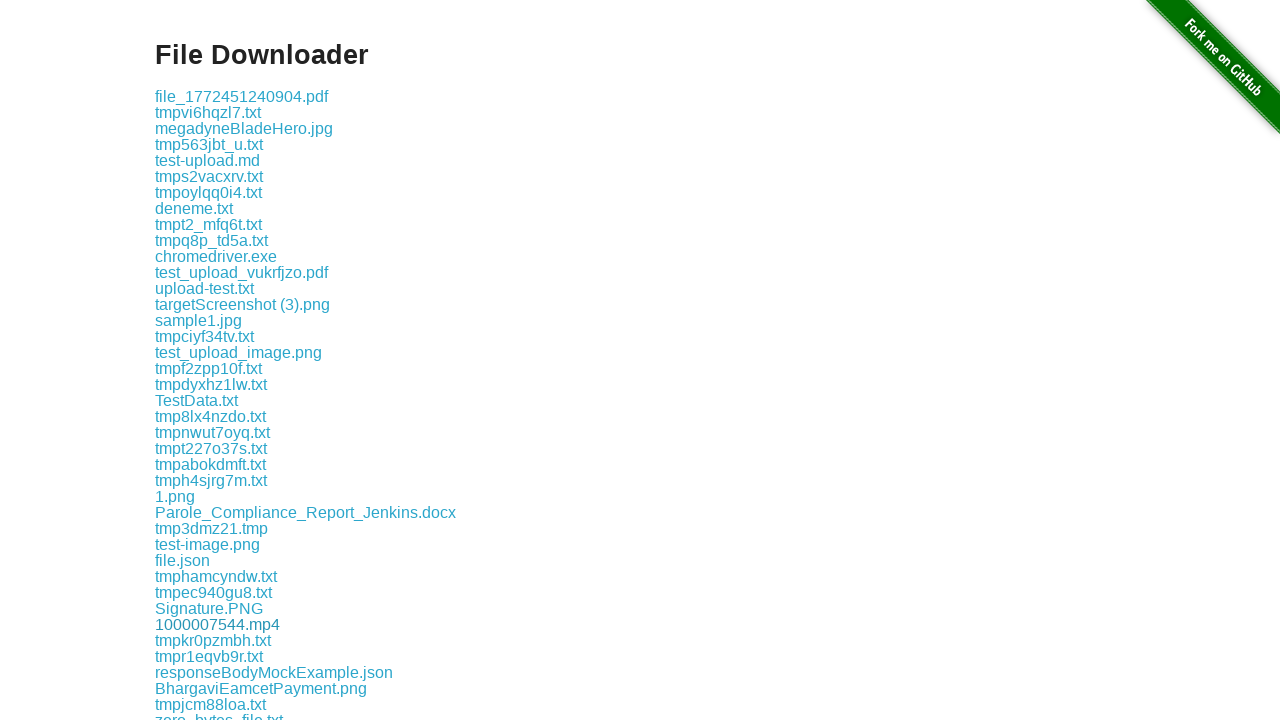

Listed download link: Parole_Compliance_Report_Jenkins.docx
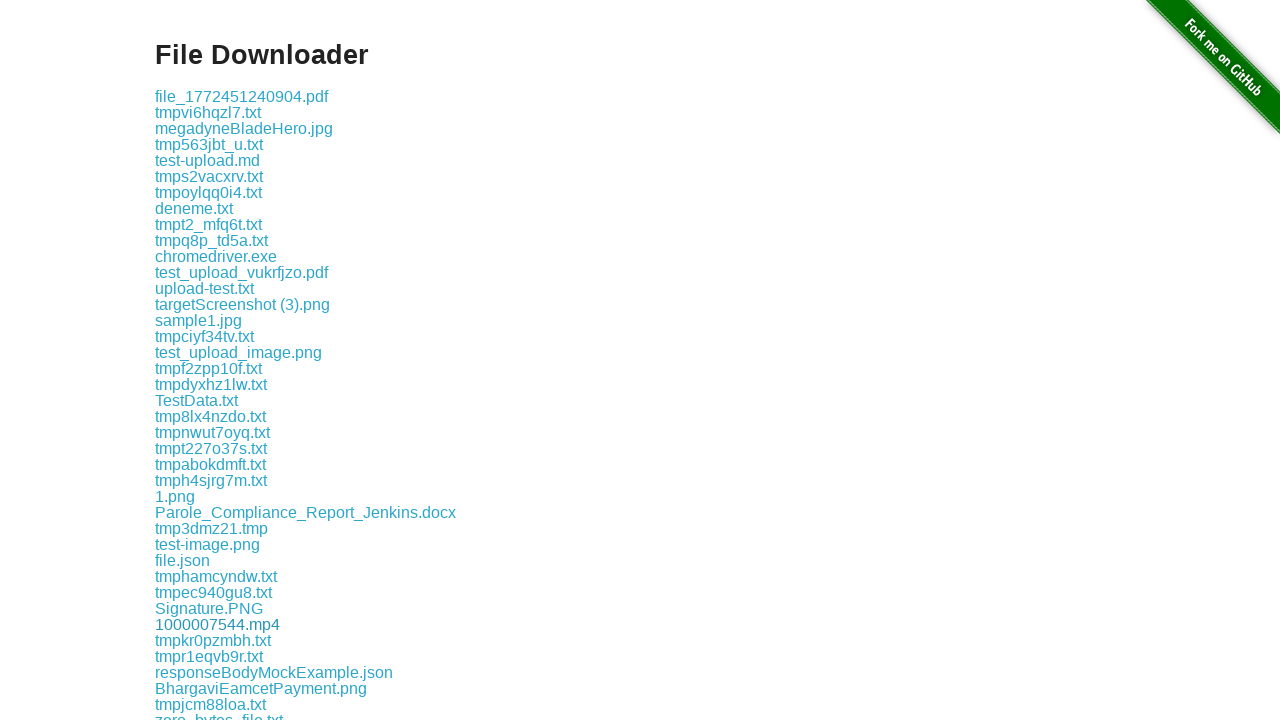

Listed download link: tmp3dmz21.tmp
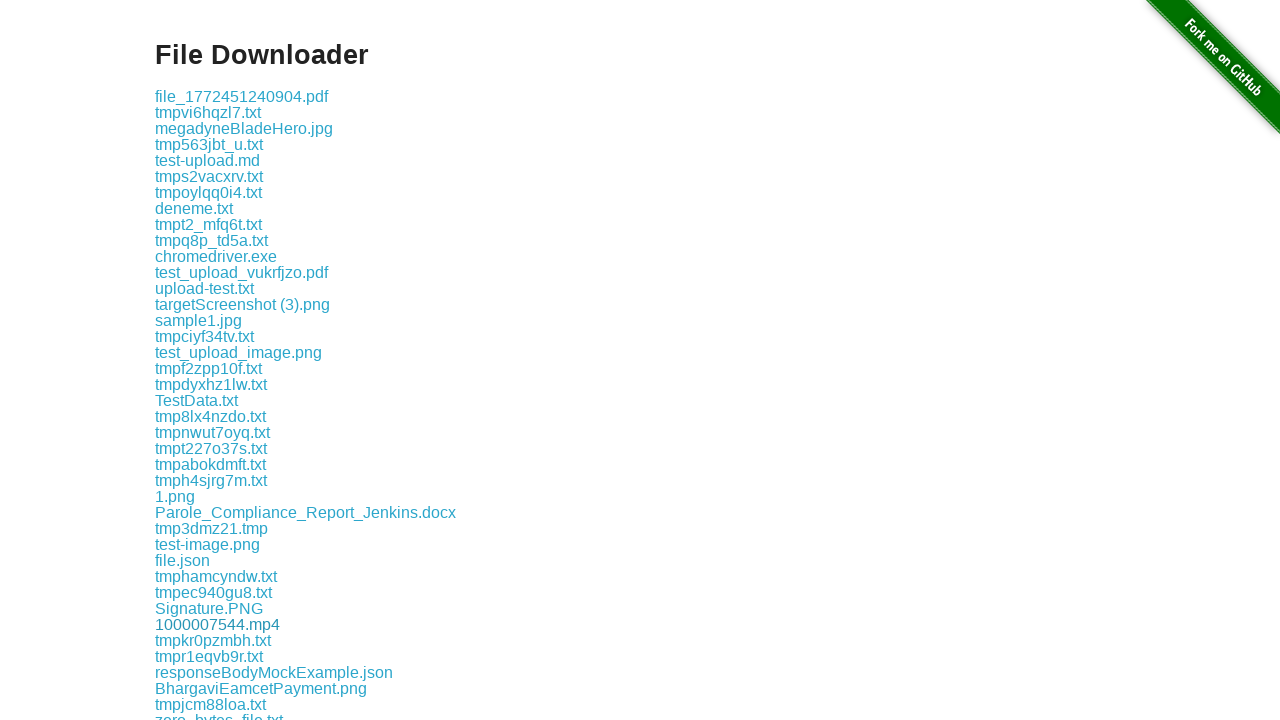

Listed download link: test-image.png
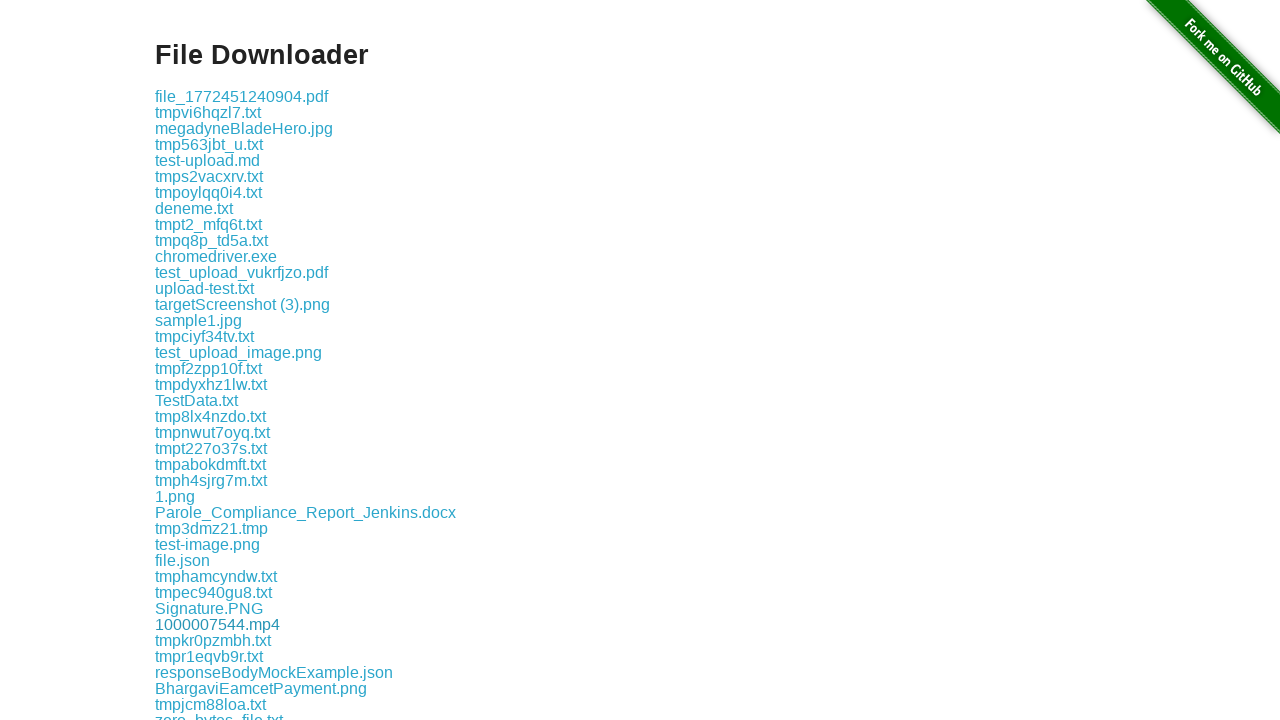

Listed download link: file.json
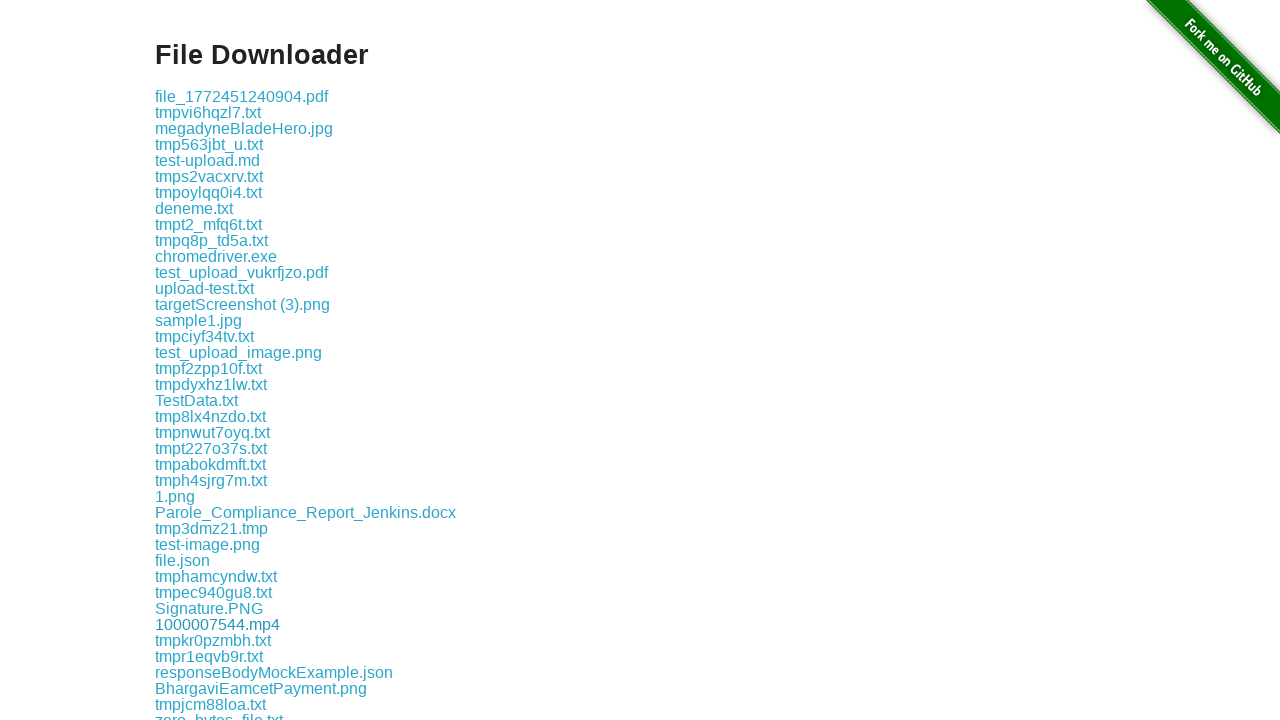

Listed download link: tmphamcyndw.txt
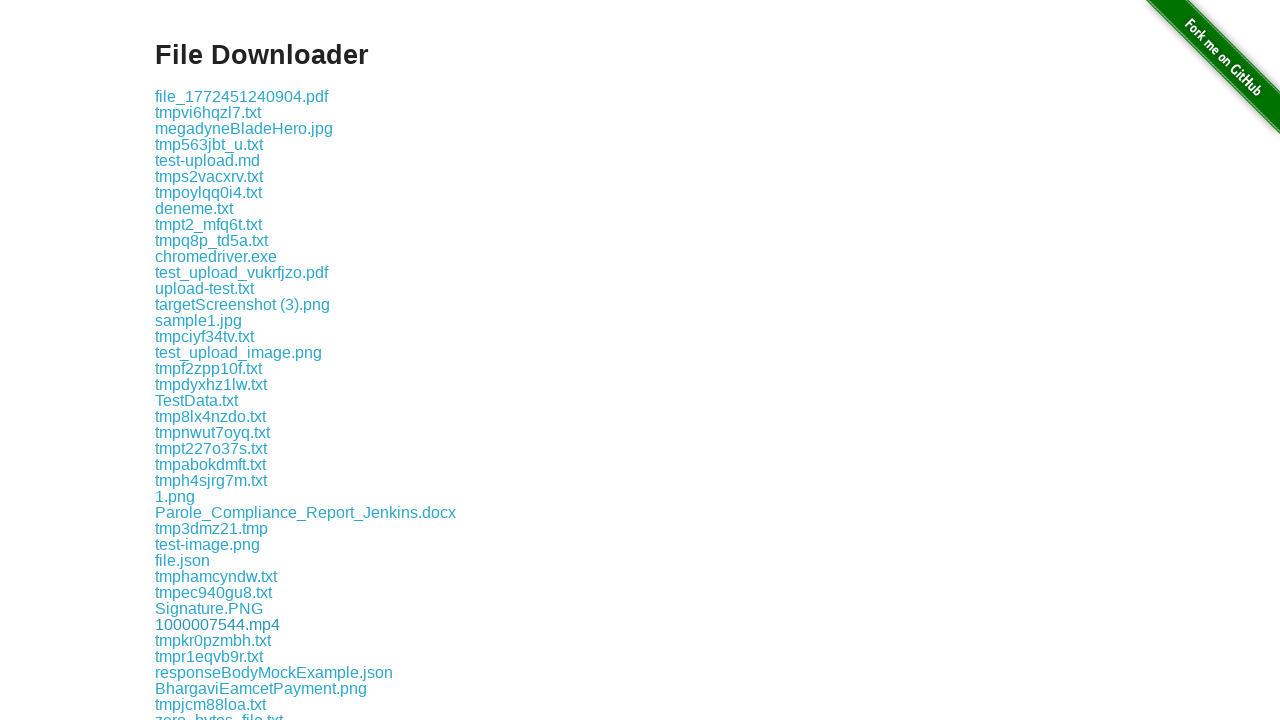

Listed download link: tmpec940gu8.txt
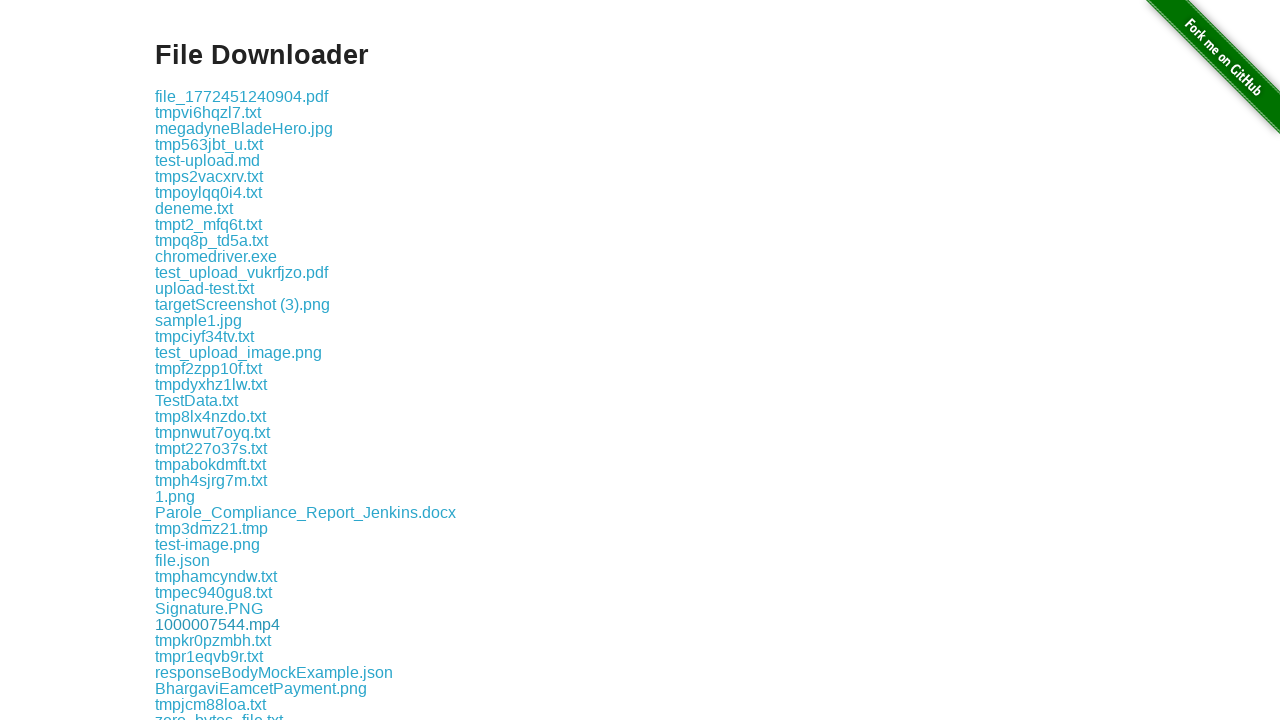

Listed download link: Signature.PNG
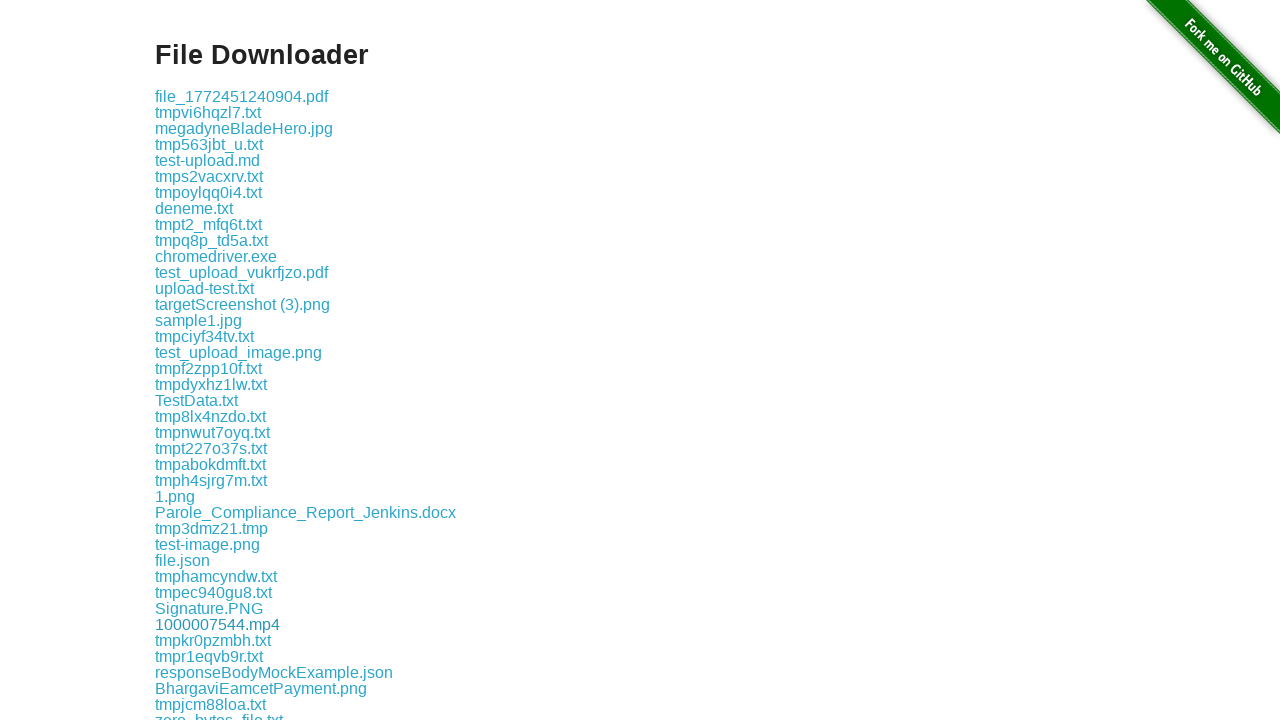

Listed download link: 1000007544.mp4
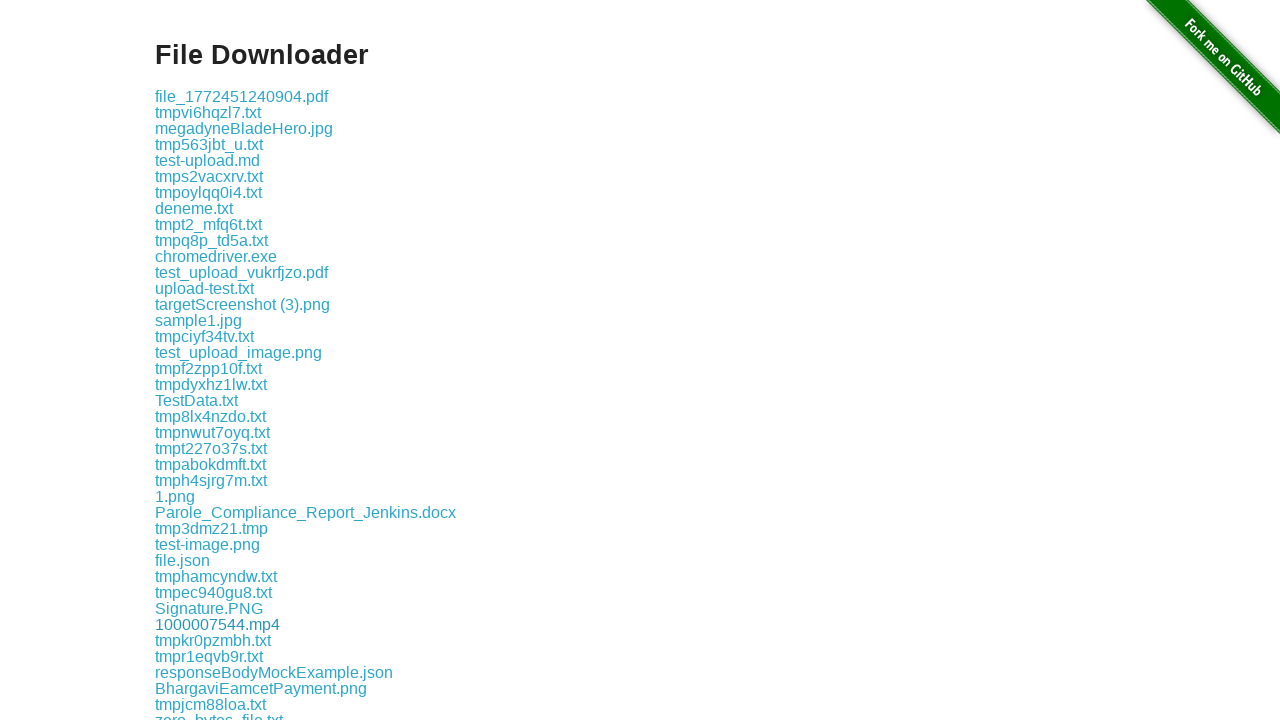

Listed download link: tmpkr0pzmbh.txt
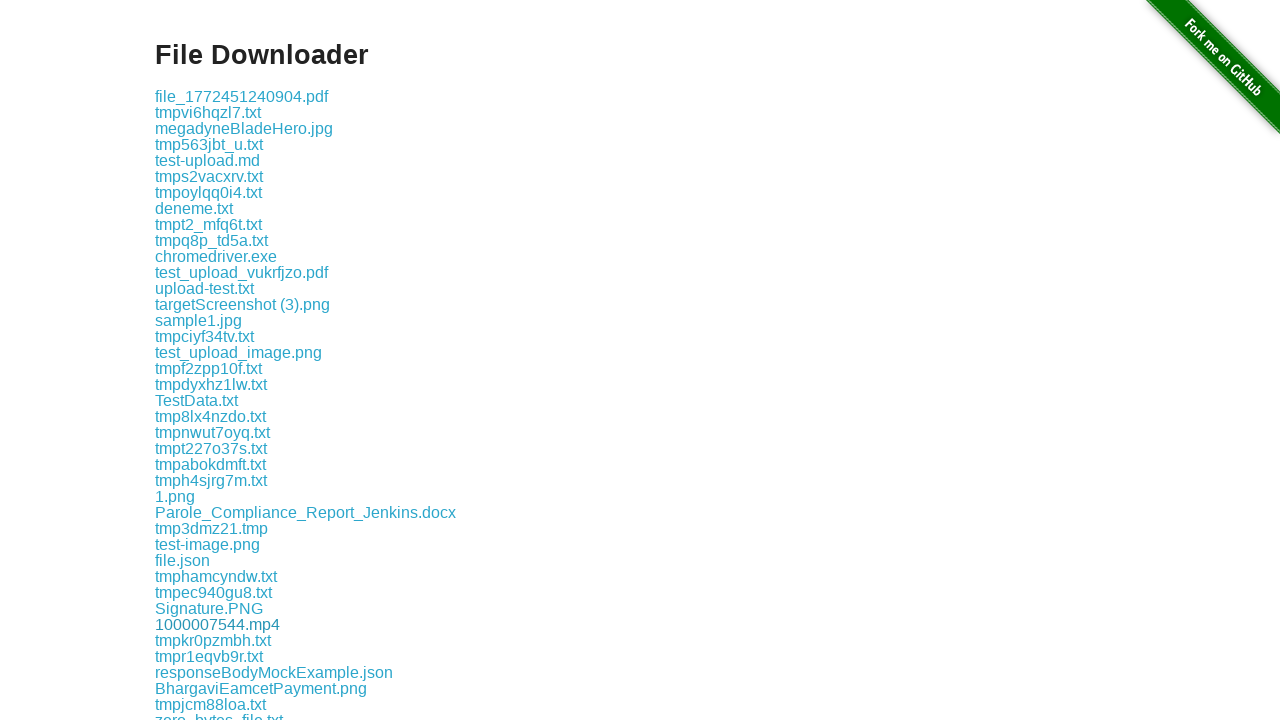

Listed download link: tmpr1eqvb9r.txt
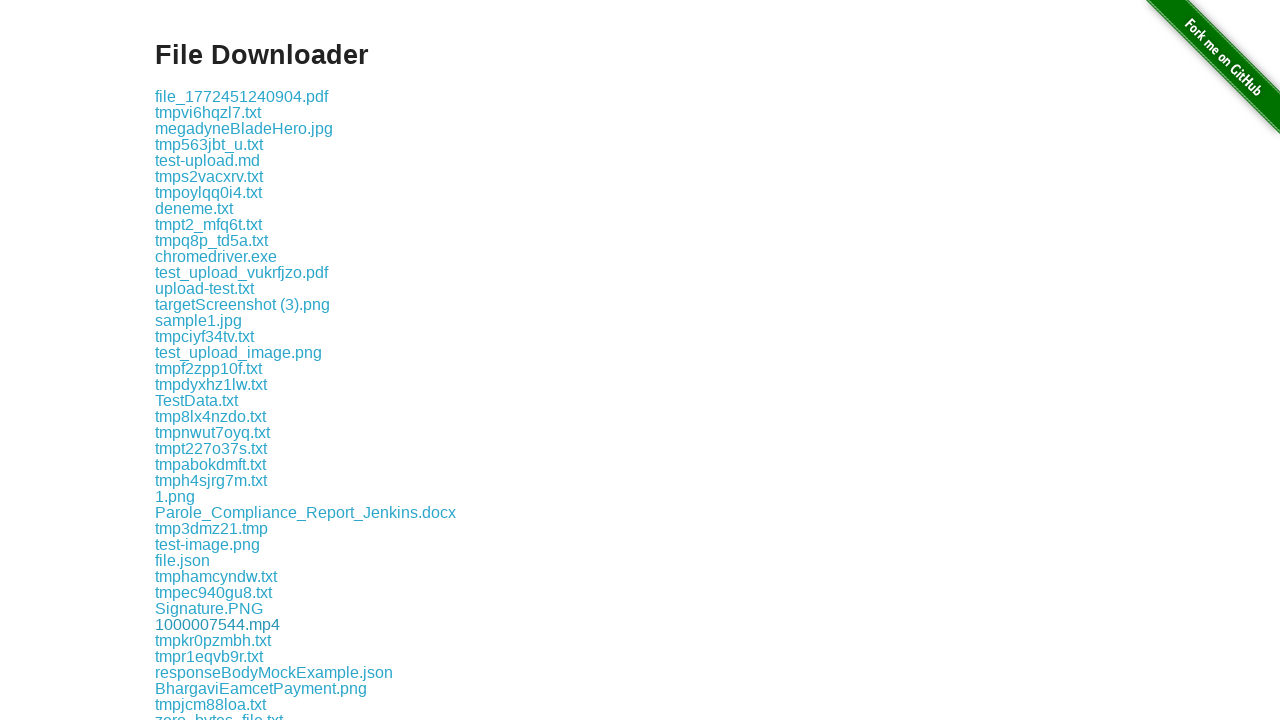

Listed download link: responseBodyMockExample.json
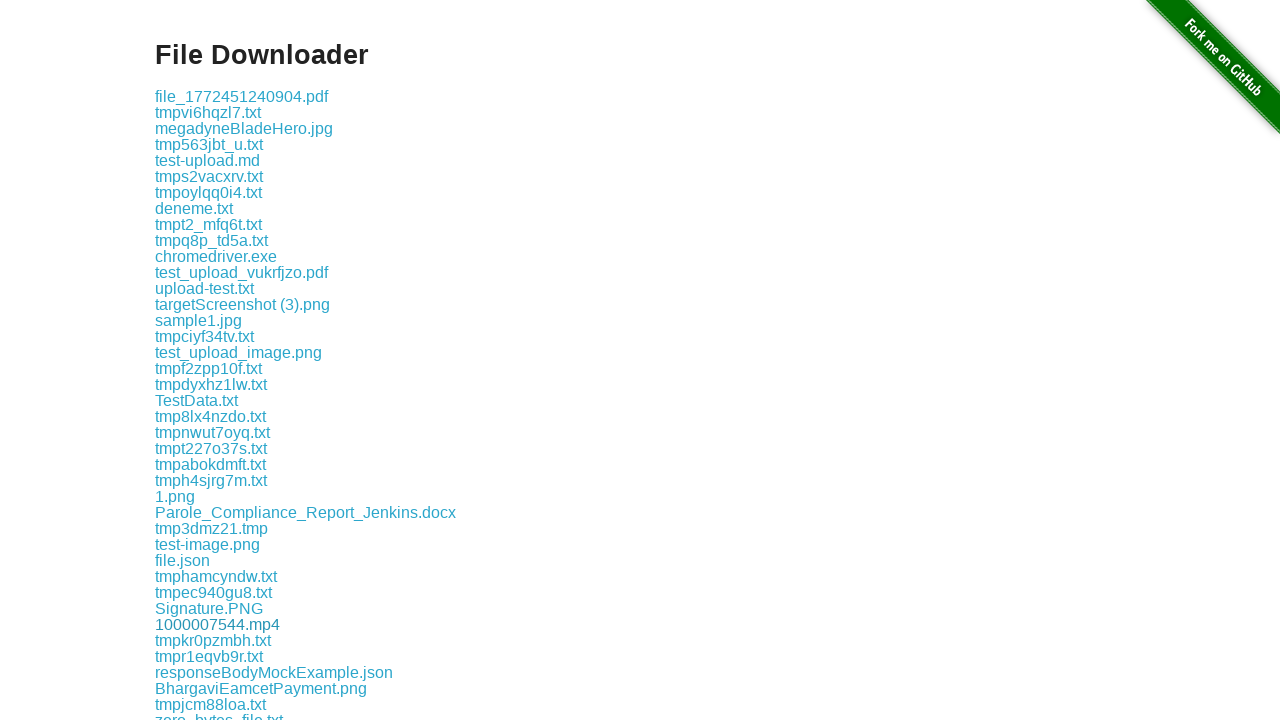

Listed download link: BhargaviEamcetPayment.png
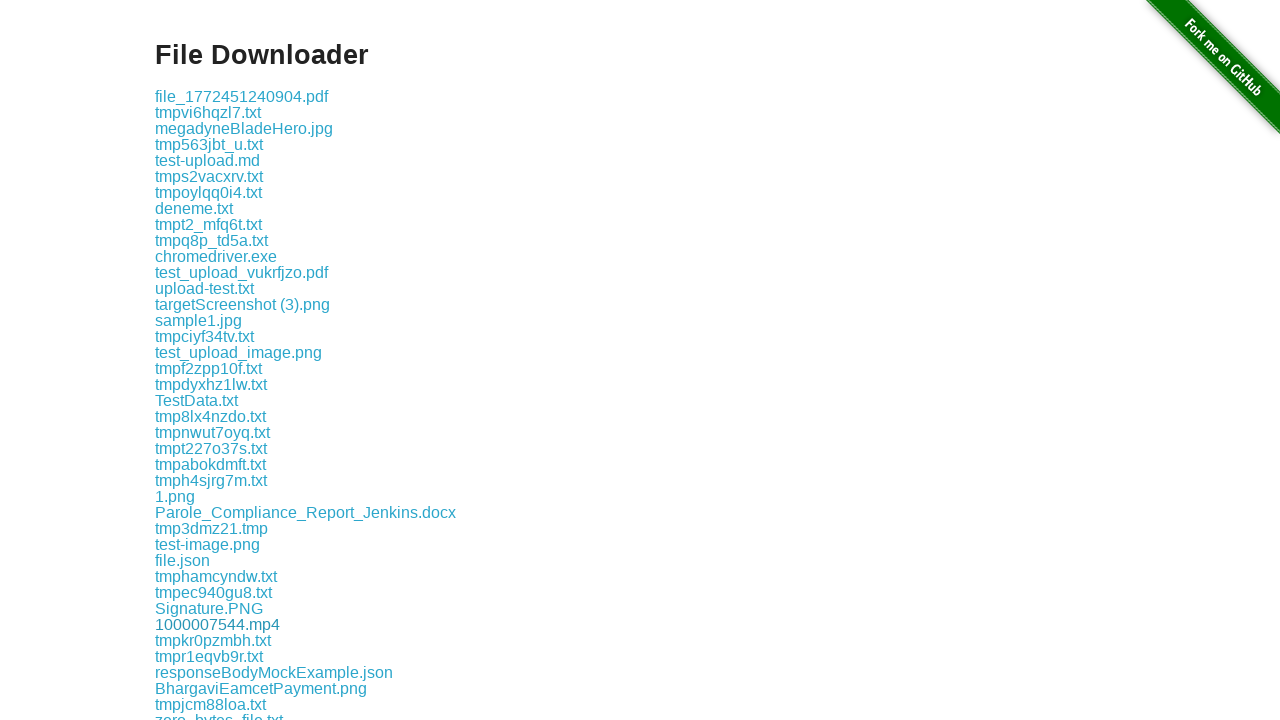

Listed download link: tmpjcm88loa.txt
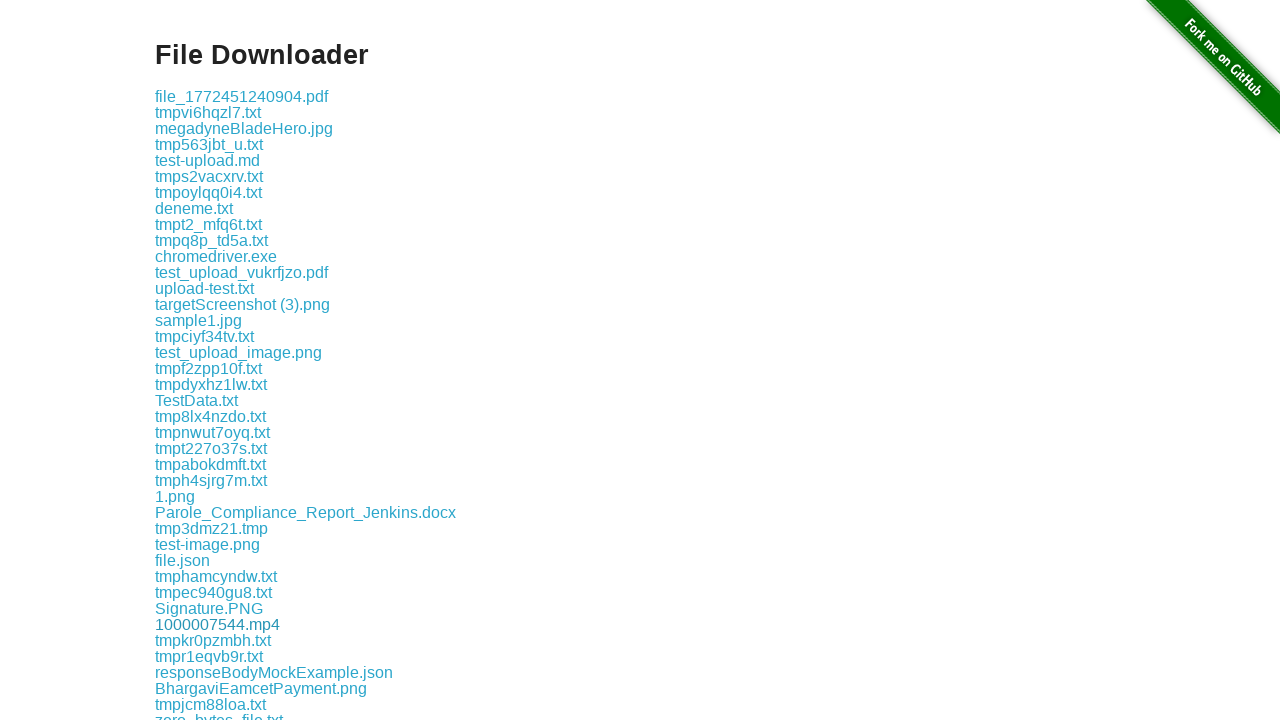

Listed download link: zero_bytes_file.txt
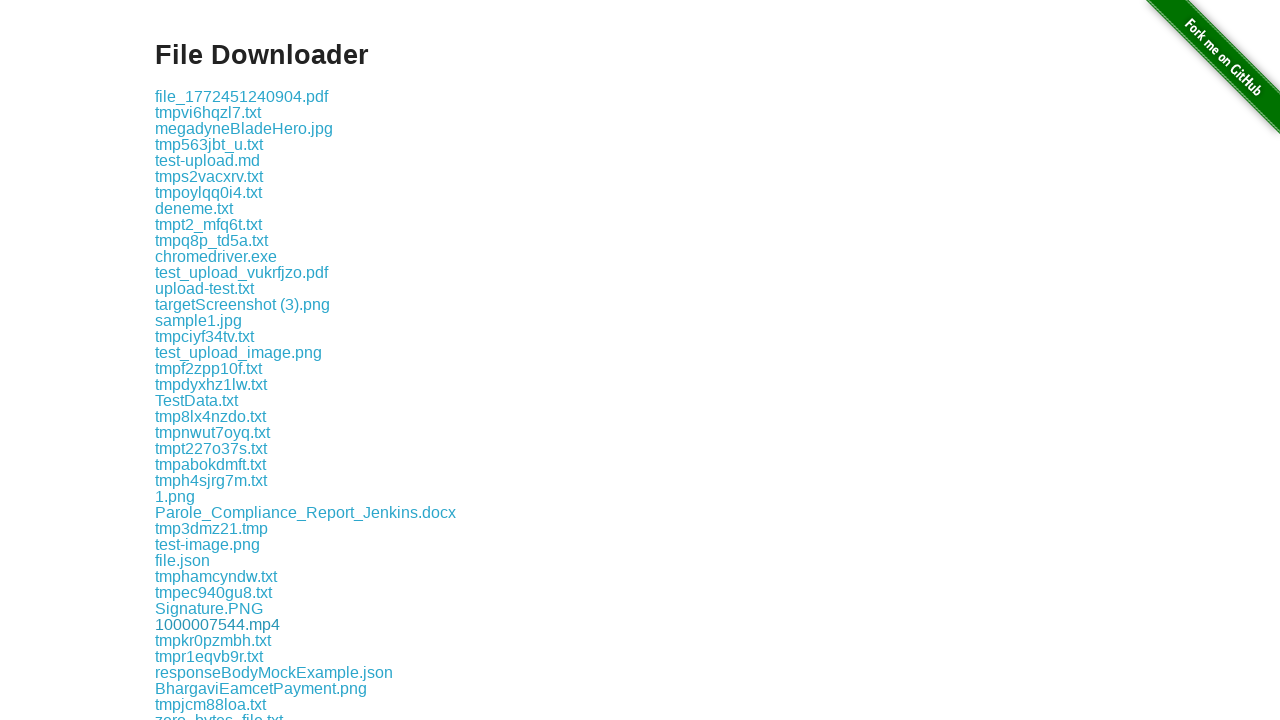

Listed download link: tmpfgnkpihe.txt
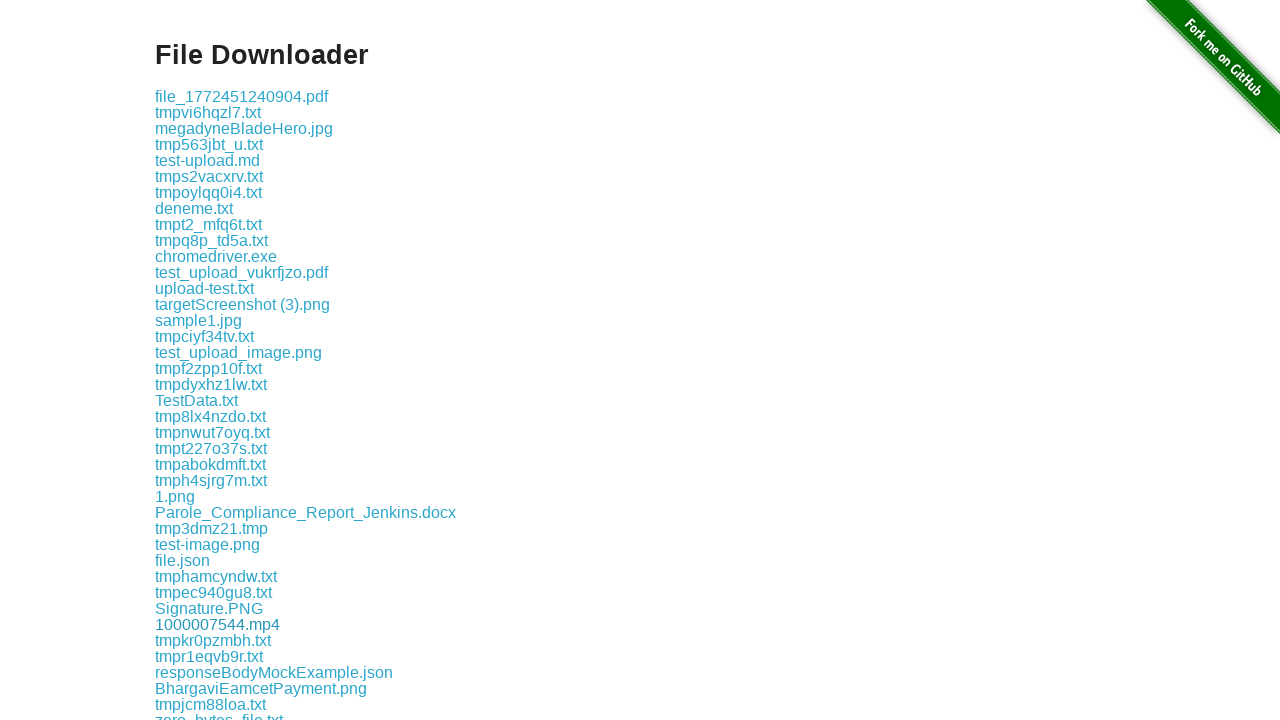

Listed download link: tmpclh6ef05.txt
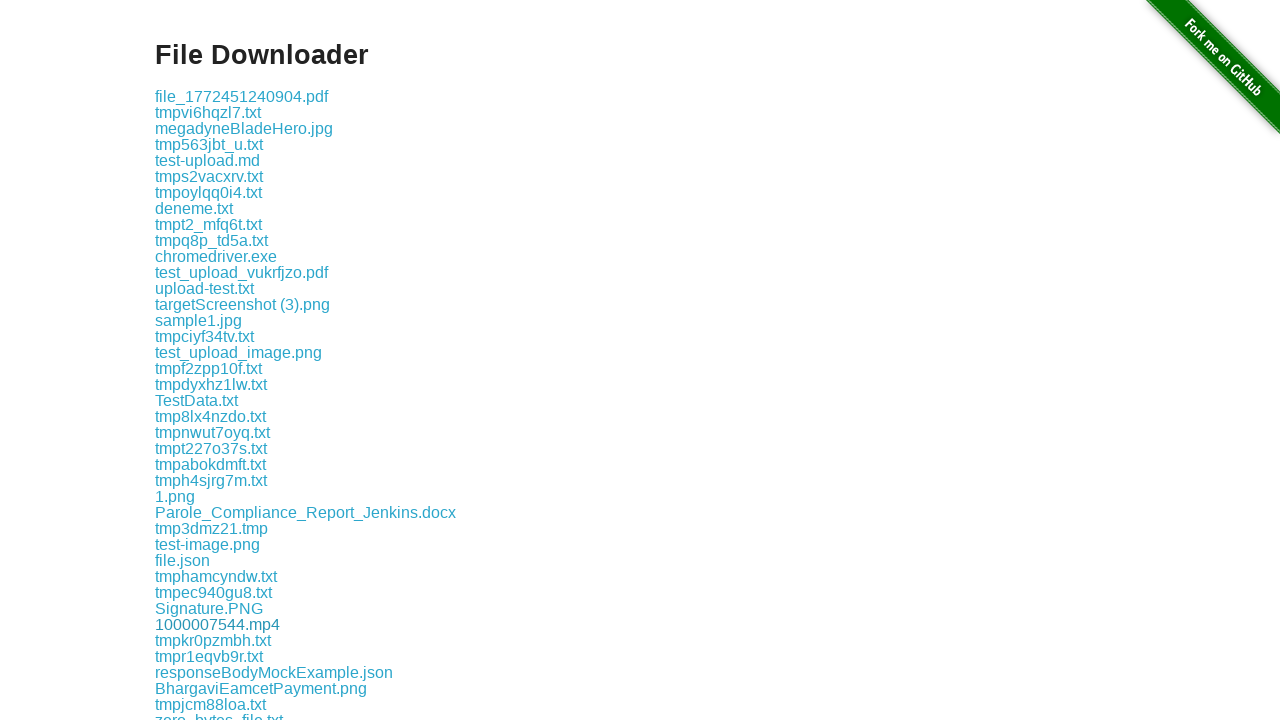

Listed download link: webkép.webp
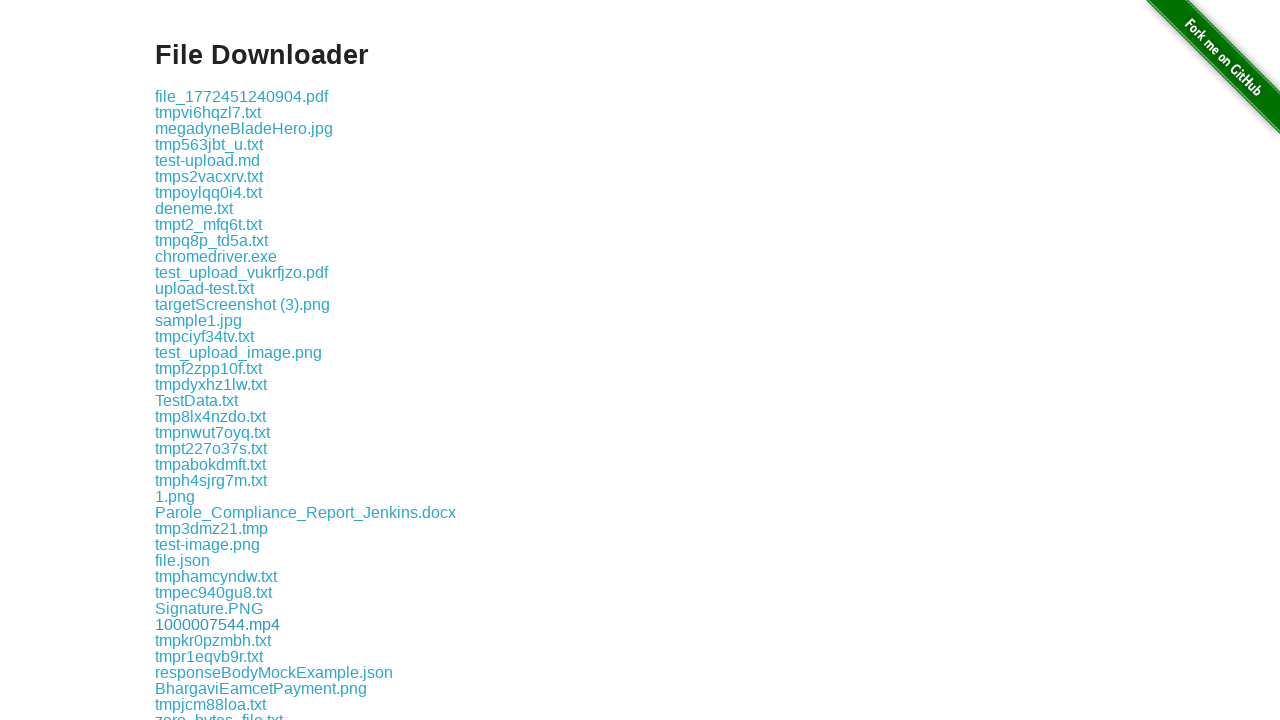

Listed download link: File Upload.txt
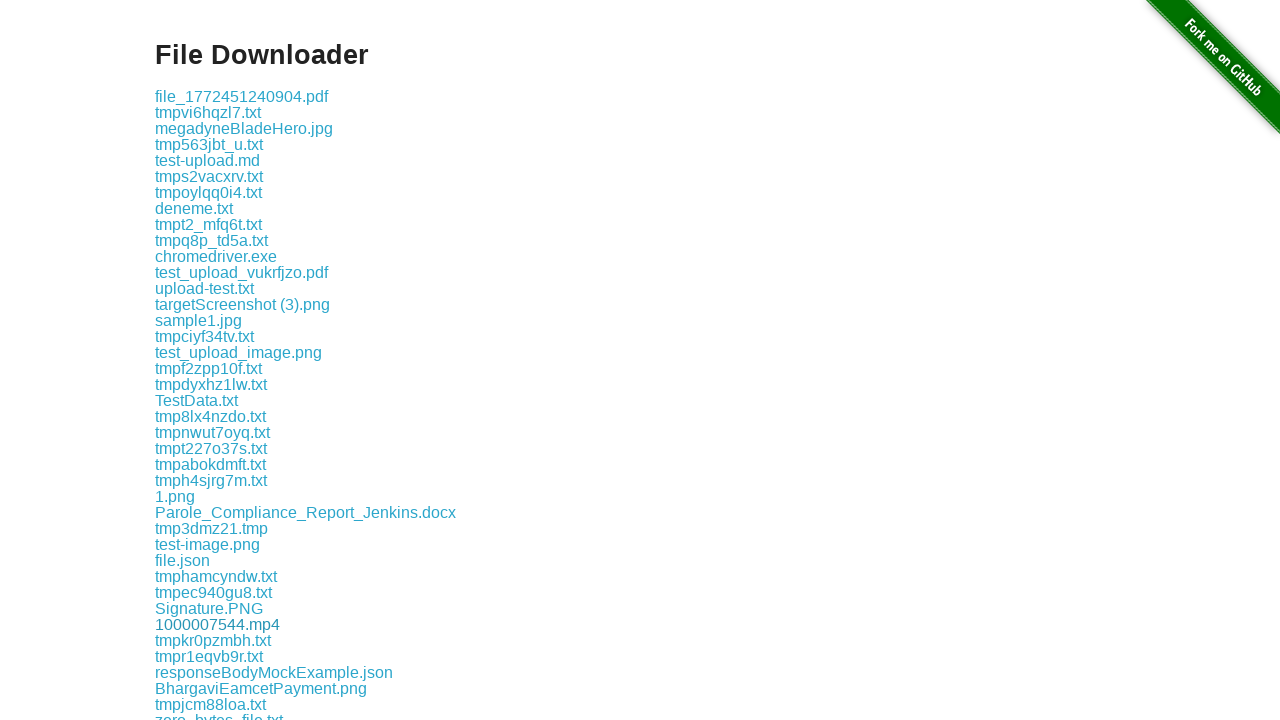

Listed download link: test_upload_file.txt
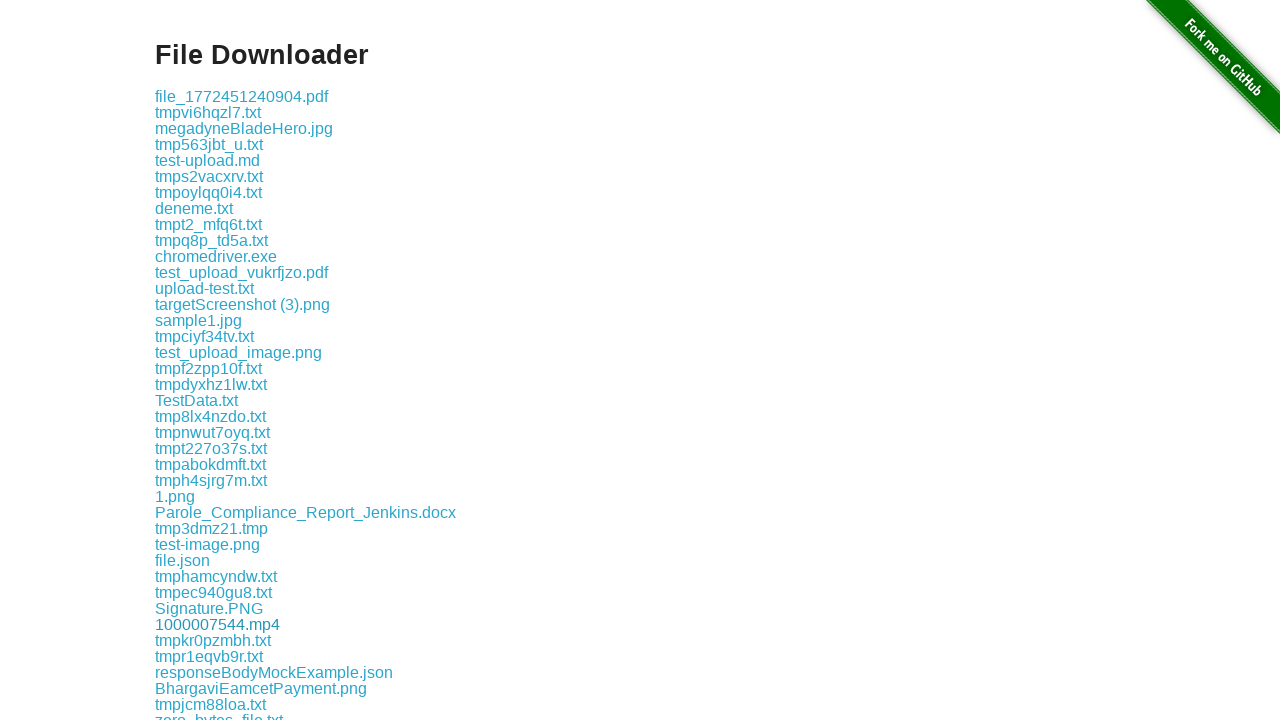

Listed download link: tmp0tp3psbl.txt
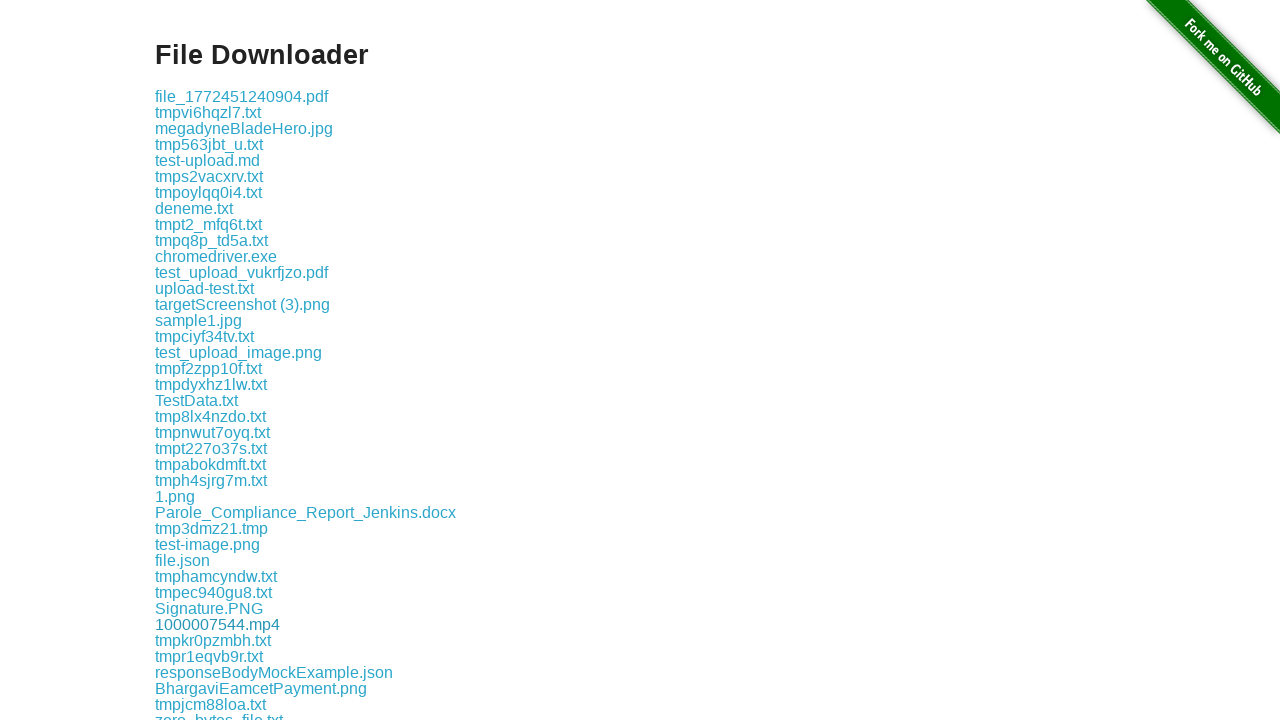

Listed download link: tmpji4ixtpr.txt
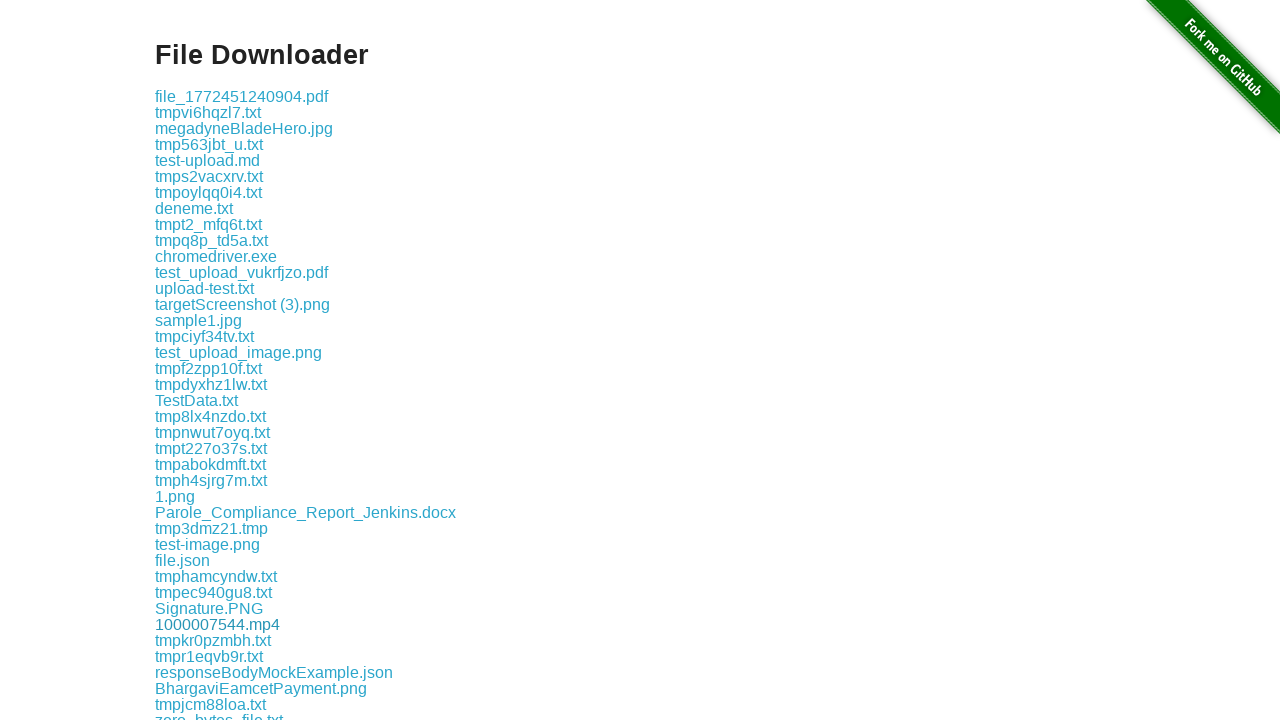

Listed download link: 2.pdf
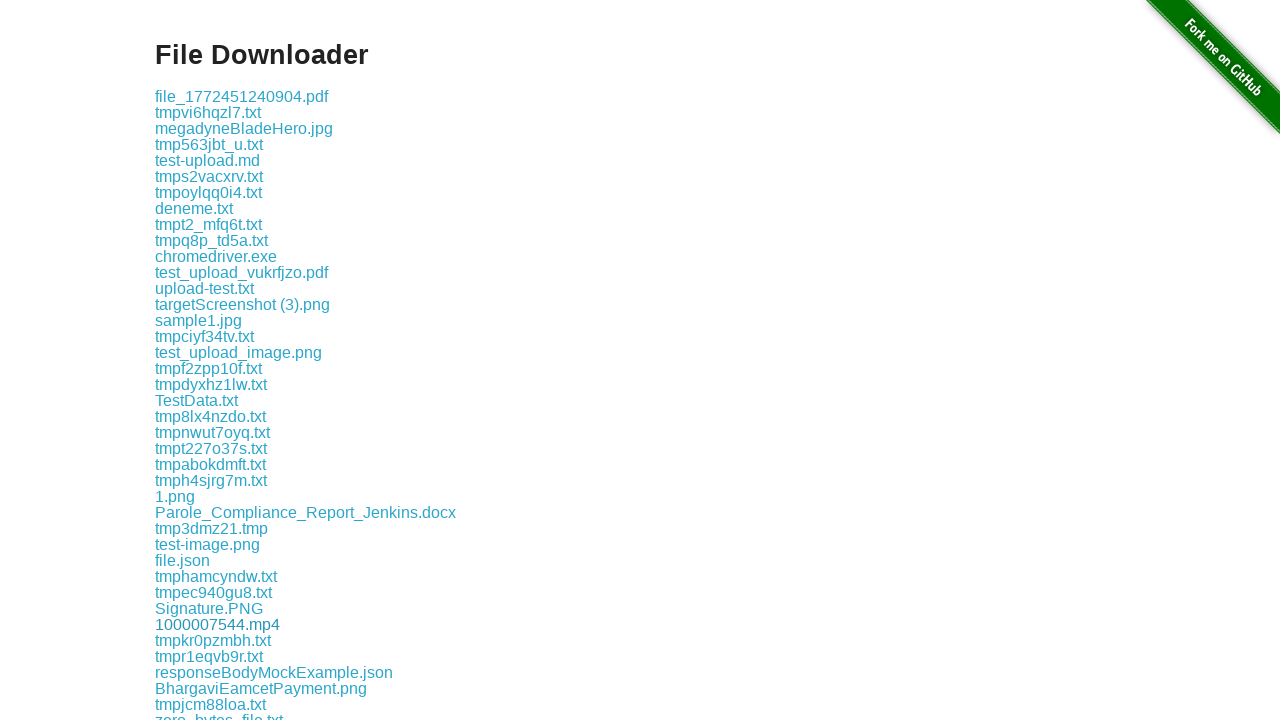

Listed download link: tmph45f9y9v.txt
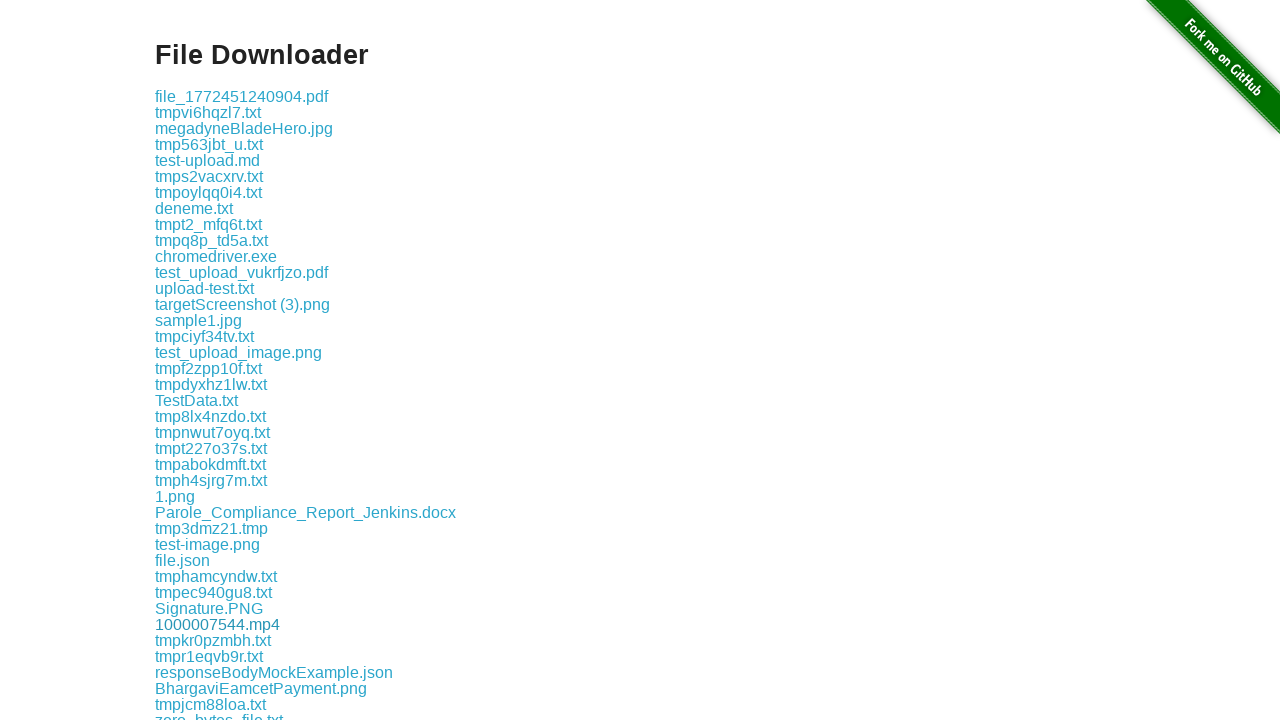

Listed download link: file_1772465470724.pdf
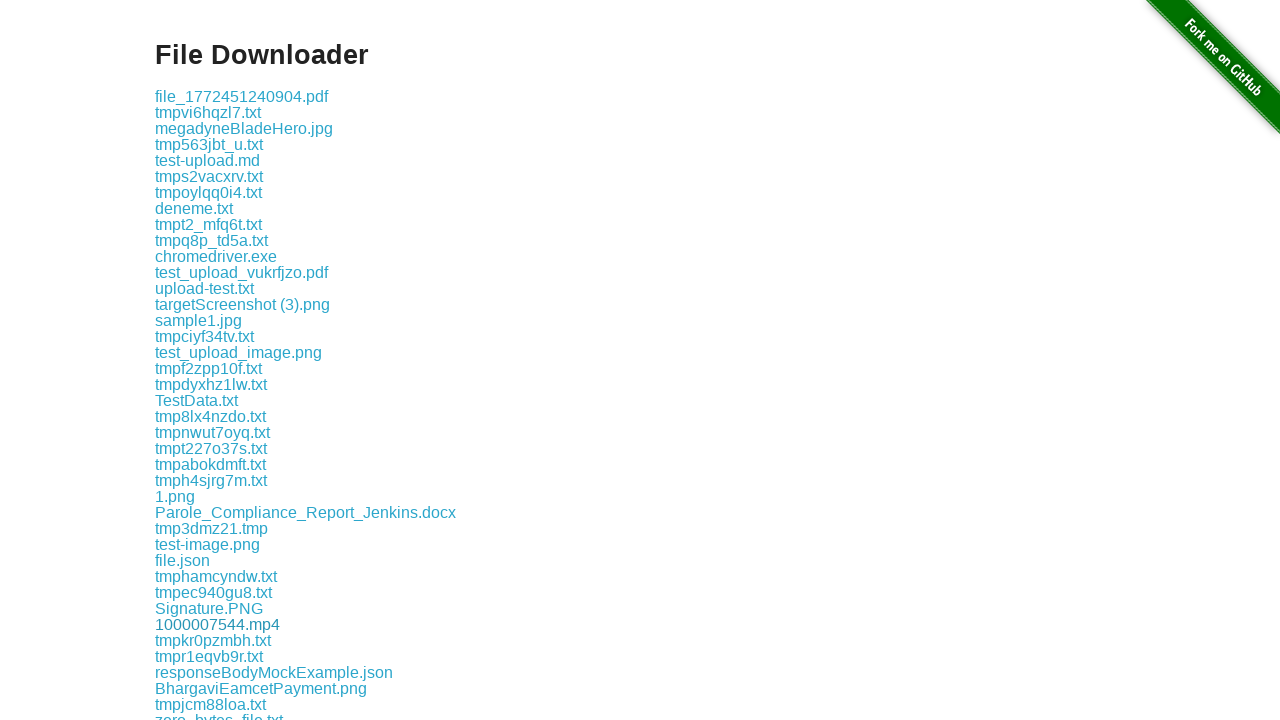

Listed download link: tmpk5jm8pww.txt
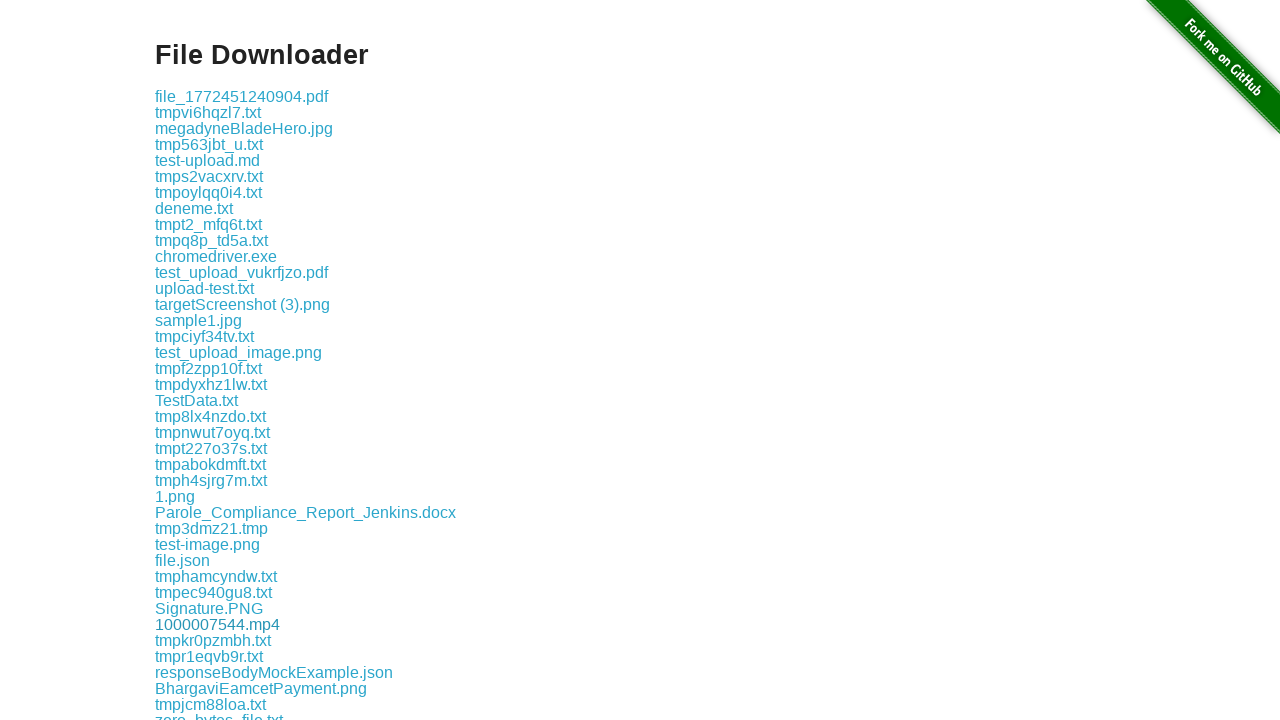

Listed download link: testing_edge.pdf
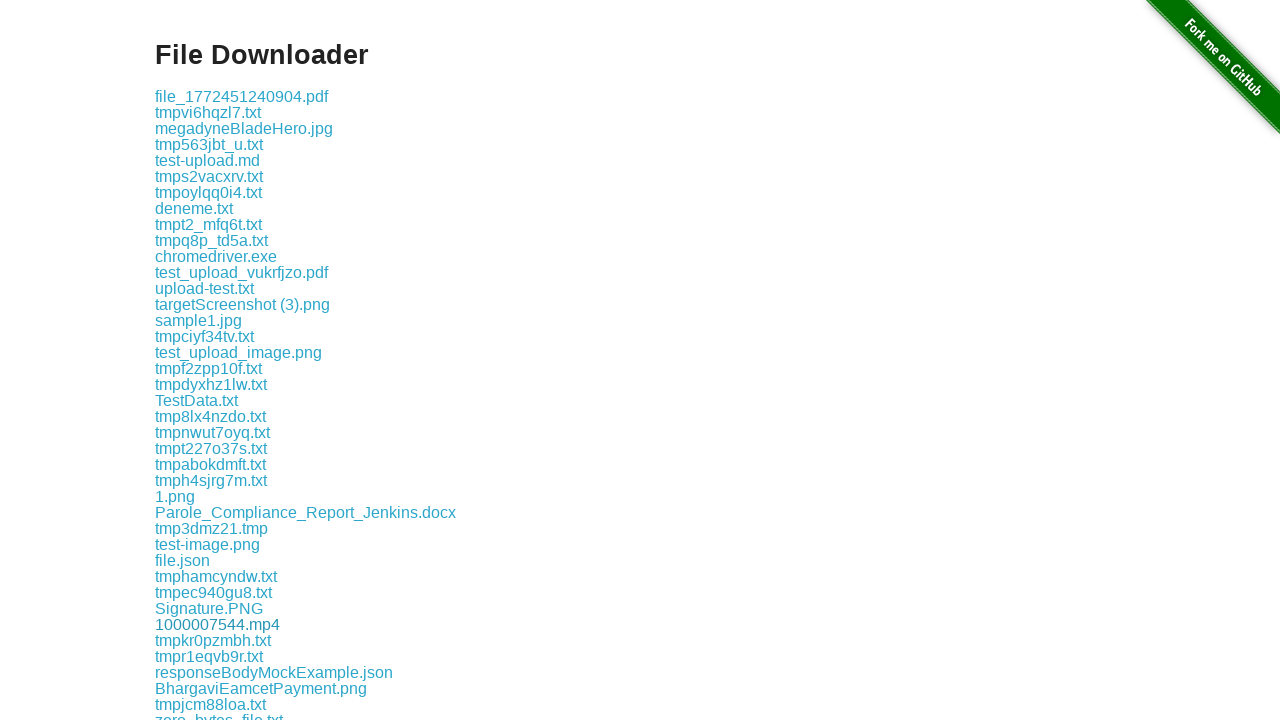

Listed download link: tmp4js0kyhl.txt
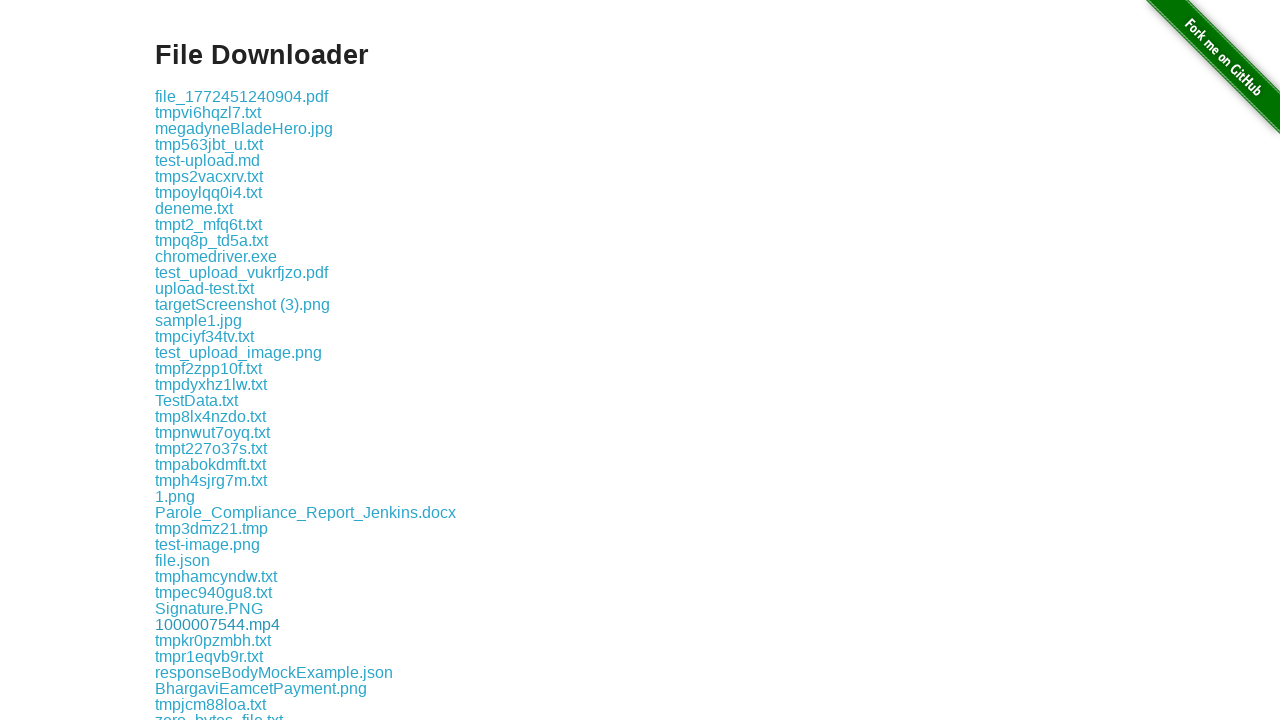

Listed download link: tmpwcyouny1.txt
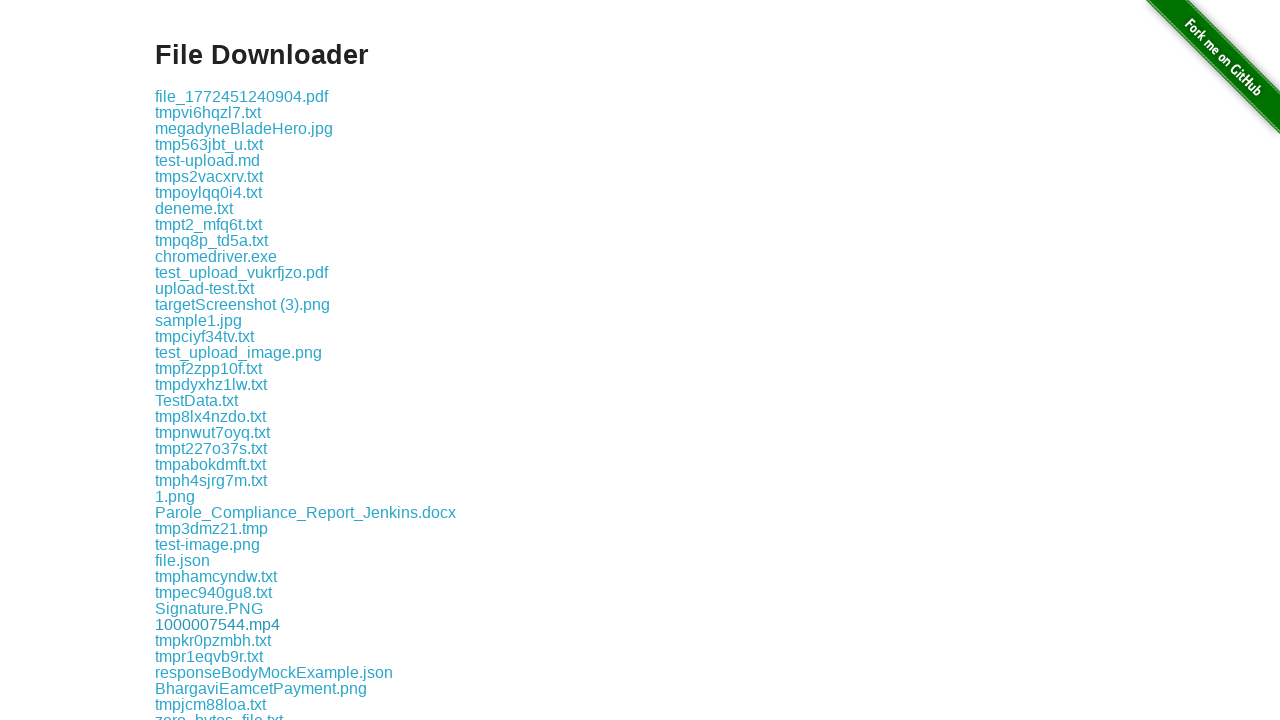

Listed download link: tmpi_iw4hd9.txt
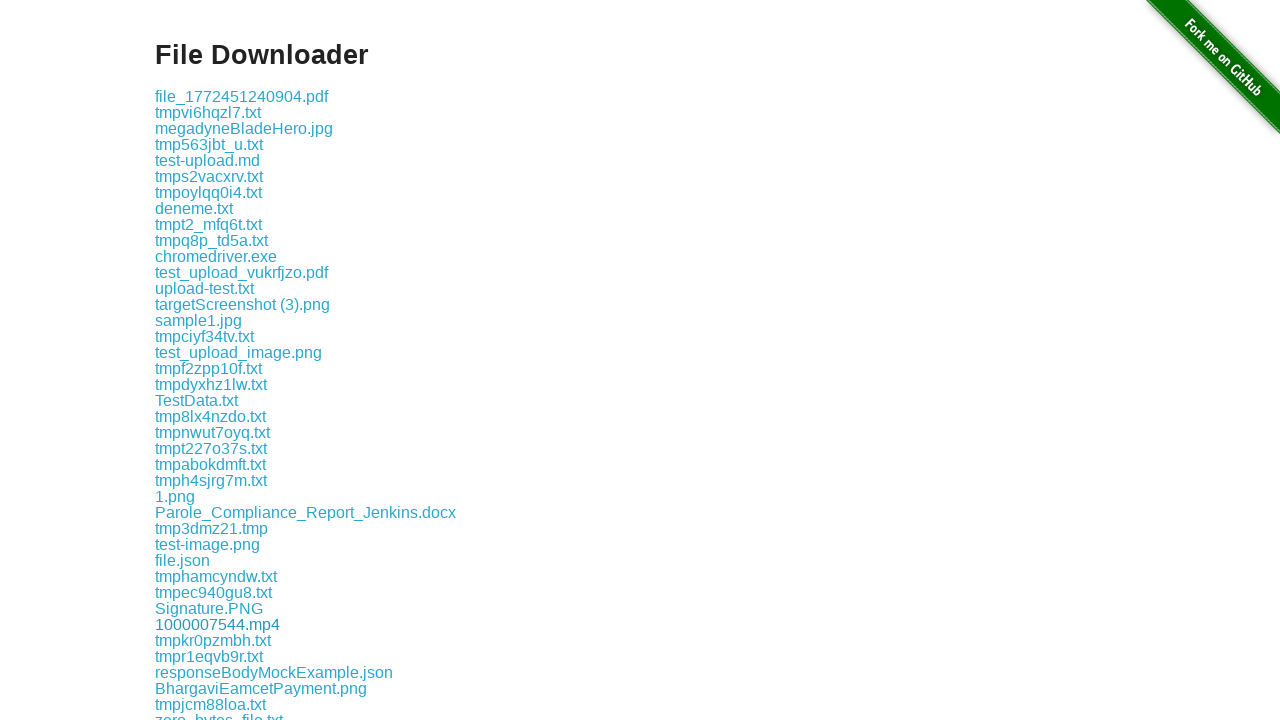

Listed download link: tmpjlc1wukx.txt
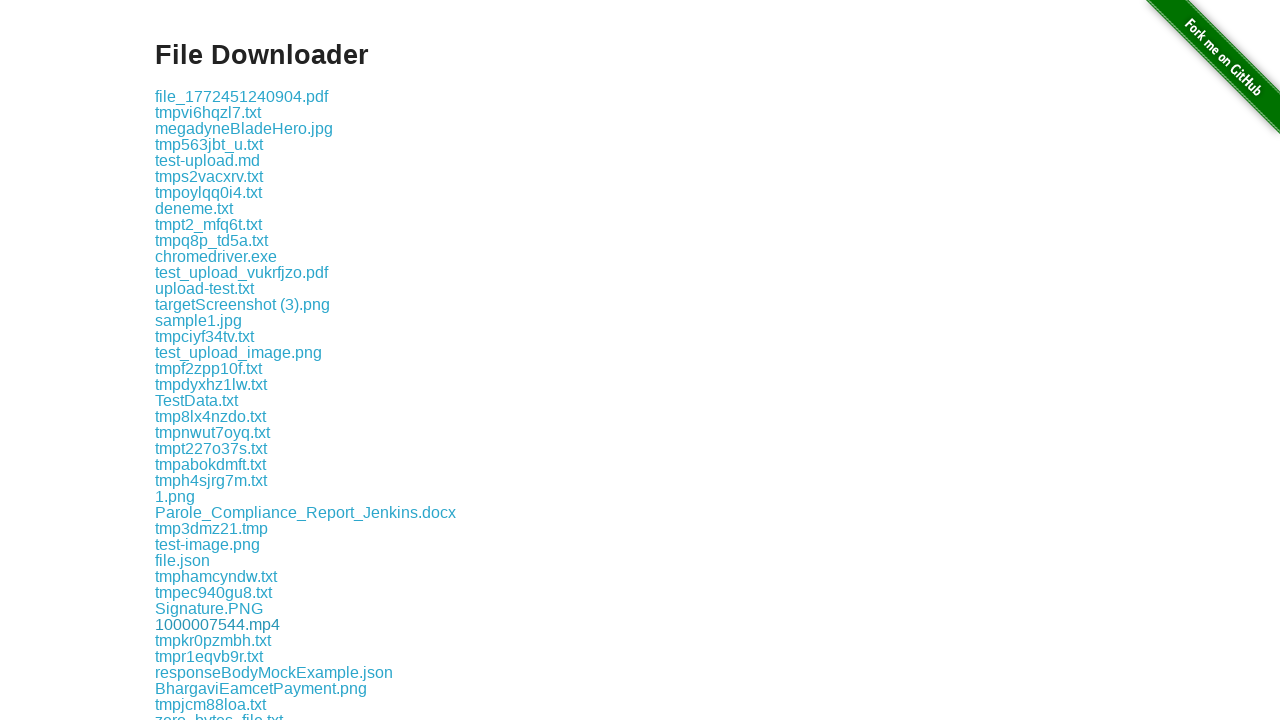

Listed download link: Trip.txt
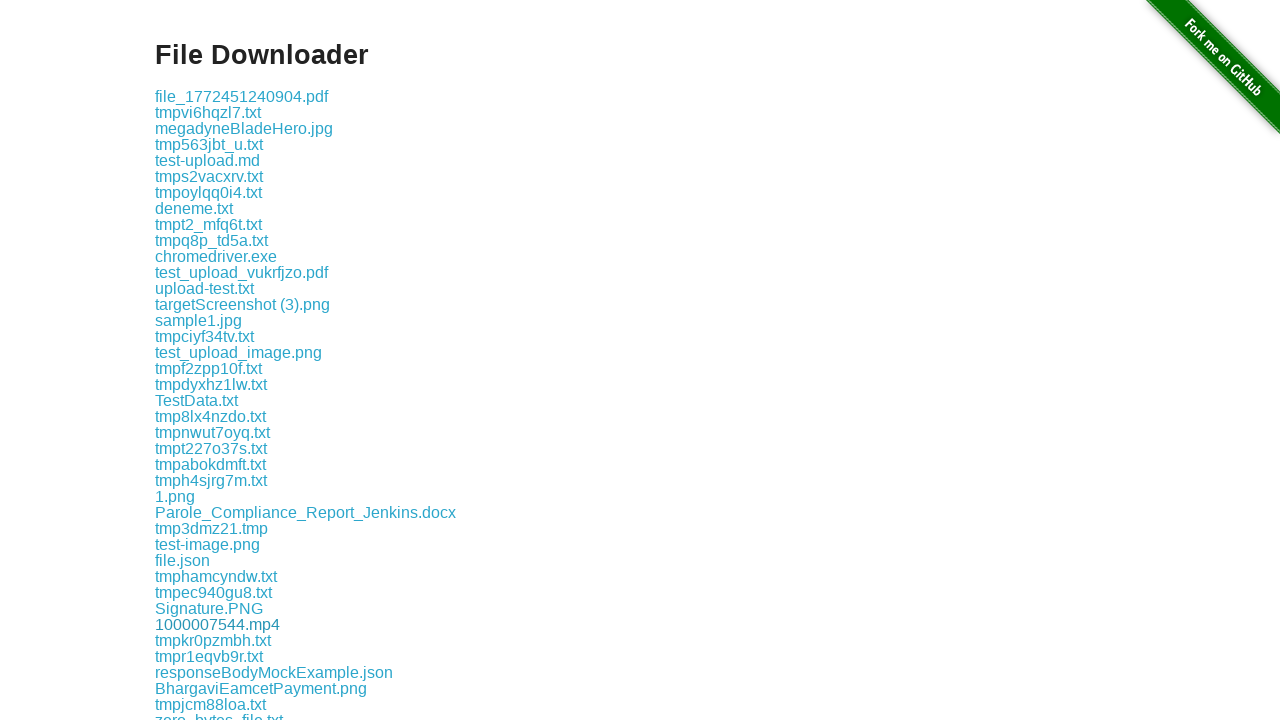

Listed download link: test_document.txt
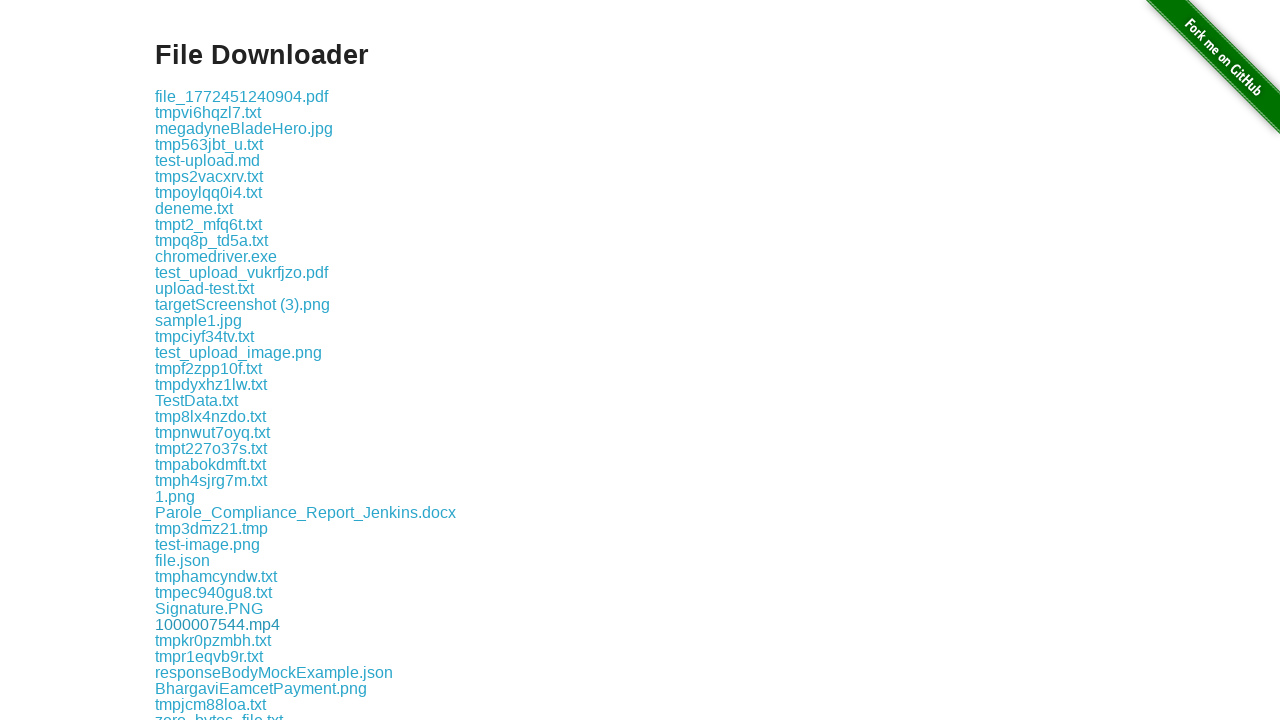

Listed download link: tmpkyqbn3mt.txt
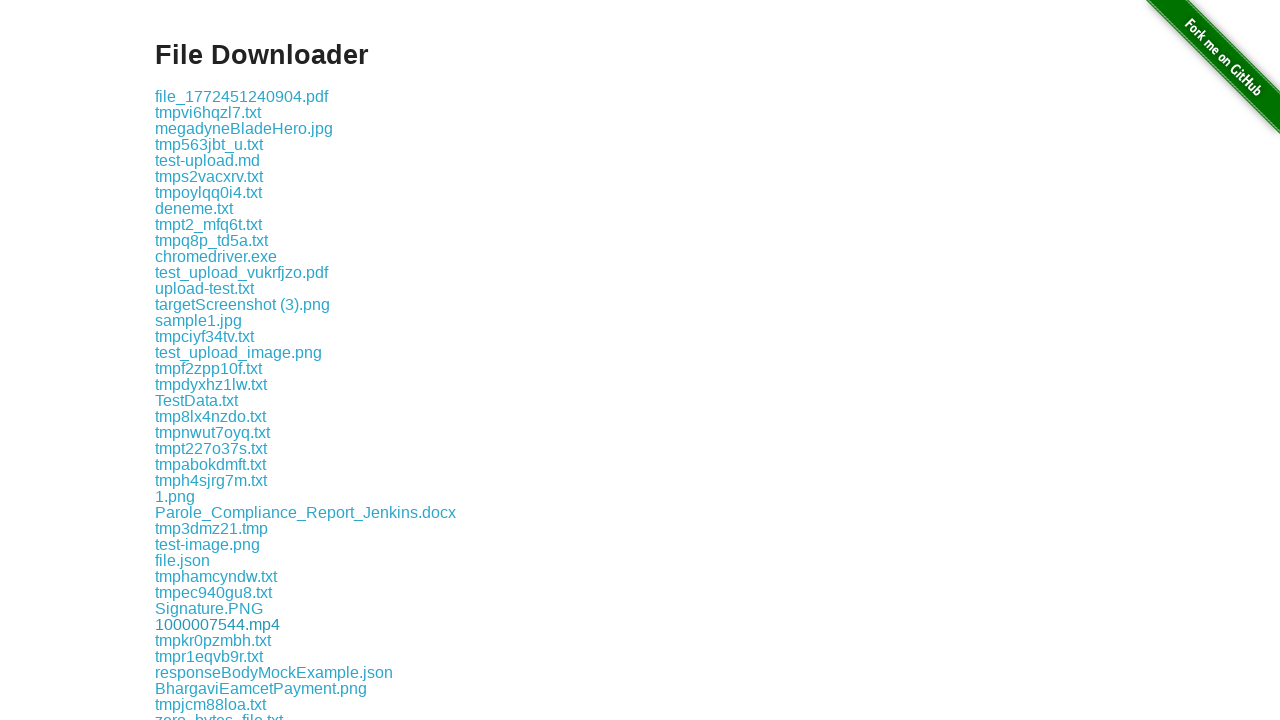

Listed download link: hello.txt
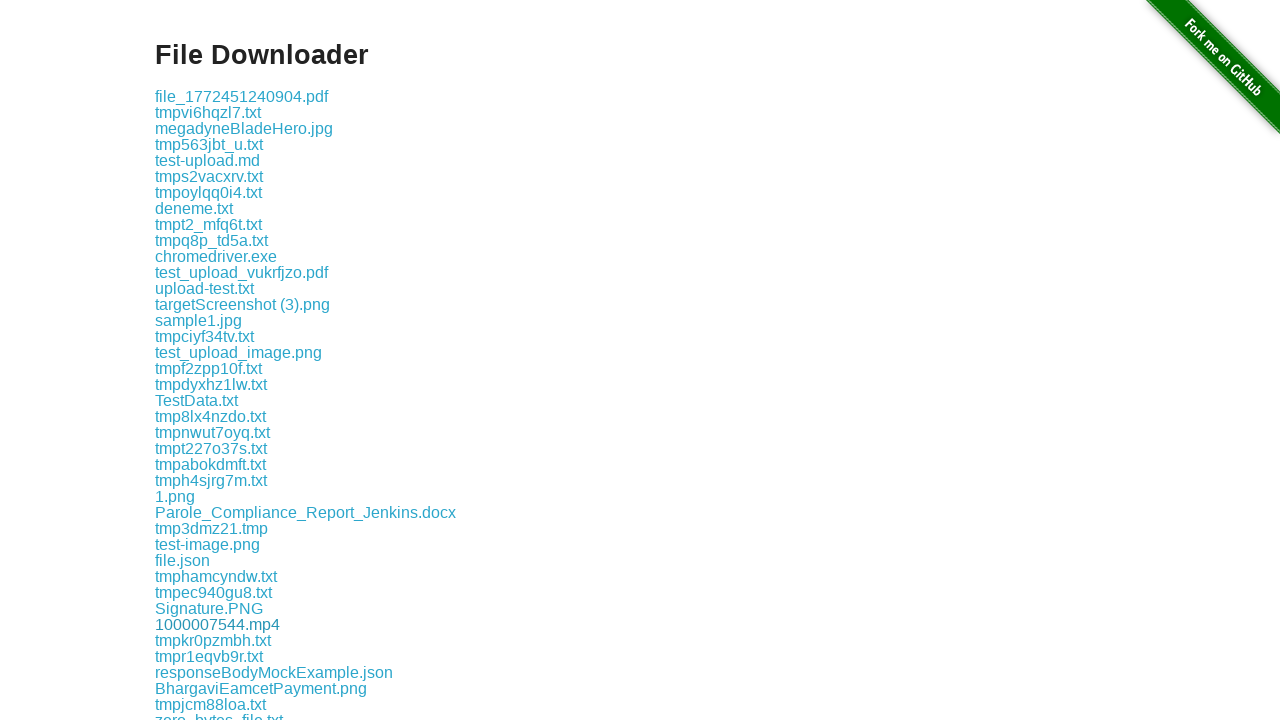

Listed download link: Test Scorf 1.pdf
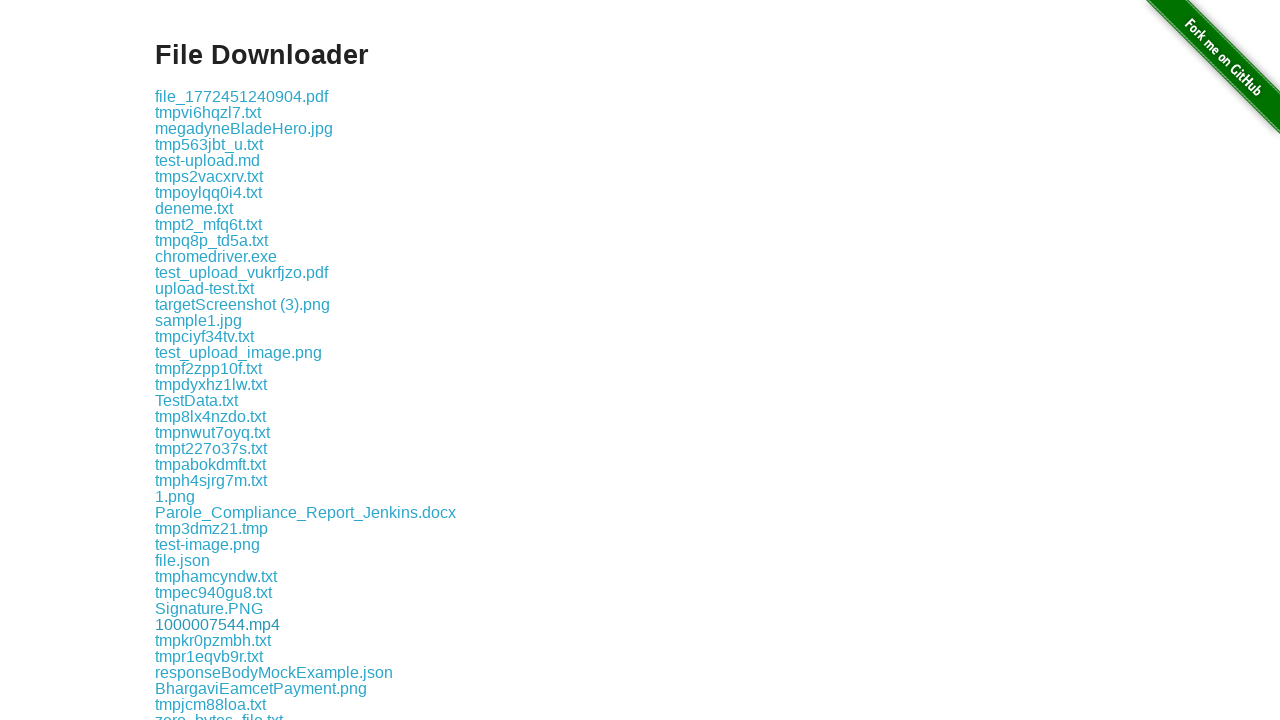

Listed download link: tmpe4fihrcs.txt
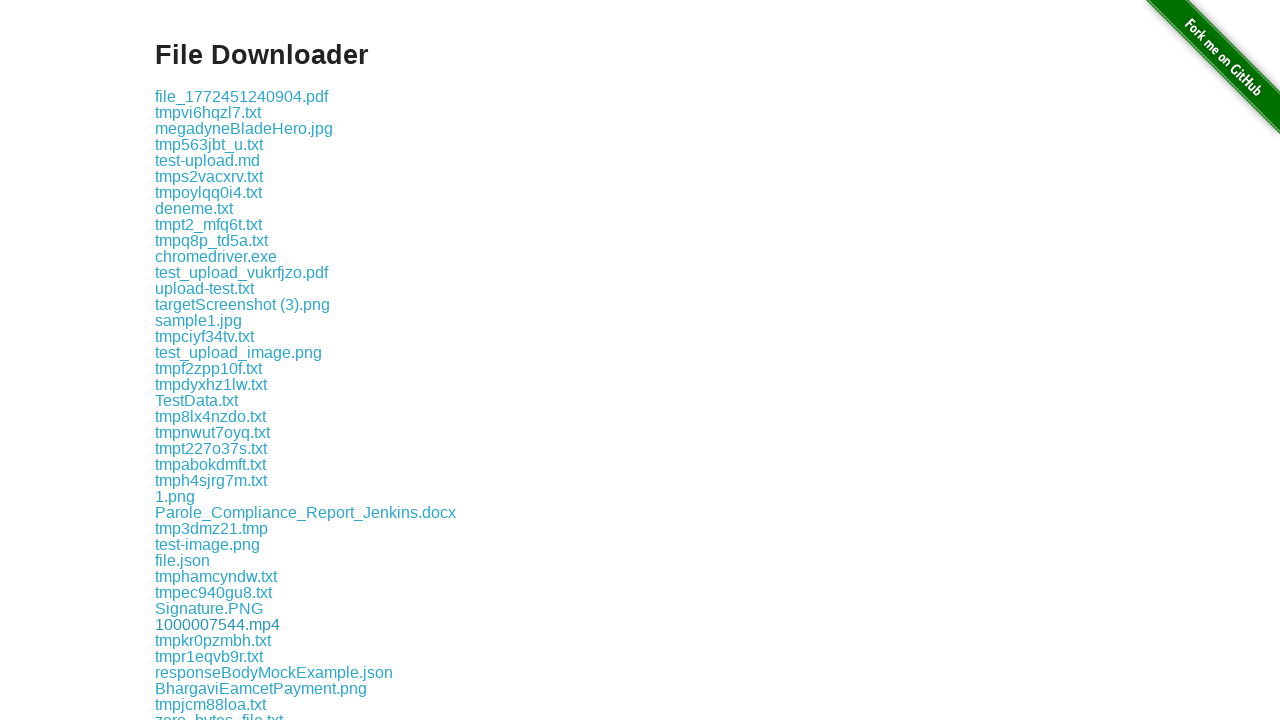

Listed download link: tmpj1fgqt_j.txt
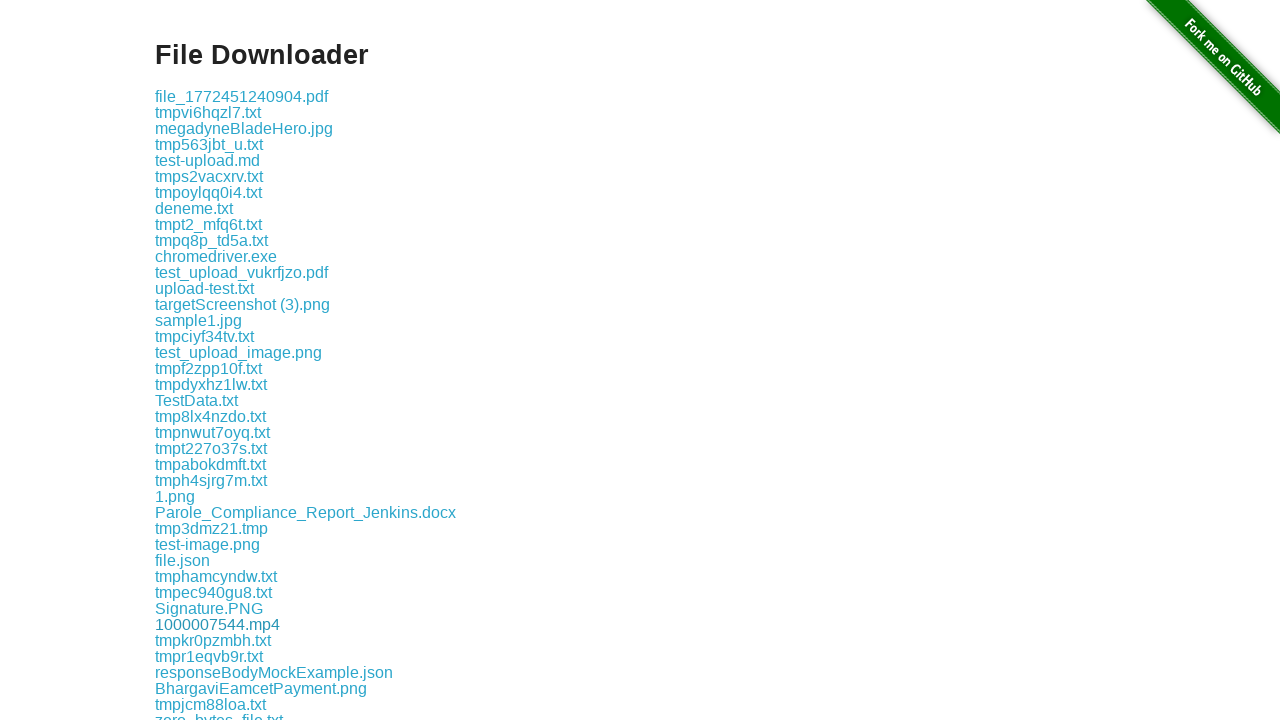

Listed download link: tmp8z3sw5l9.txt
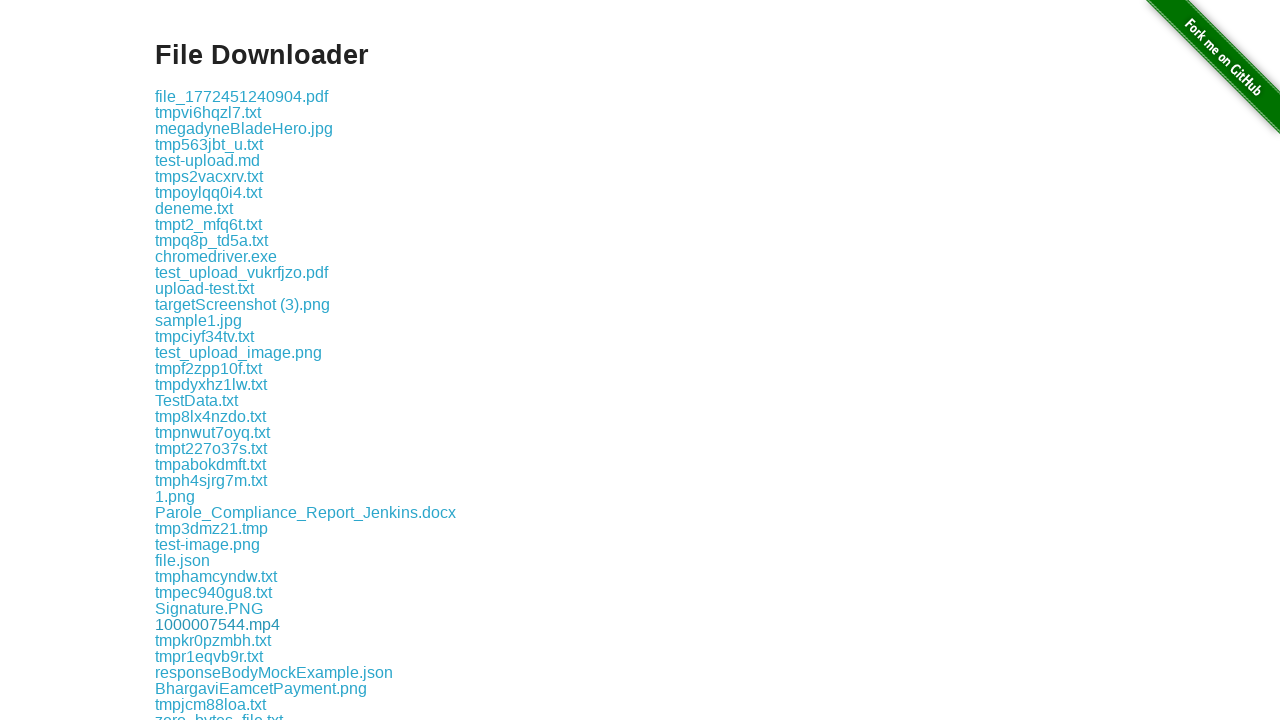

Listed download link: tmp71othk7s.txt
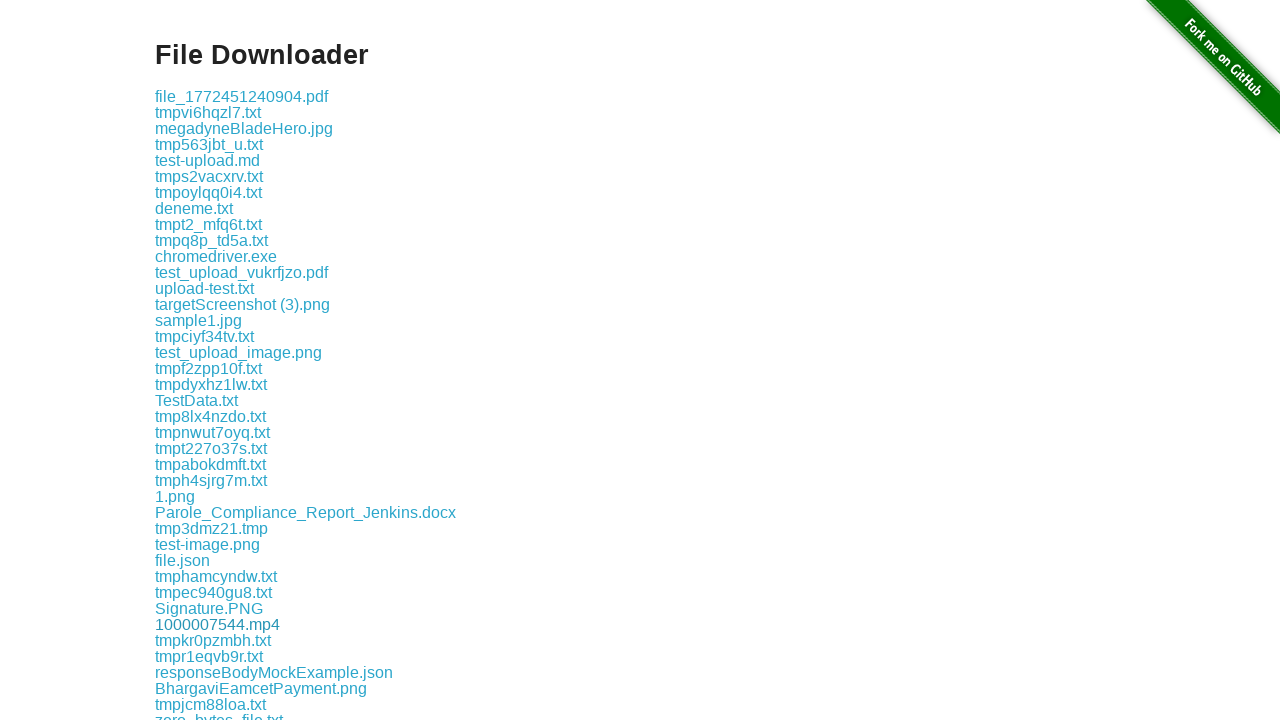

Listed download link: tmpnep25mxi.txt
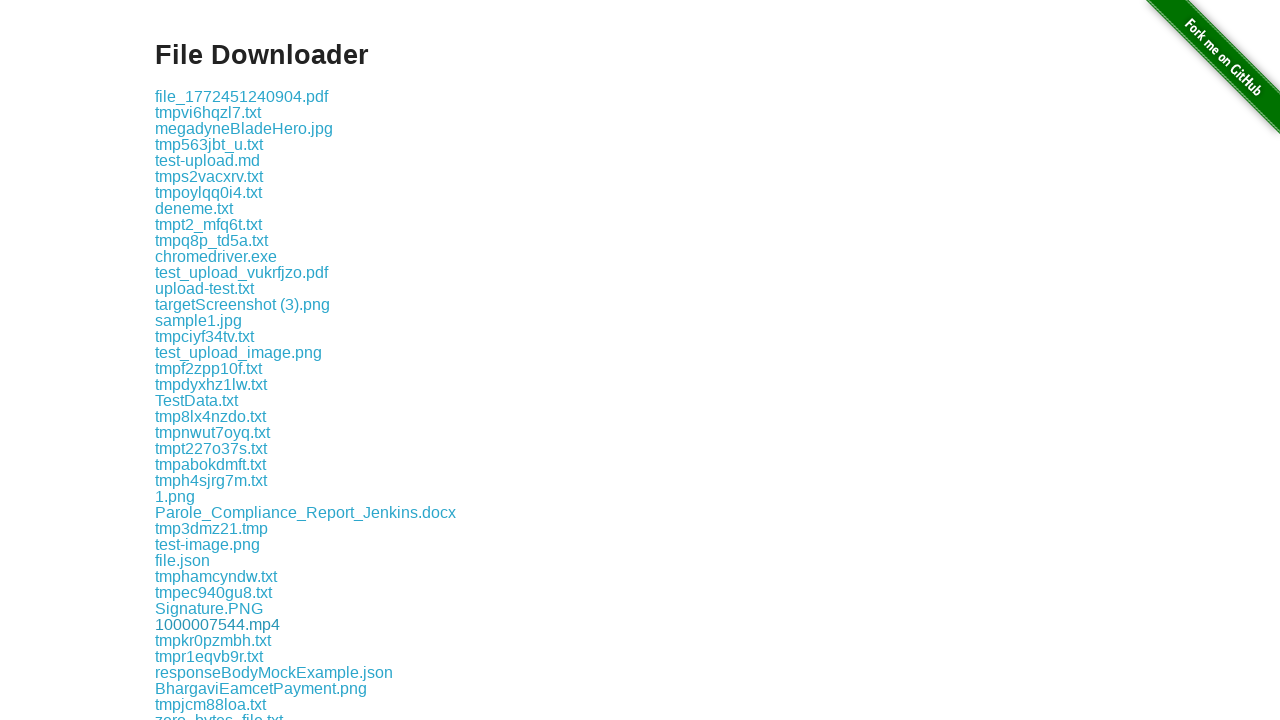

Listed download link: tmpn5zu0aie.txt
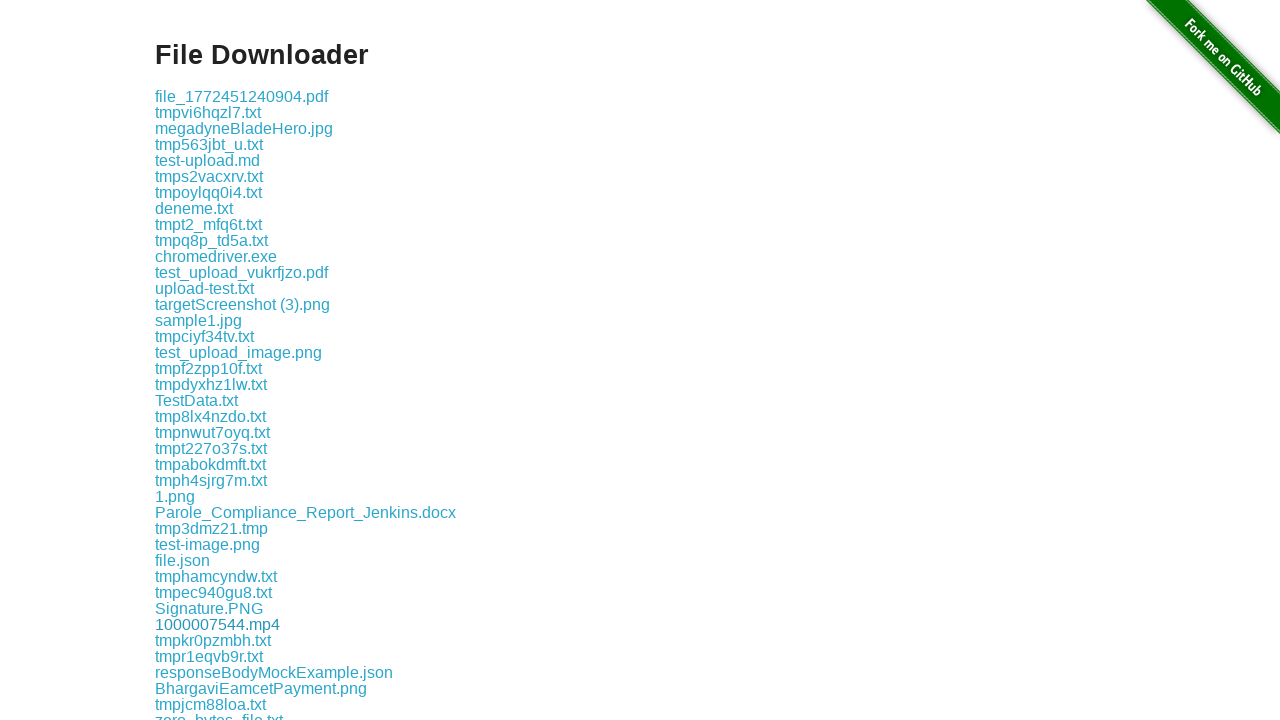

Listed download link: tmpcpbw98aw.txt
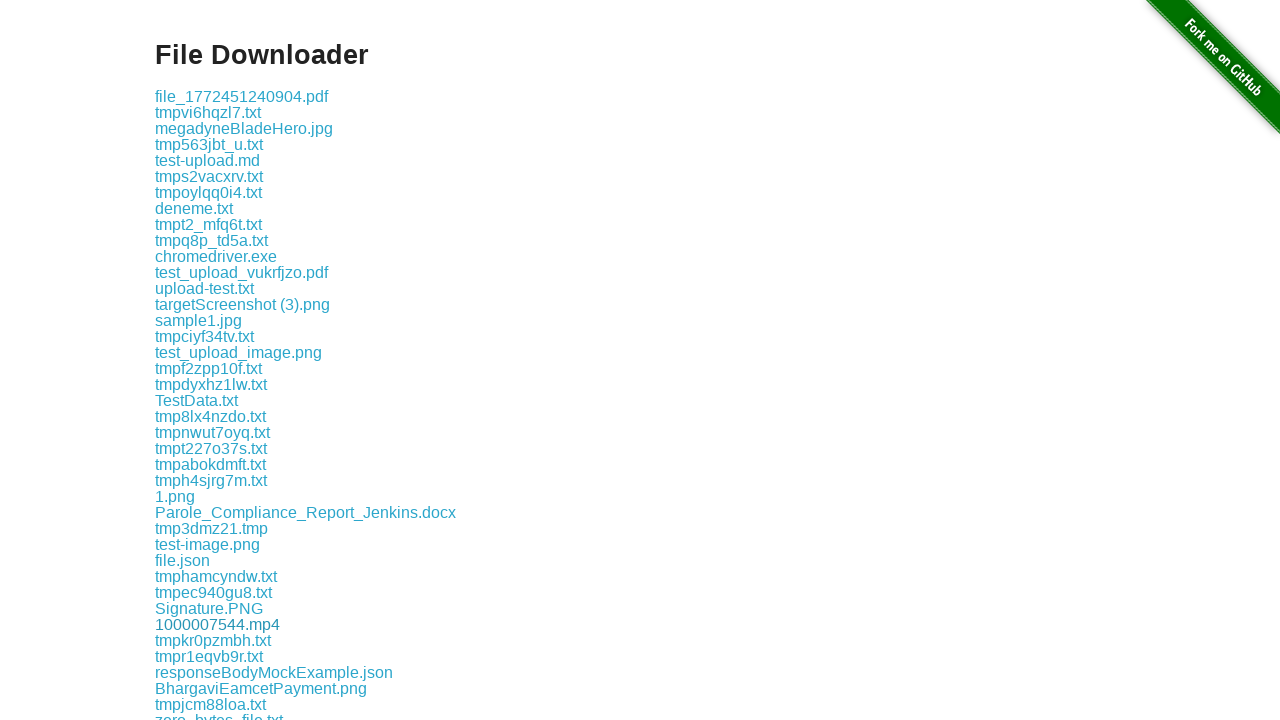

Listed download link: TestData.xlsx
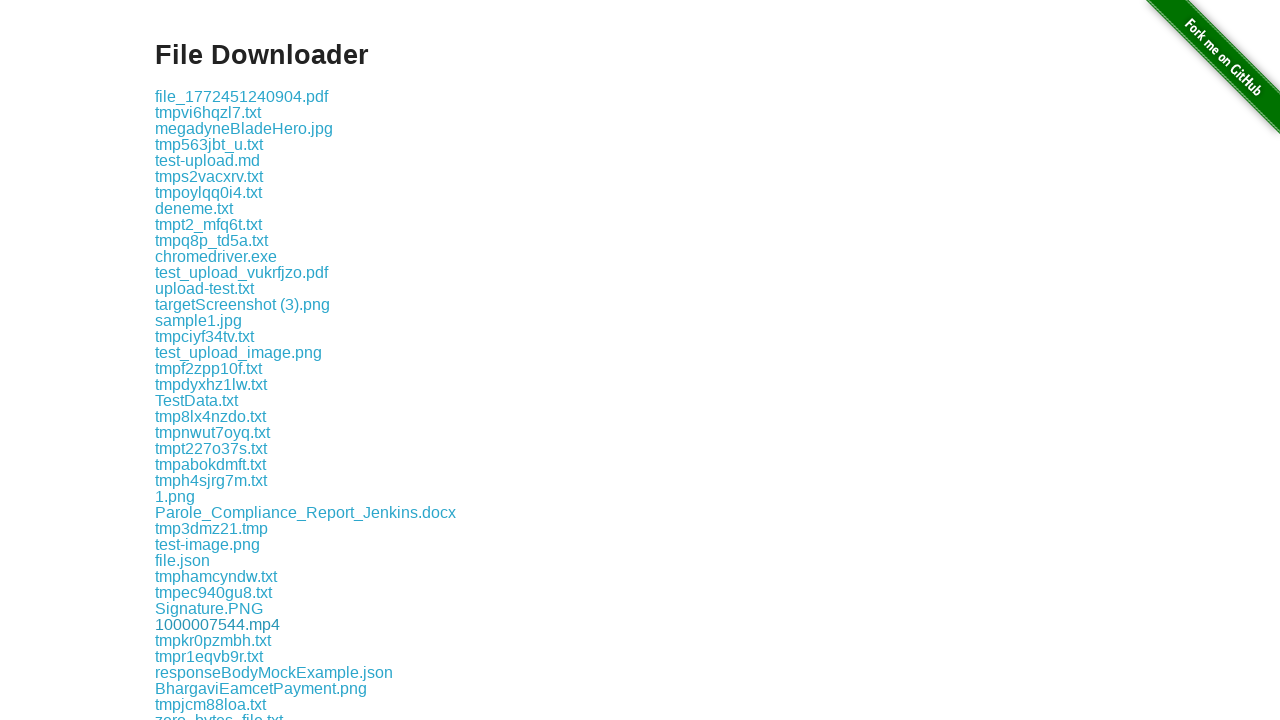

Listed download link: Malhar_Resume - Motorola 1_1770281488857_Malhar Dhaygude.pdf
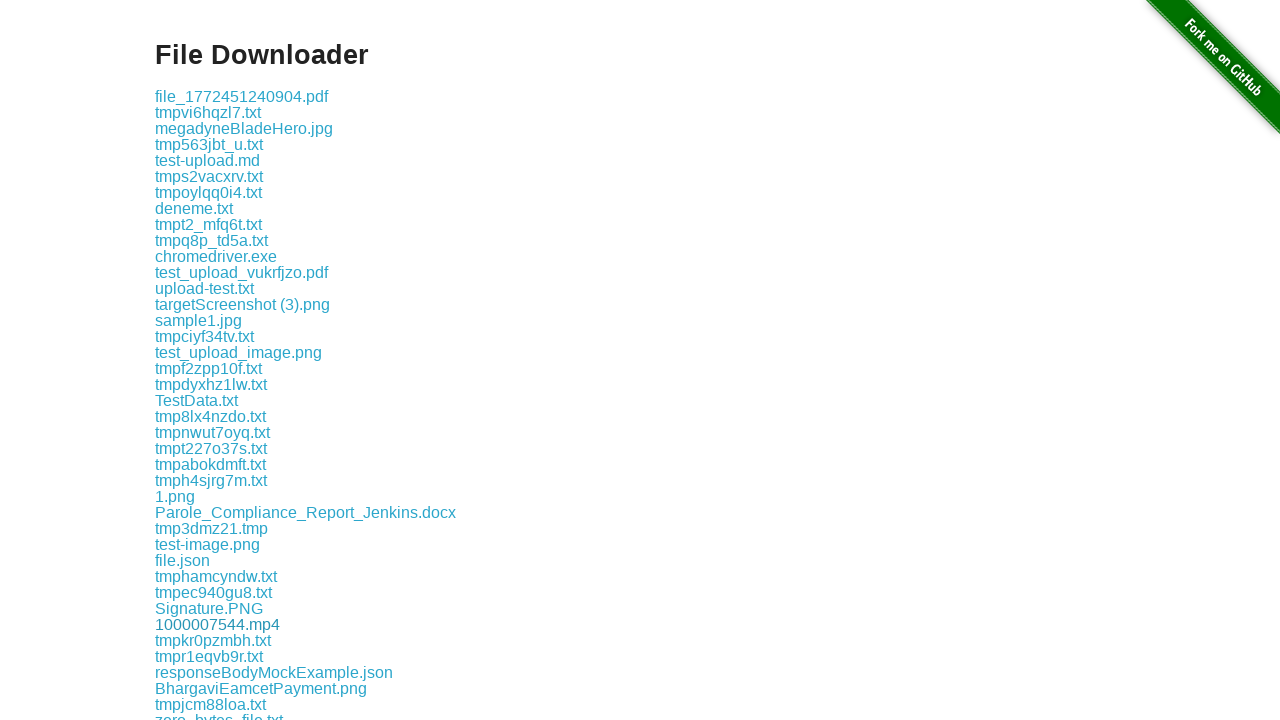

Listed download link: test_upload_image.jpg
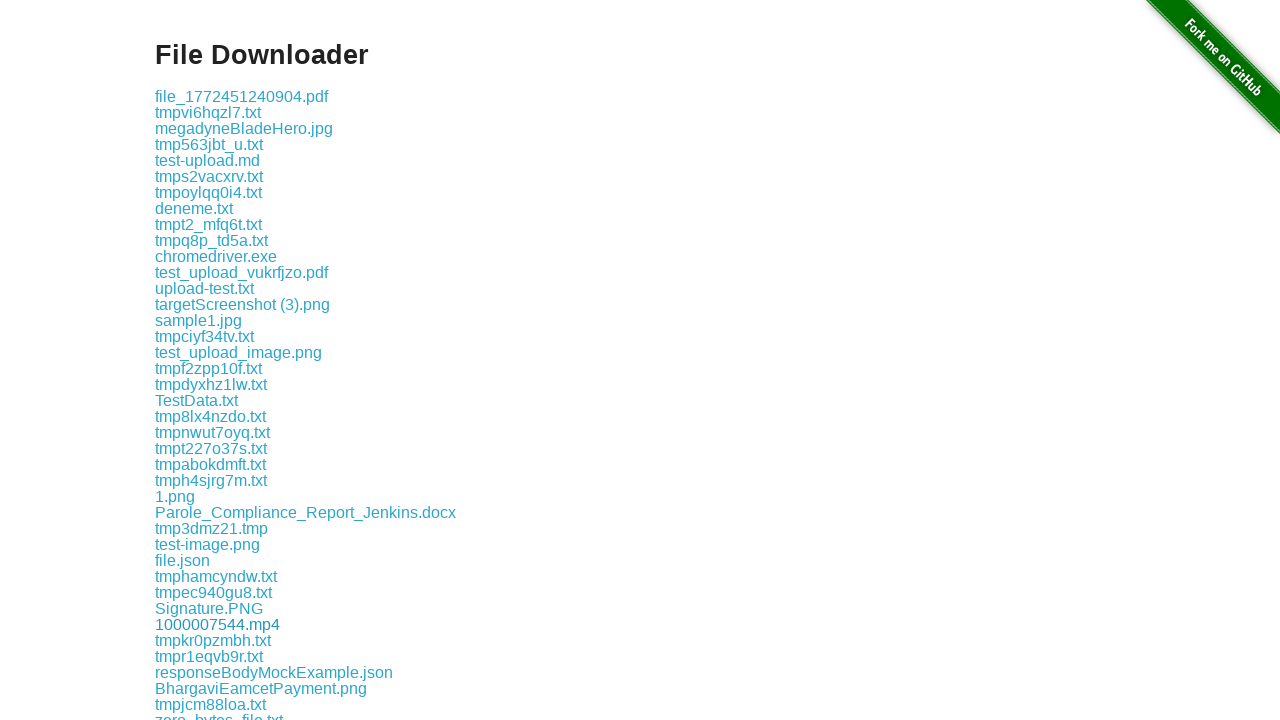

Listed download link: sample1.txt
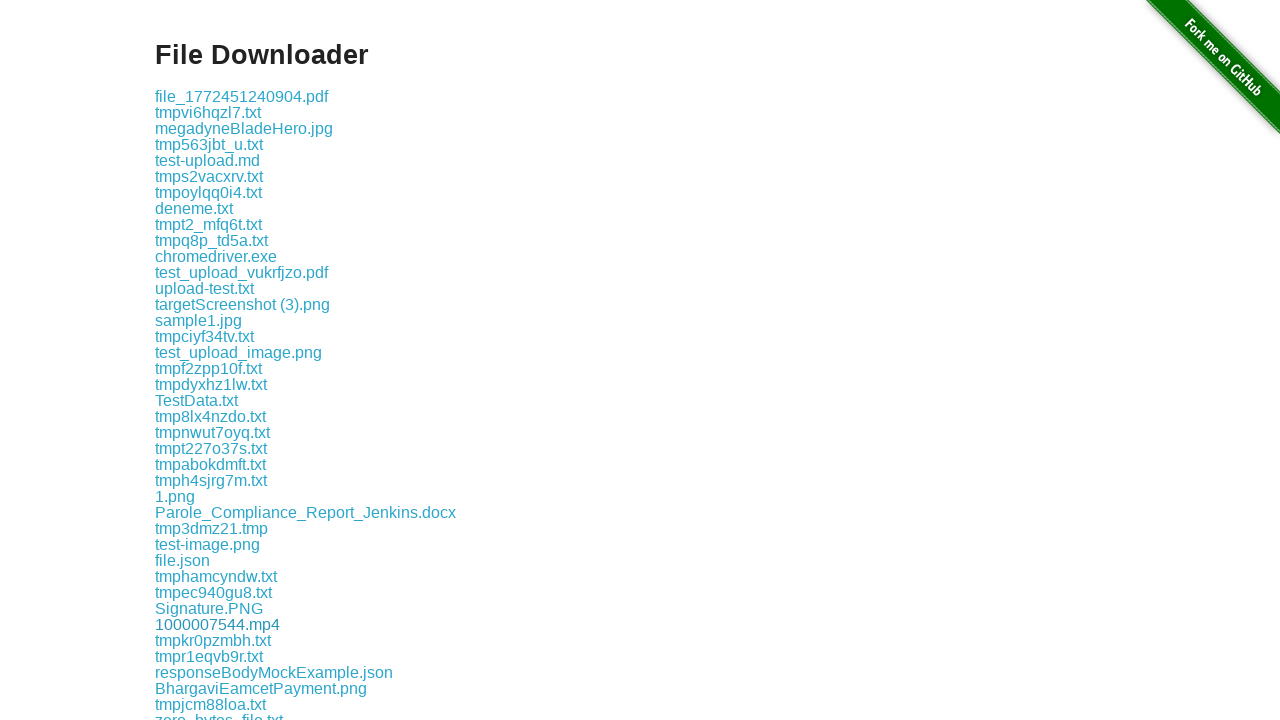

Listed download link: tmpzc9h6qti.txt
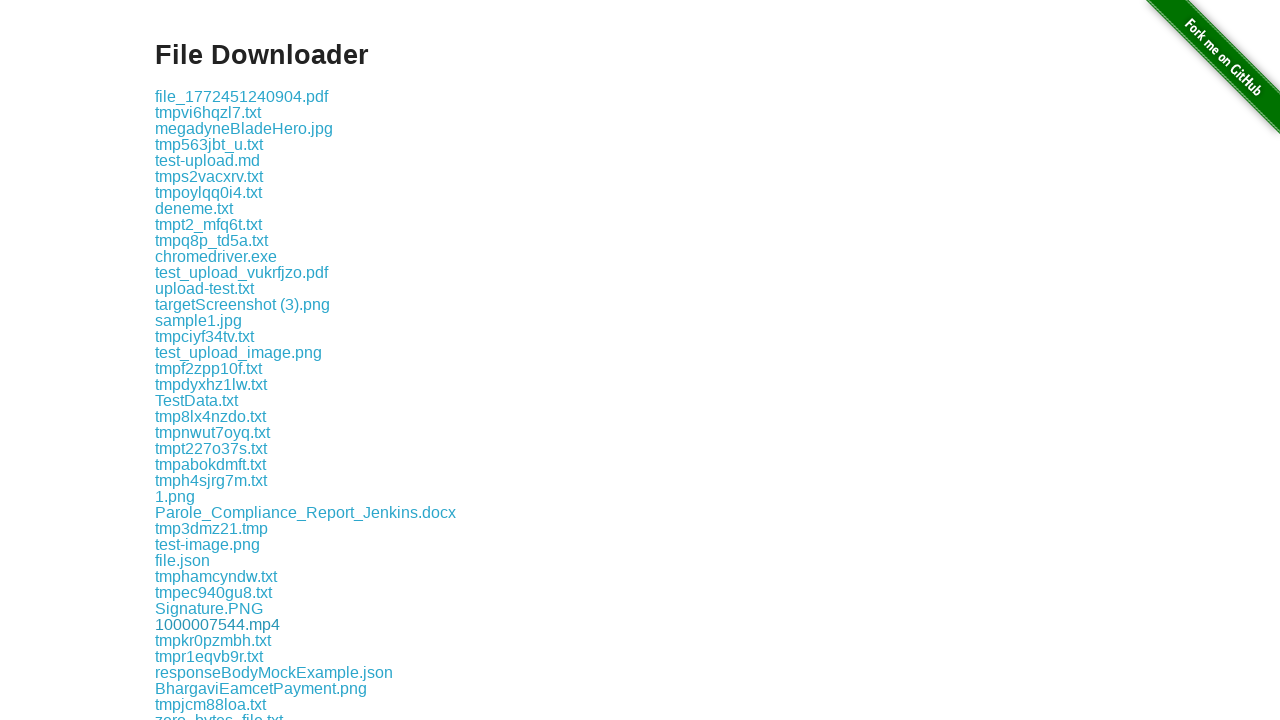

Listed download link: my sql.png
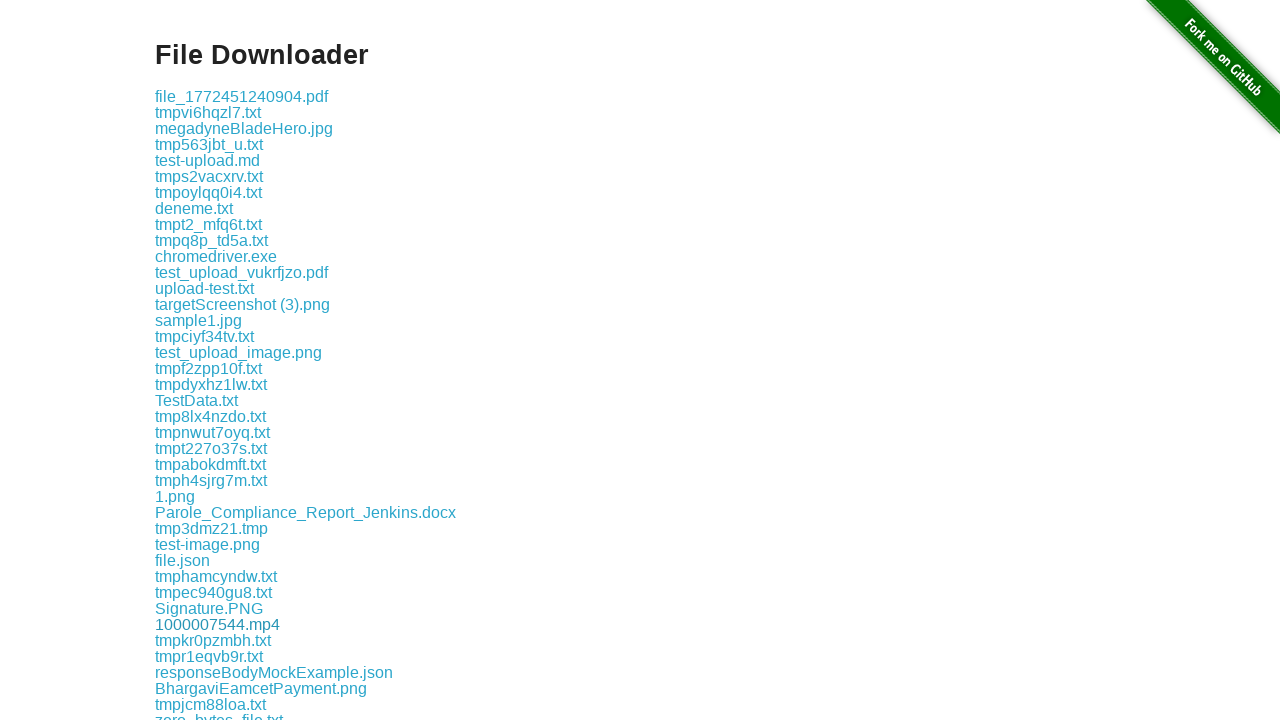

Listed download link: tmp_dkpgckk.txt
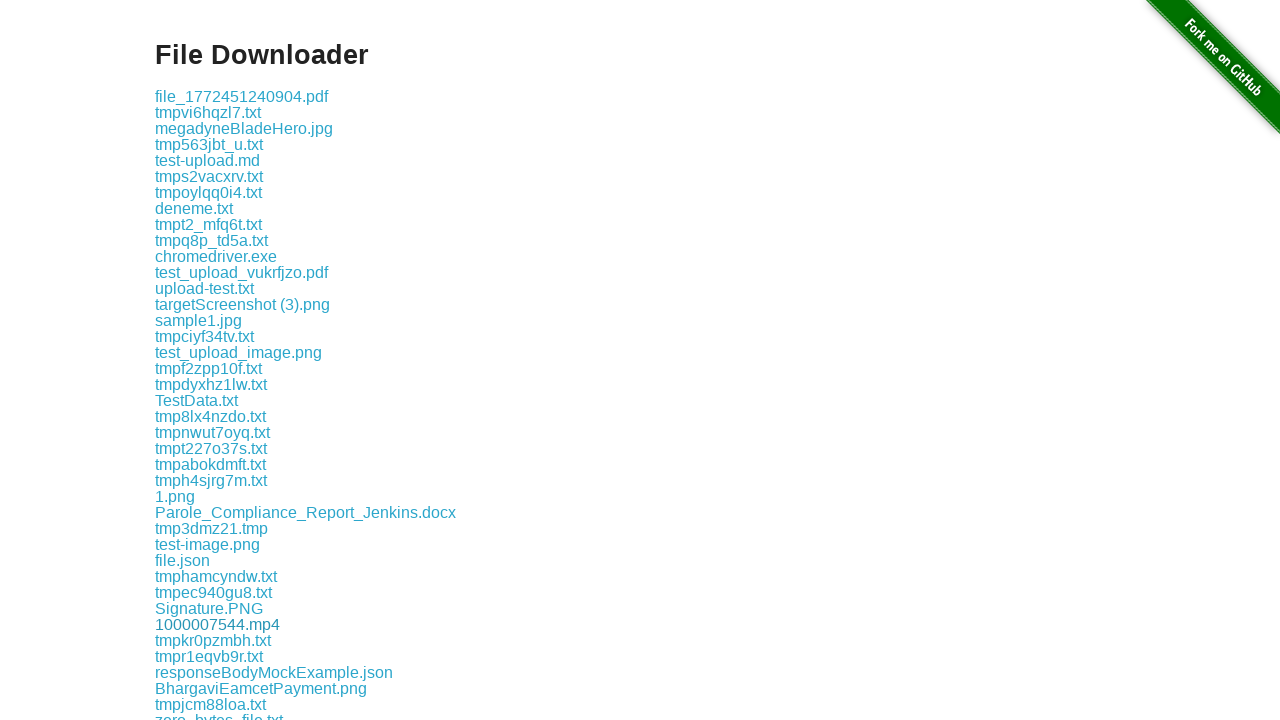

Listed download link: file_1772451146172.pdf
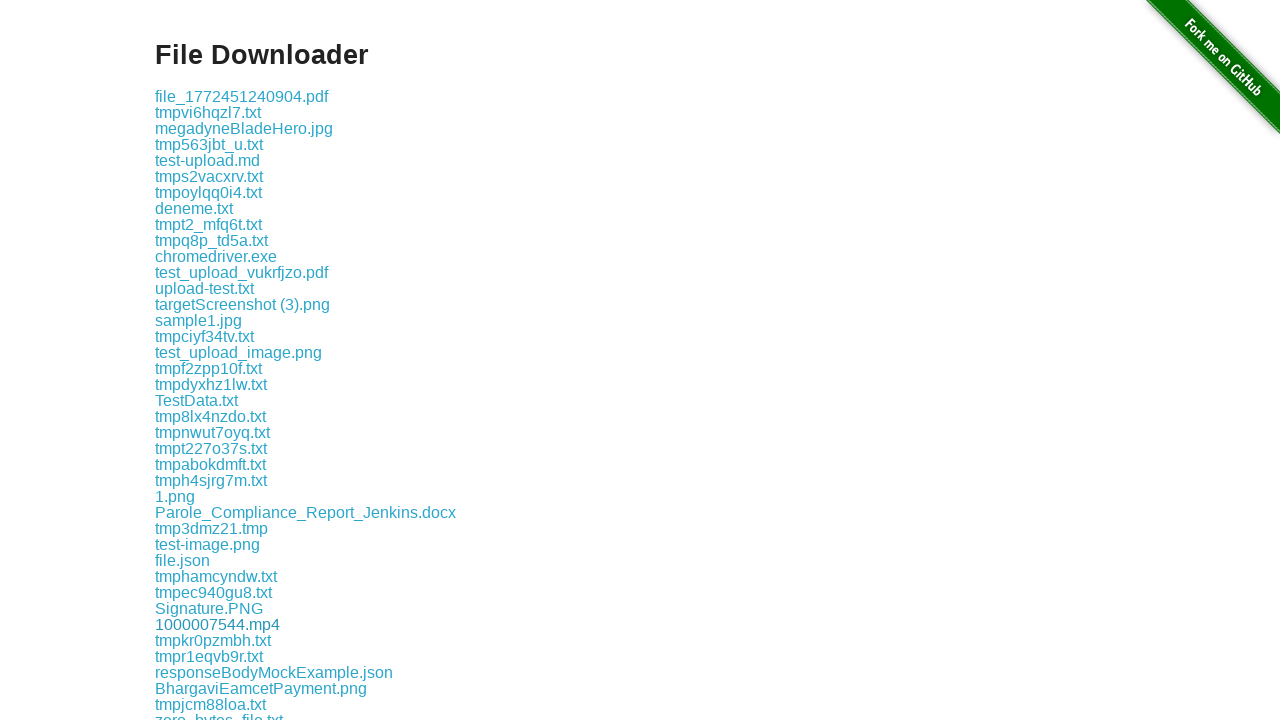

Listed download link: test_set_input.txt
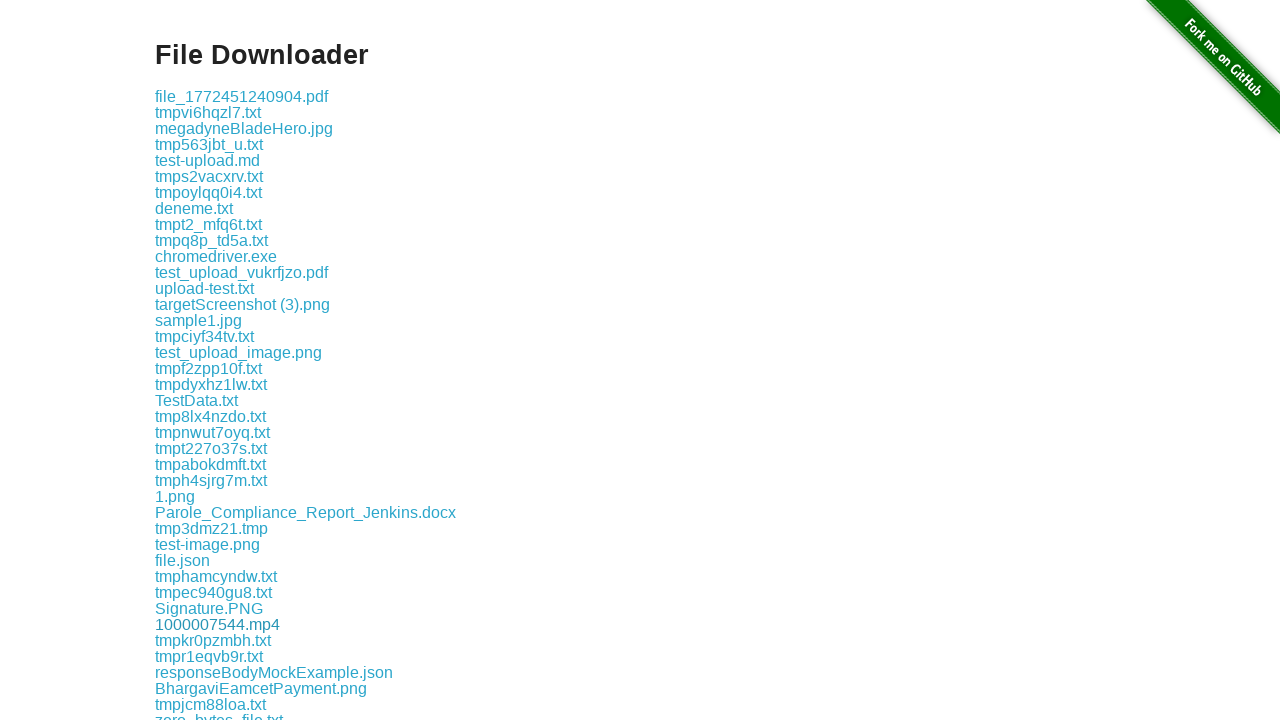

Listed download link: test_upload_file.png
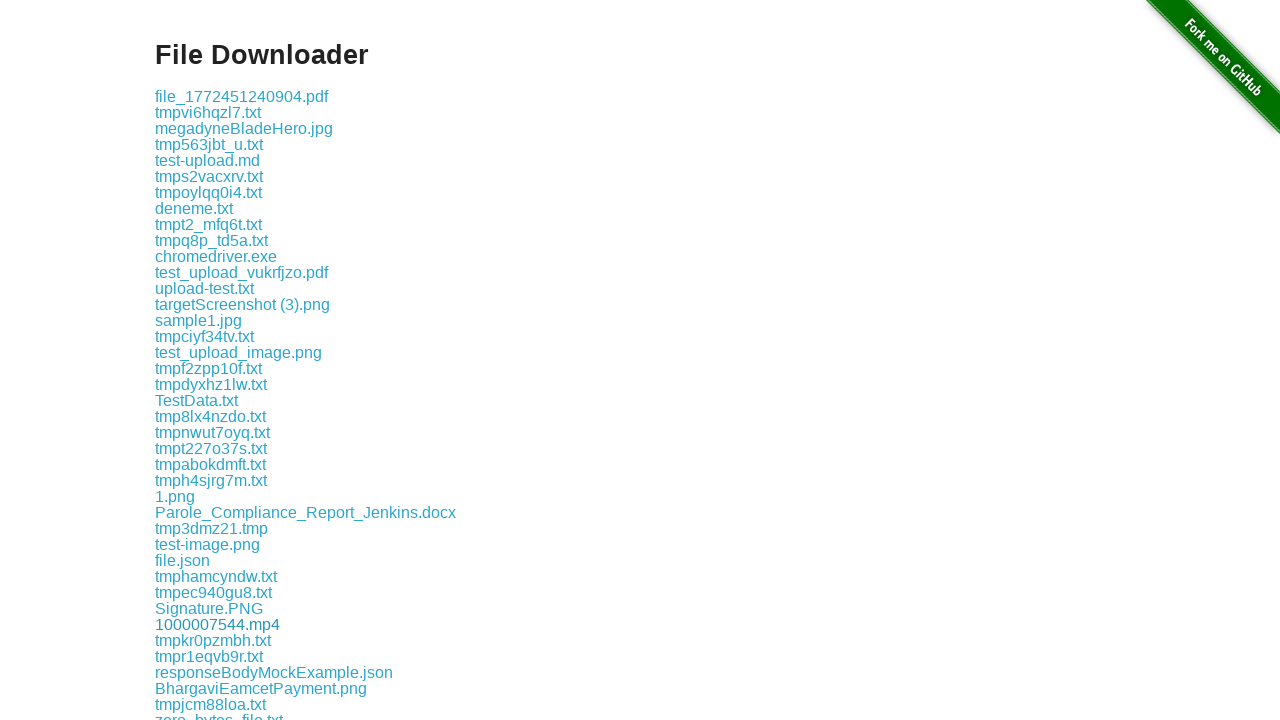

Listed download link: test.txt
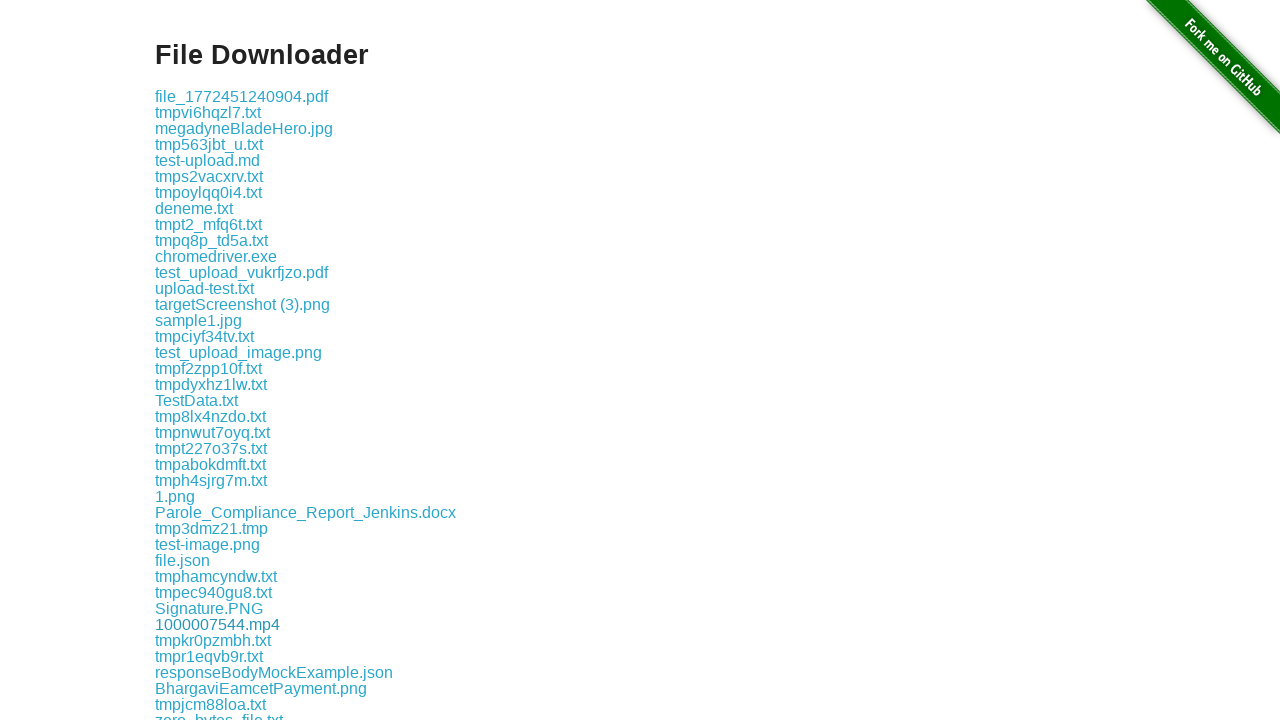

Listed download link: tmpv3h6np4j.txt
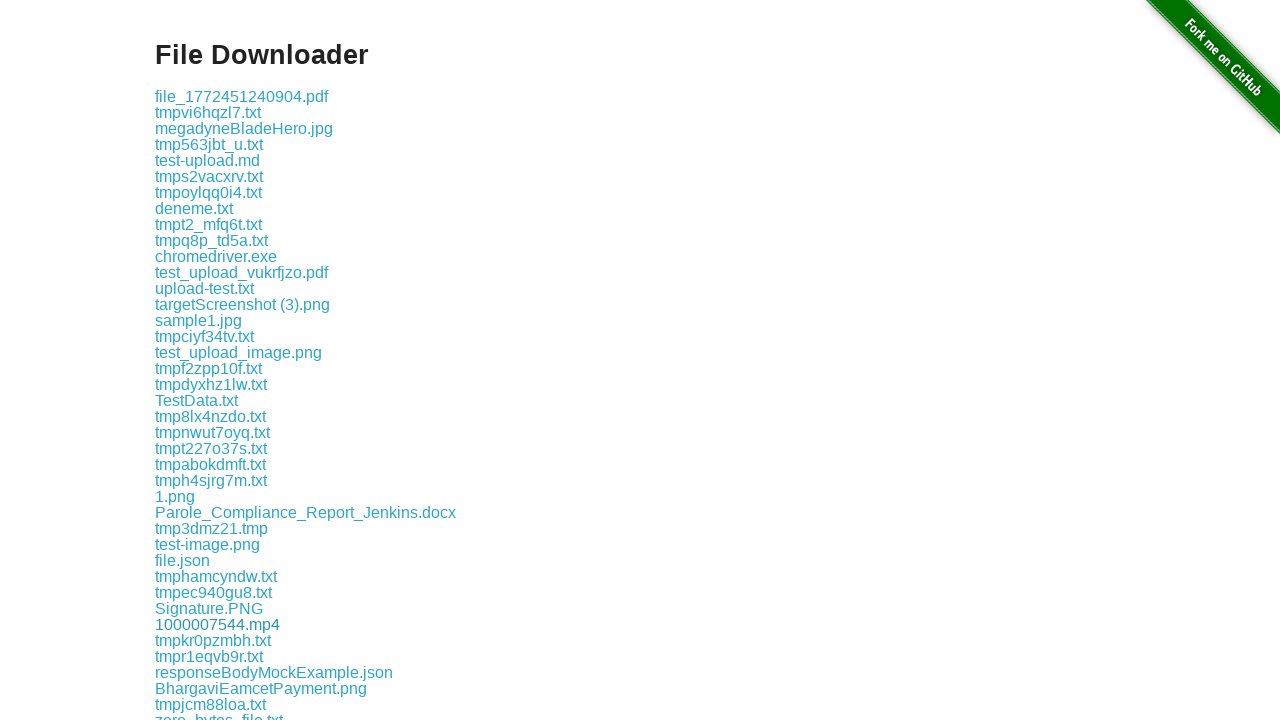

Listed download link: tmpop_v661e.txt
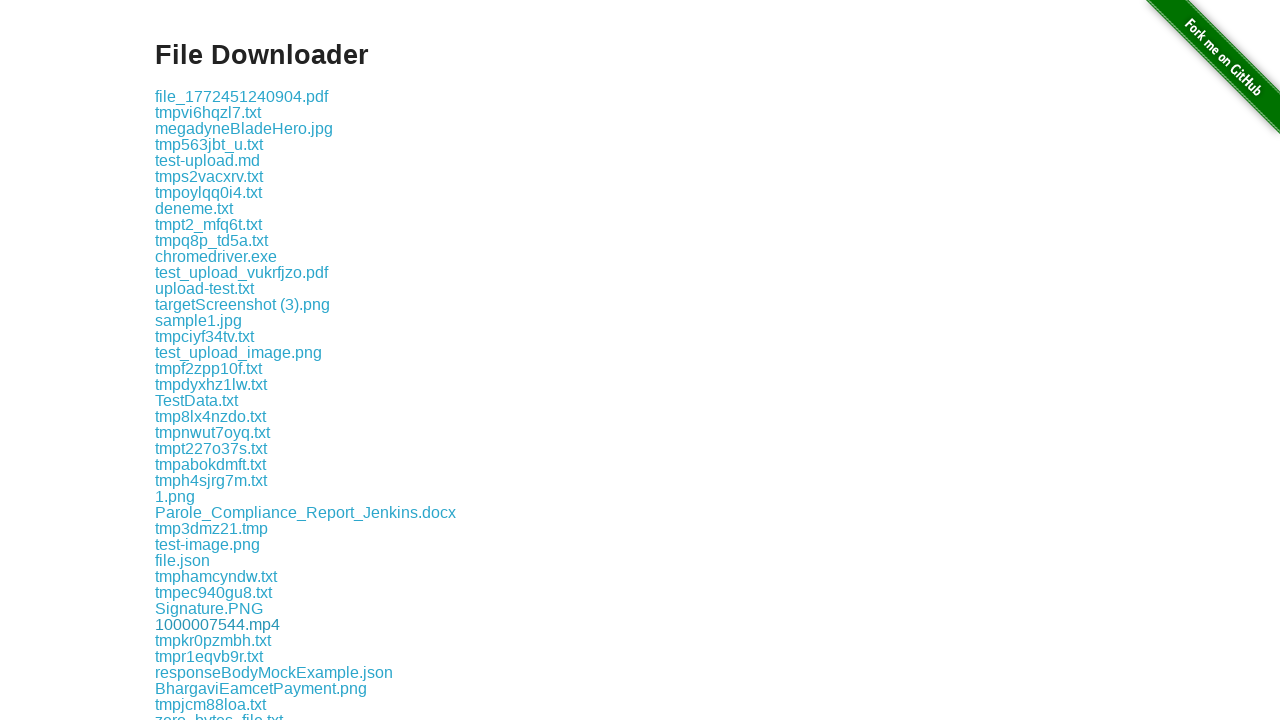

Listed download link: tmpeb05djge.txt
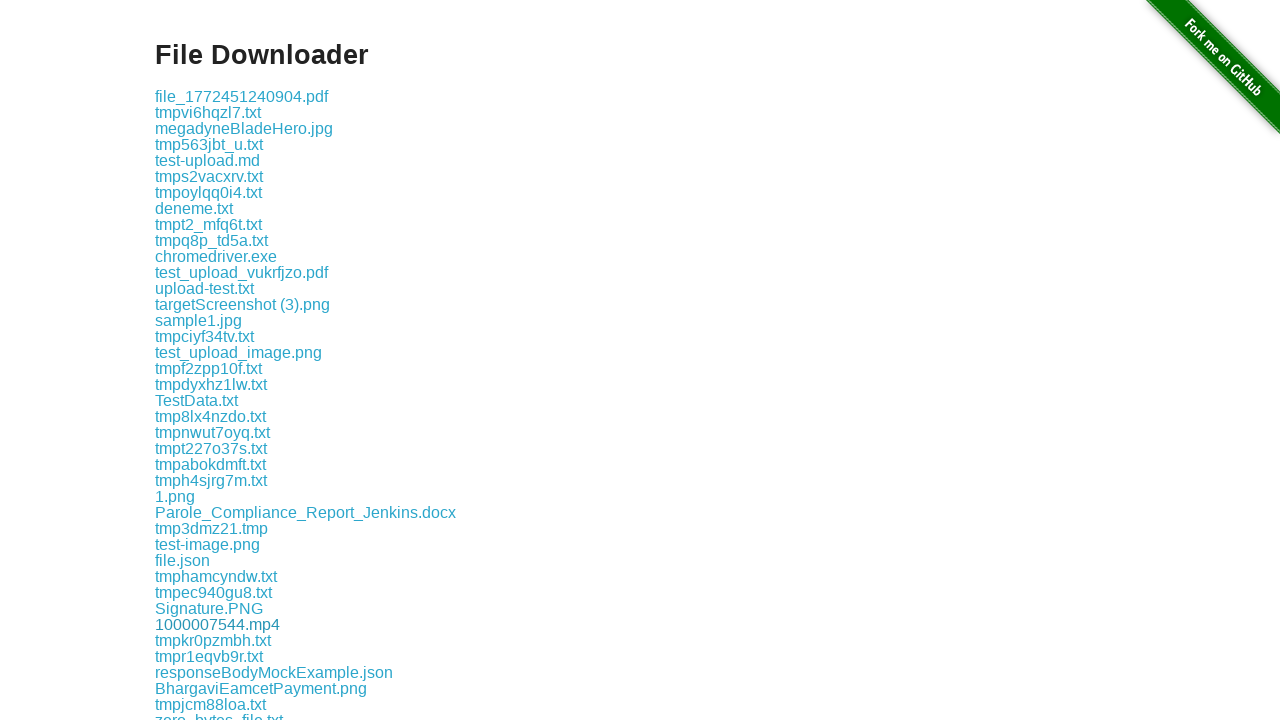

Listed download link: TestDocument.txt
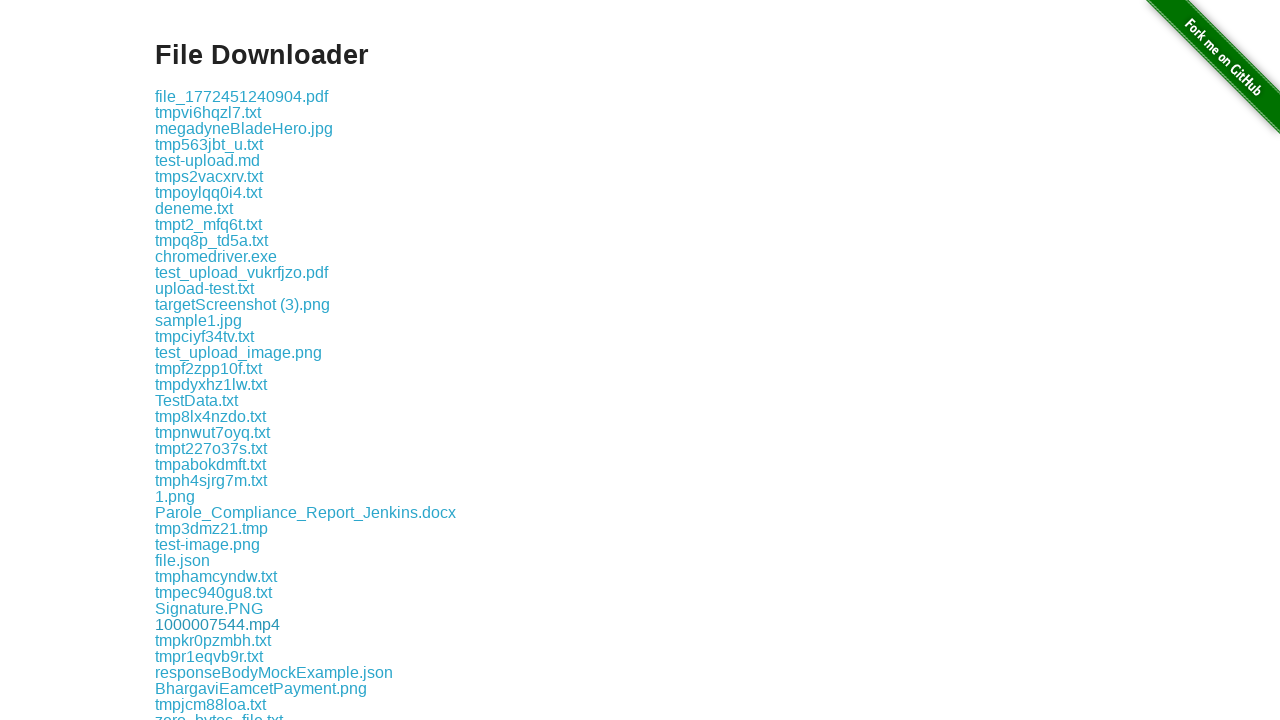

Listed download link: tmp2abtjms3.txt
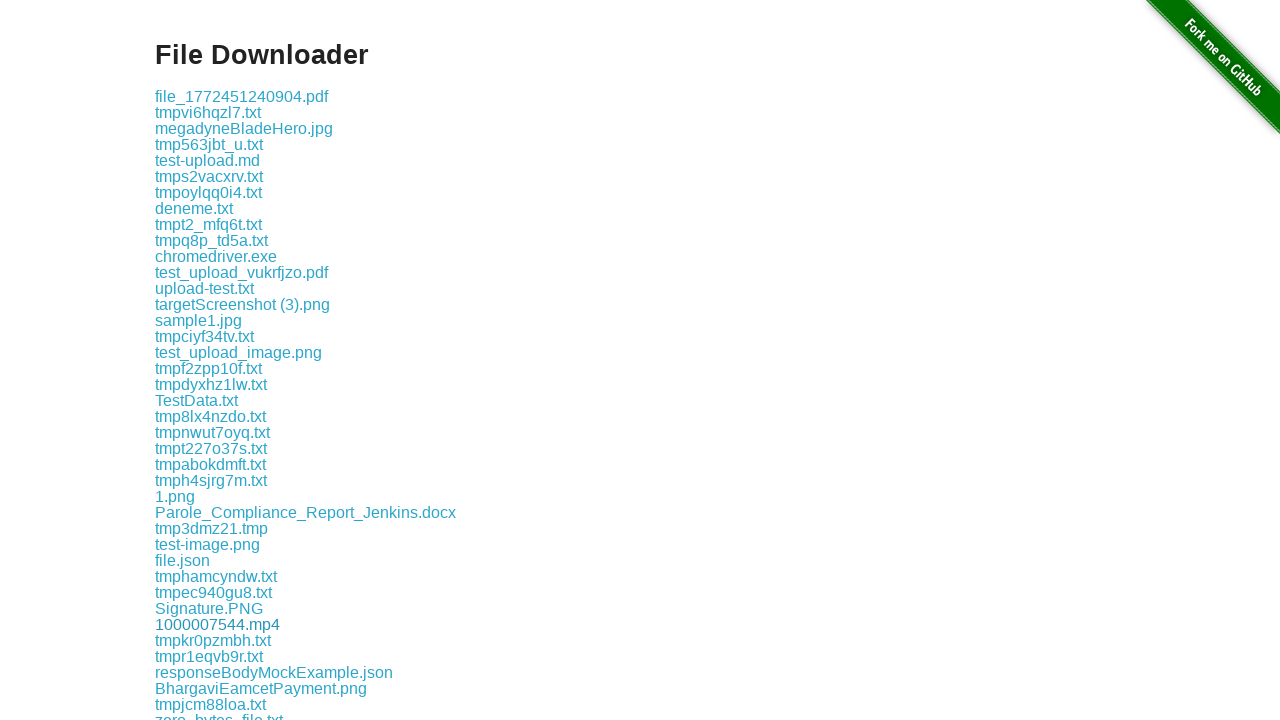

Listed download link: tmpzg6wuuly.txt
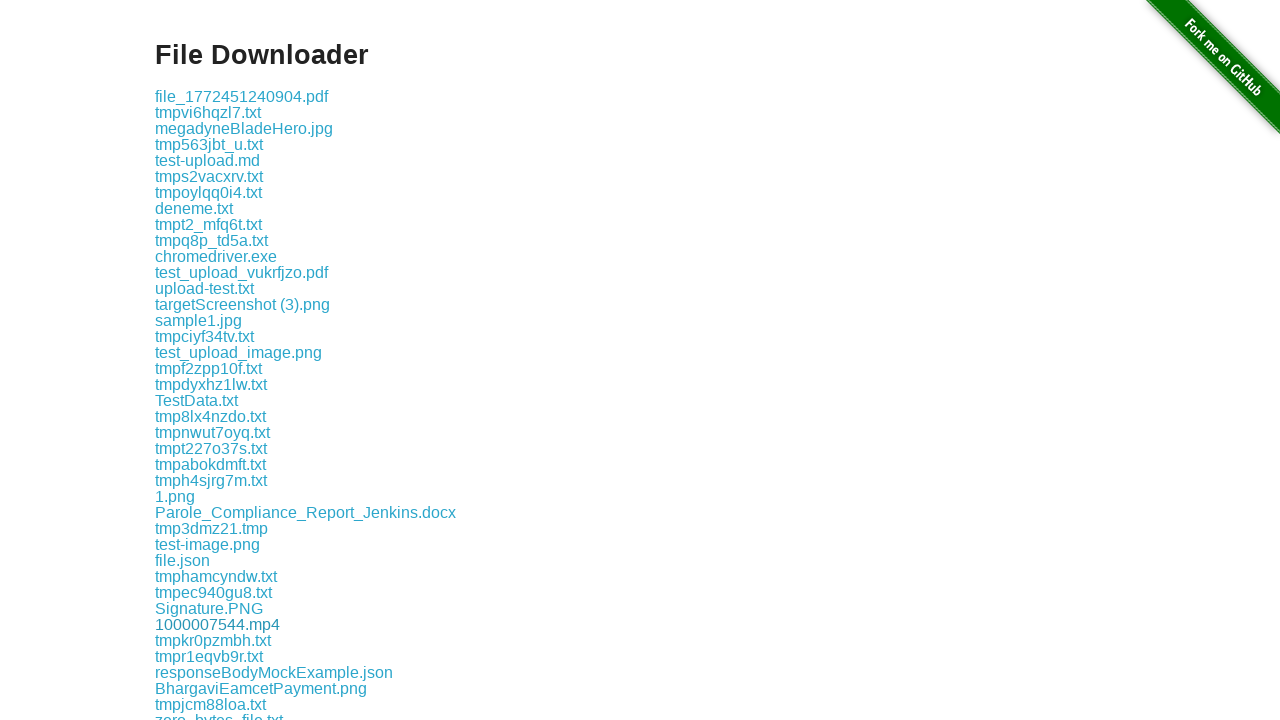

Listed download link: tmpqgi9w3fd.txt
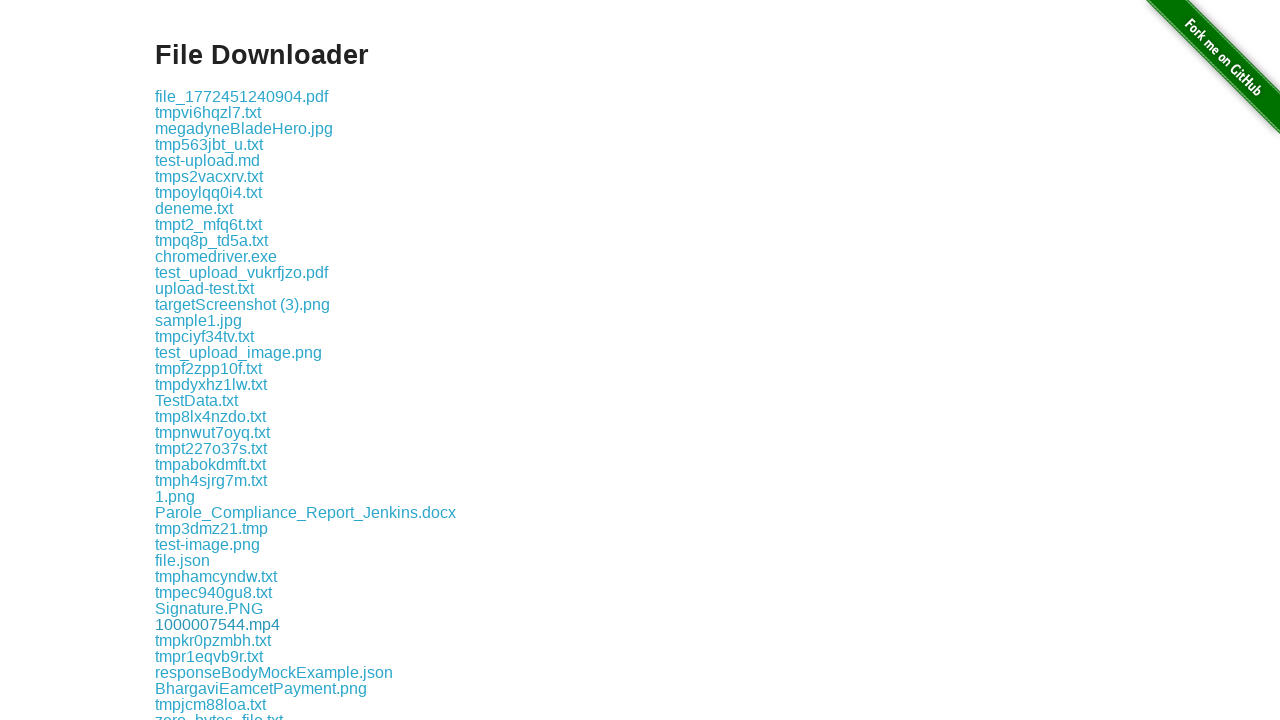

Listed download link: tmpdf_20n7i.txt
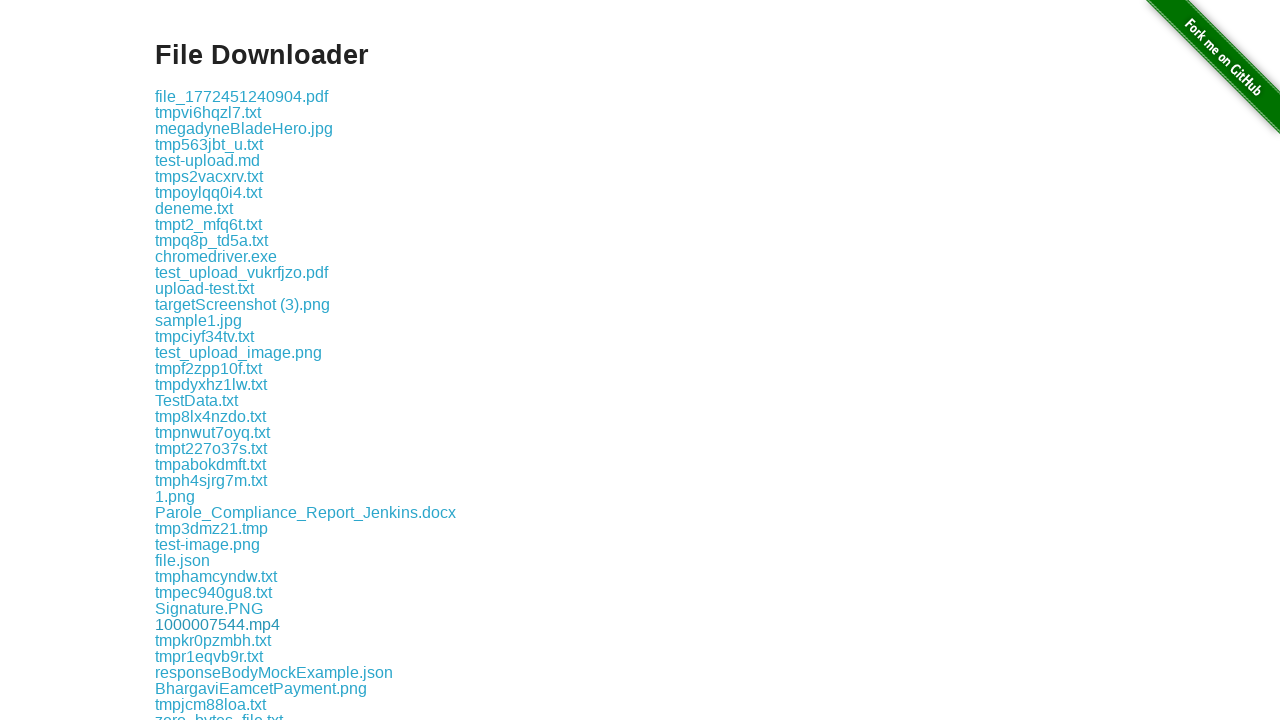

Listed download link: tmpcmemhq0b.txt
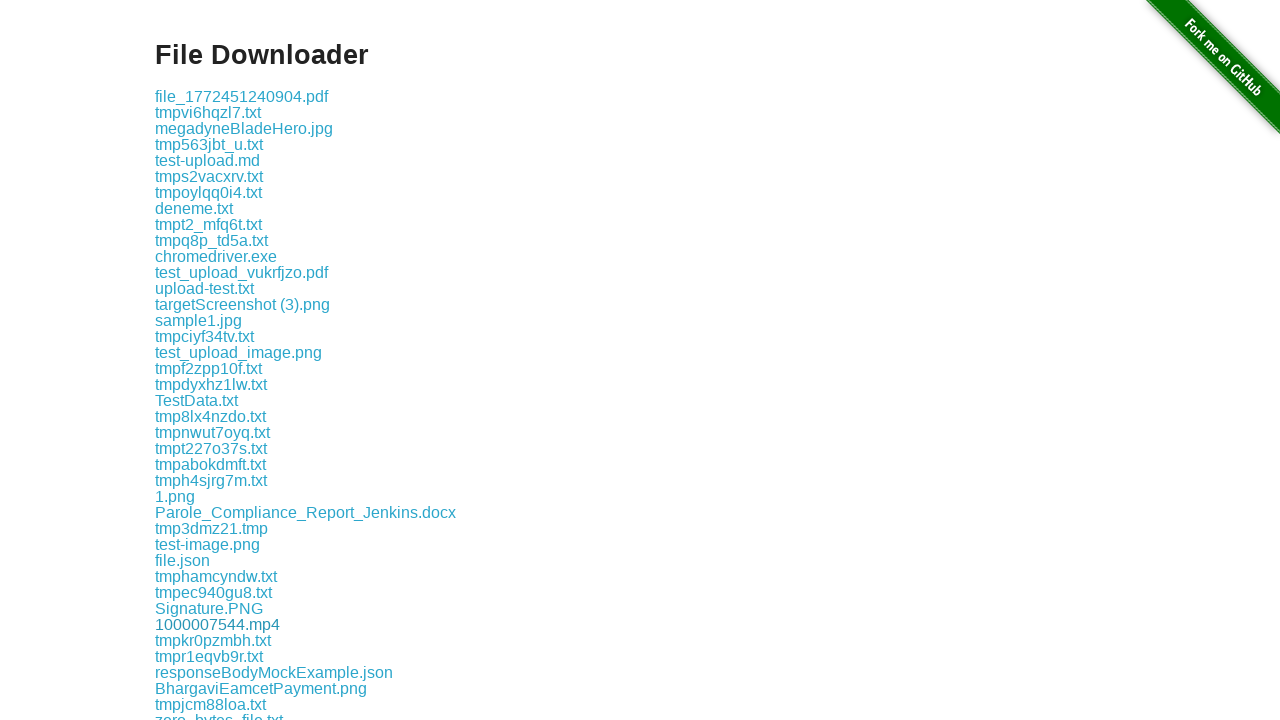

Listed download link: tmpwlm5cdwg.txt
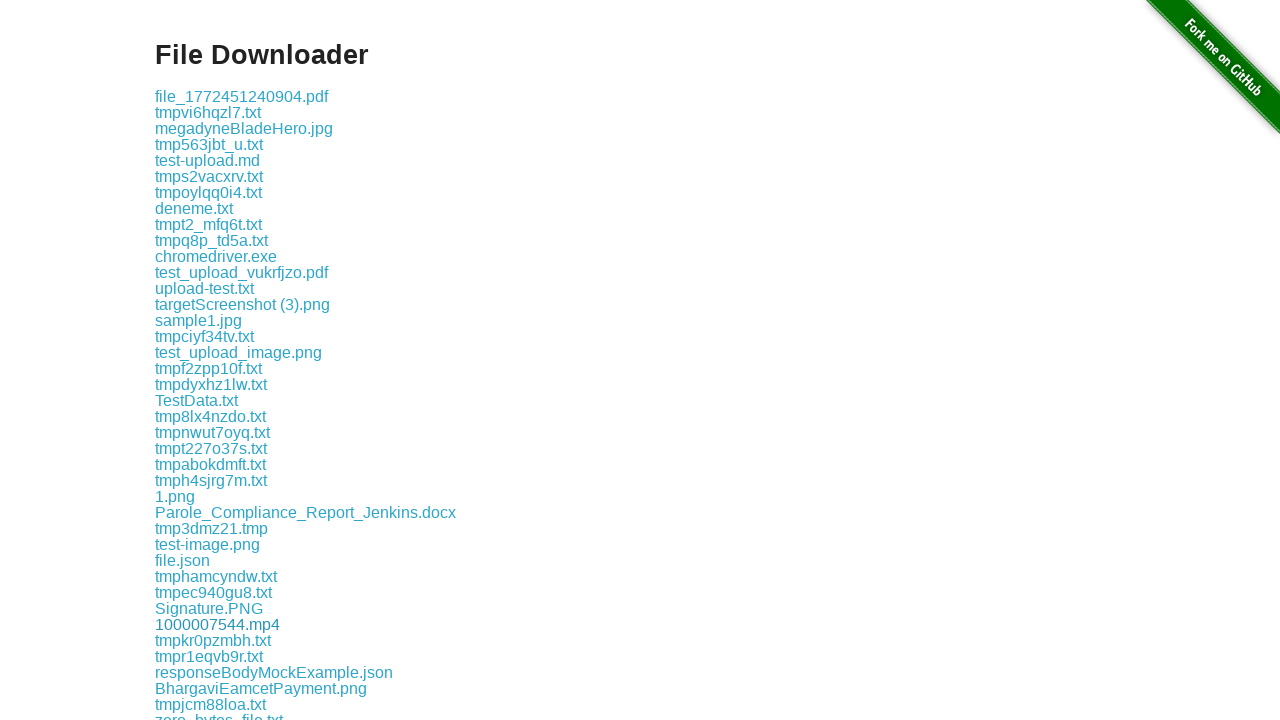

Listed download link: tmp959o9b6e.txt
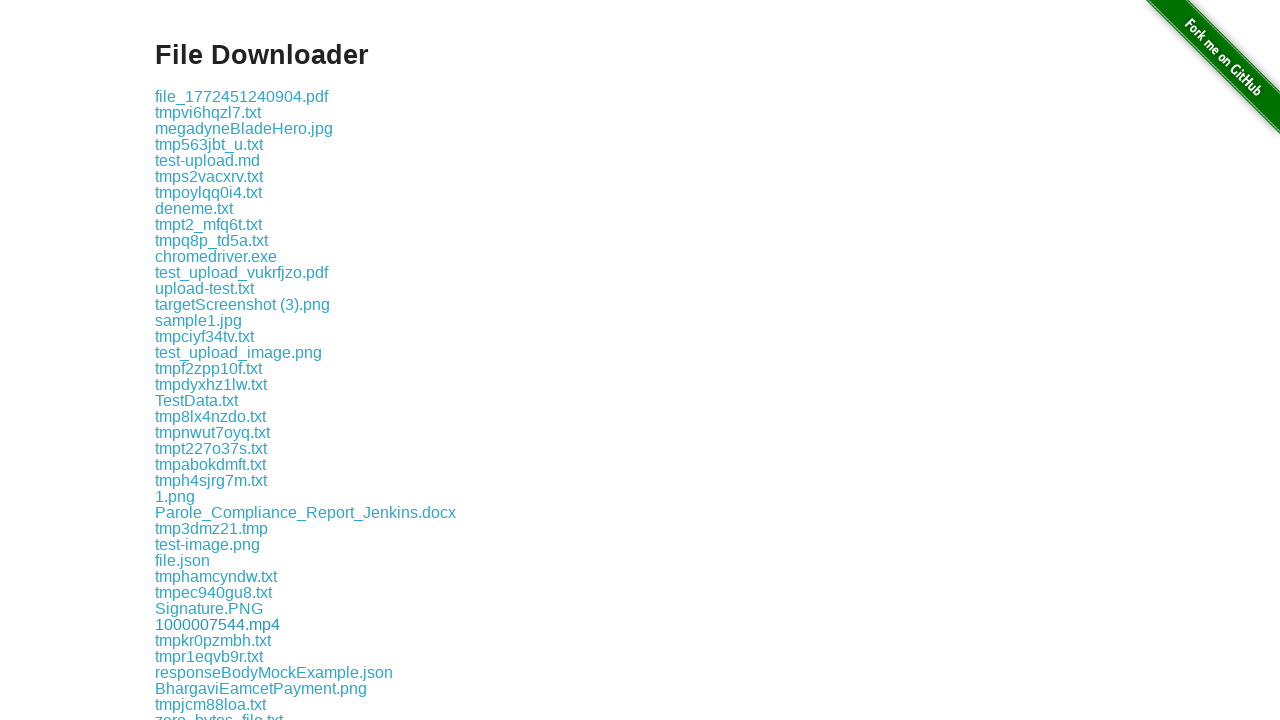

Listed download link: test_document.pdf
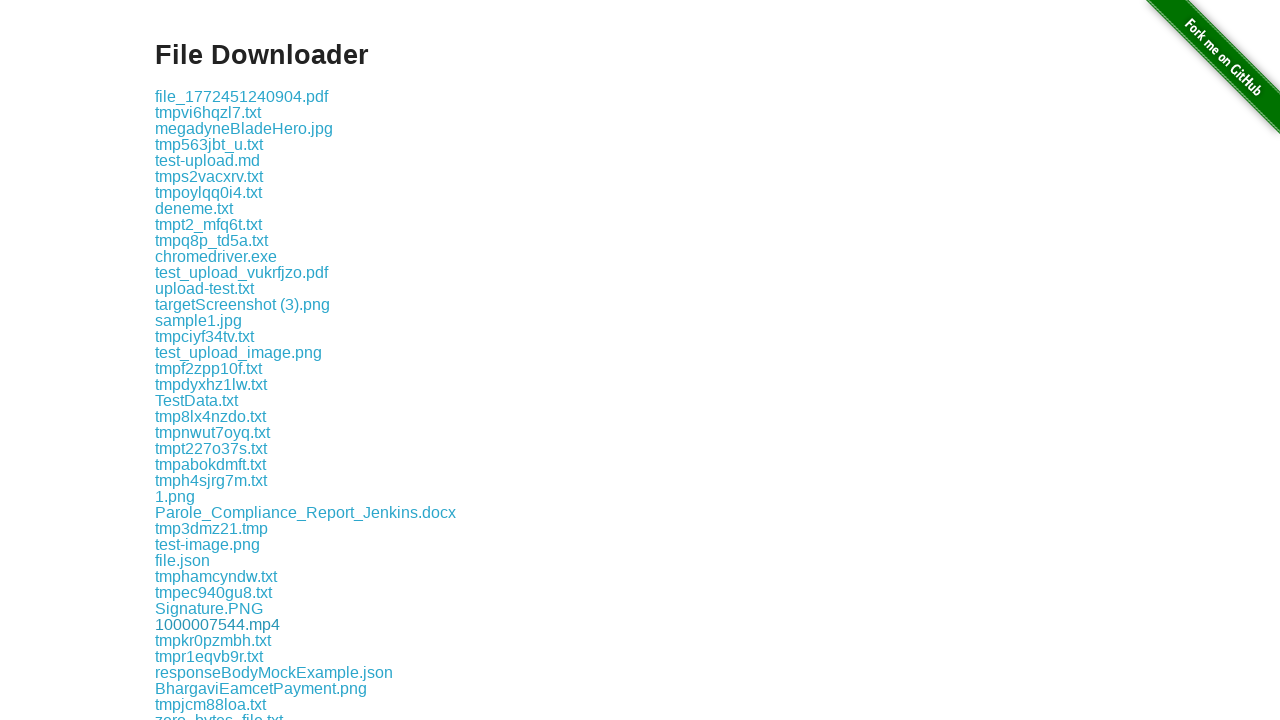

Listed download link: tmpdw1esify.txt
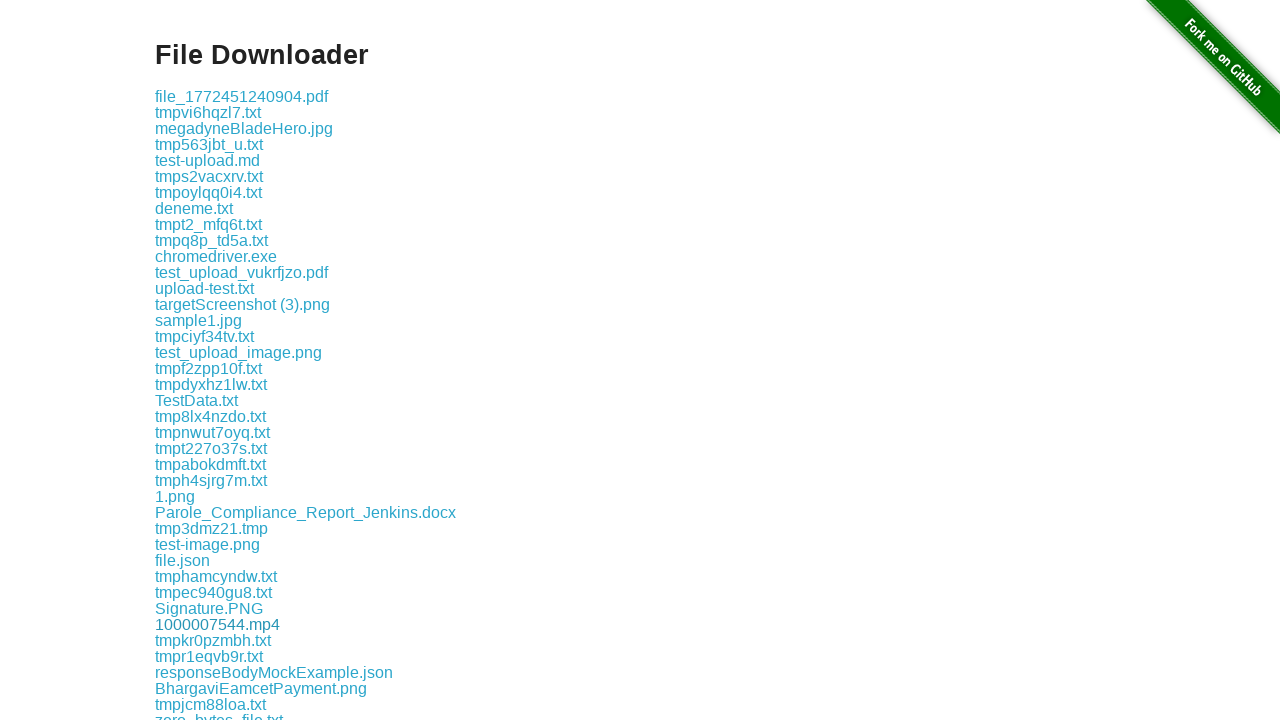

Listed download link: photo.jpg
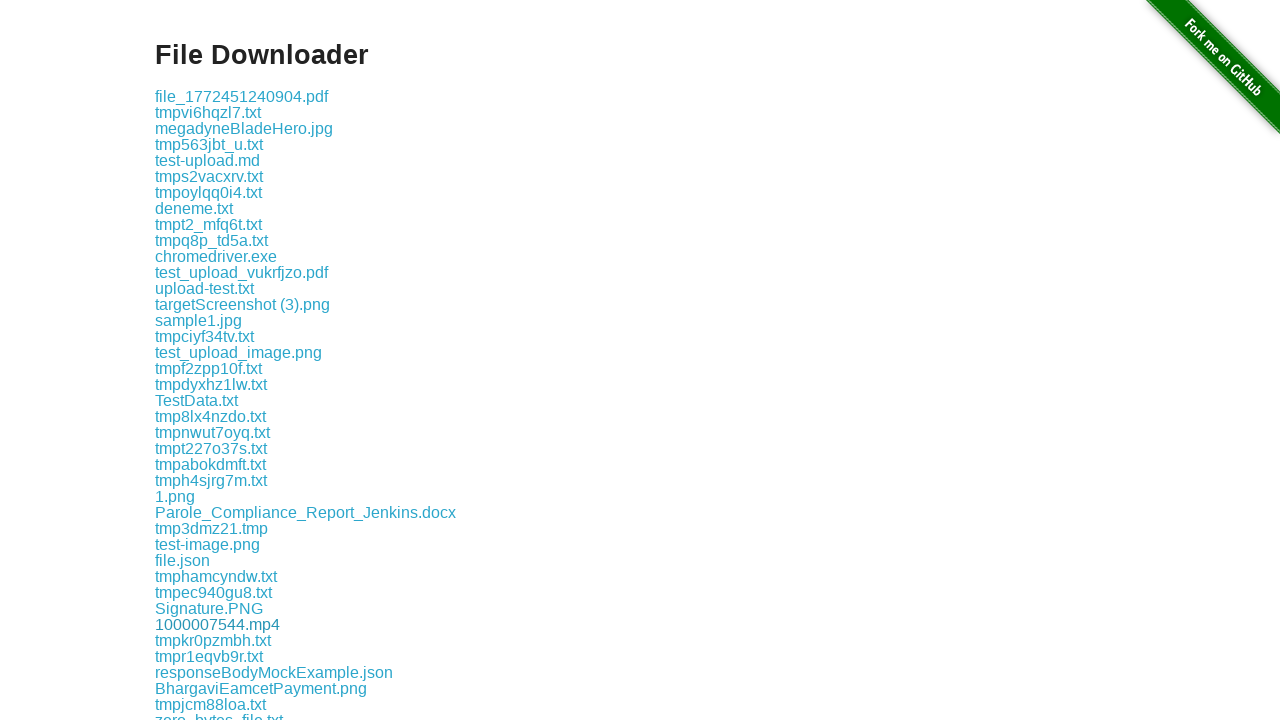

Listed download link: sample.pdf
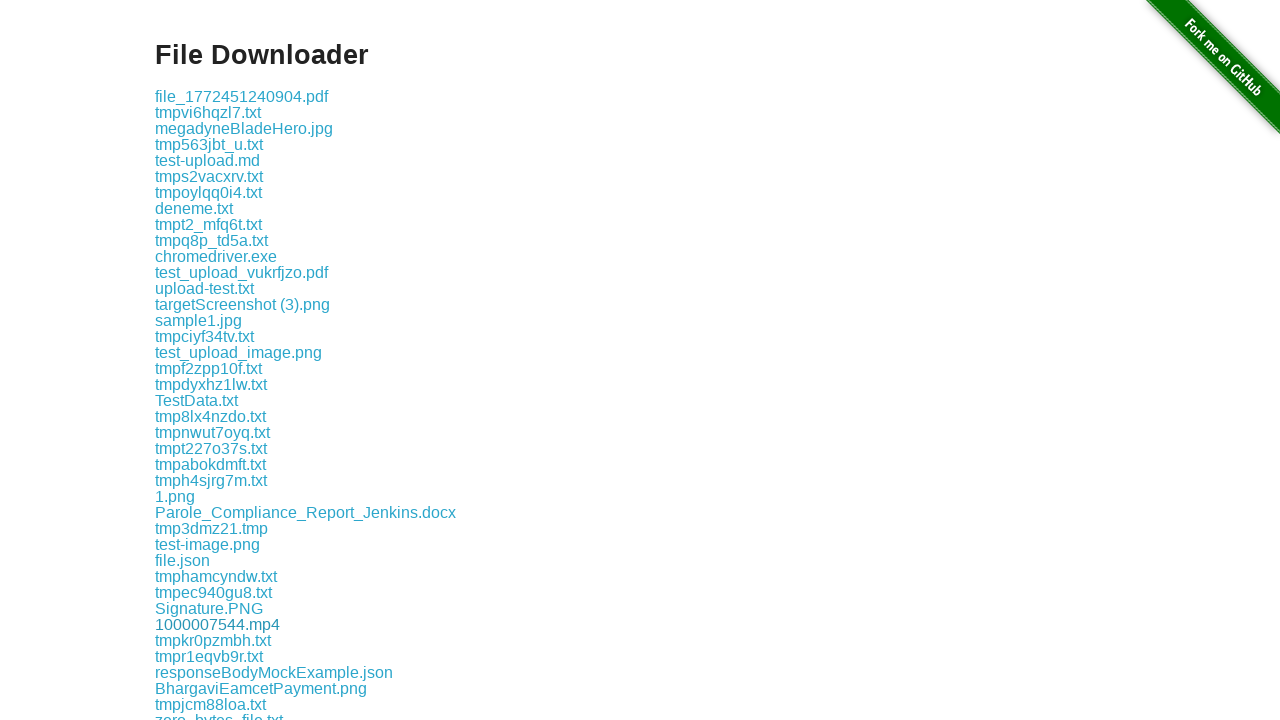

Listed download link: tmpzr0fq1ig.txt
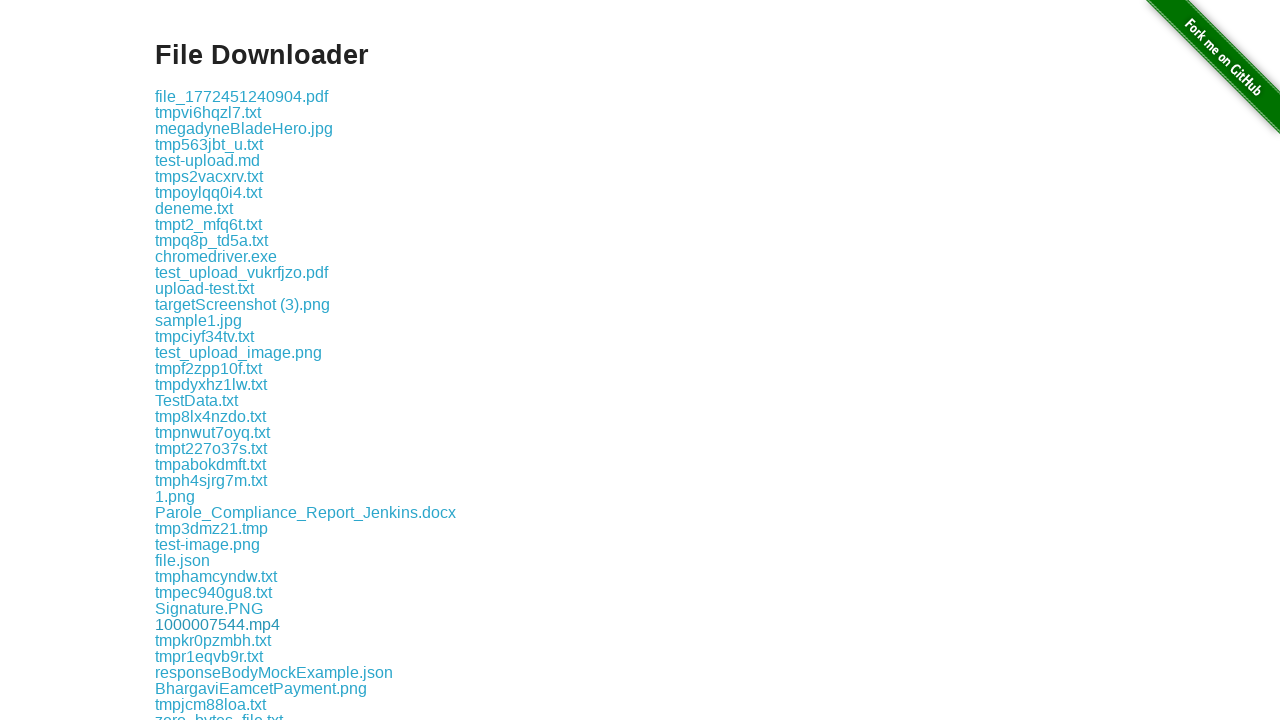

Listed download link: tmpzp8lbu5n.txt
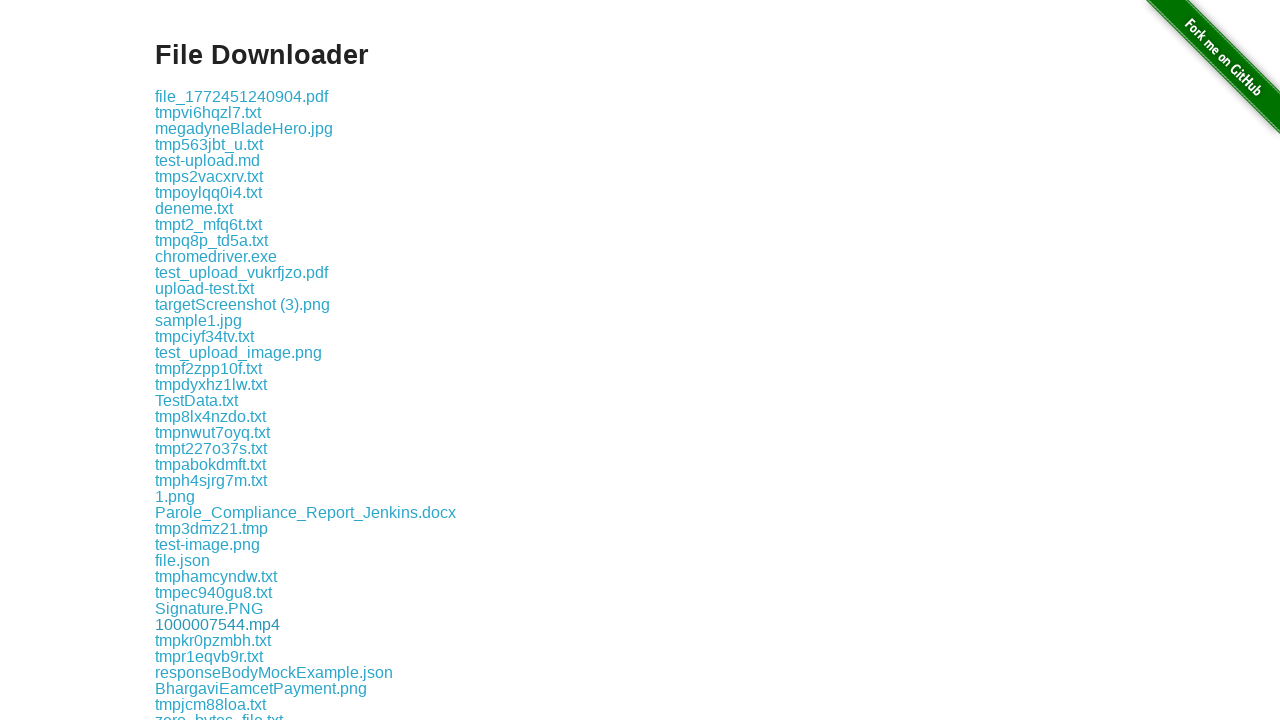

Listed download link: tmpmyyhoj5g.txt
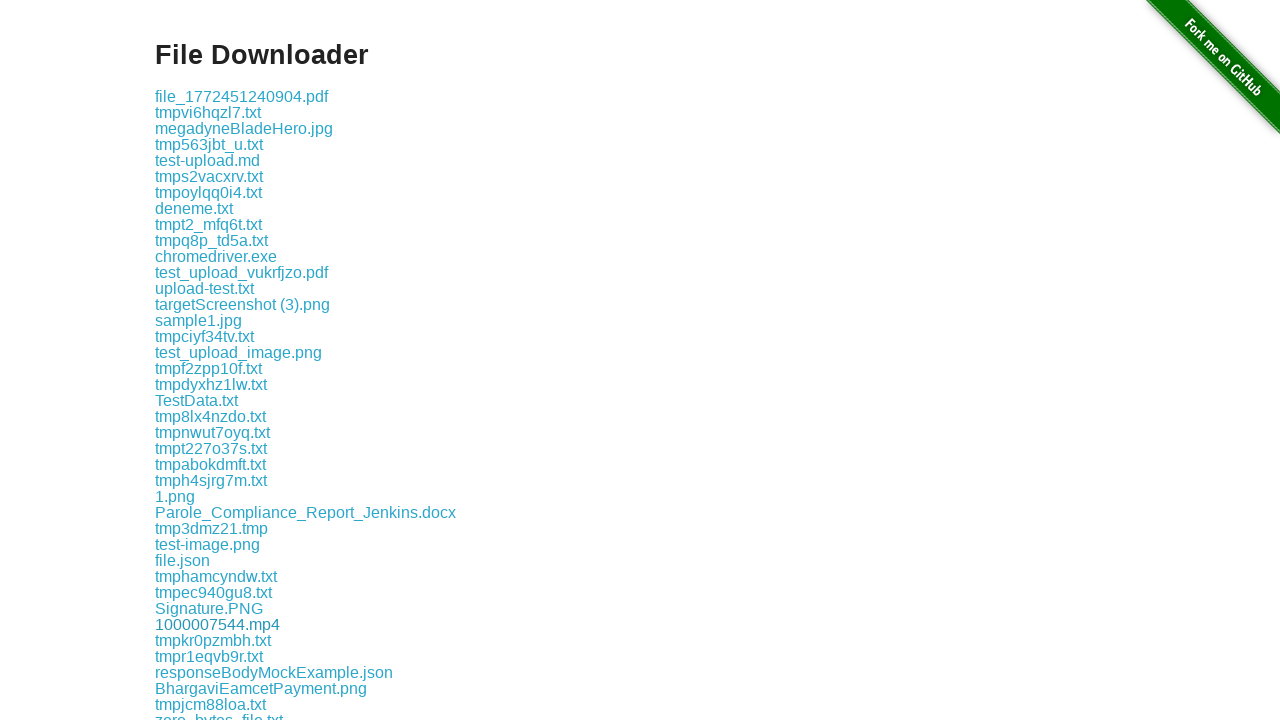

Listed download link: tmp_a0u_j8i.txt
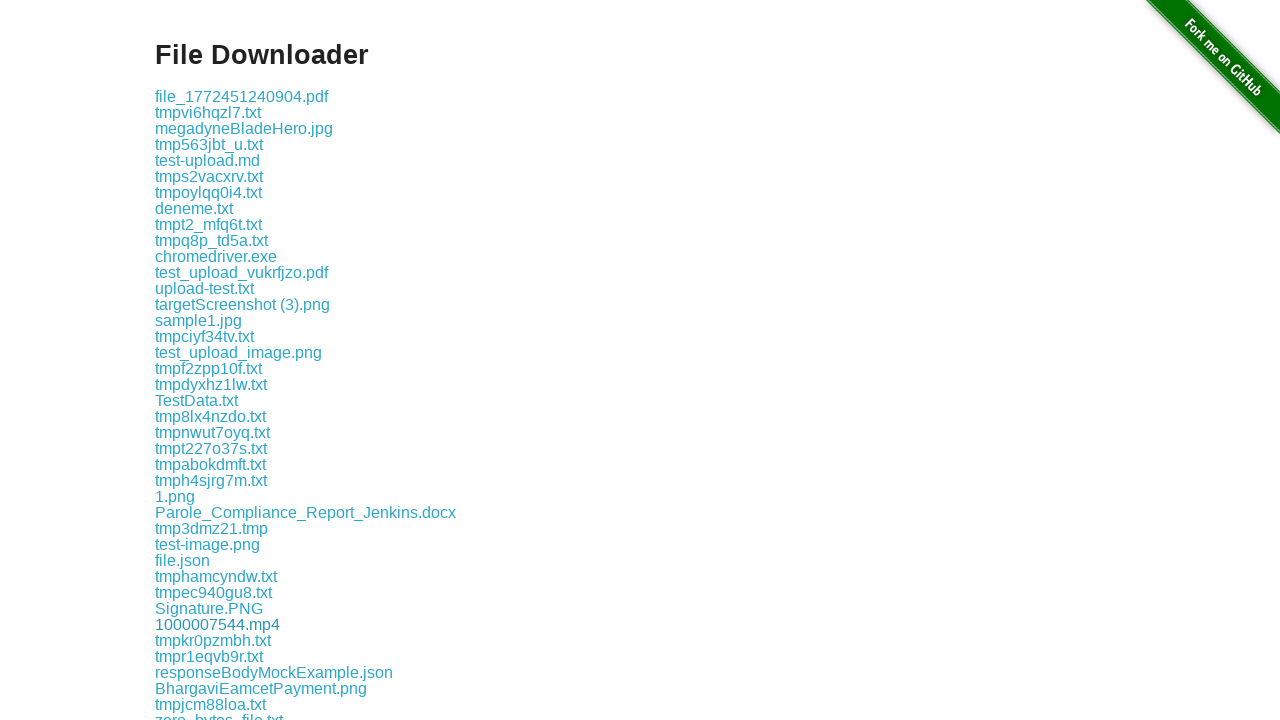

Listed download link: tmppfmifufe.txt
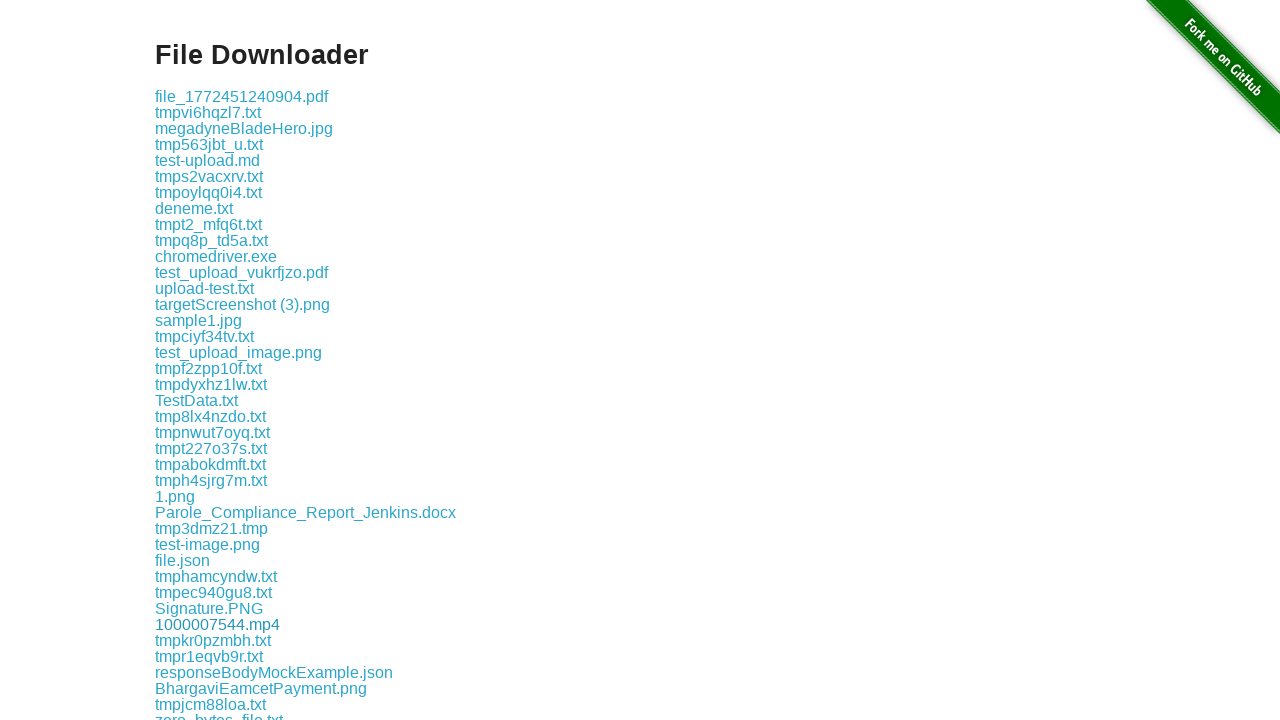

Listed download link: test-document.txt
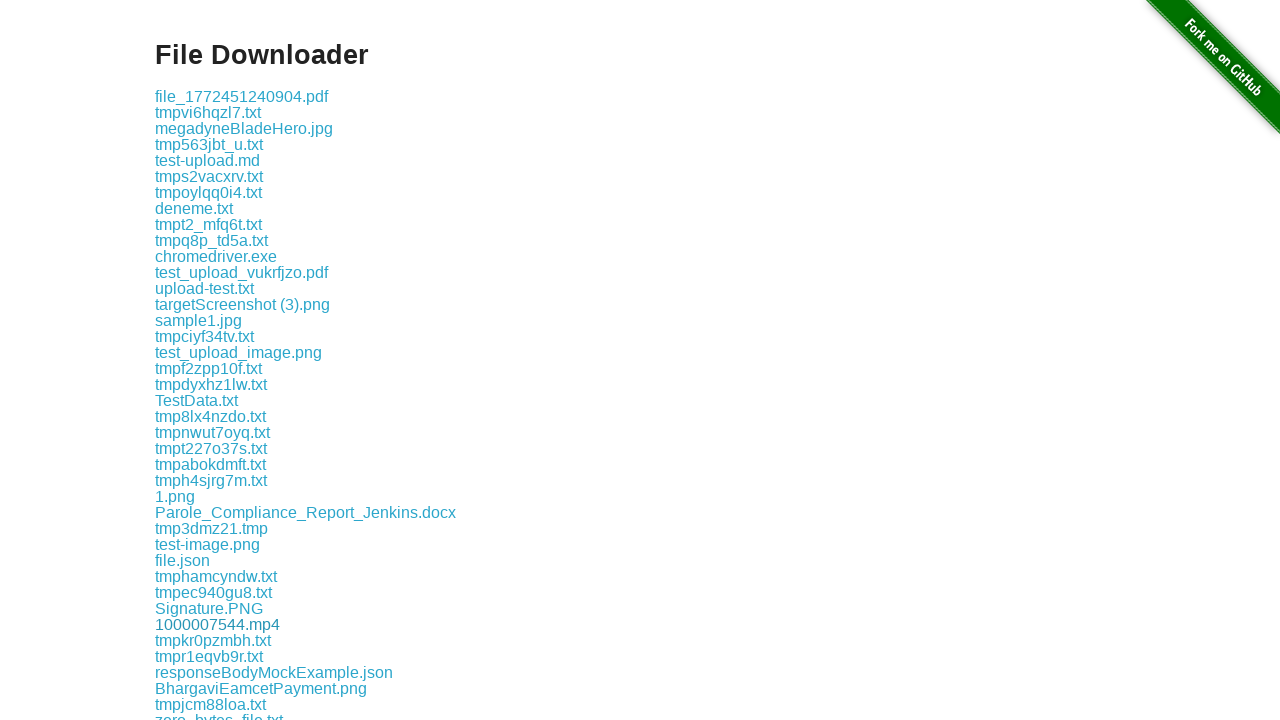

Listed download link: tmpjn0khitd.txt
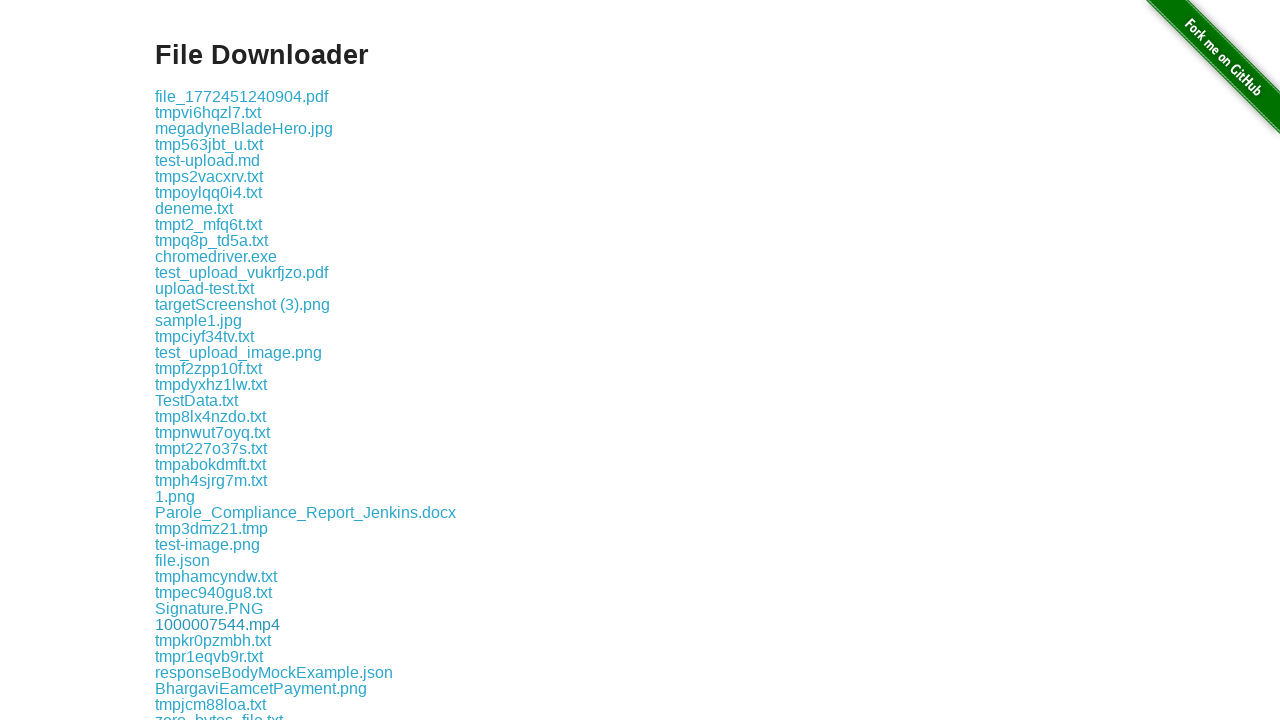

Listed download link: dummy.txt
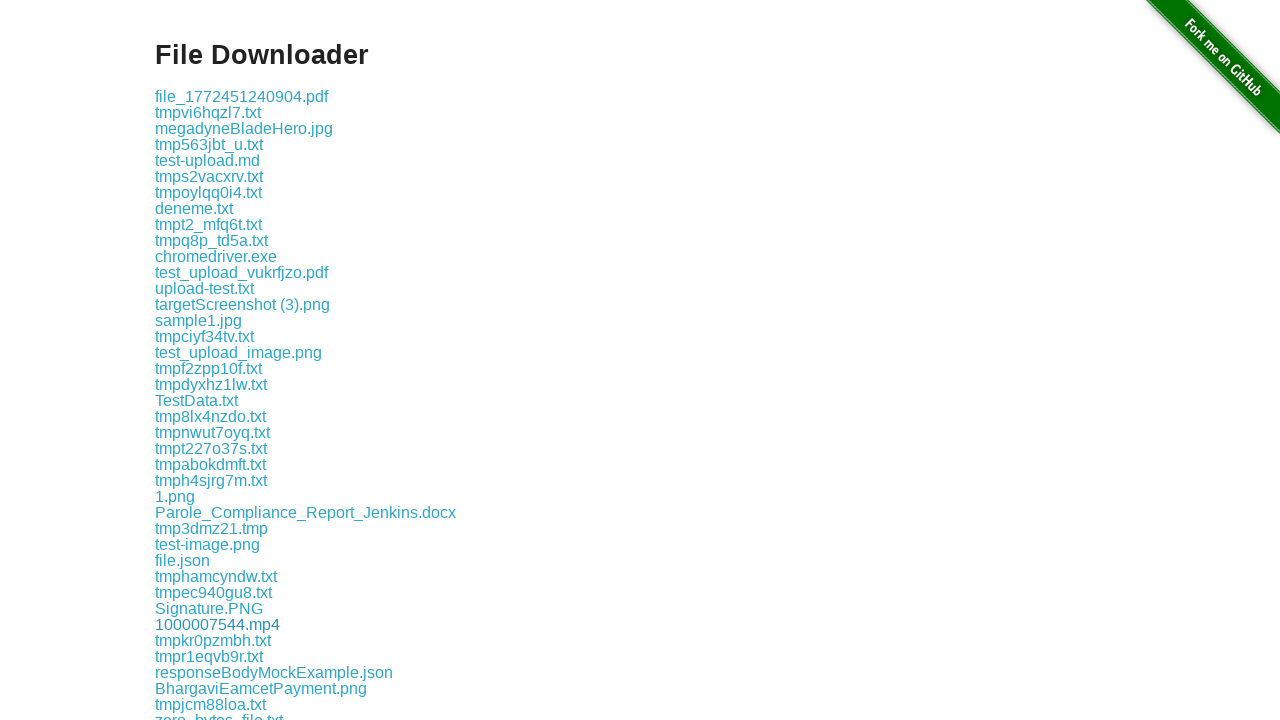

Listed download link: tmpayovenko.txt
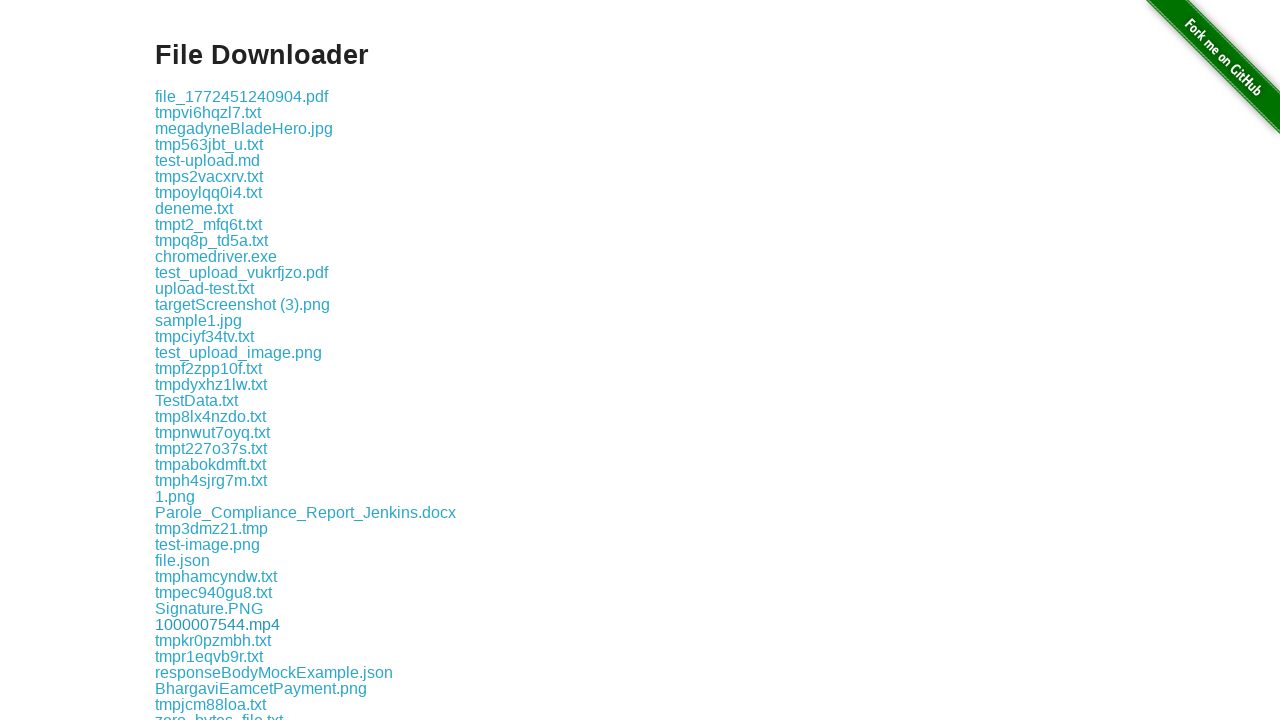

Listed download link: tmpev646ee6.txt
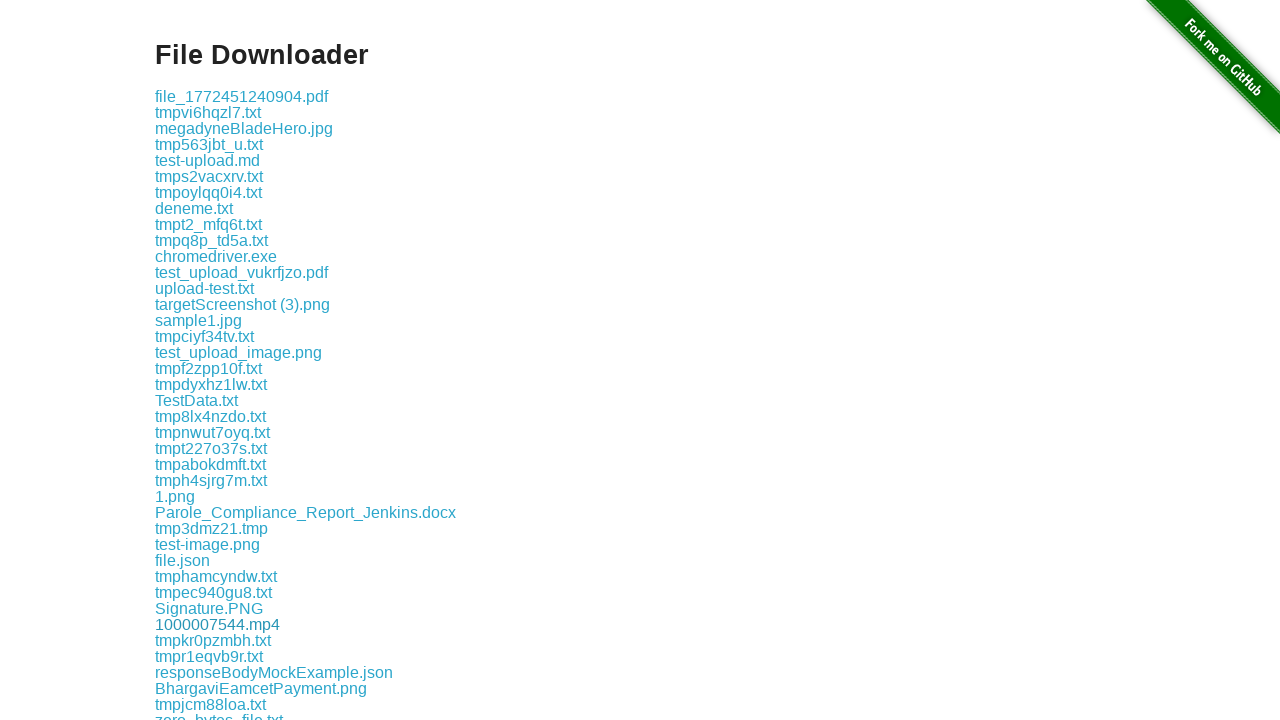

Listed download link: tmpn2ekliet.txt
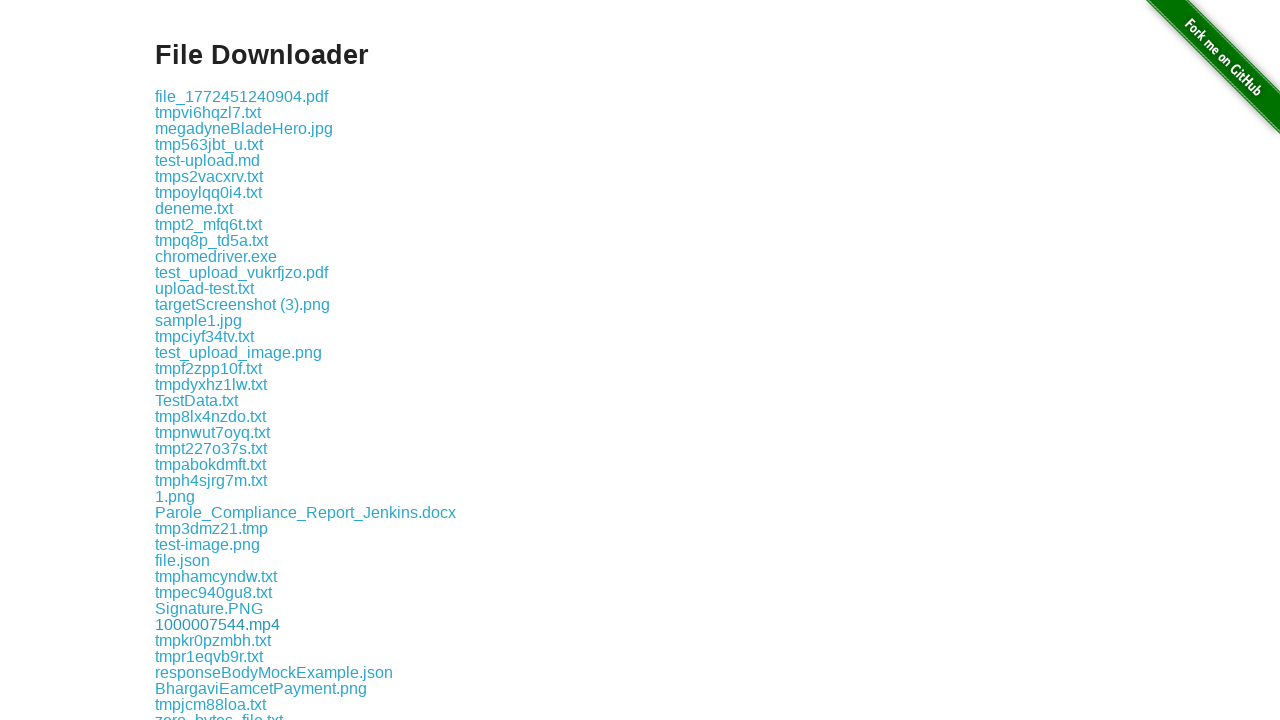

Listed download link: tmp3z09eury.txt
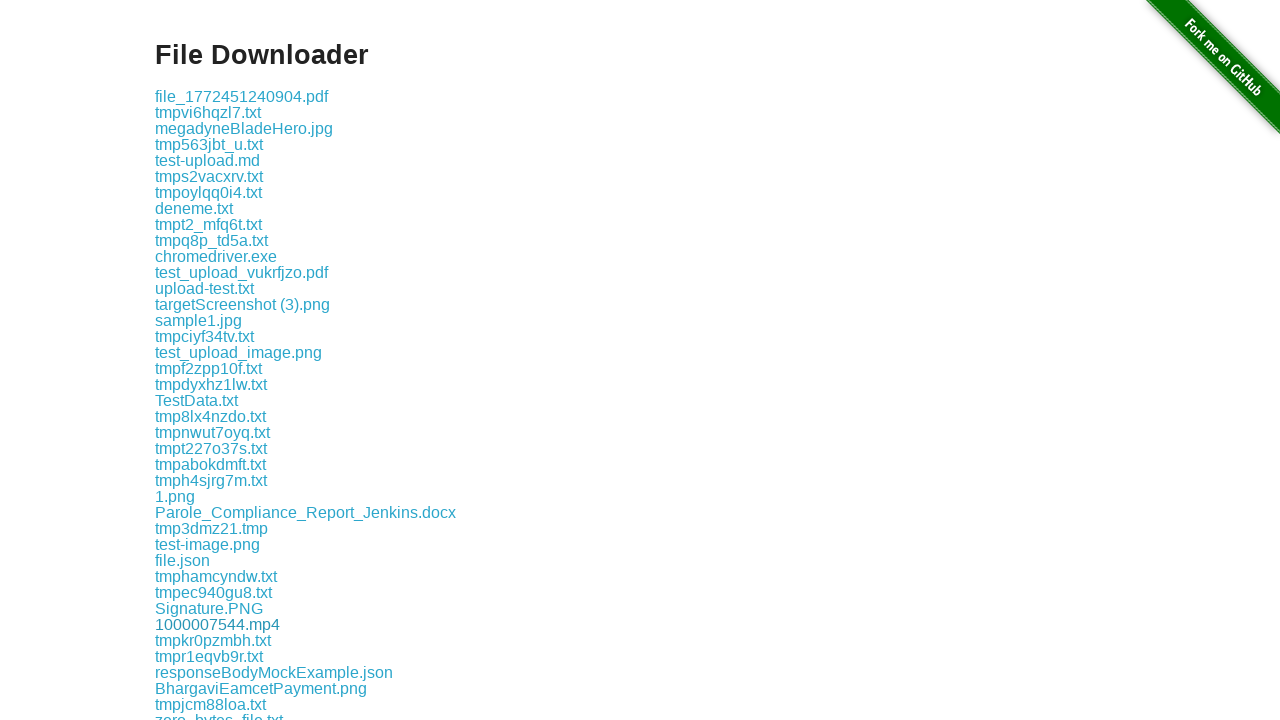

Listed download link: test-upload-file.txt
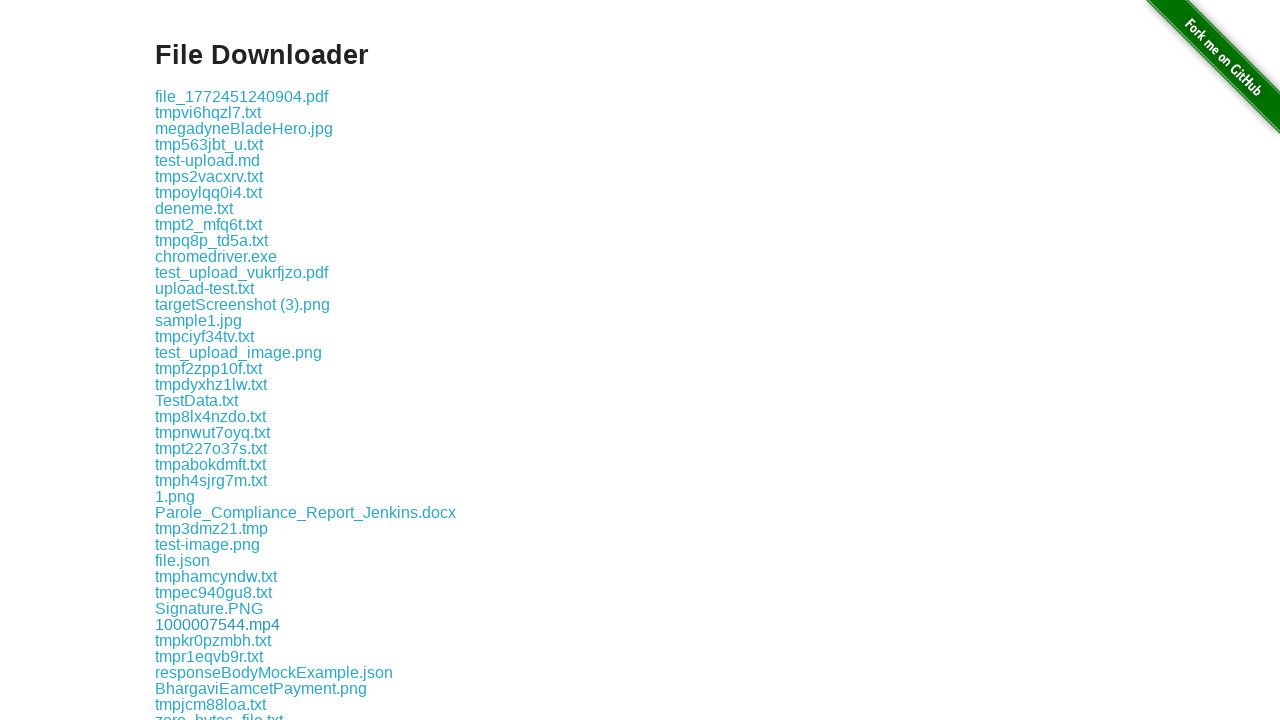

Listed download link: sample_upload.txt
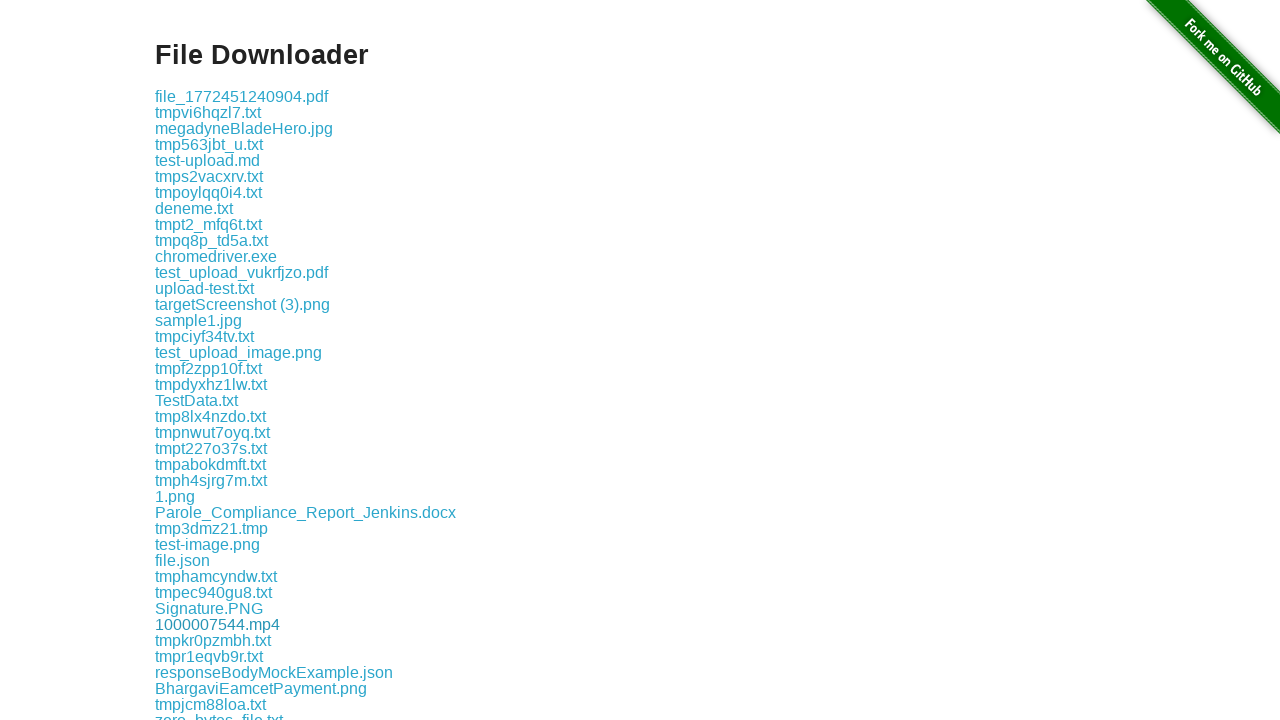

Listed download link: tmpgfsr5rd0.txt
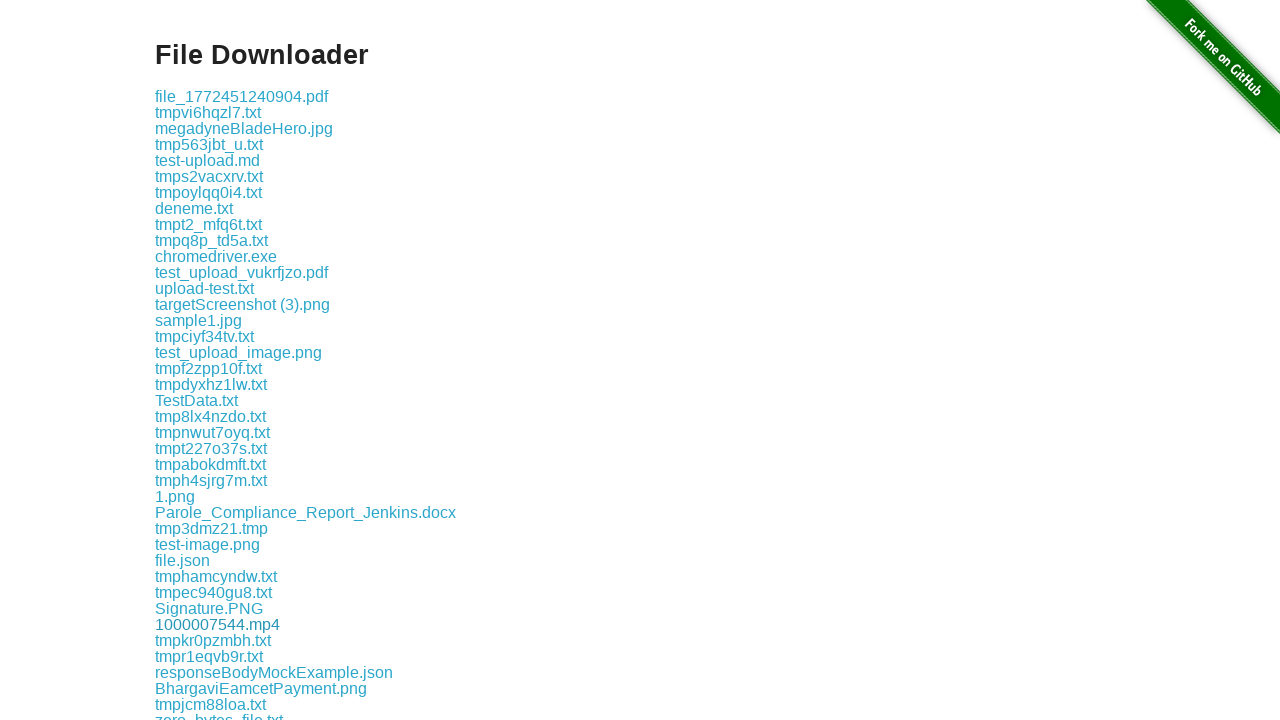

Listed download link: test-upload.svg
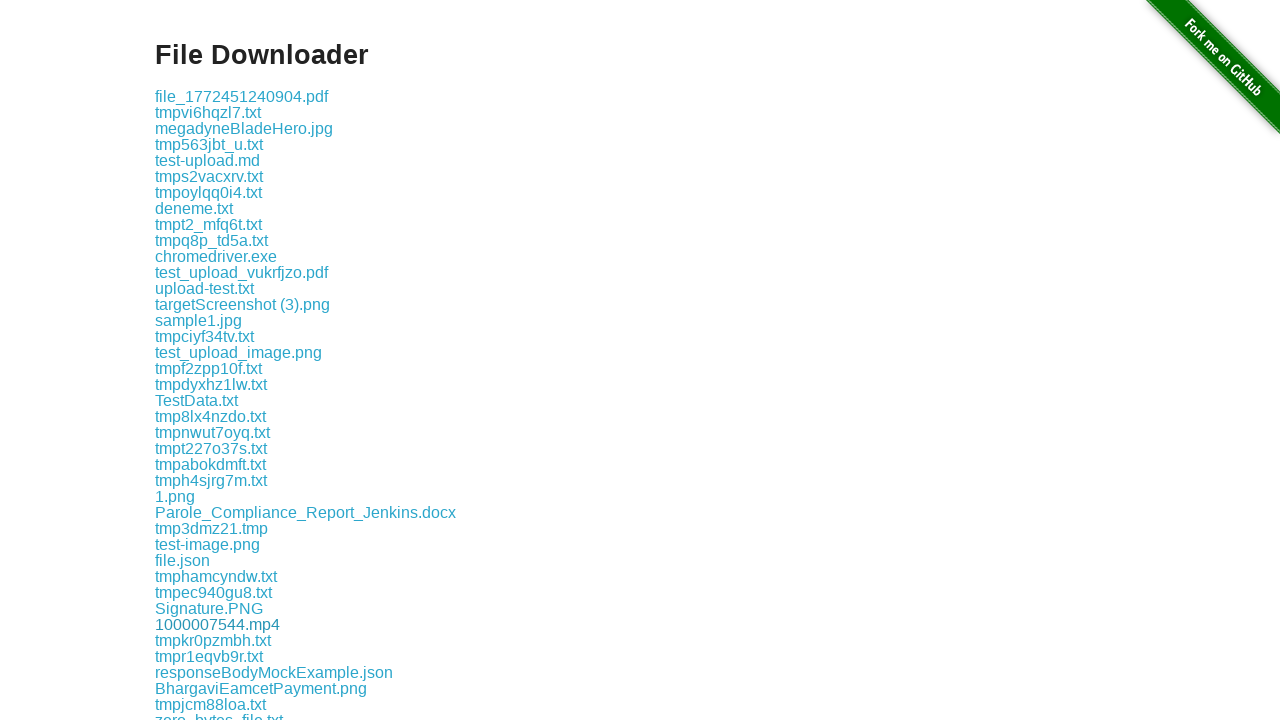

Listed download link: tmp9n1mq4ux.txt
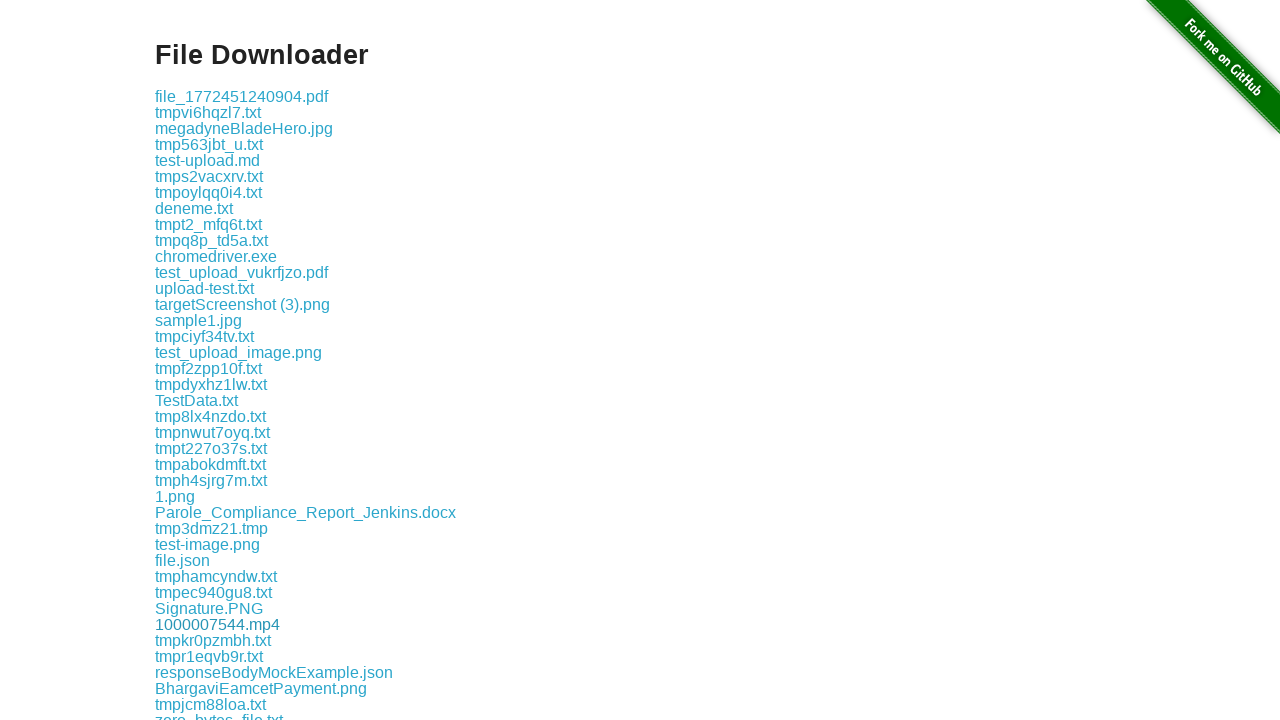

Listed download link: tmpymk20u8e.txt
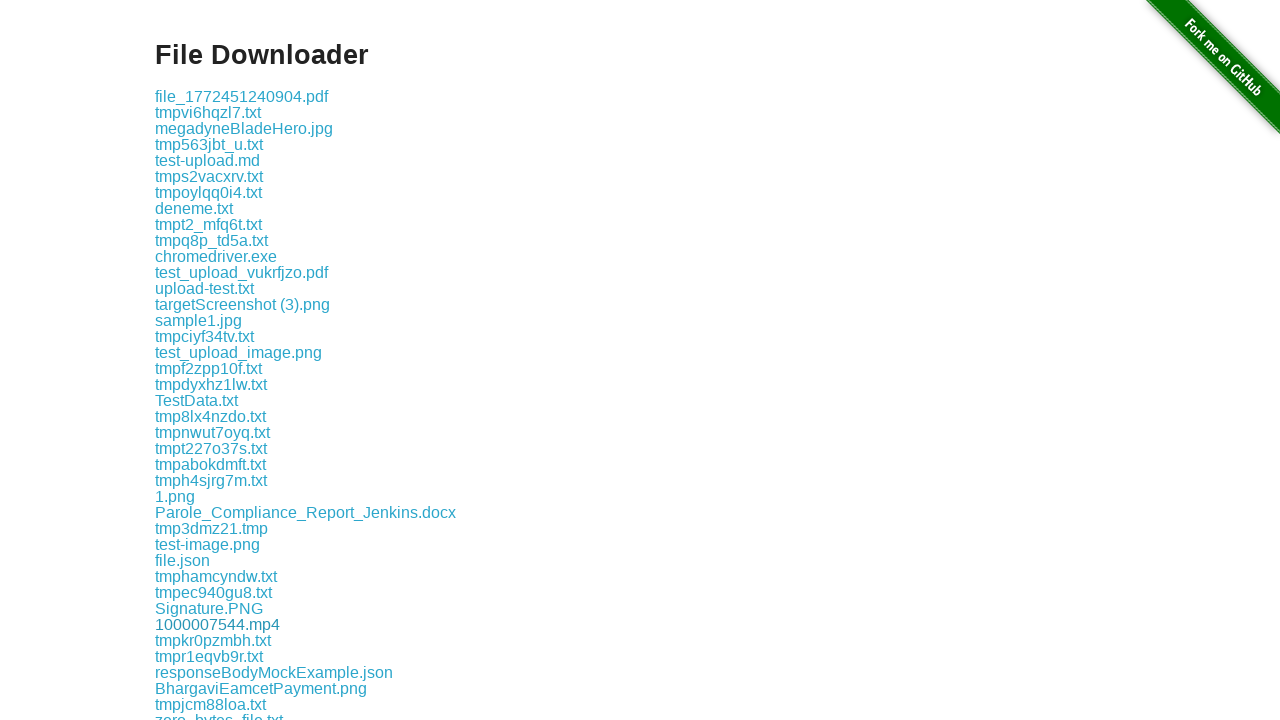

Listed download link: tmp44mw_7k5.txt
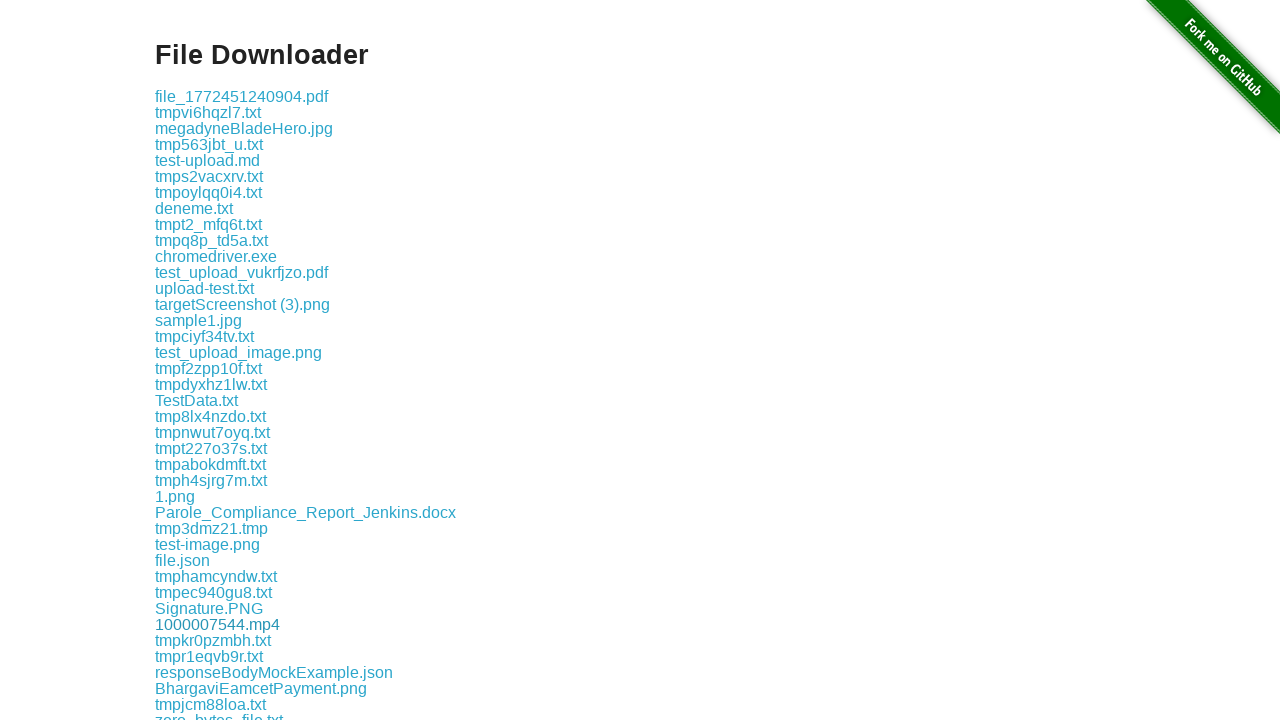

Listed download link: tmpuiijpcrx.txt
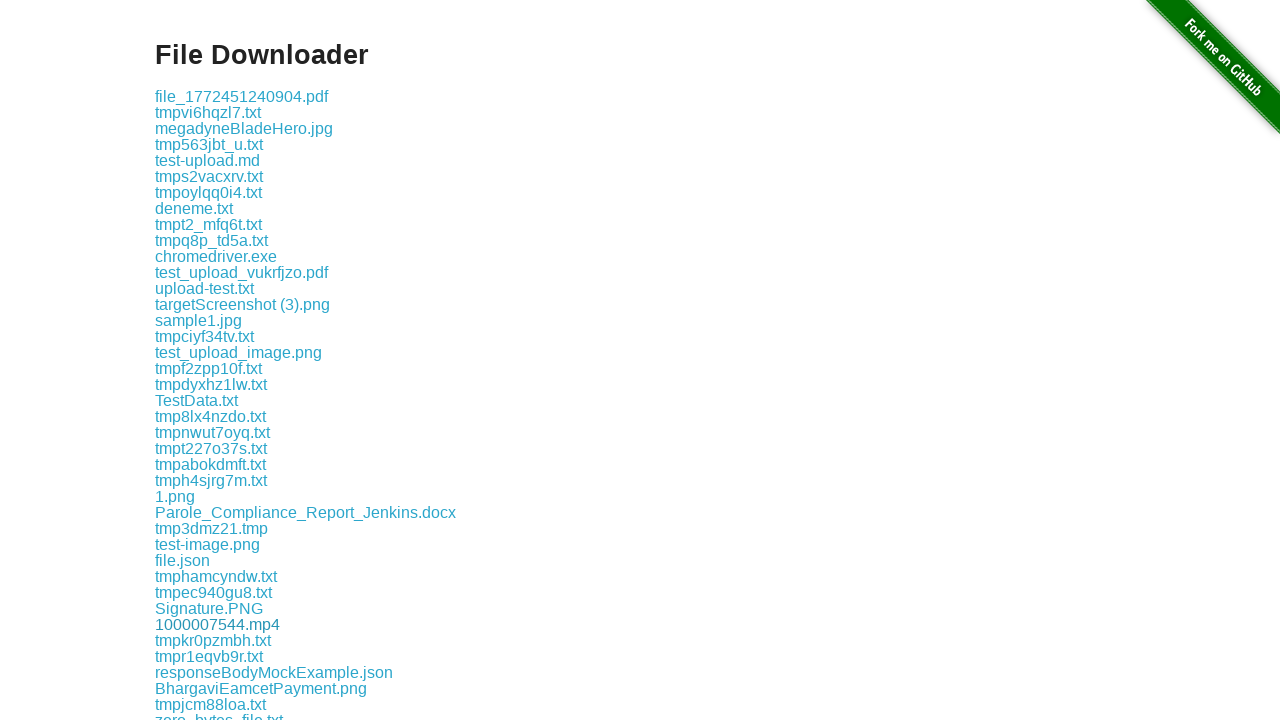

Listed download link: tmp0oepxrmn.txt
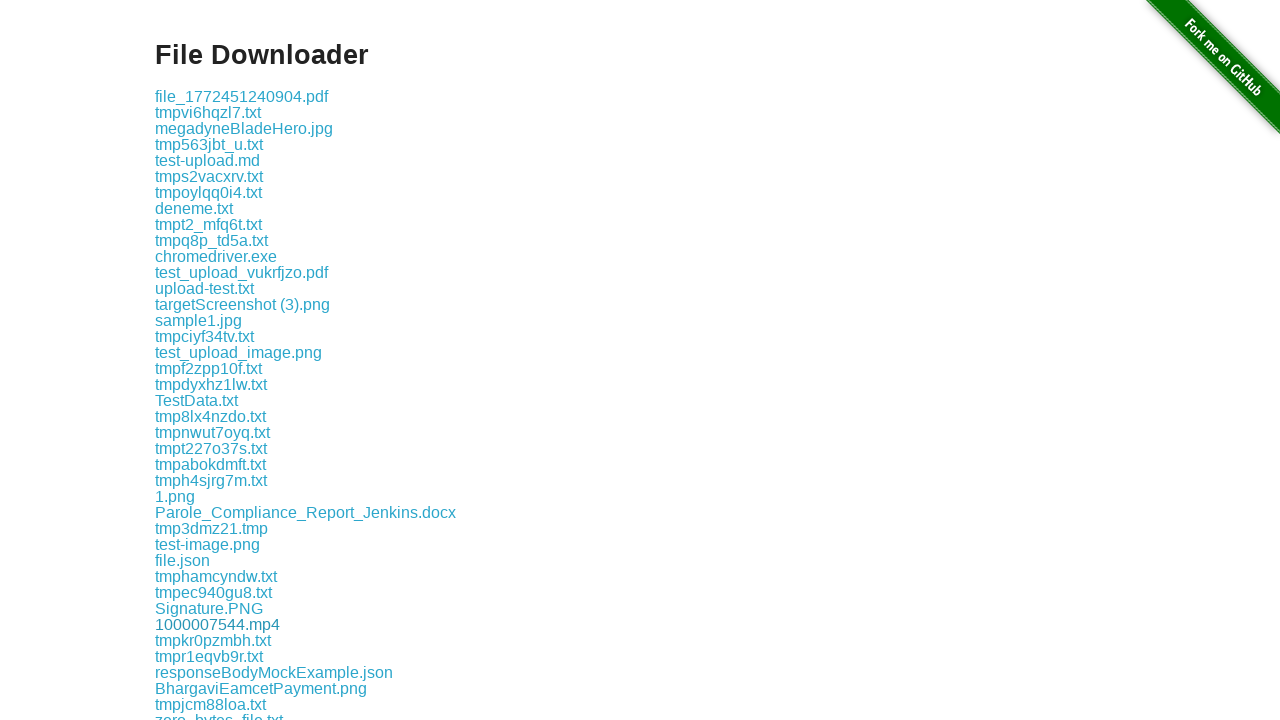

Listed download link: test-document.jpg
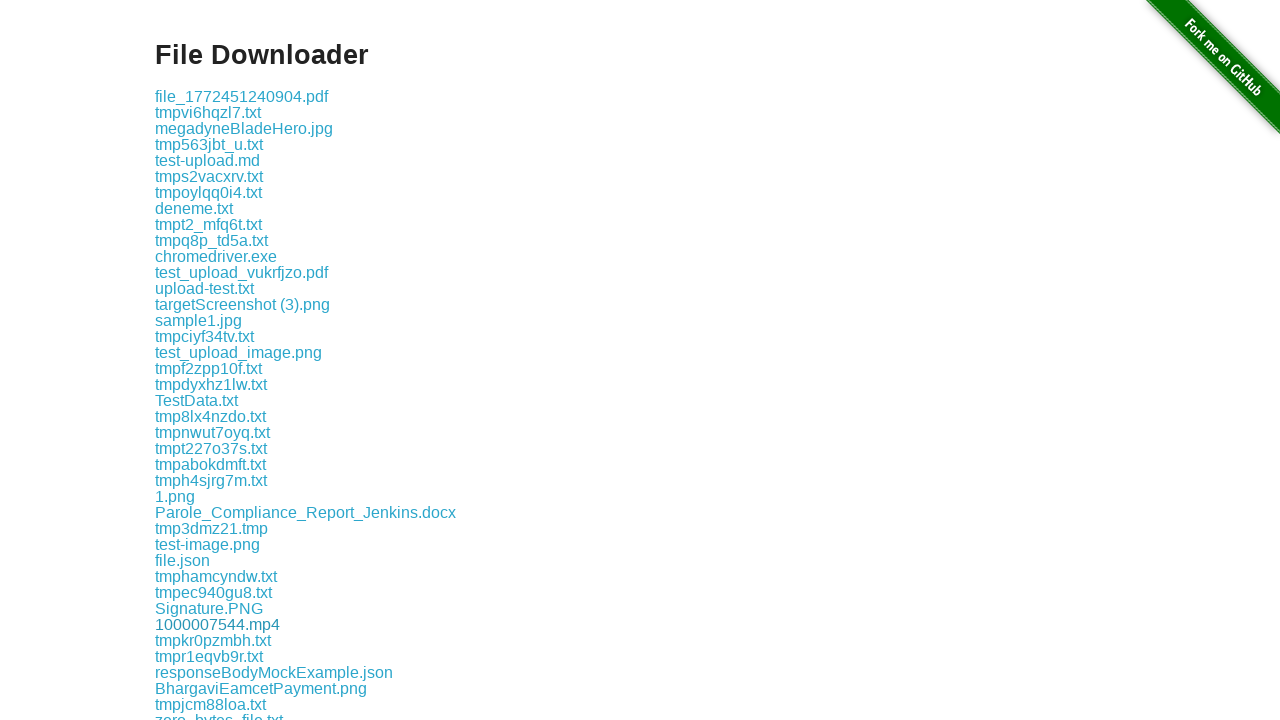

Listed download link: tmp1glosr2r.txt
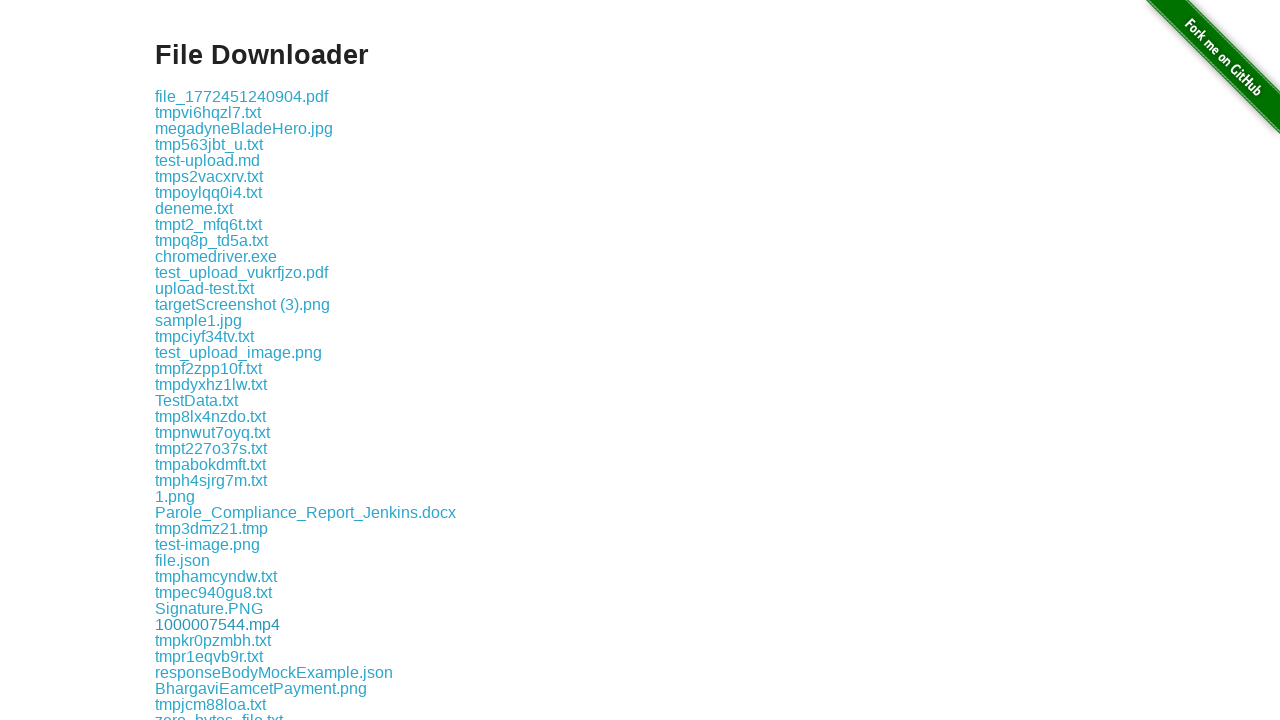

Listed download link: image_1.jpg
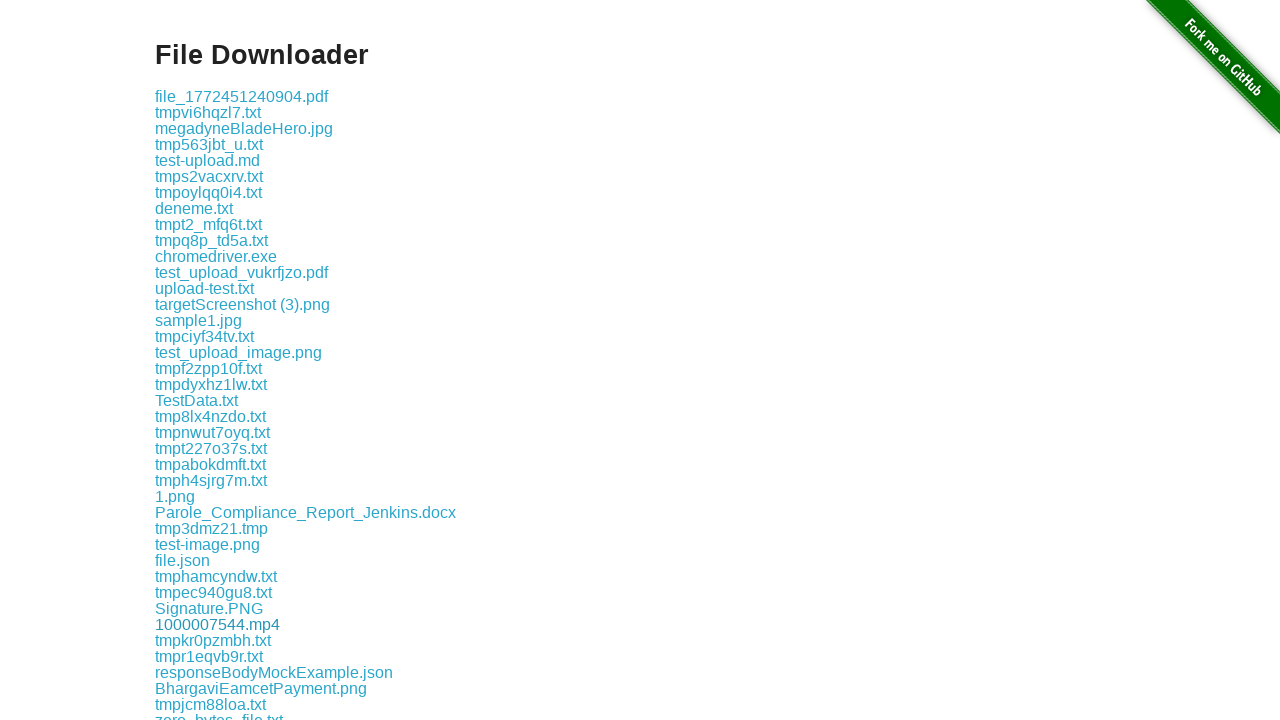

Listed download link: test_zip_o0r57jfx.zip
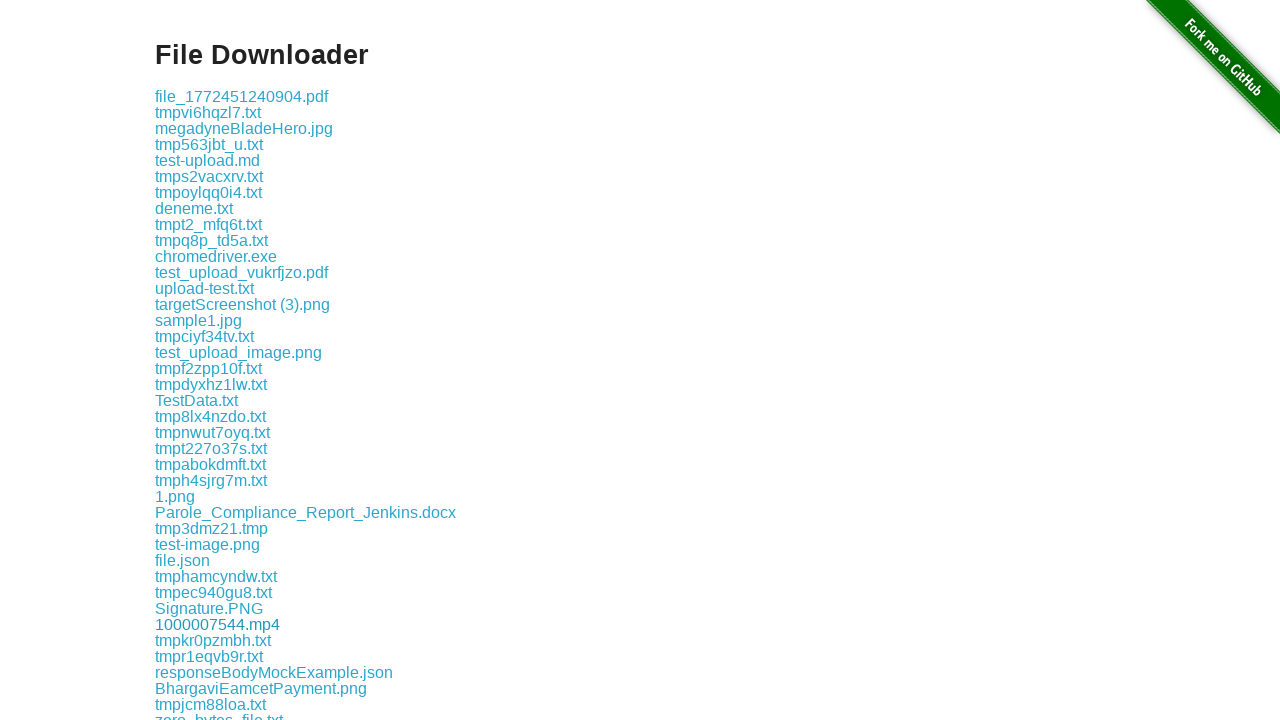

Listed download link: tmpbkza_uzg.txt
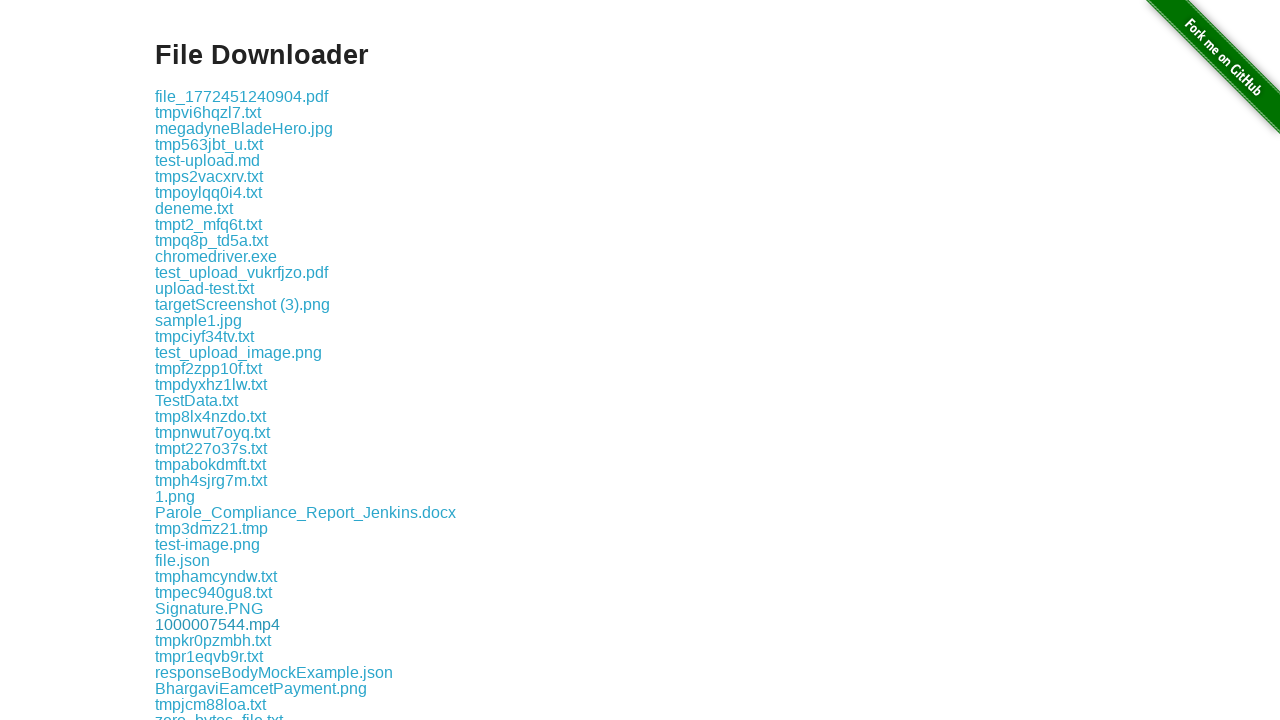

Listed download link: pwts.txt
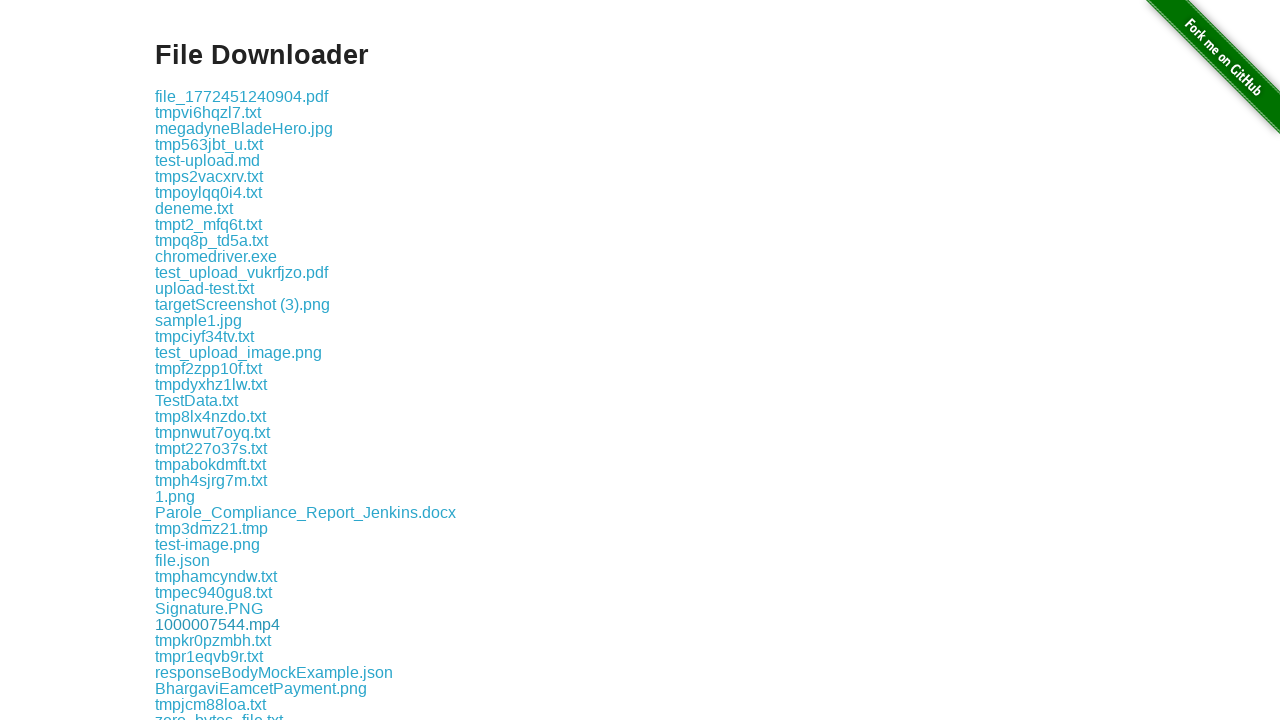

Listed download link: Test Barnstable 4.pdf
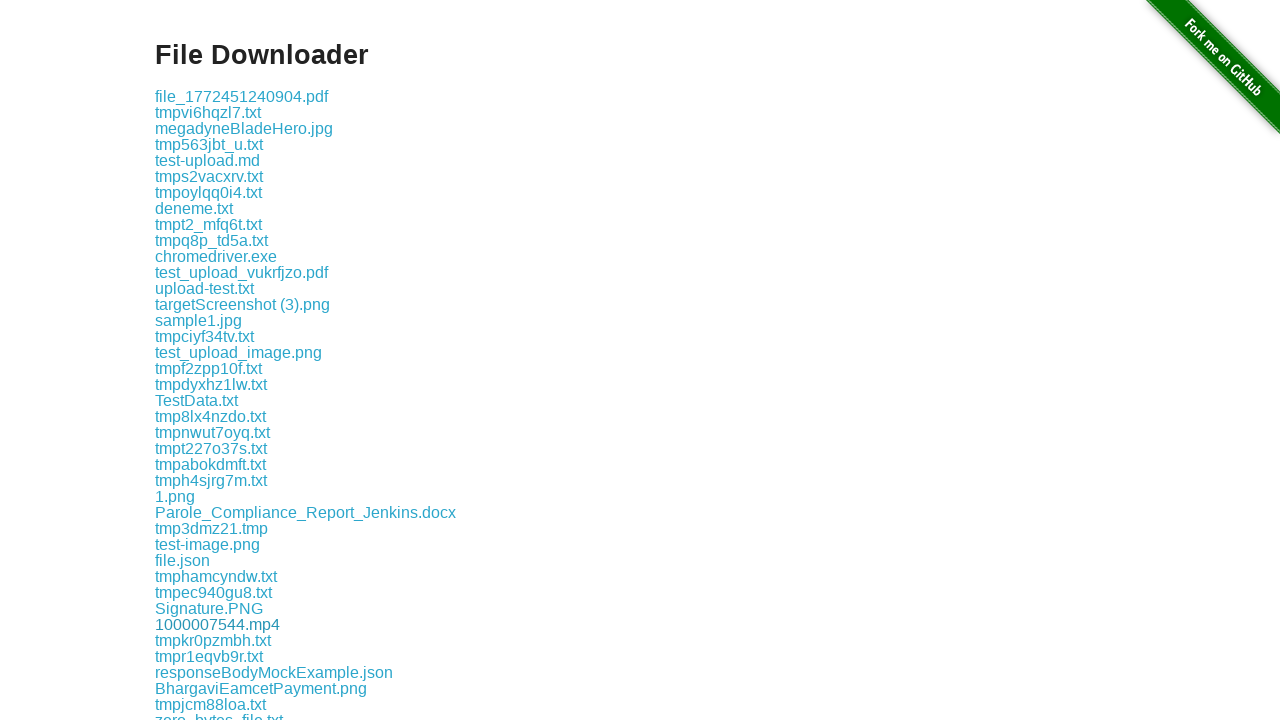

Listed download link: tmpx_njtpyy.txt
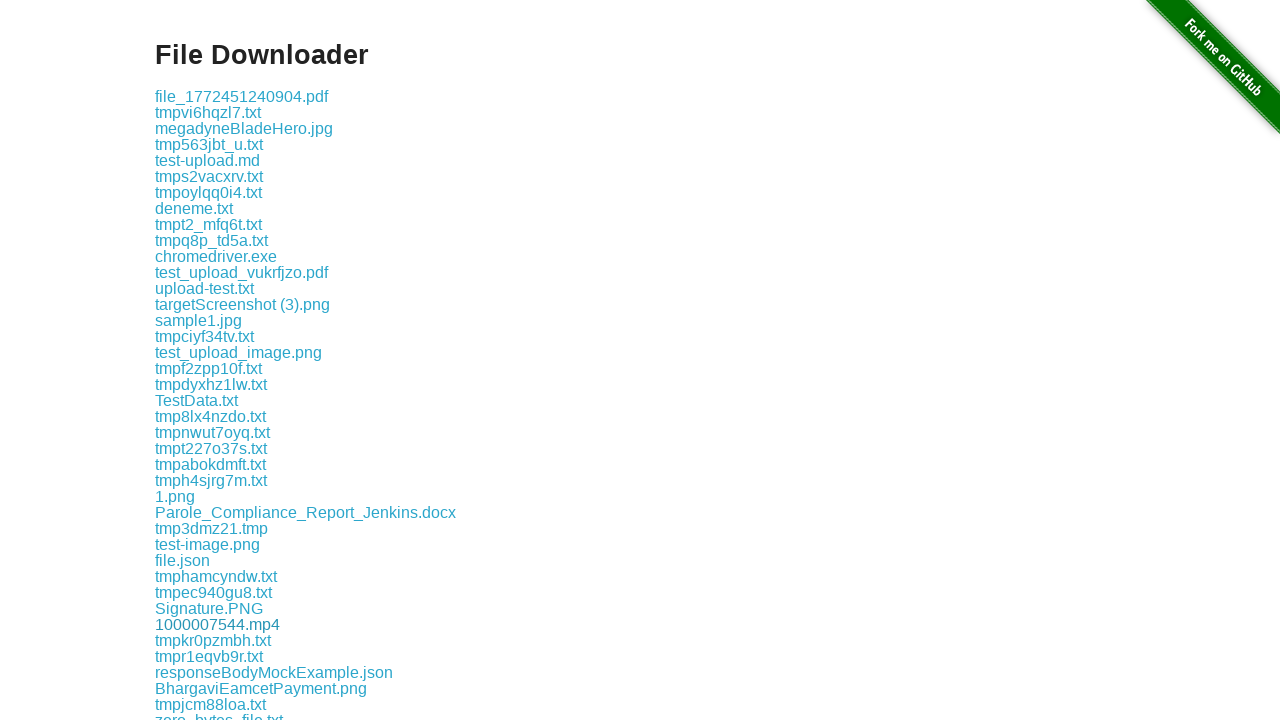

Listed download link: tmpl584wasw.txt
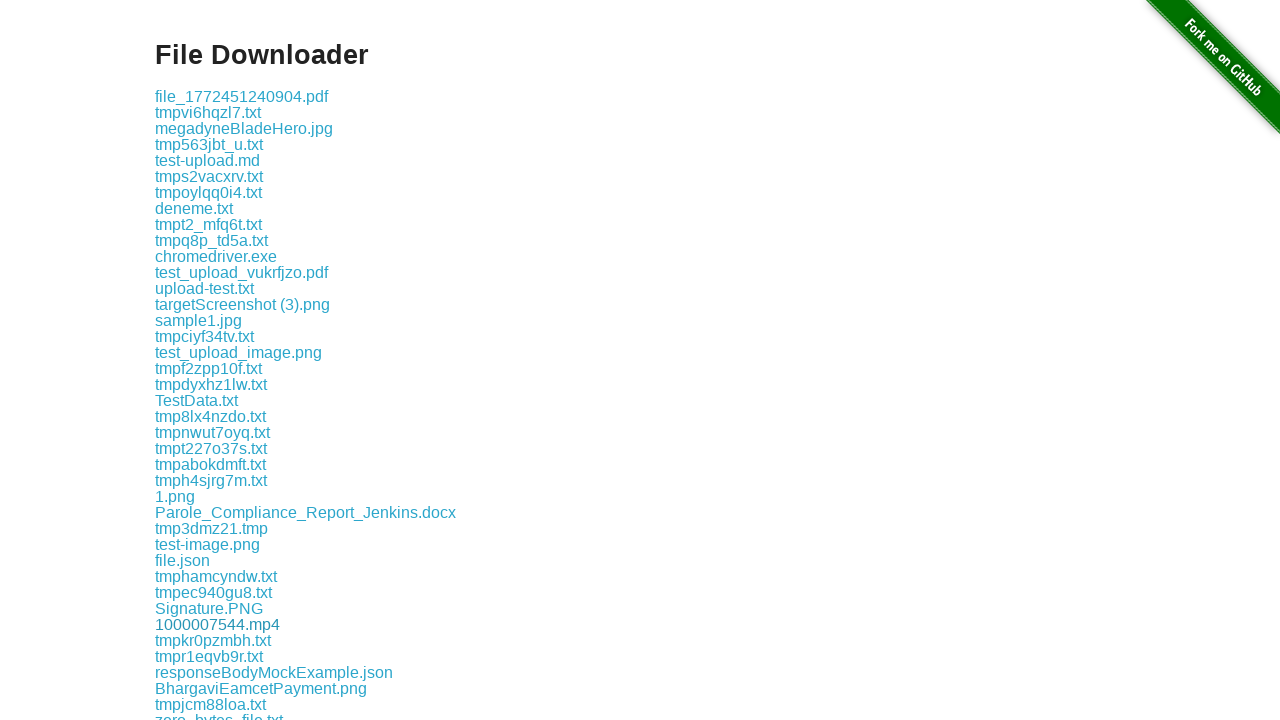

Listed download link: tmpasv066h2.txt
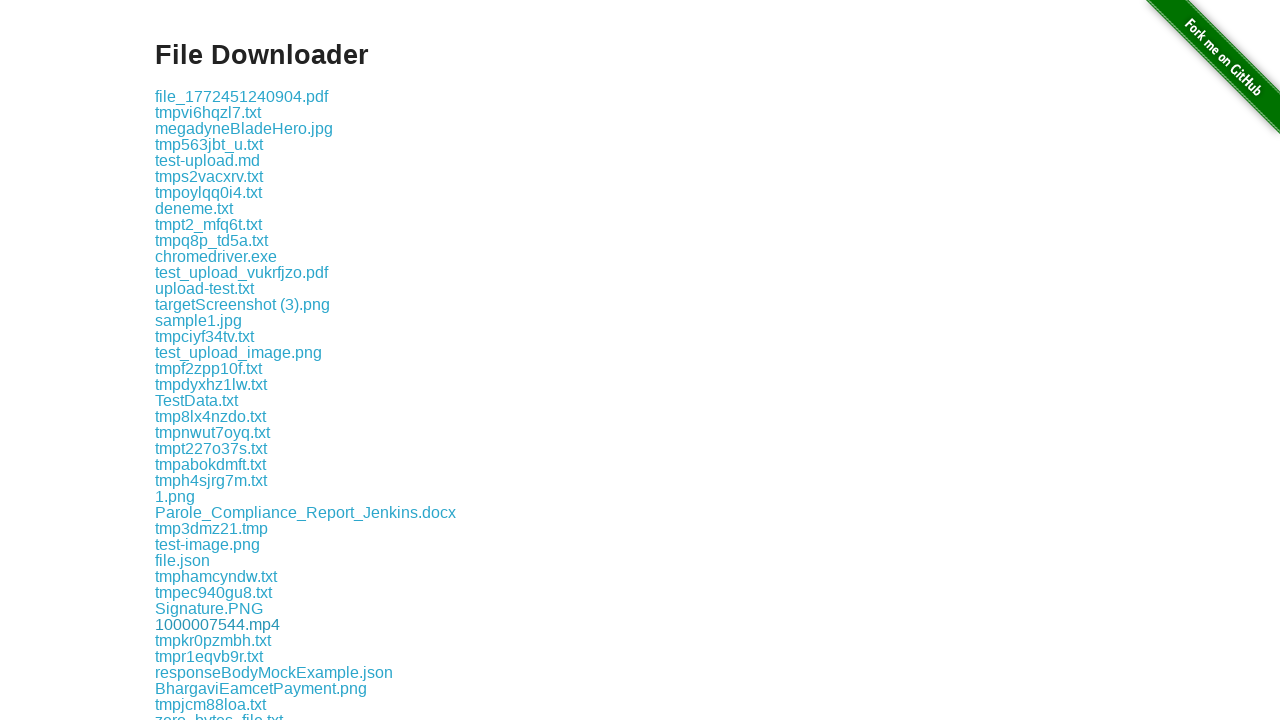

Listed download link: sample-zip-file.zip
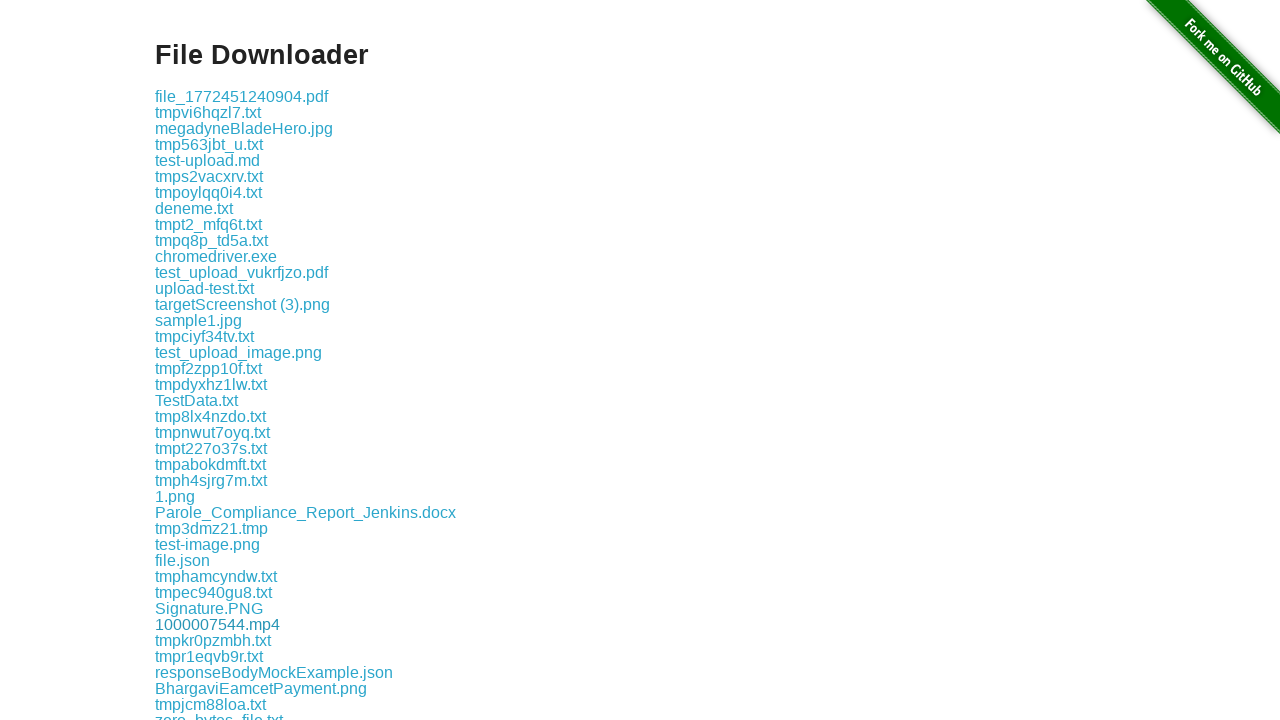

Listed download link: tmpv7zgndi6.txt
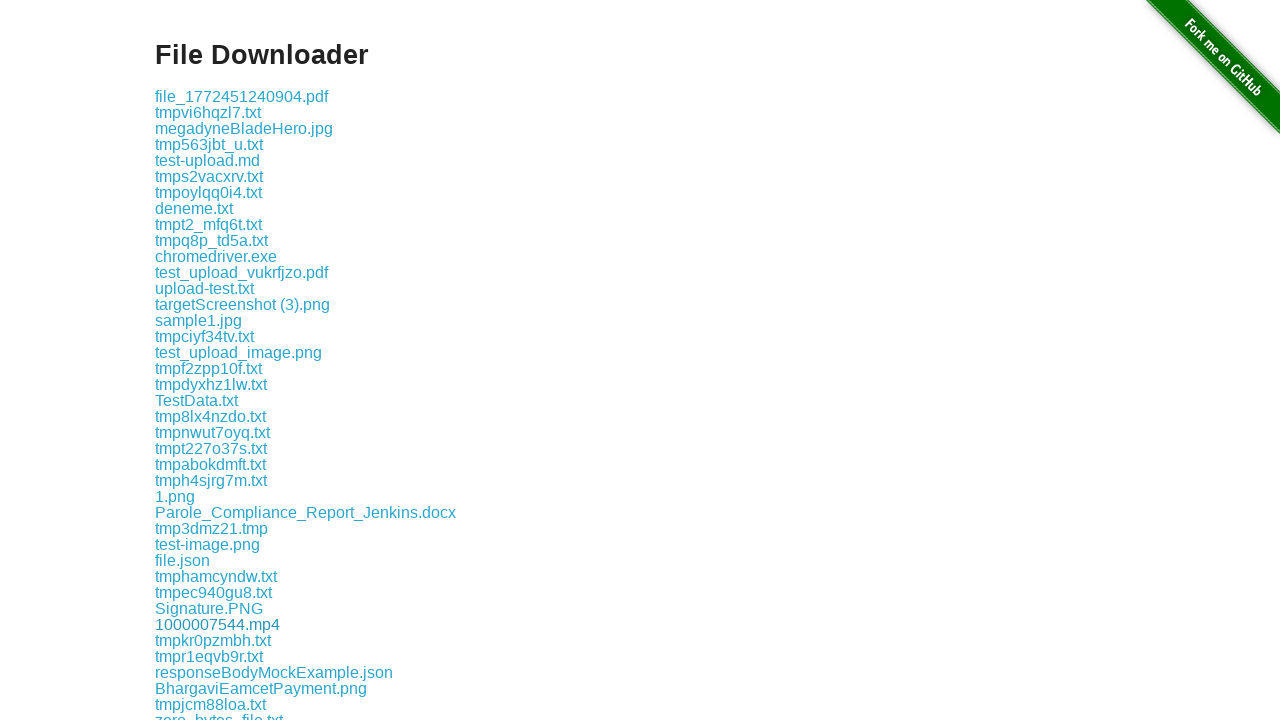

Listed download link: tmplf6ae44c.txt
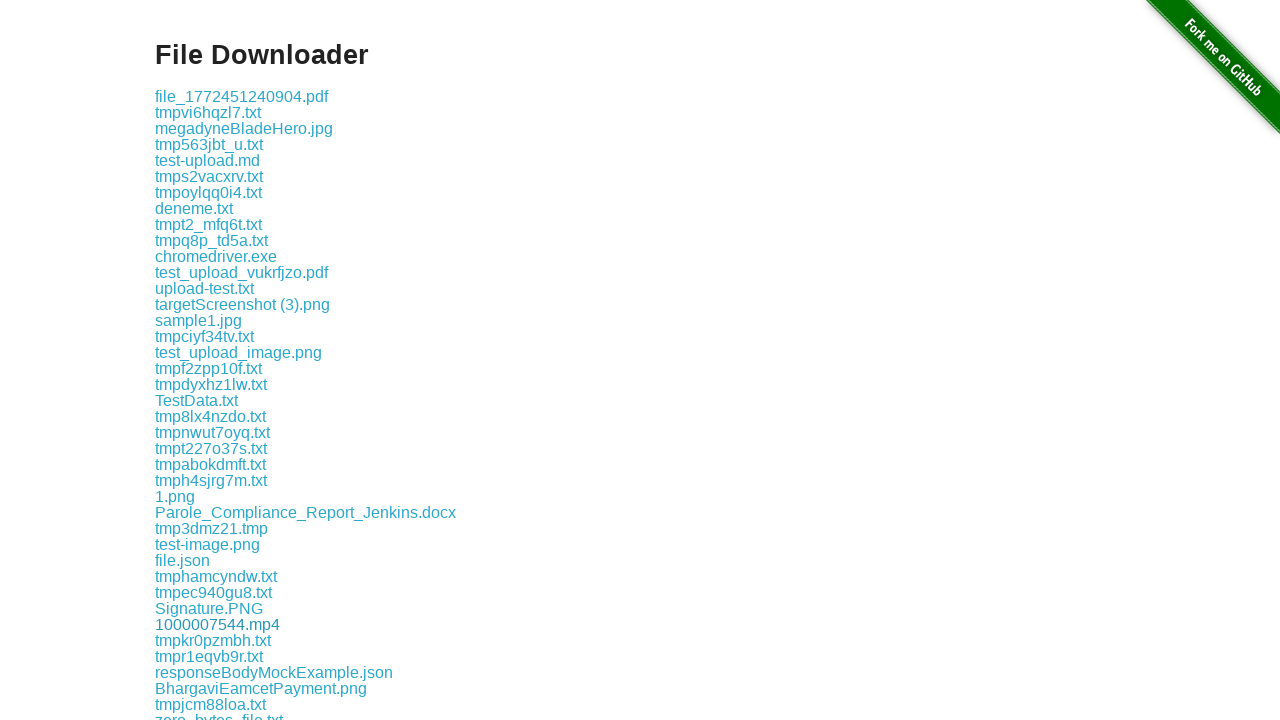

Listed download link: TestUpload.txt
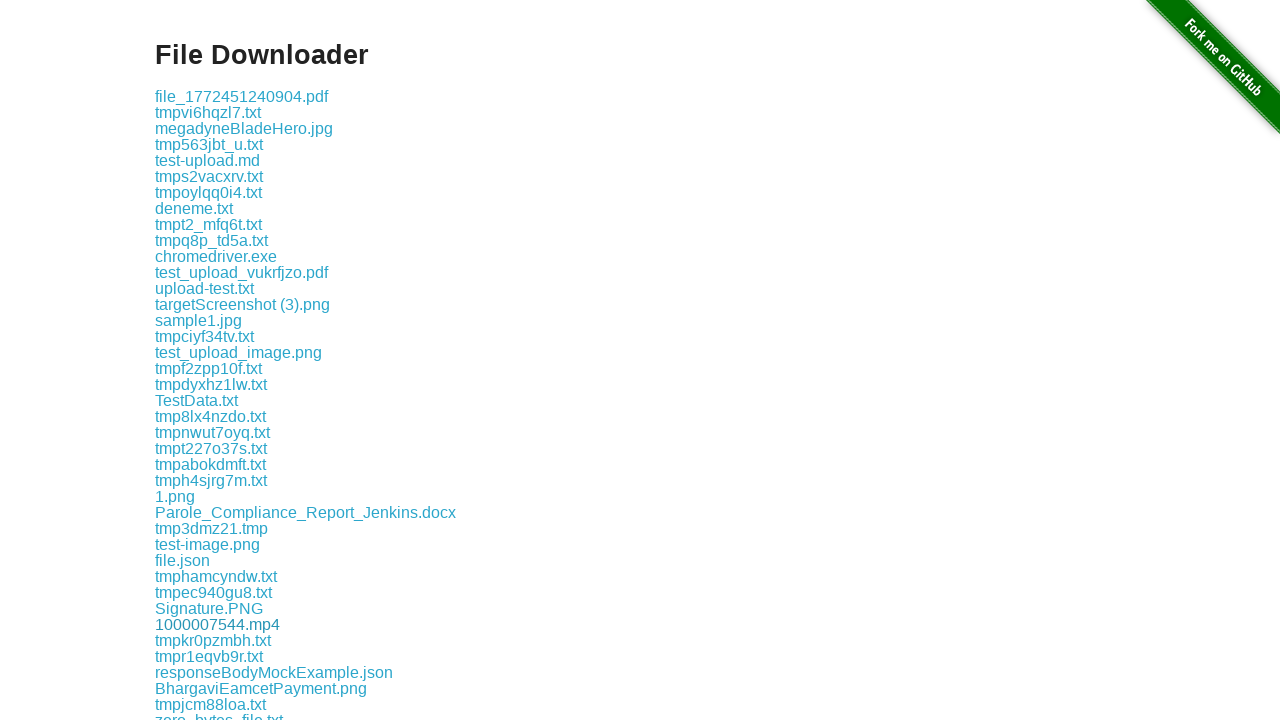

Listed download link: tmp4ybuwdpx.txt
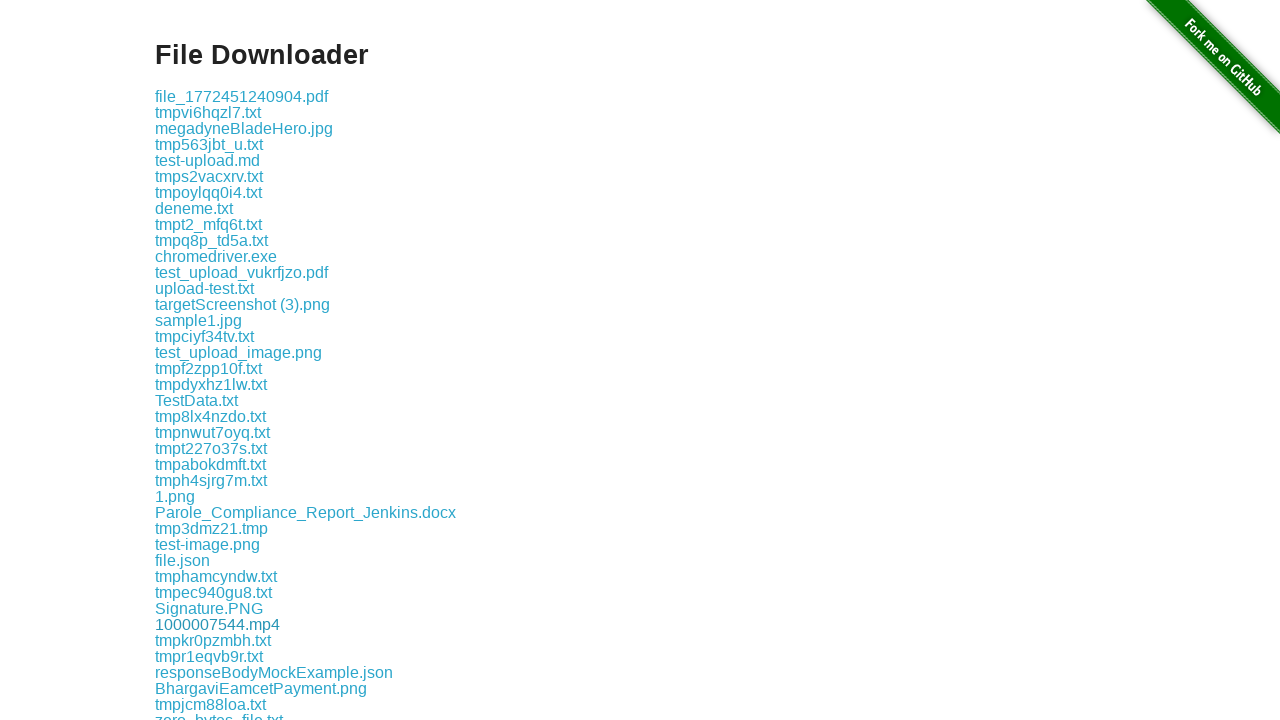

Listed download link: random_data.txt
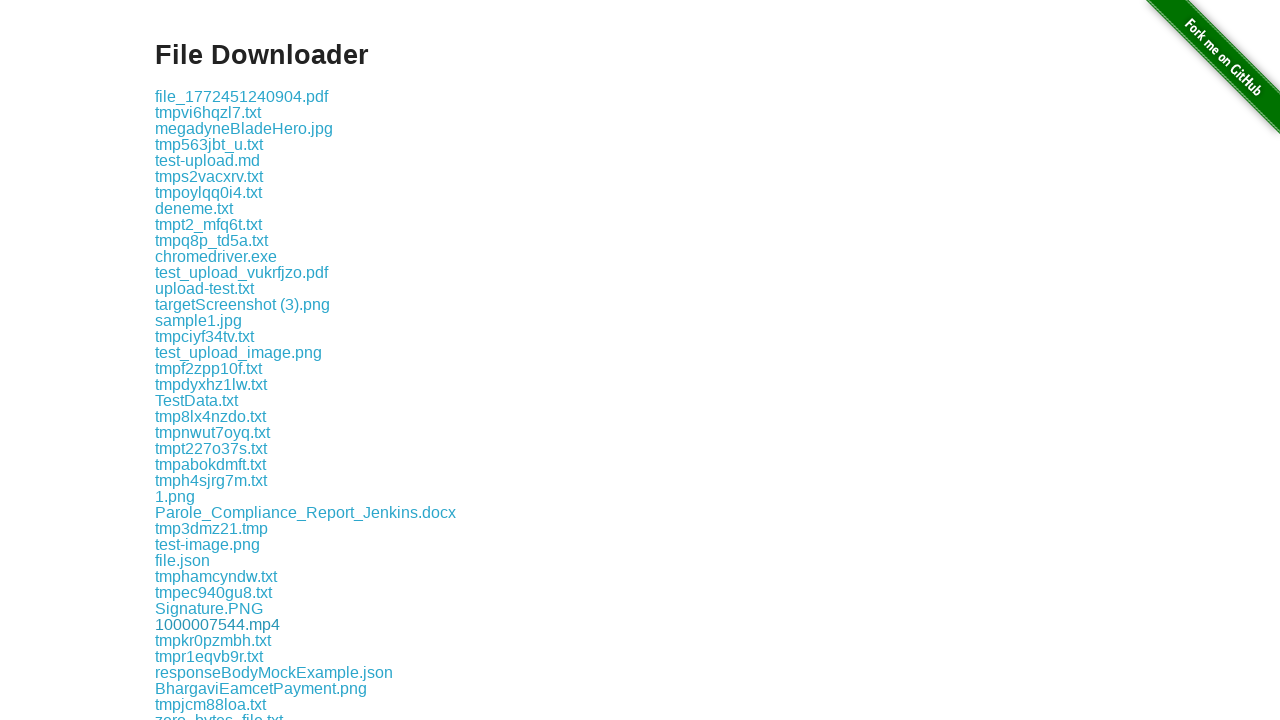

Listed download link: tmpvso2r7zc.txt
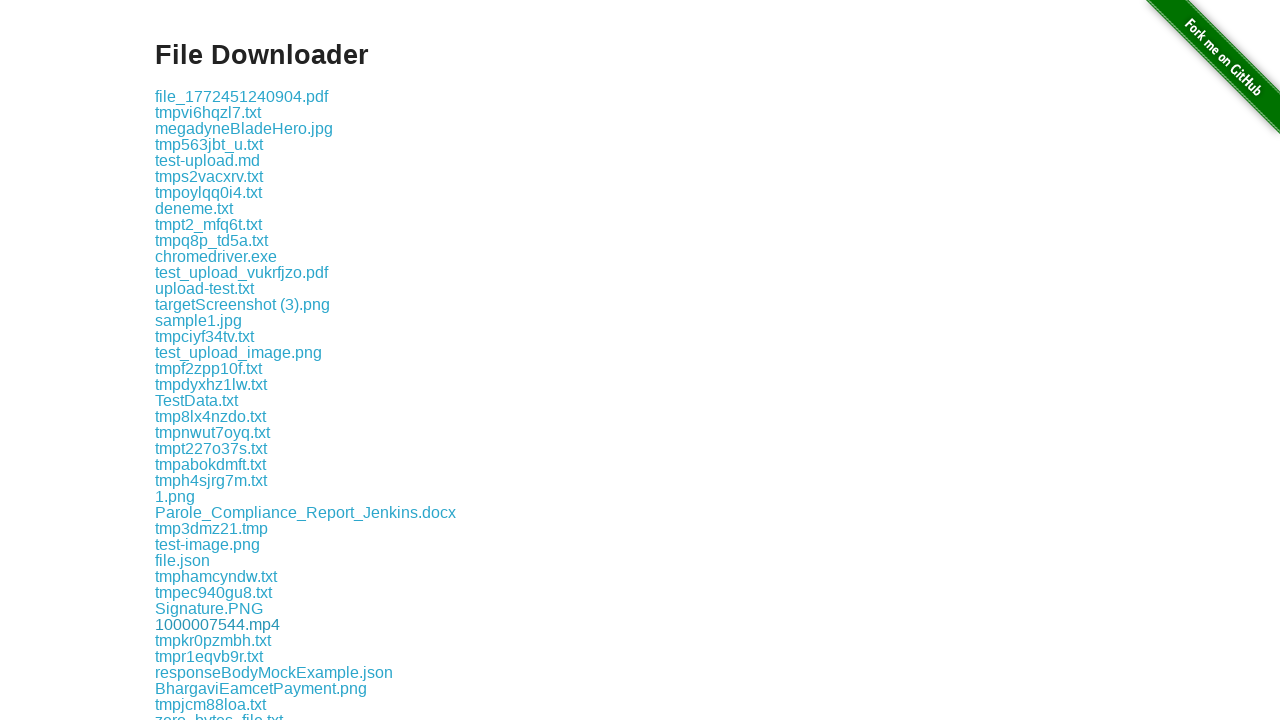

Listed download link: Jpeg_with_exif.jpeg
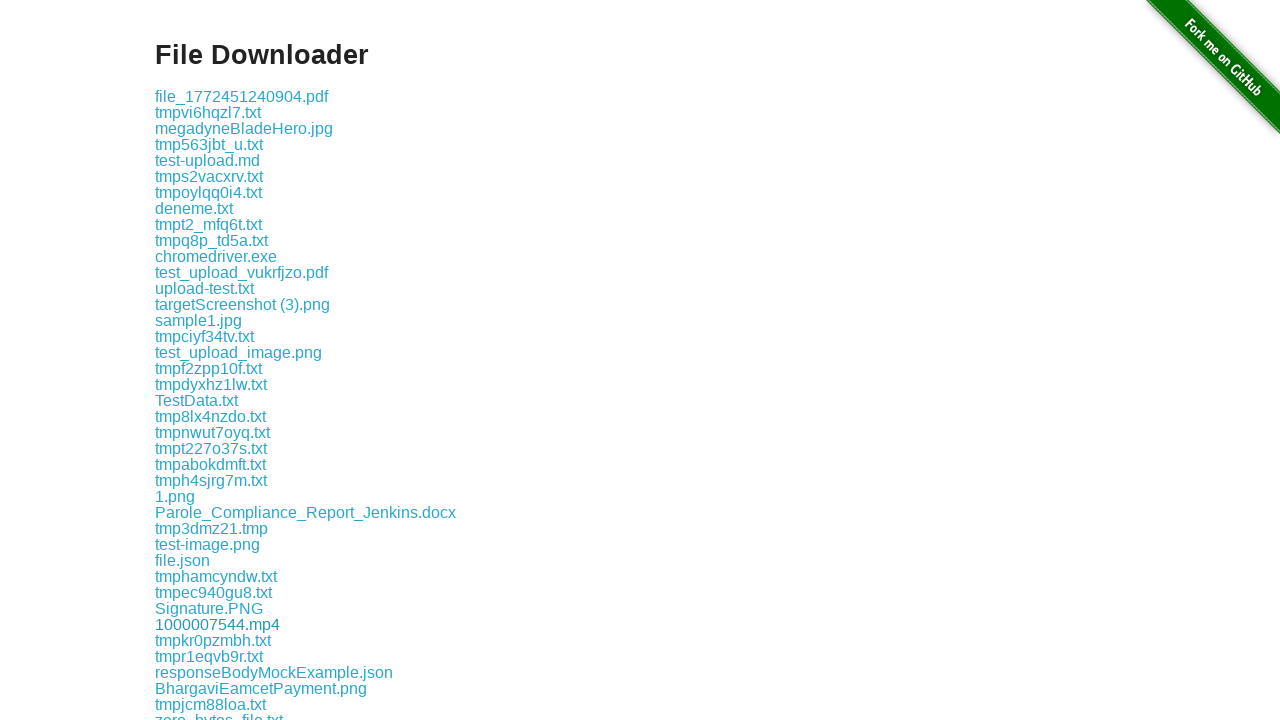

Listed download link: tmpbbpn1vdb.txt
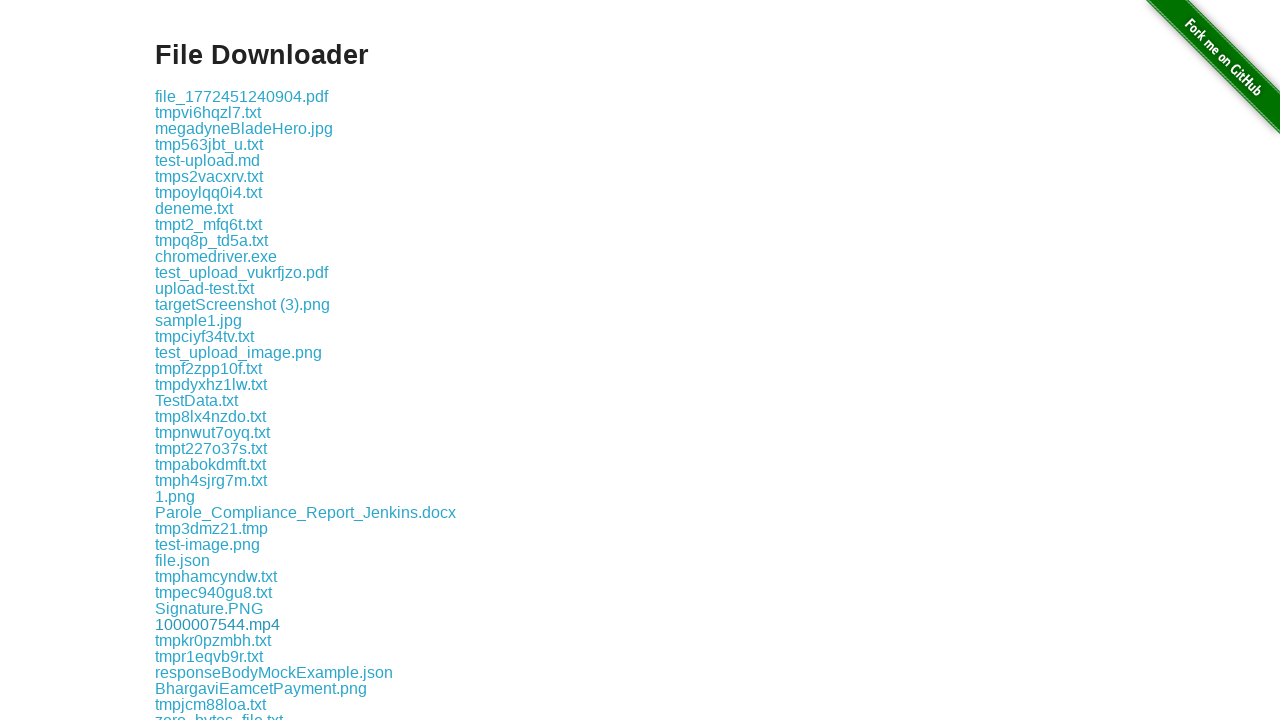

Listed download link: tmprrzcdsv4.txt
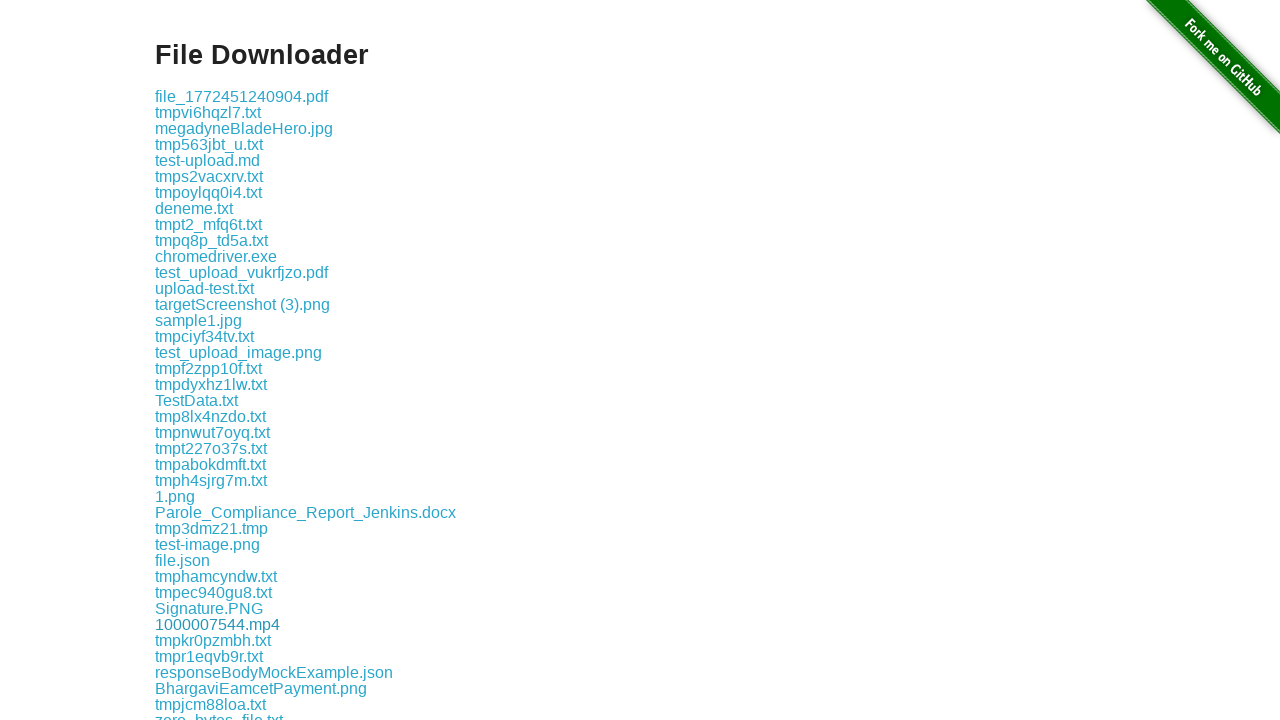

Listed download link: tmp4xyo5ixf.txt
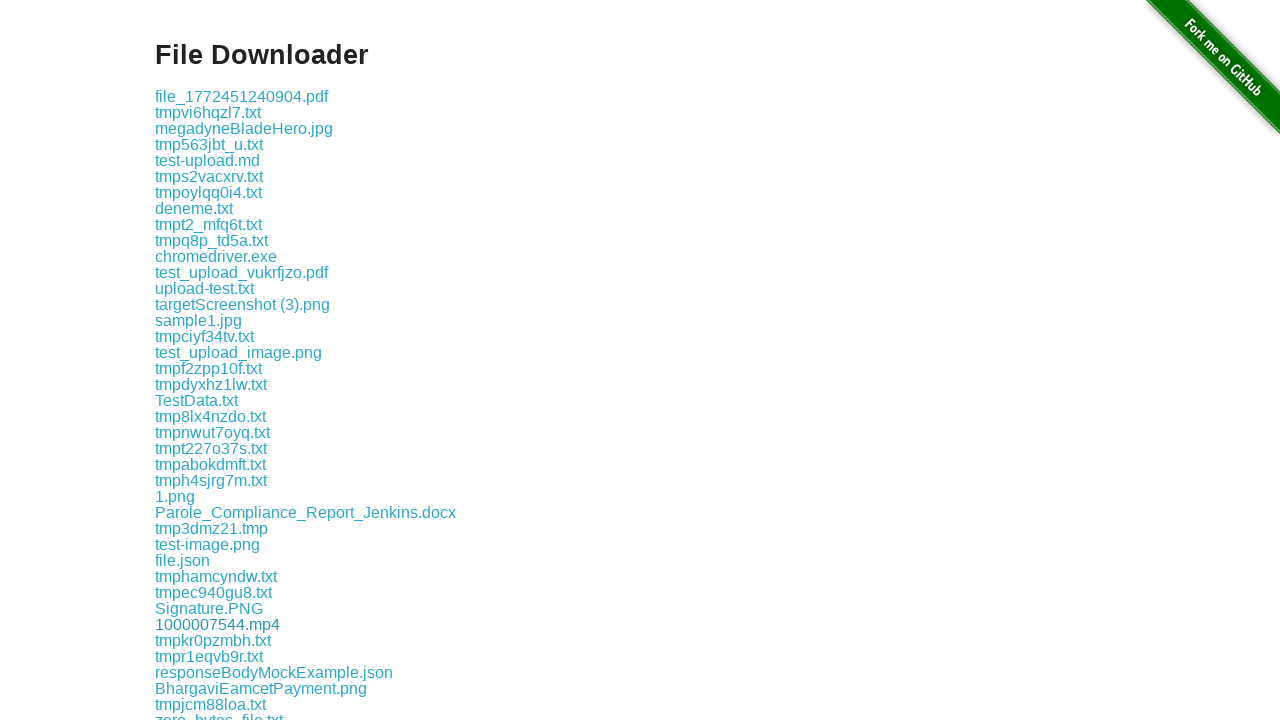

Listed download link: tmpfrecvq_z.txt
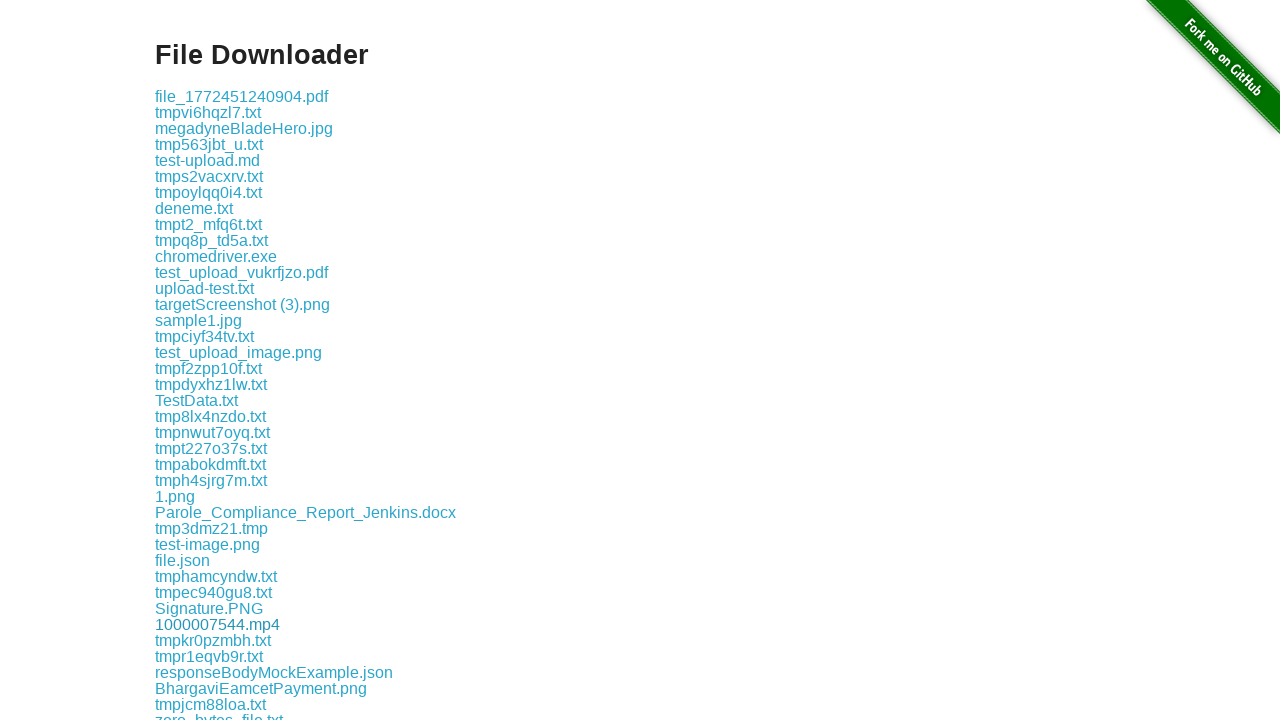

Listed download link: selenium.txt
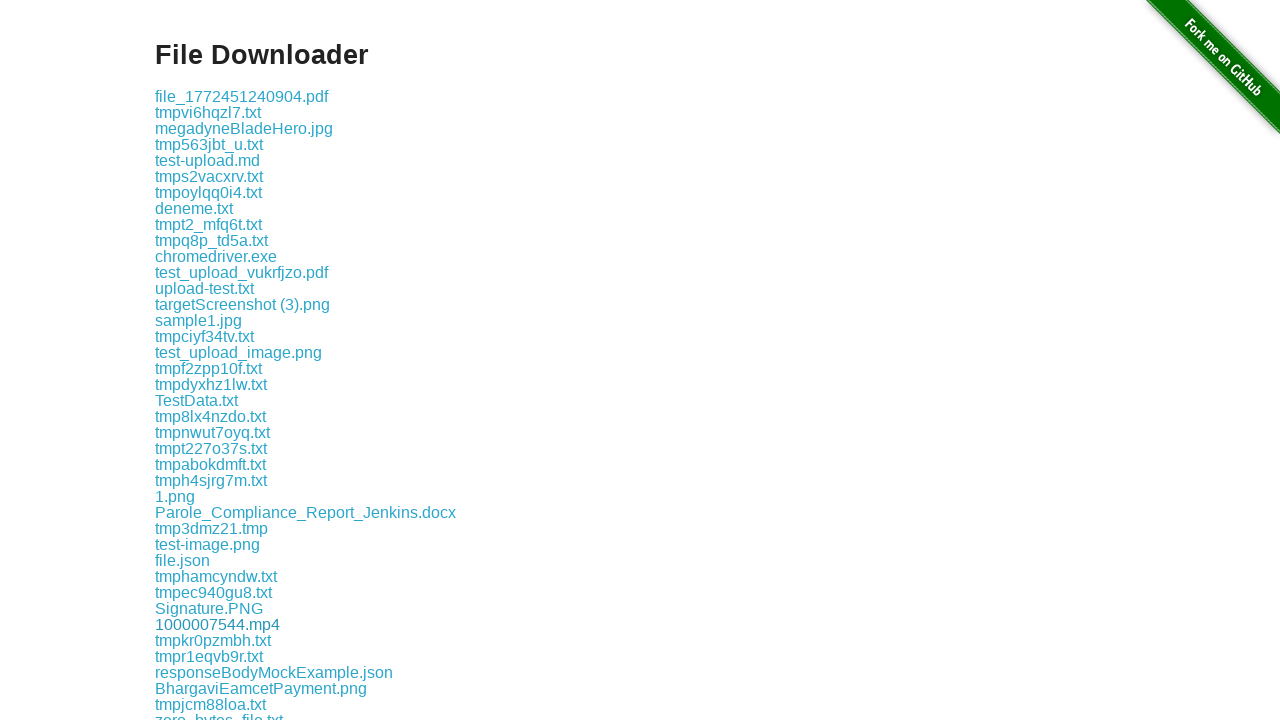

Listed download link: Exam 2.pdf
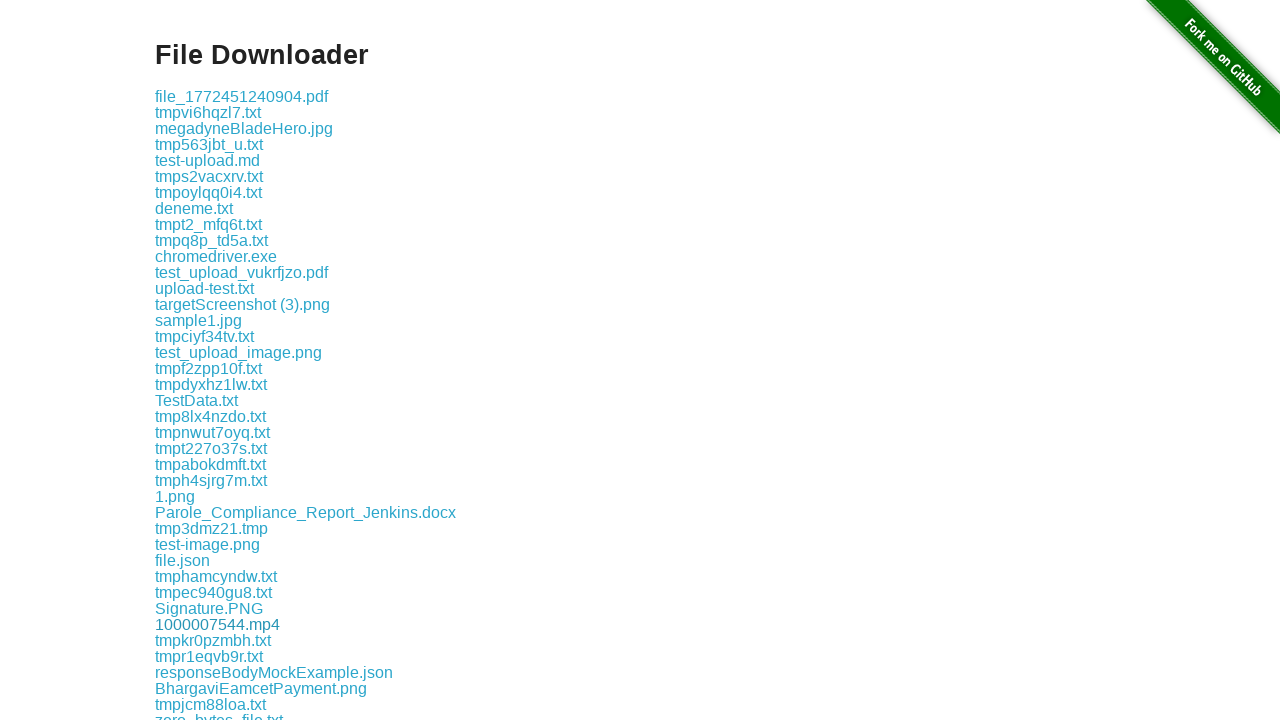

Listed download link: file_1772451186666.pdf
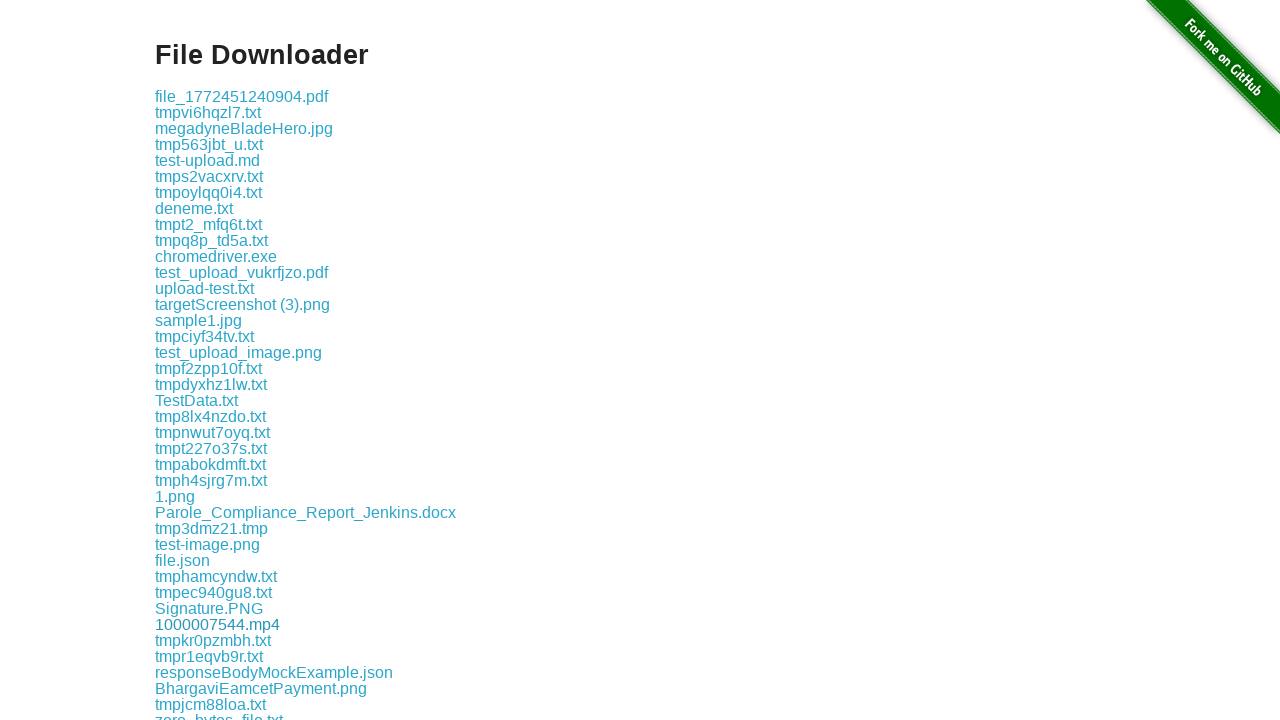

Listed download link: upload-proof.txt
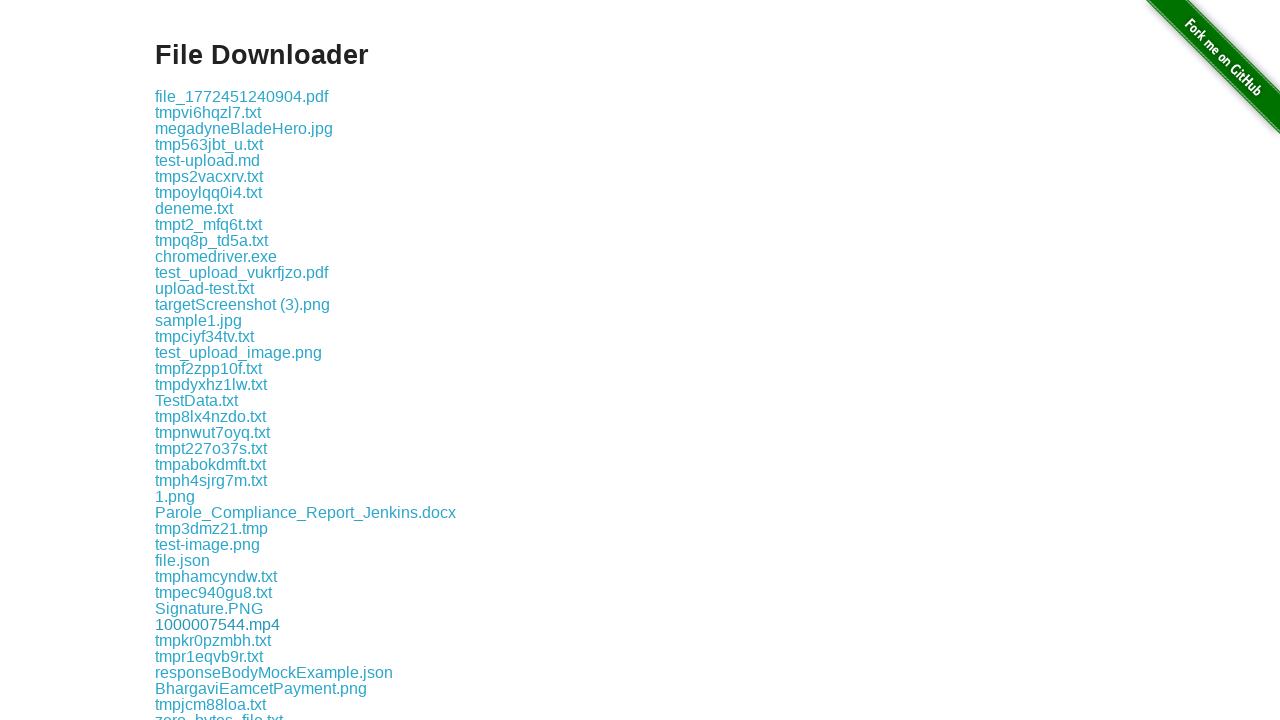

Listed download link: testing_firefox.pdf
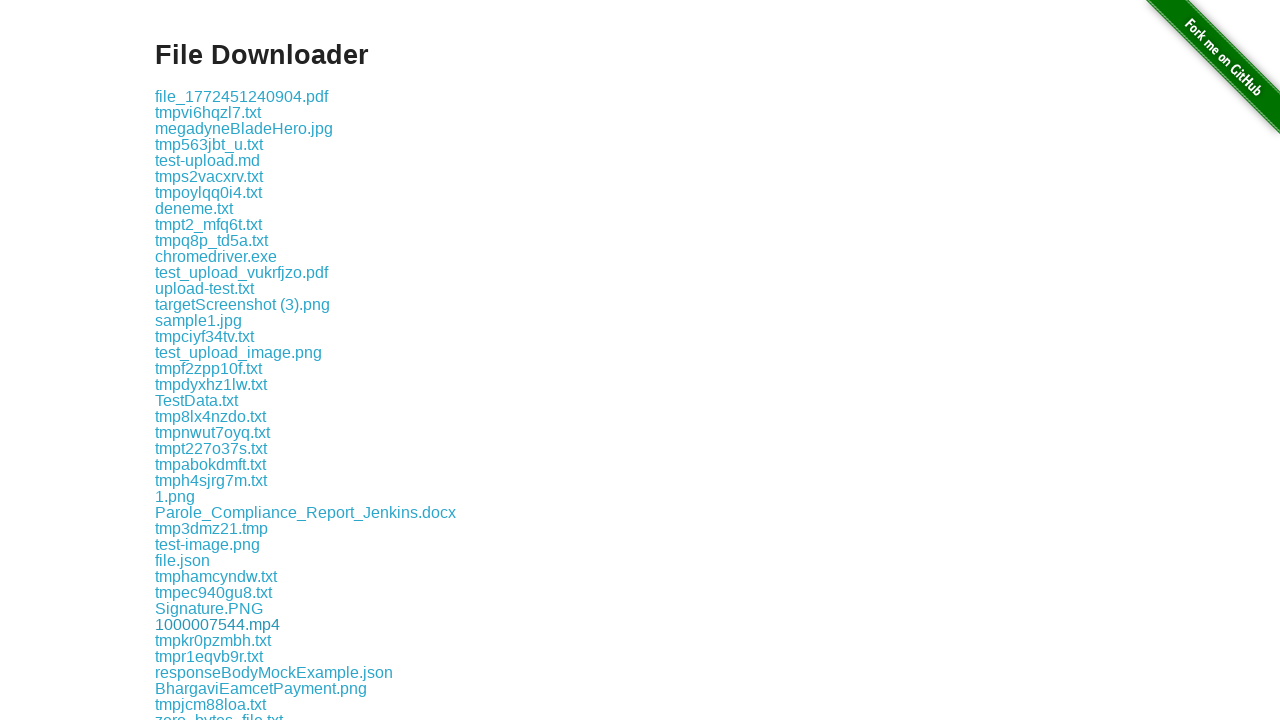

Listed download link: TestUploadFile.txt
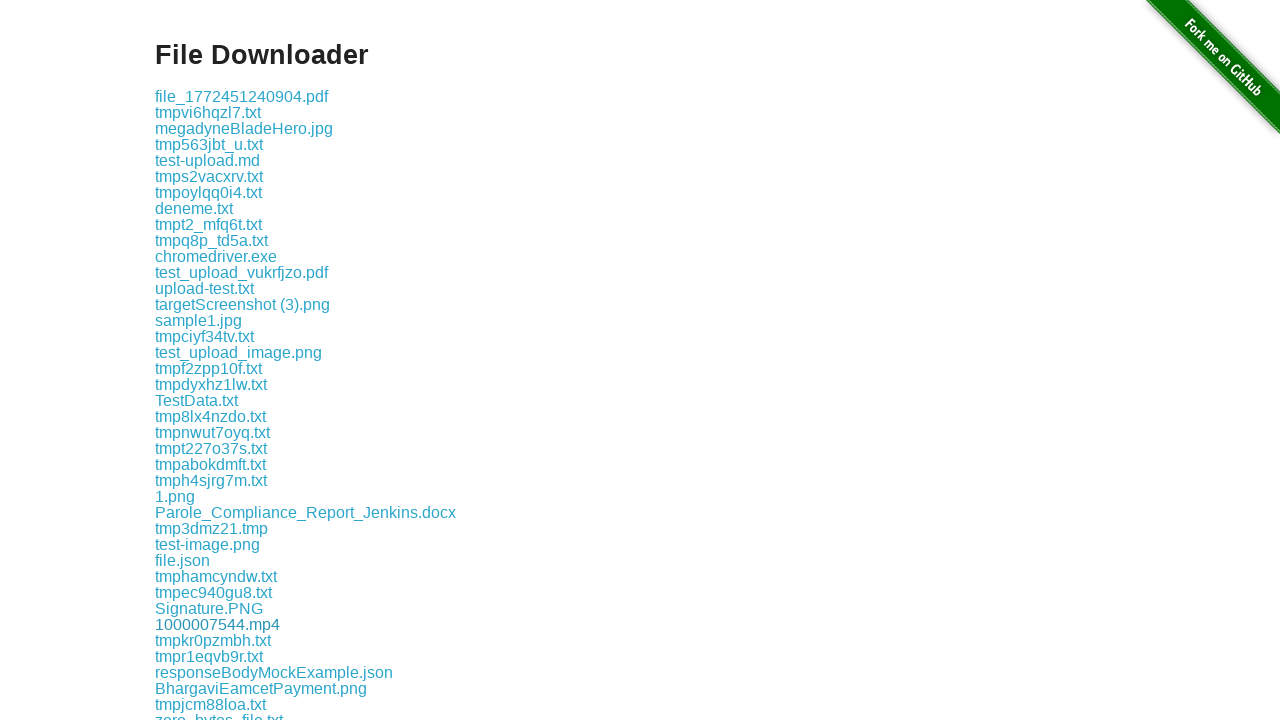

Listed download link: tmp3n0y3q72.txt
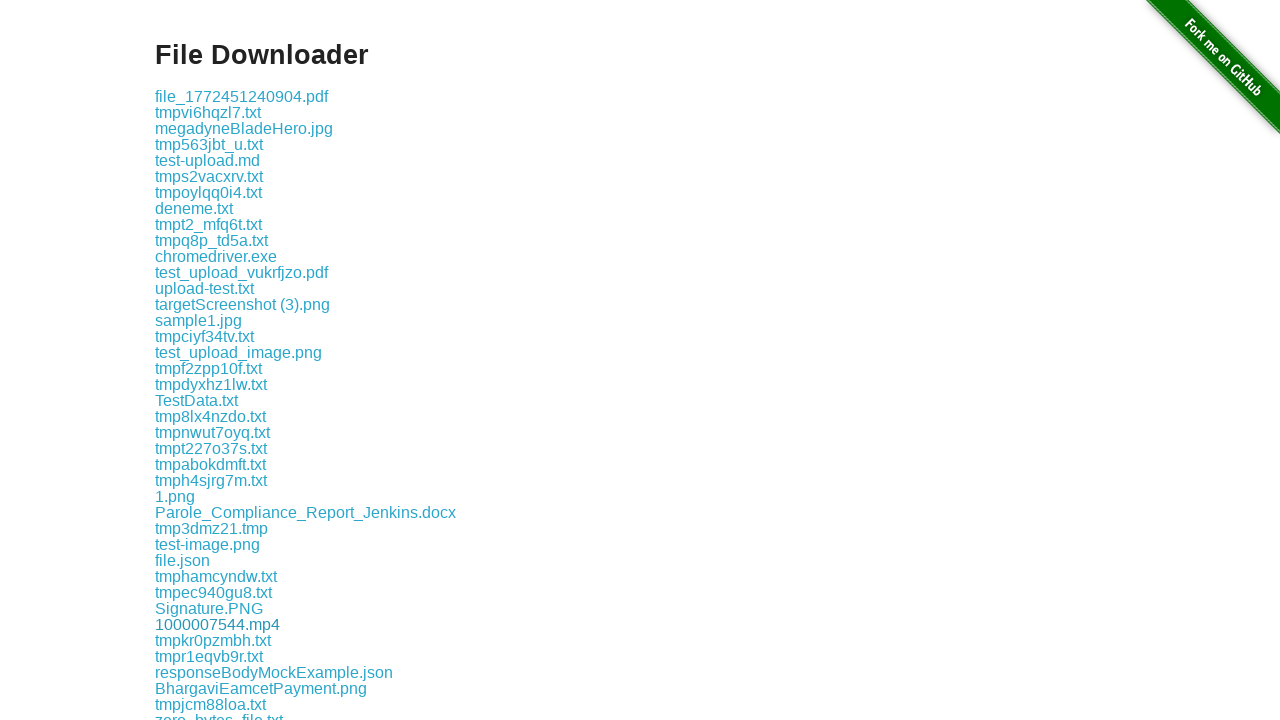

Listed download link: test_notes.txt
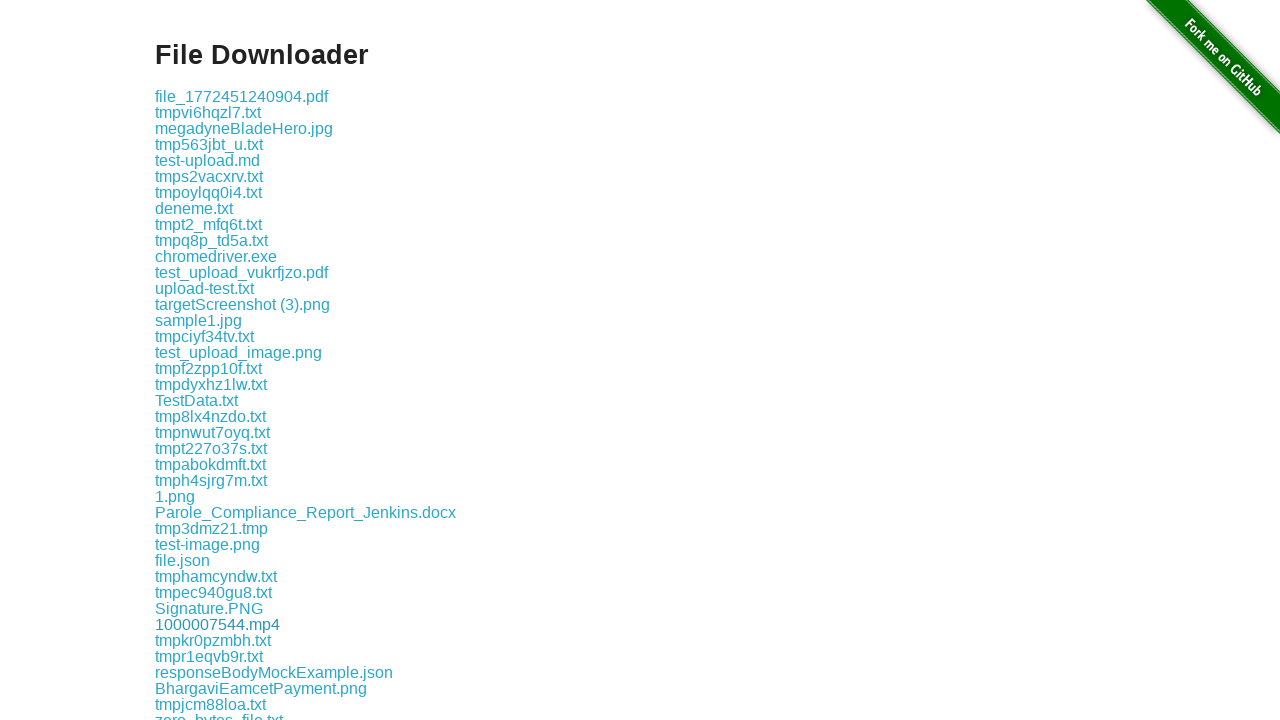

Listed download link: tmpz0w7nmy3.txt
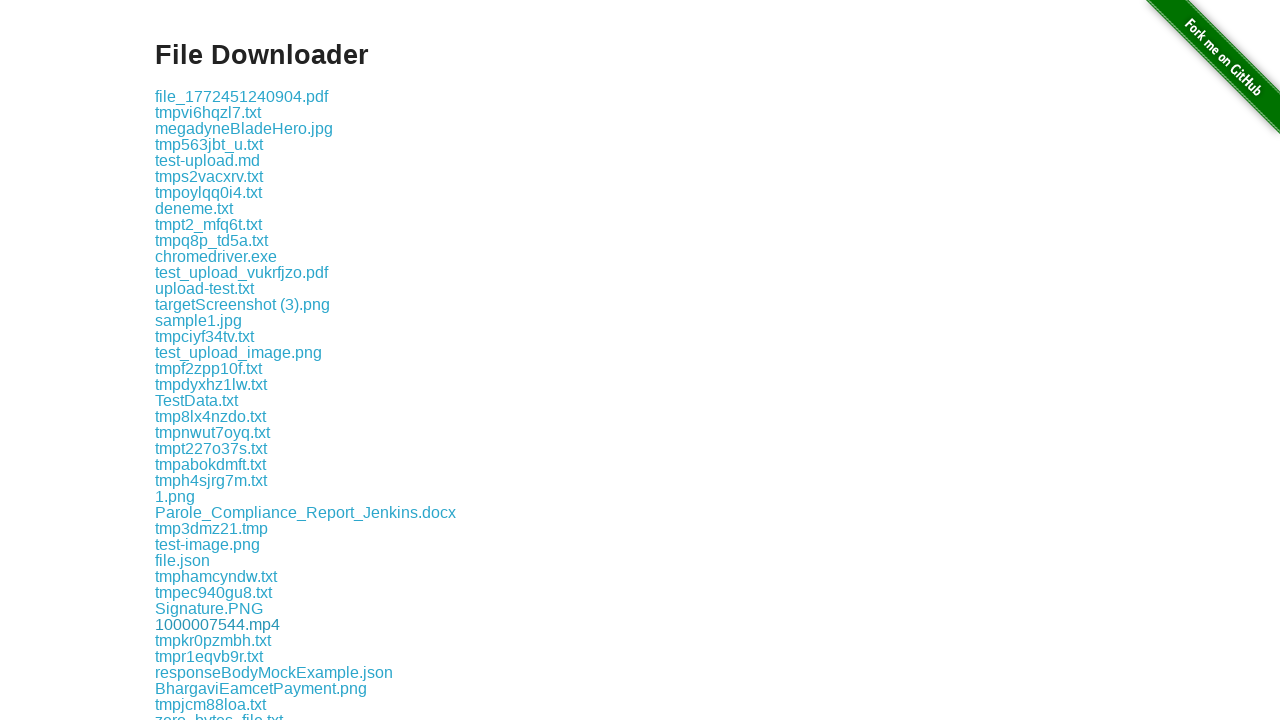

Listed download link: inventory.xlsx
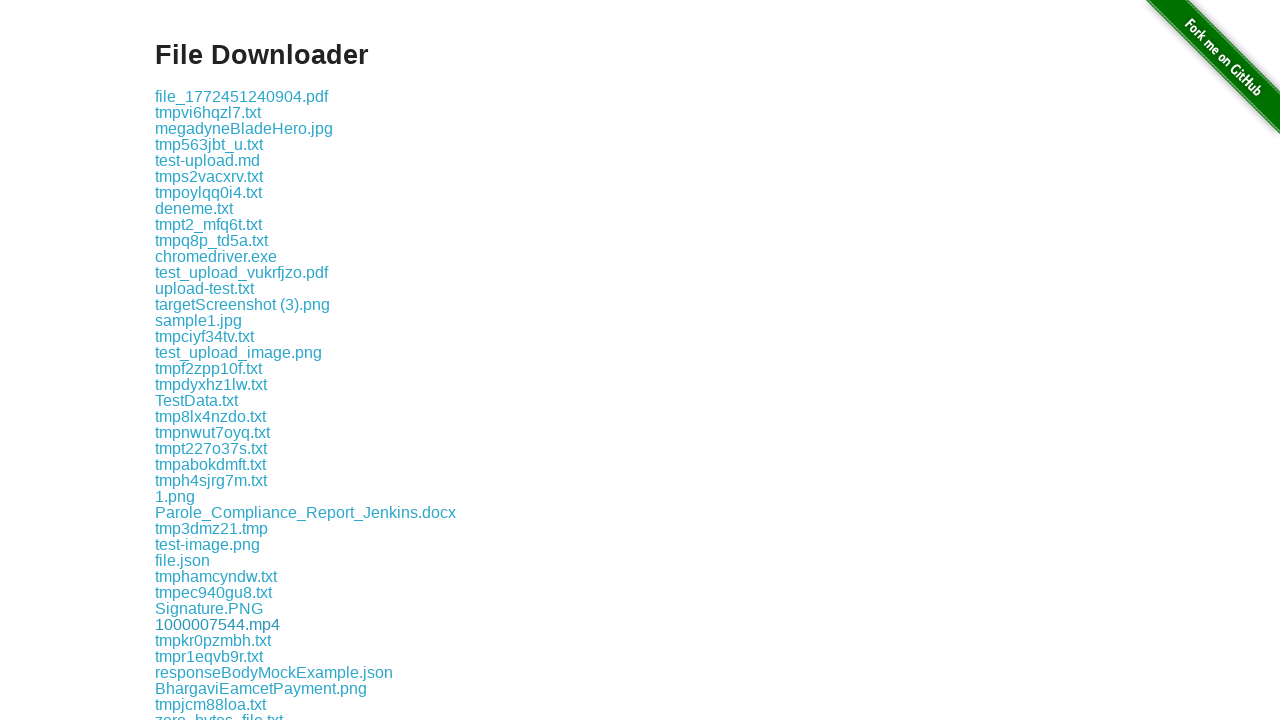

Listed download link: ialwlxj7d4_Screenshot (2).png
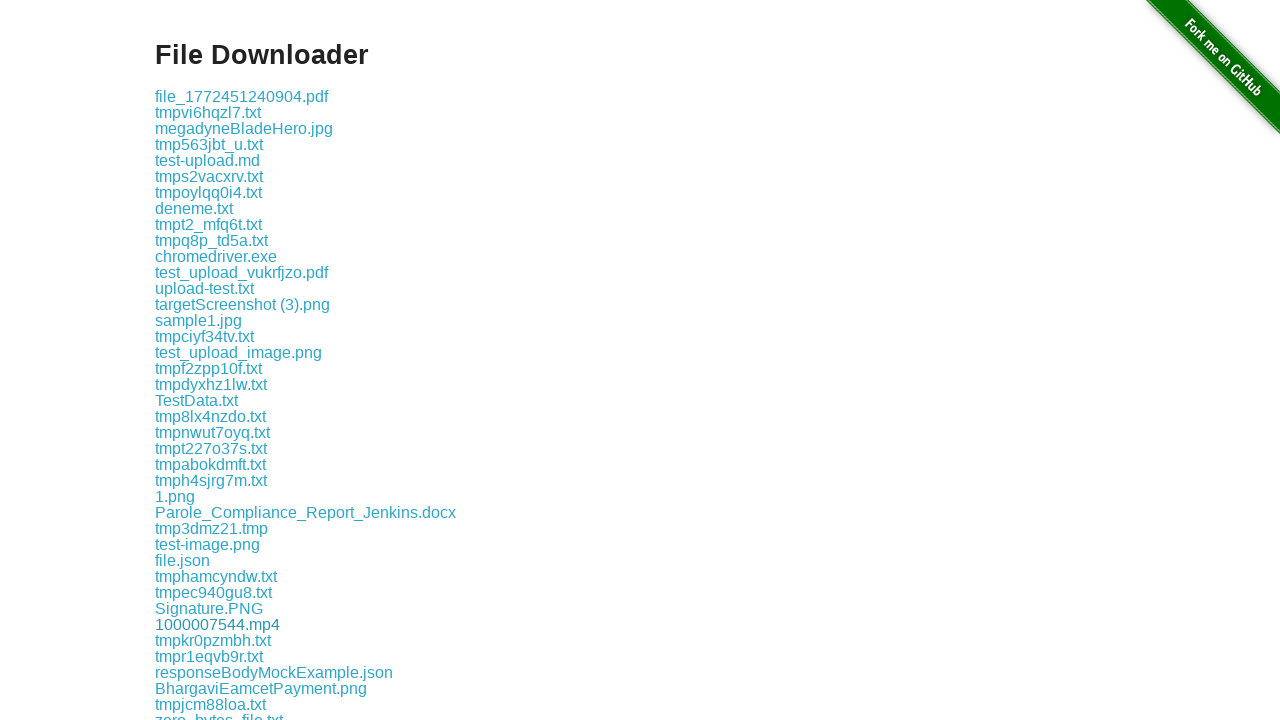

Listed download link: test-data.csv
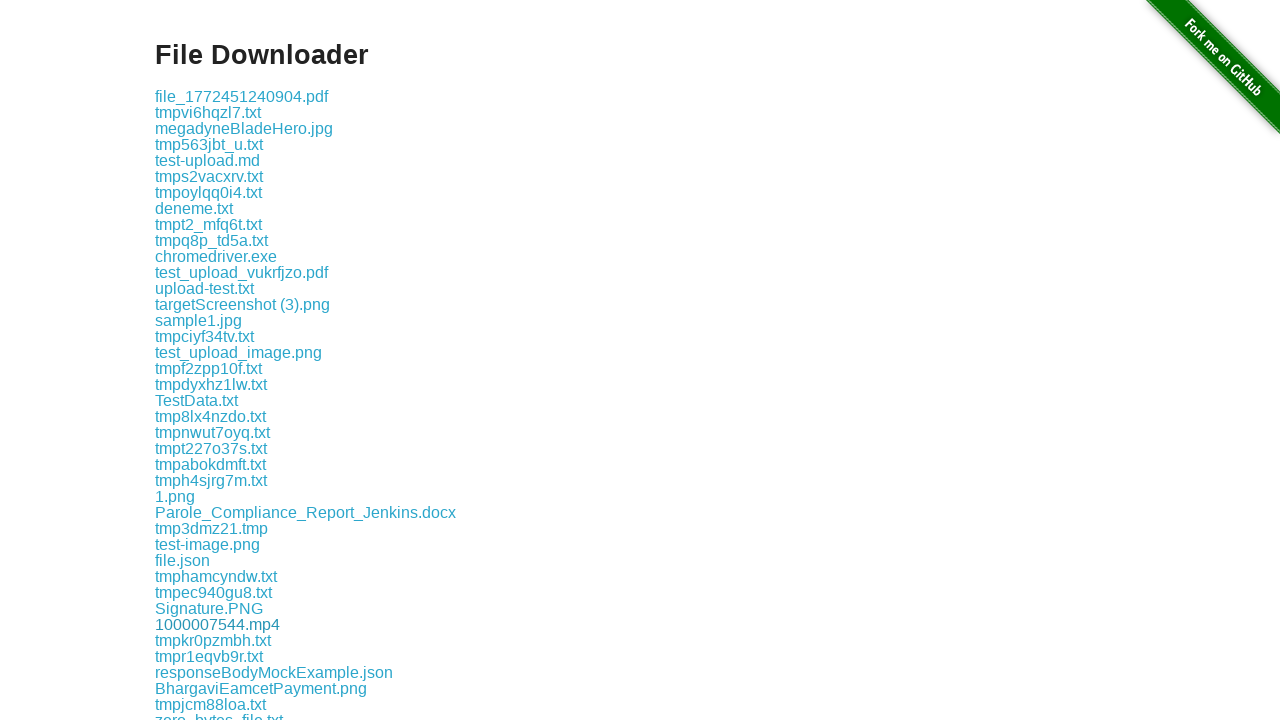

Listed download link: tmpcxsp18r3.txt
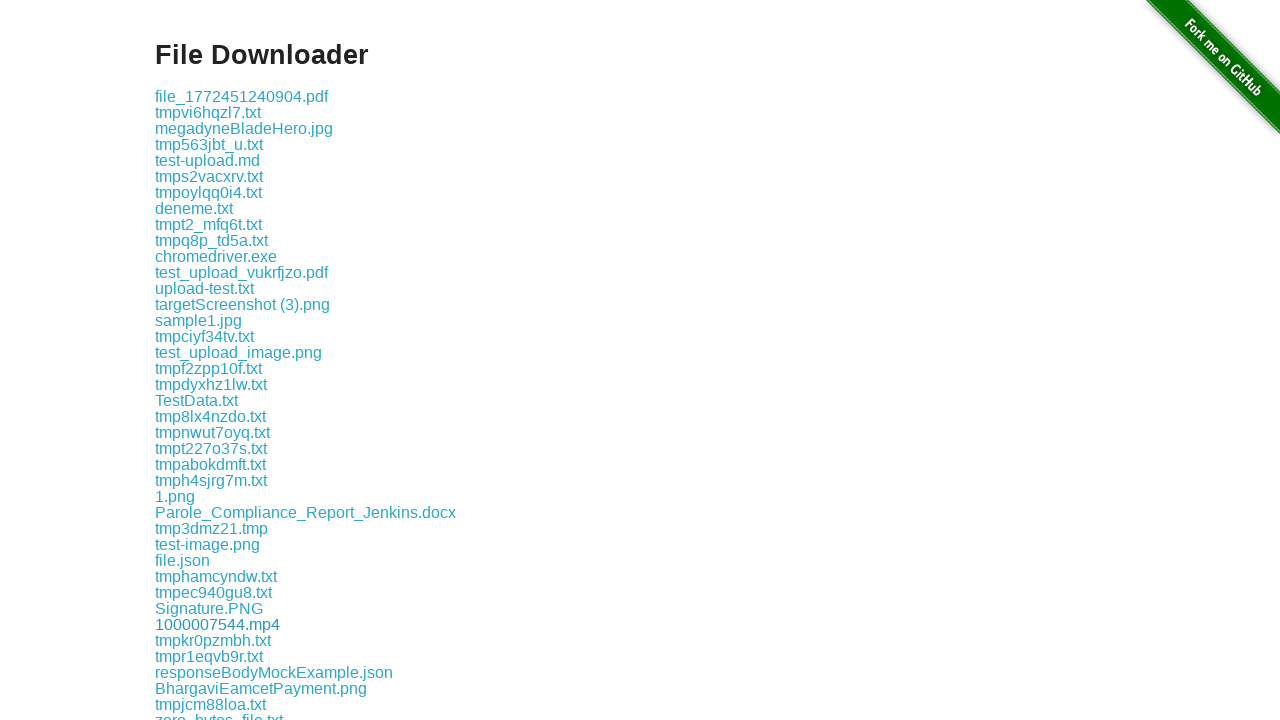

Listed download link: alternative-upload.txt
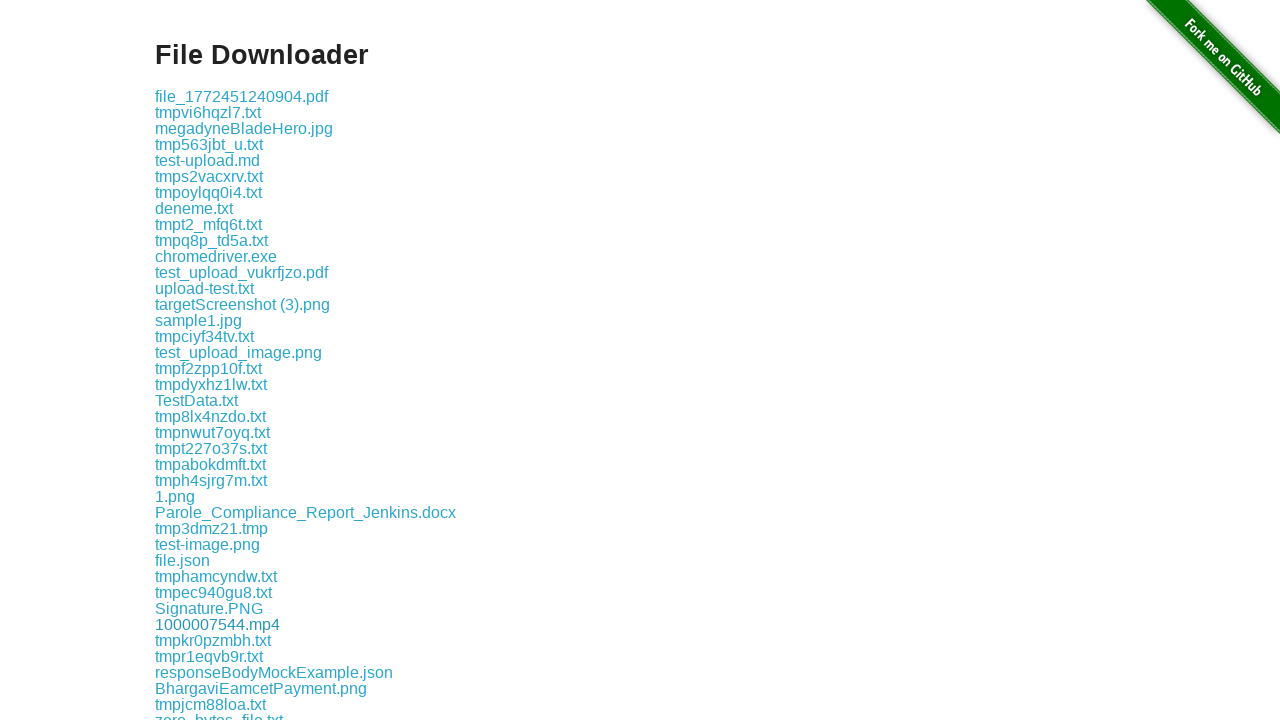

Listed download link: tmpvxj8f7w3.txt
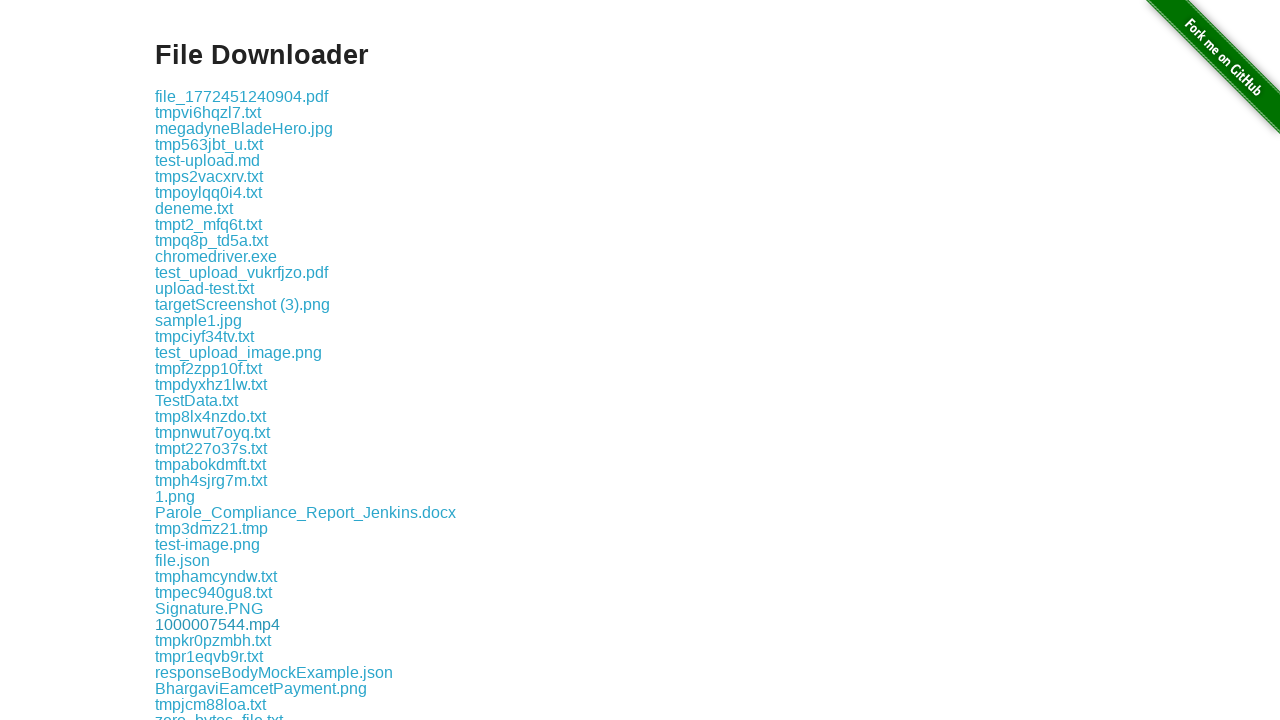

Listed download link: No sleep.vbs
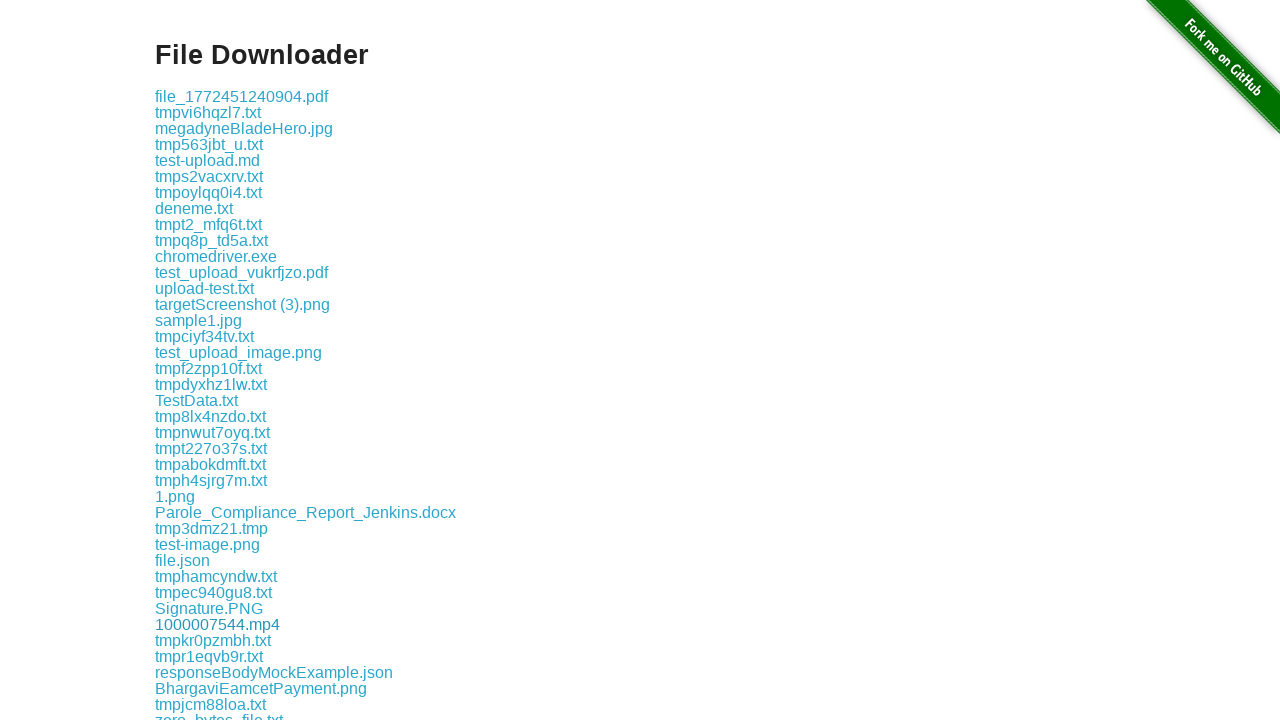

Listed download link: tmp_hqlwgus.txt
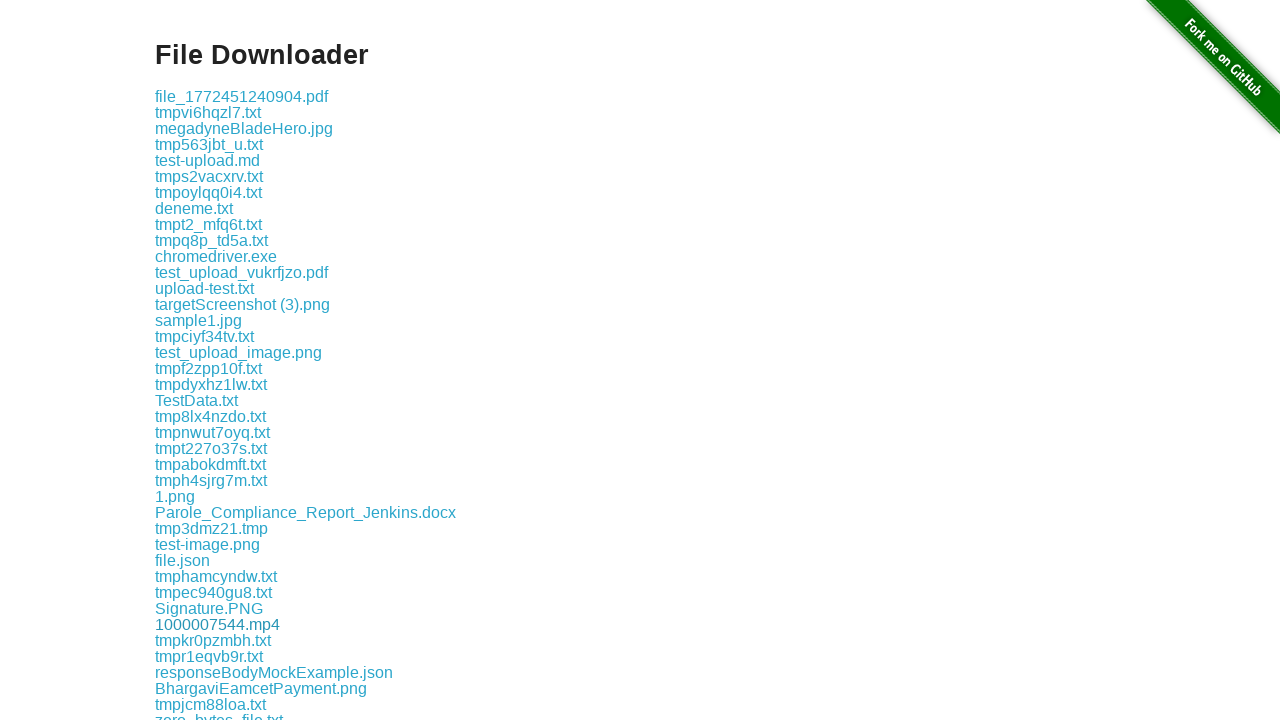

Listed download link: ab.txt
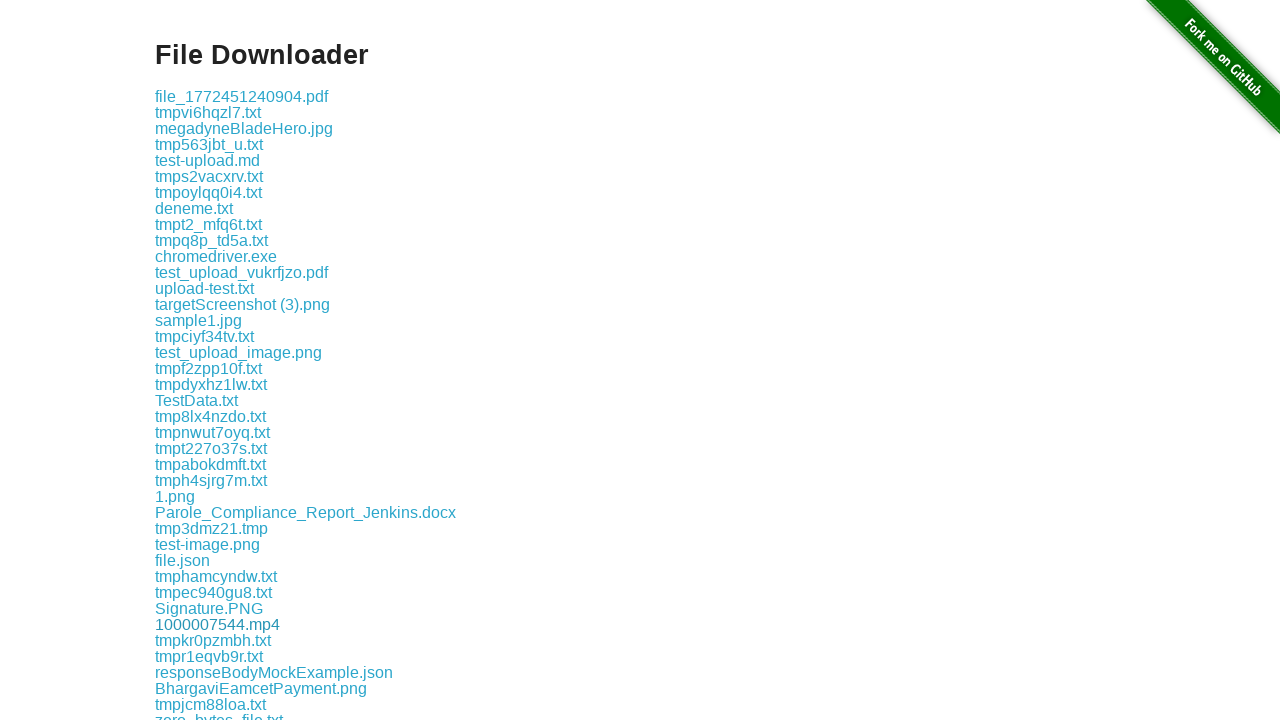

Listed download link: ChatGPT Image Feb 16, 2026, 04_54_57 PM.png
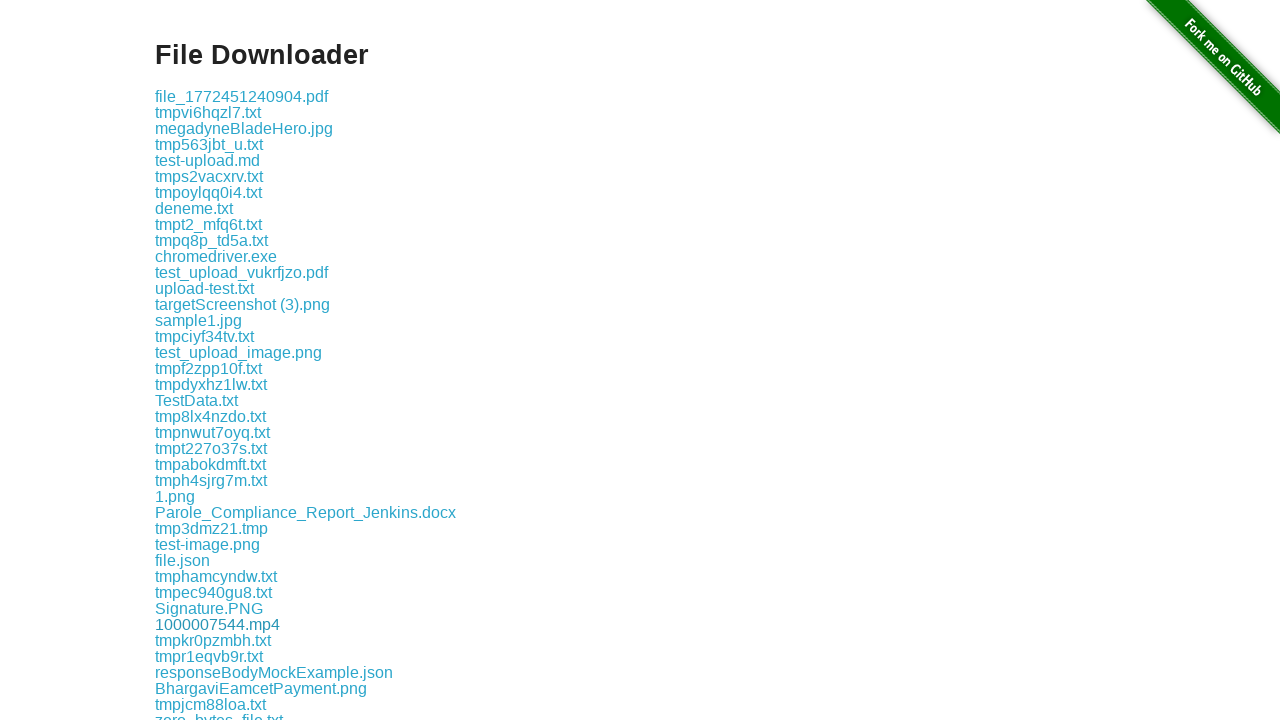

Listed download link: tmpd3x0gq0e.txt
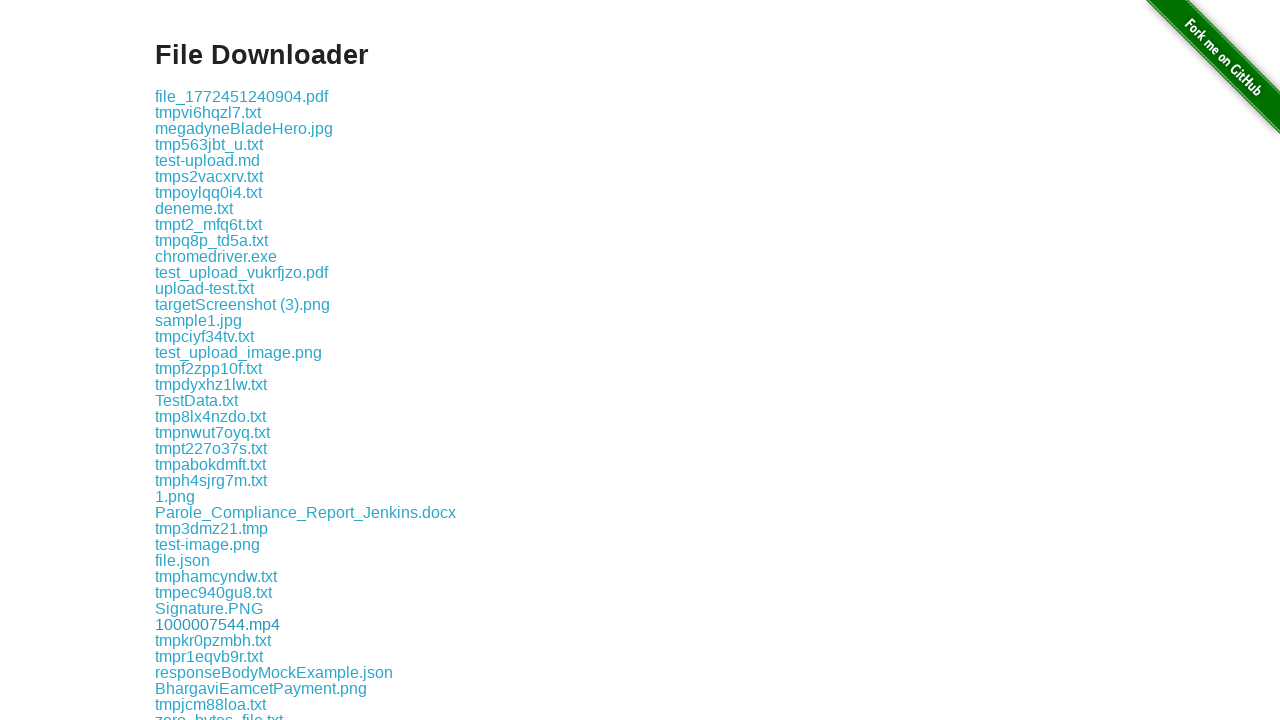

Listed download link: tmp6g9tk0n4.txt
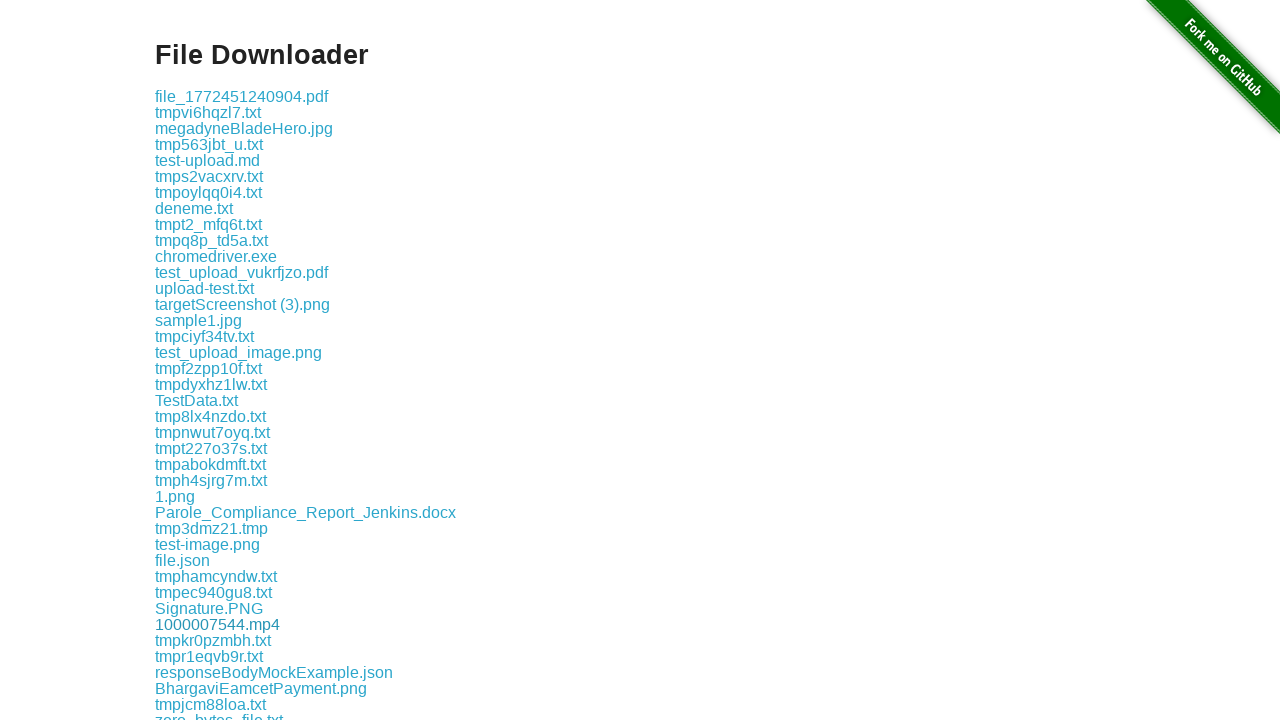

Listed download link: tmp6kifee8w.txt
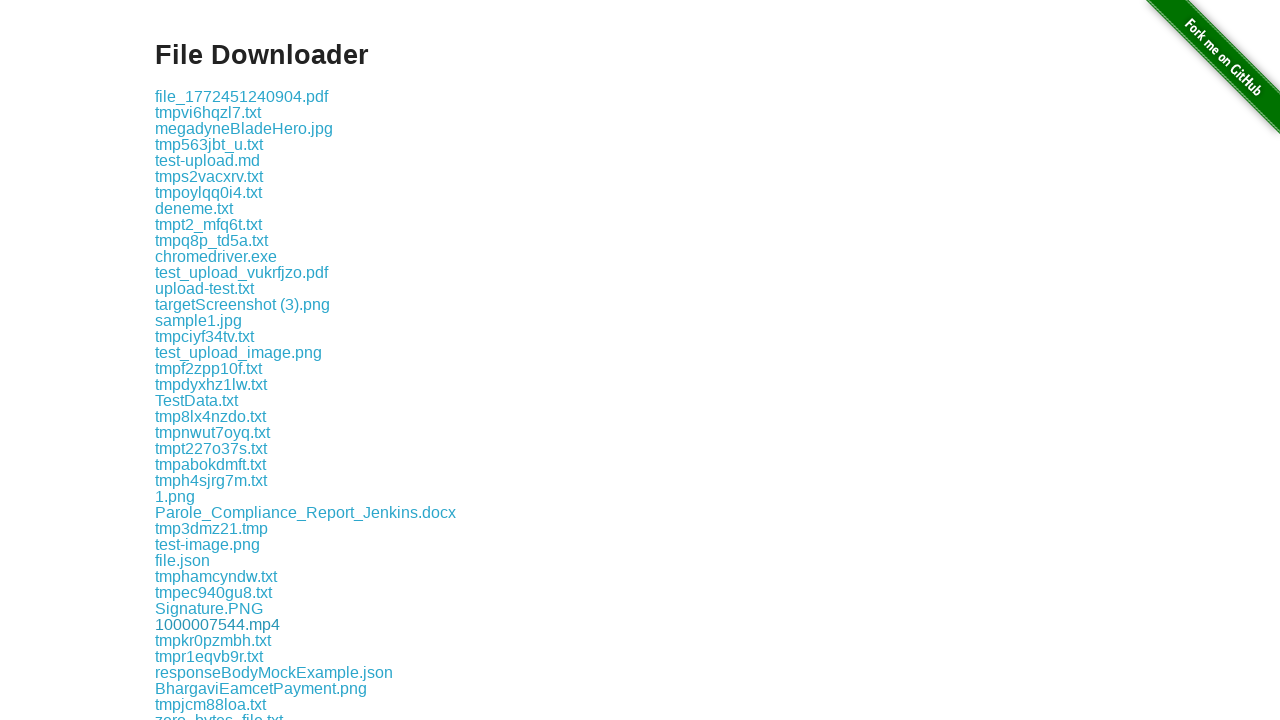

Listed download link: tmpjlrou7m3.txt
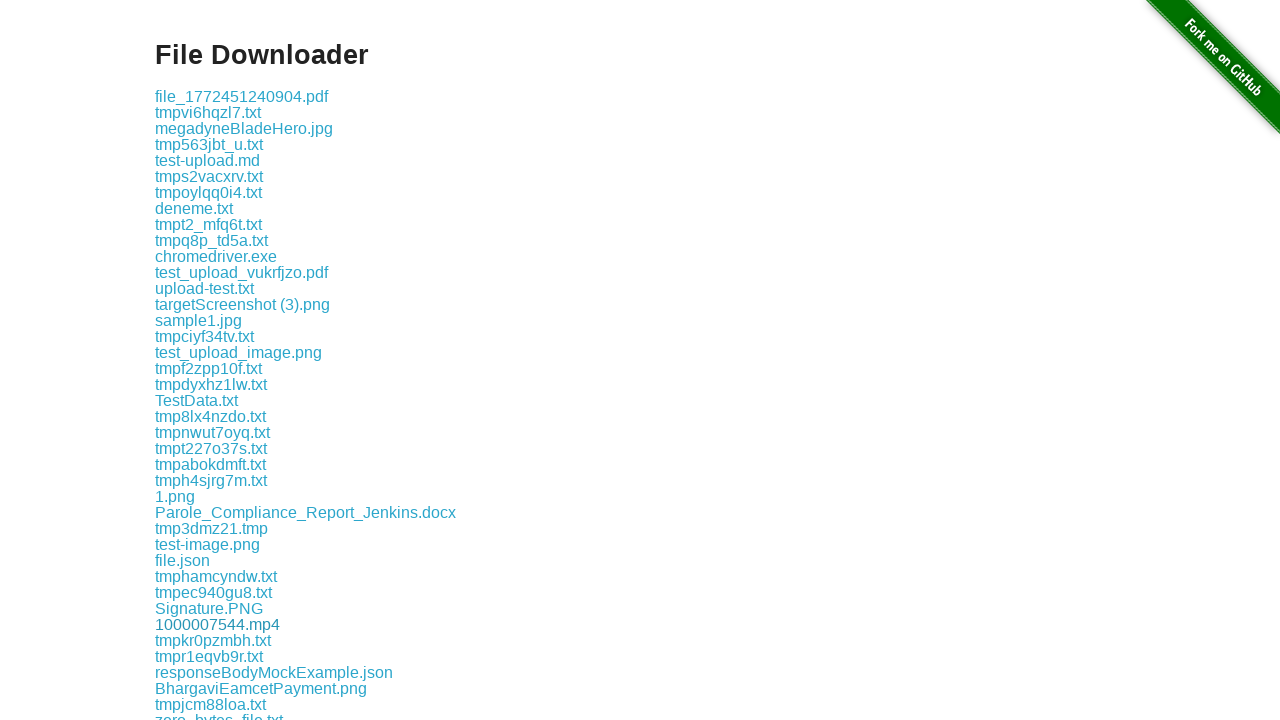

Listed download link: test_users.csv
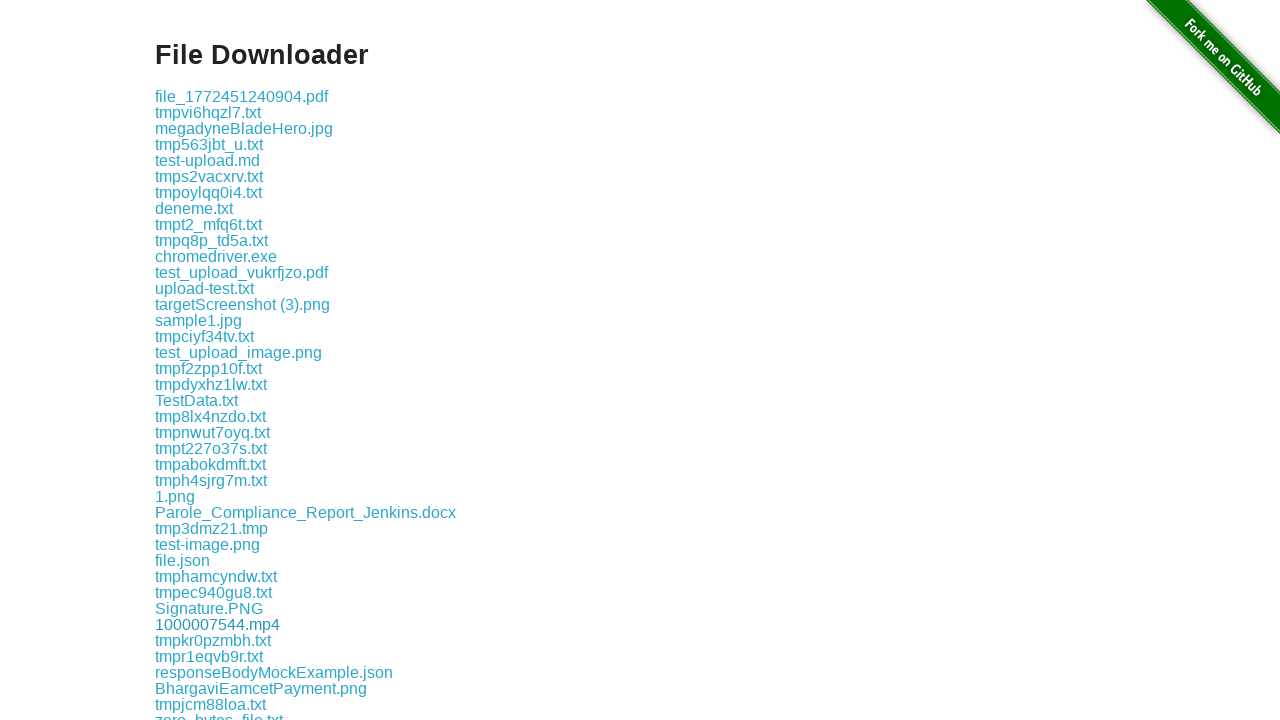

Listed download link: tmpq64bik_9.txt
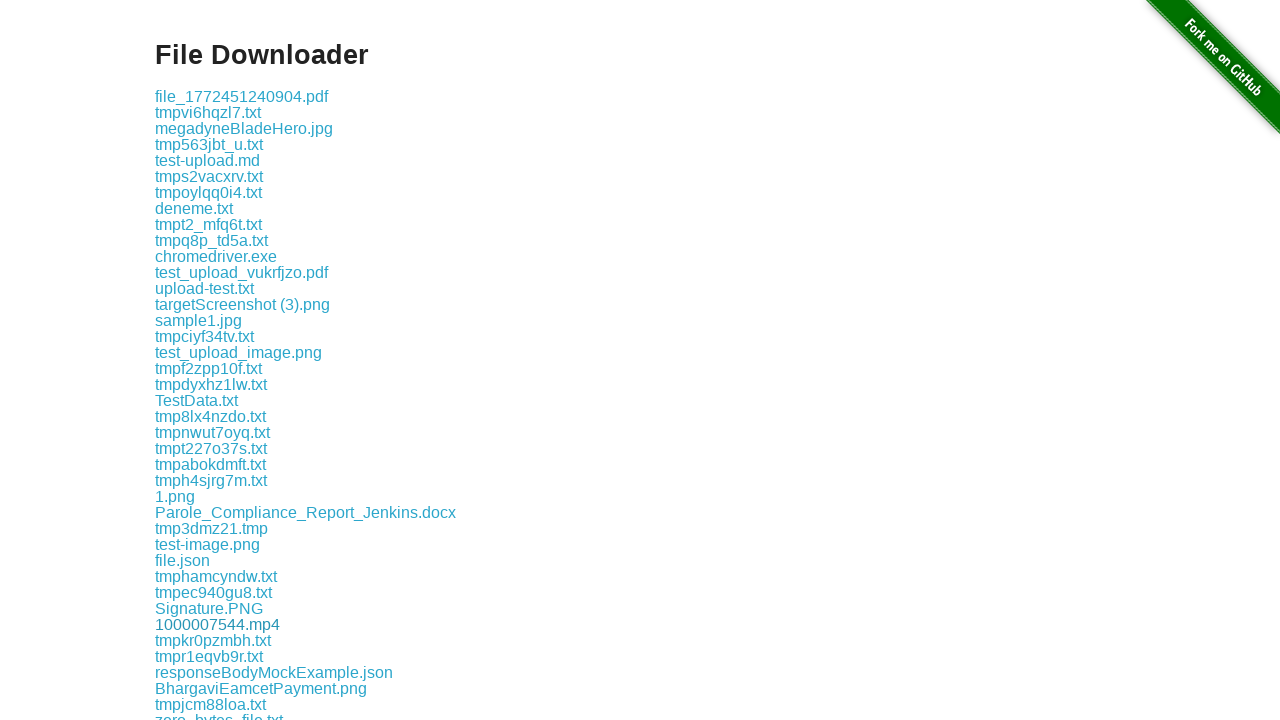

Listed download link: SampleFileToUpload.txt
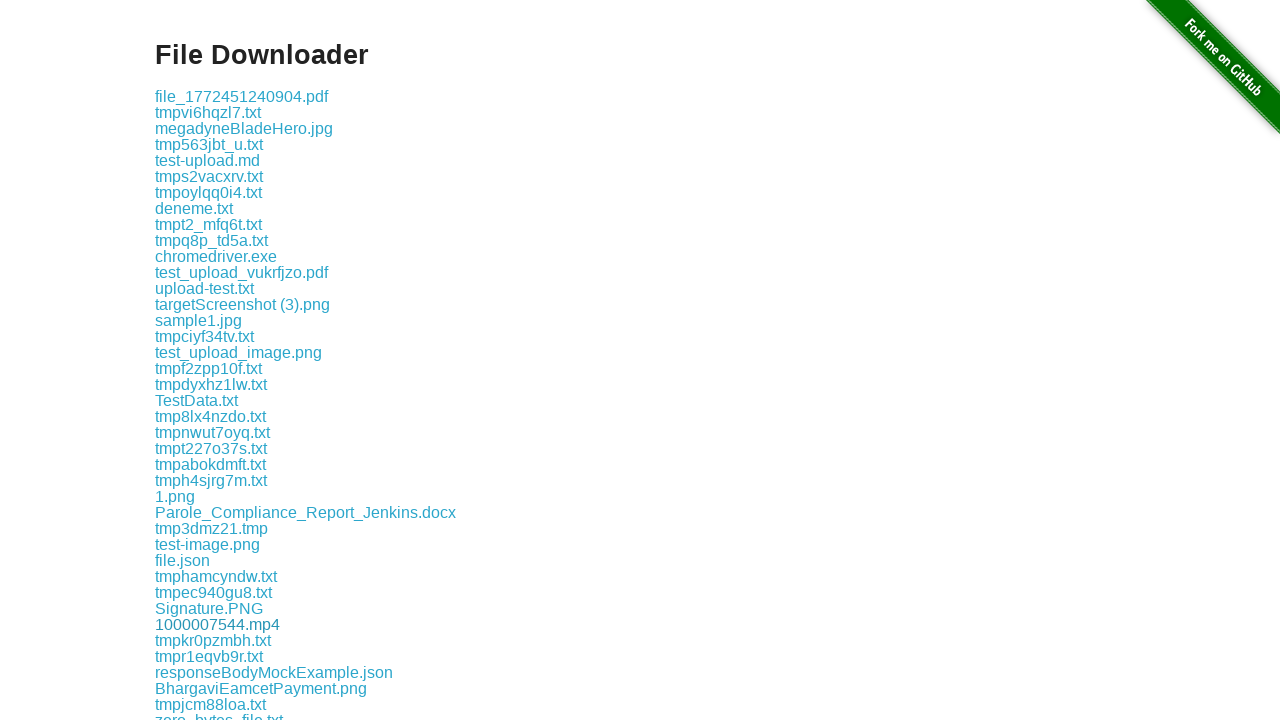

Listed download link: tmpjth8zz95.txt
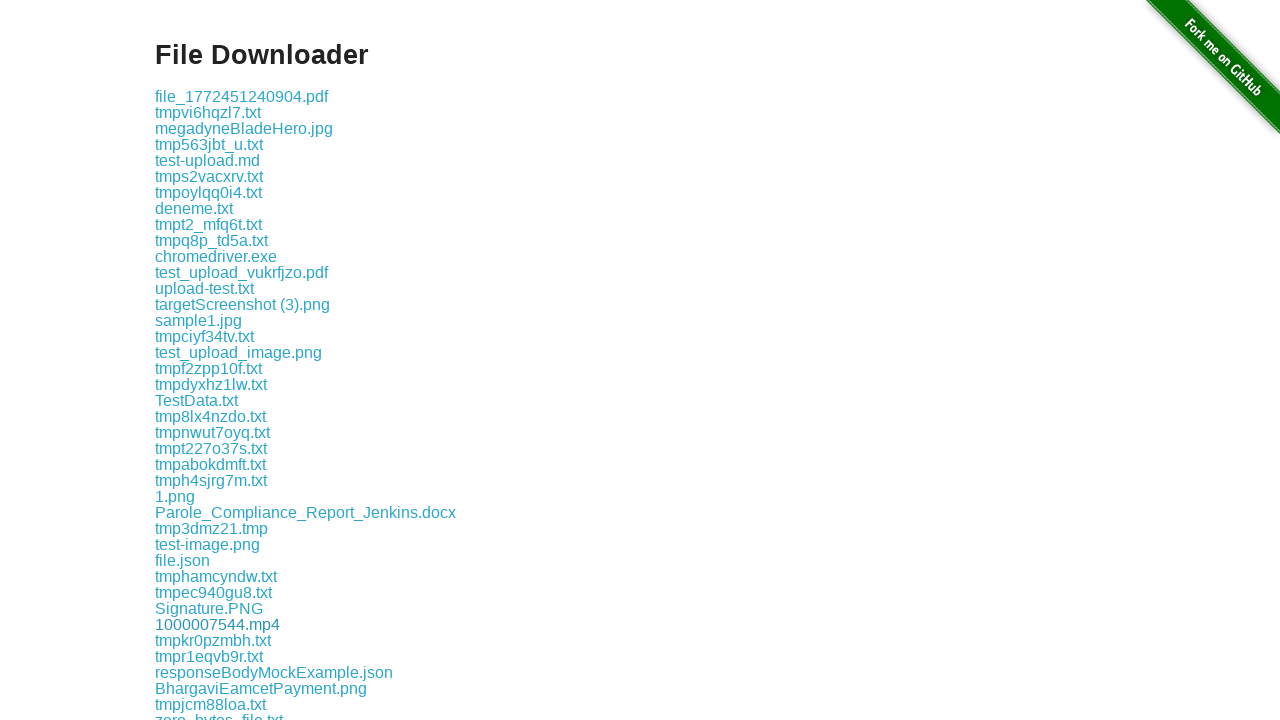

Listed download link: tmpgxsbnvqo.txt
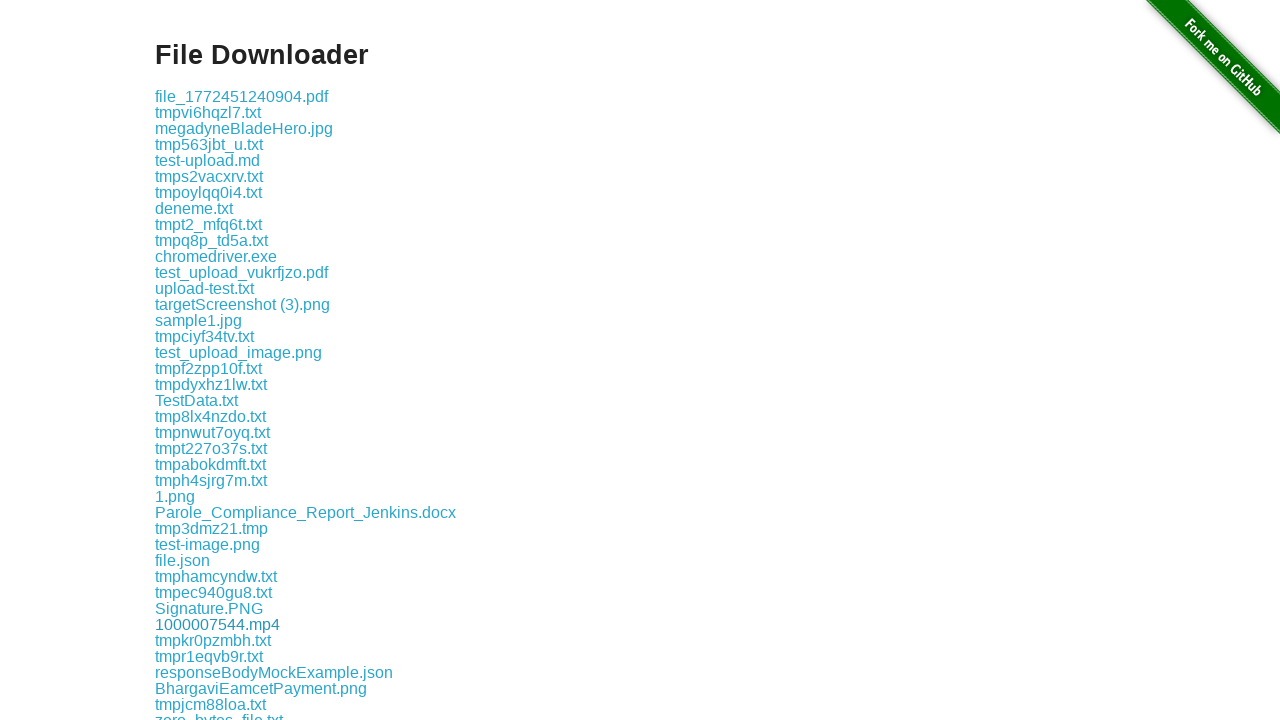

Listed download link: tmpgz4x8spd.txt
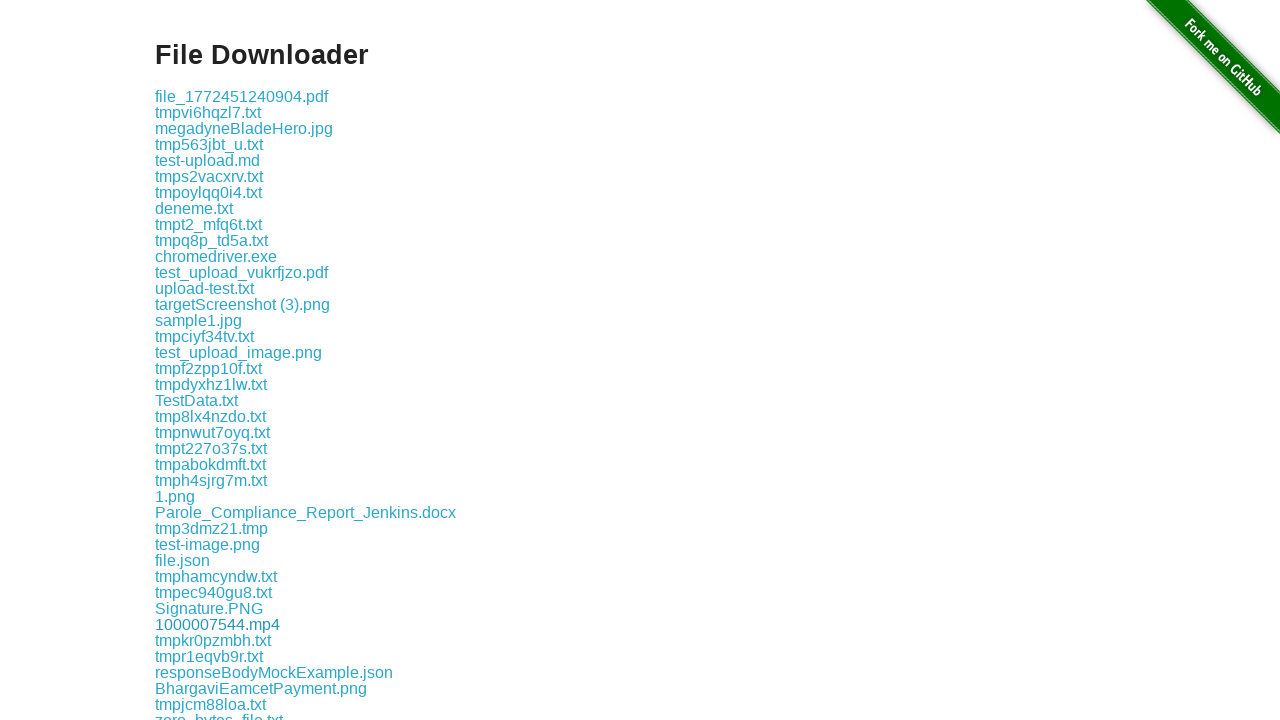

Listed download link: bug.png
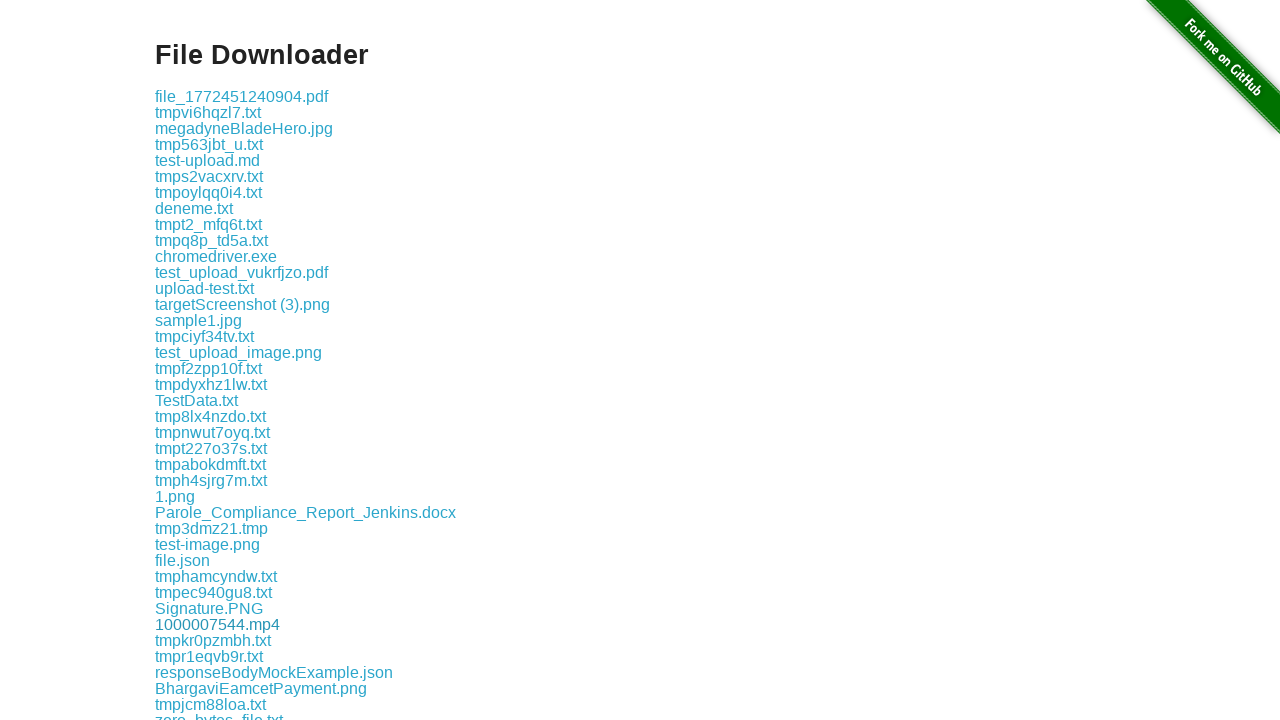

Listed download link: tmppzubhd_i.txt
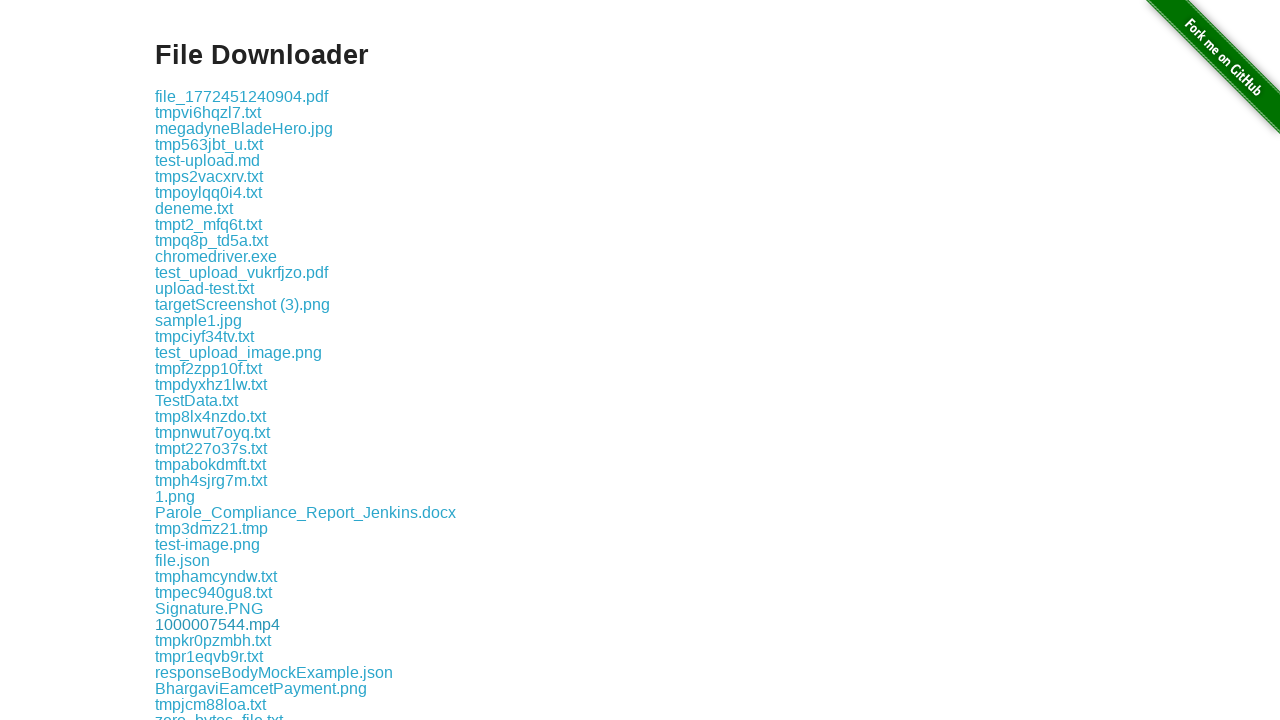

Listed download link: Screenshot 2026-02-09 at 21.55.09.png
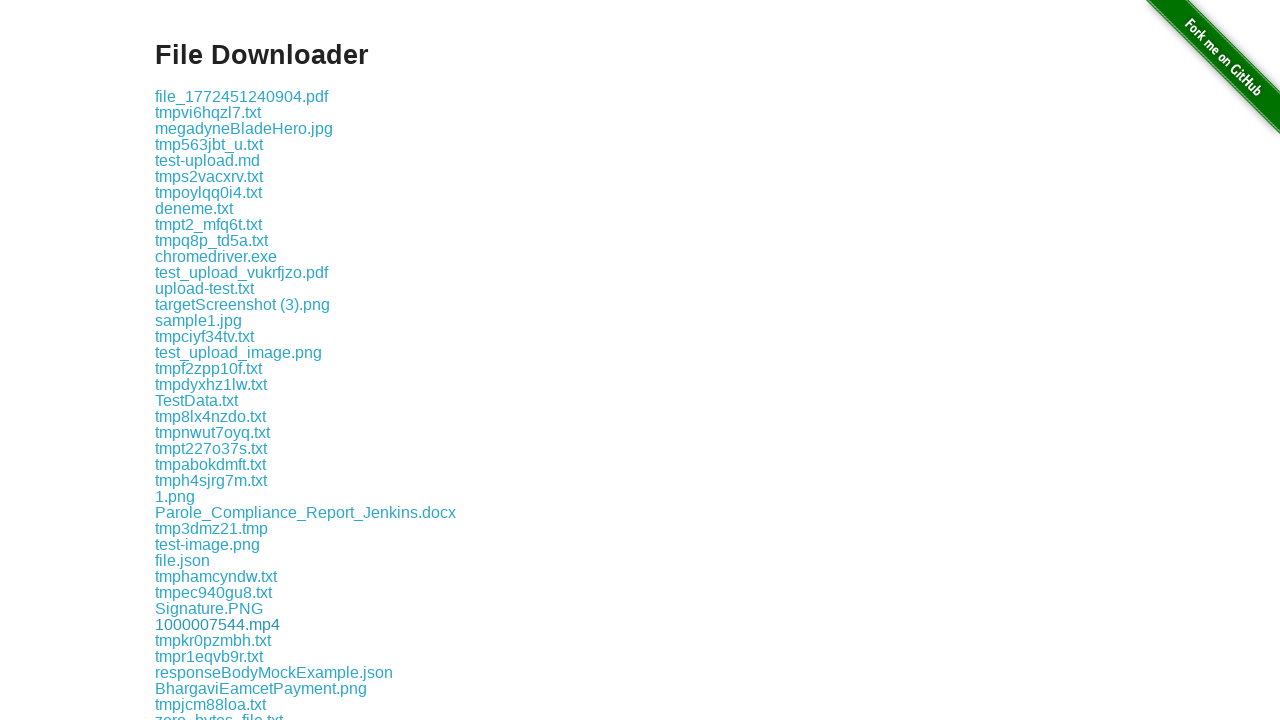

Listed download link: testdocument.pdf
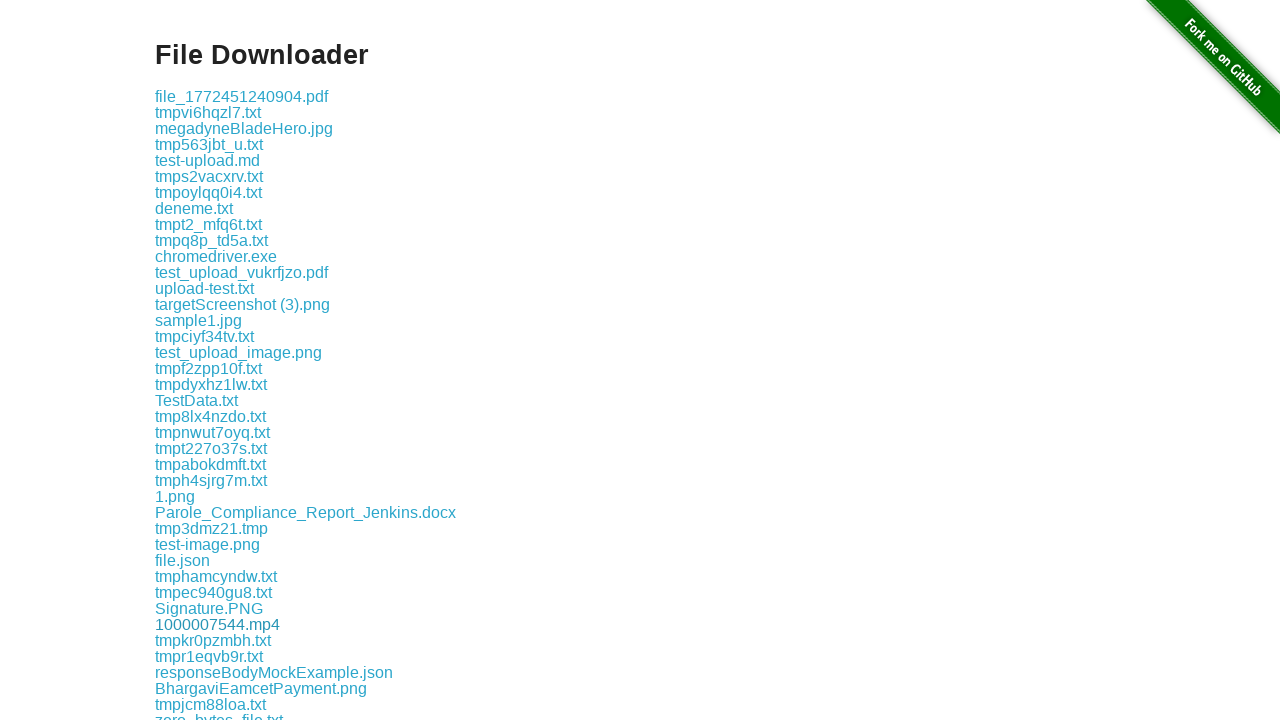

Listed download link: file_1772465468734.pdf
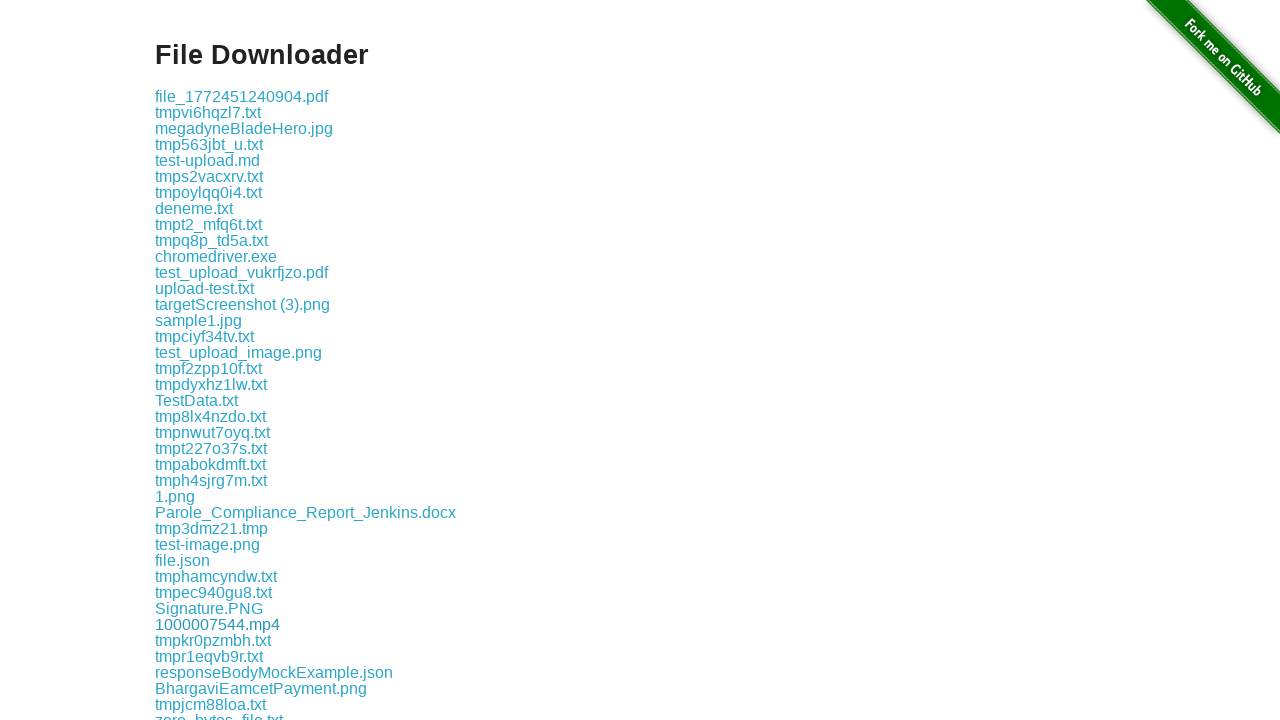

Listed download link: tmpt86thxhw.txt
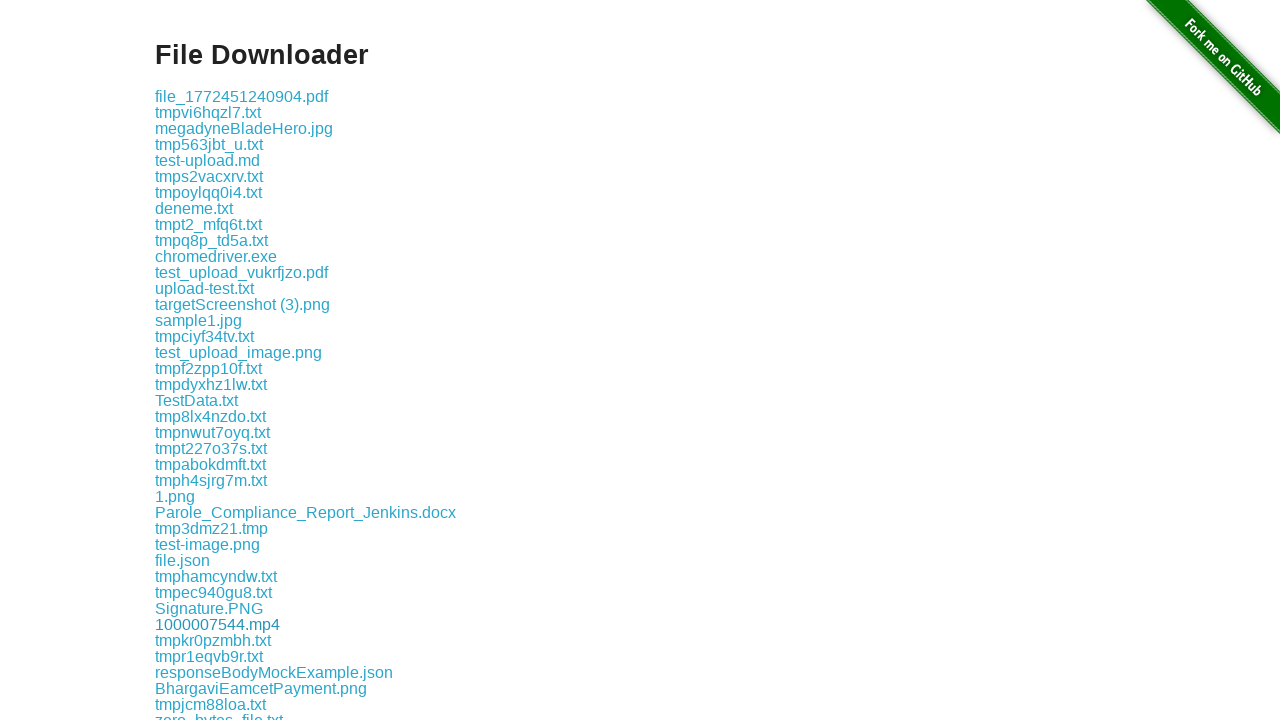

Listed download link: tmpvlss5t1x.txt
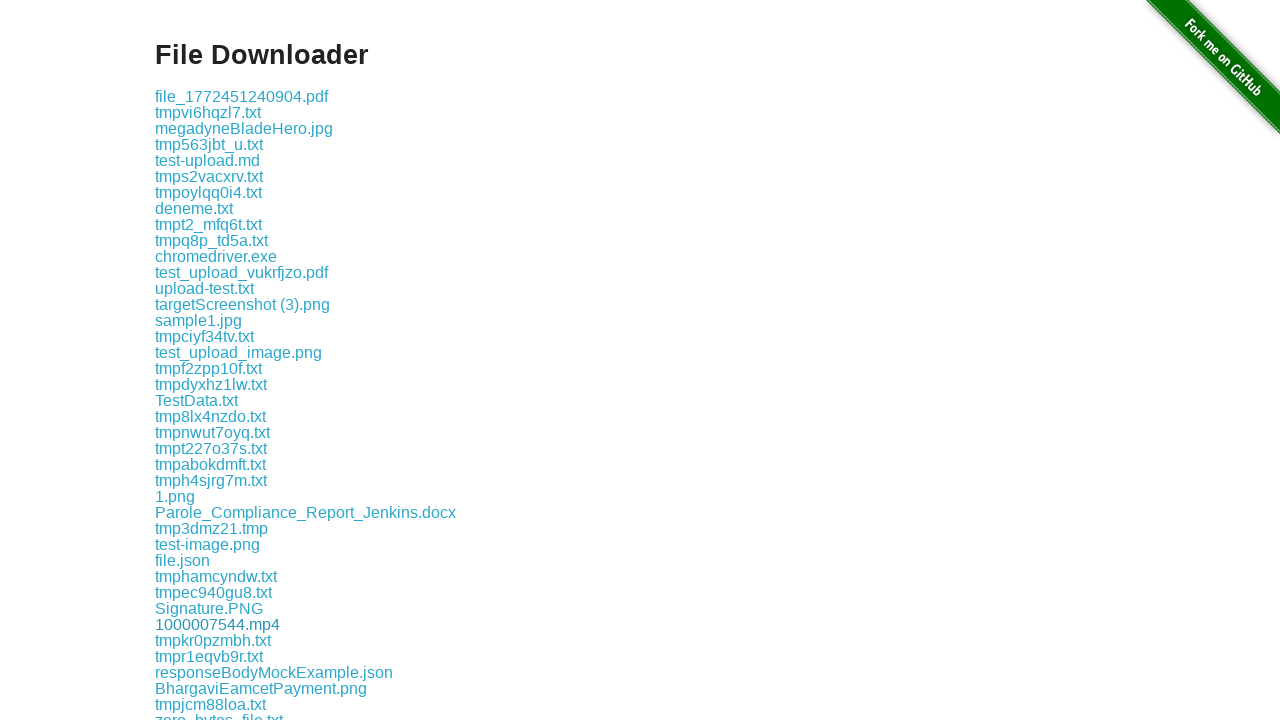

Listed download link: test_upload_image.txt
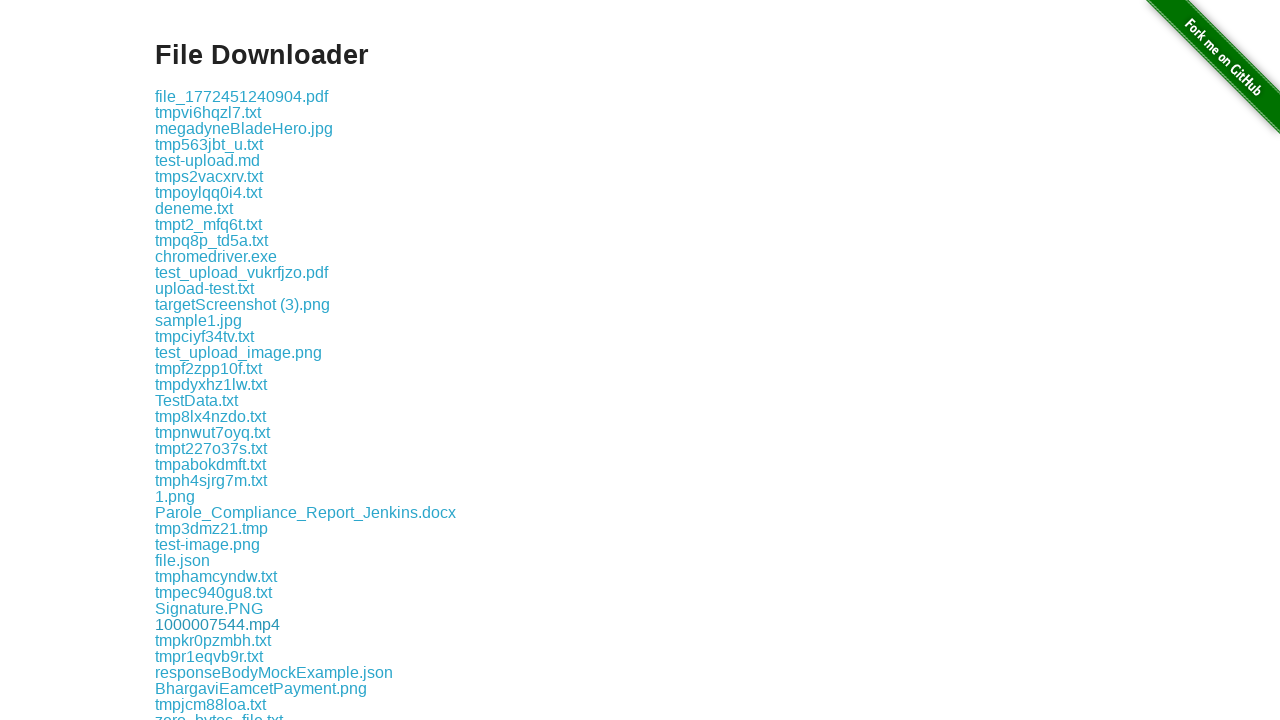

Listed download link: tmp6ko9jrzf.txt
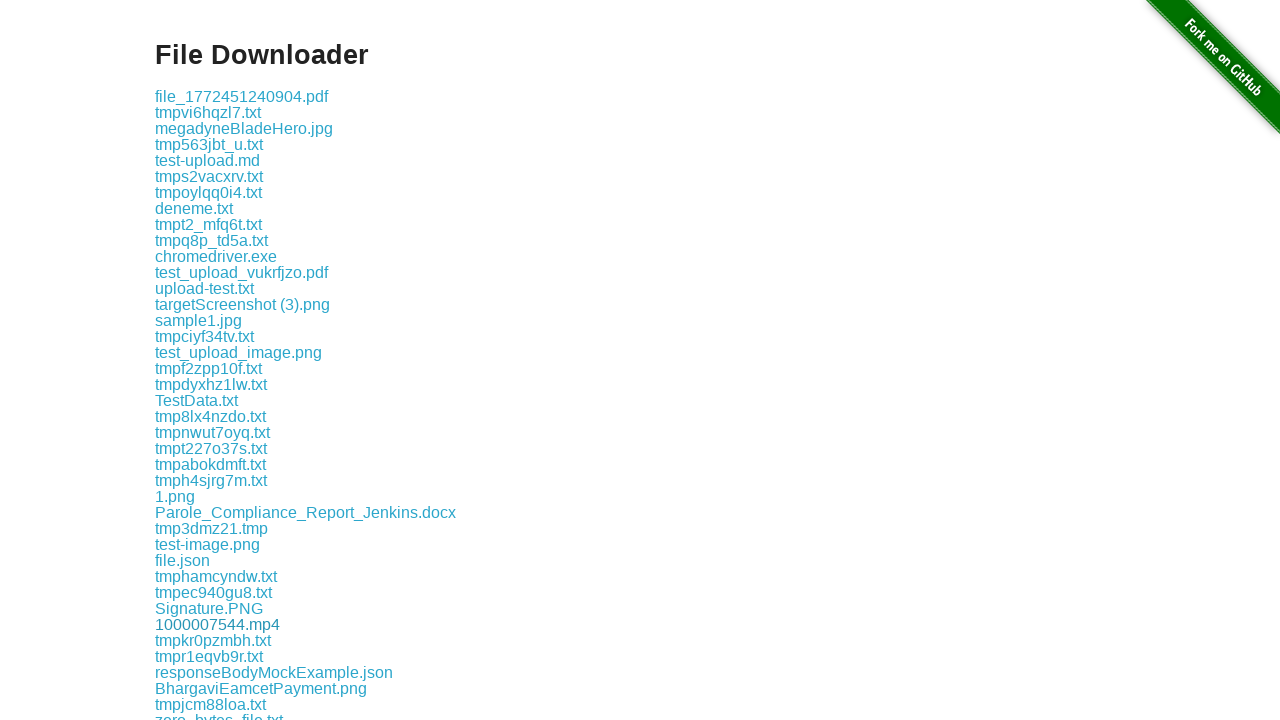

Listed download link: Exam.docx
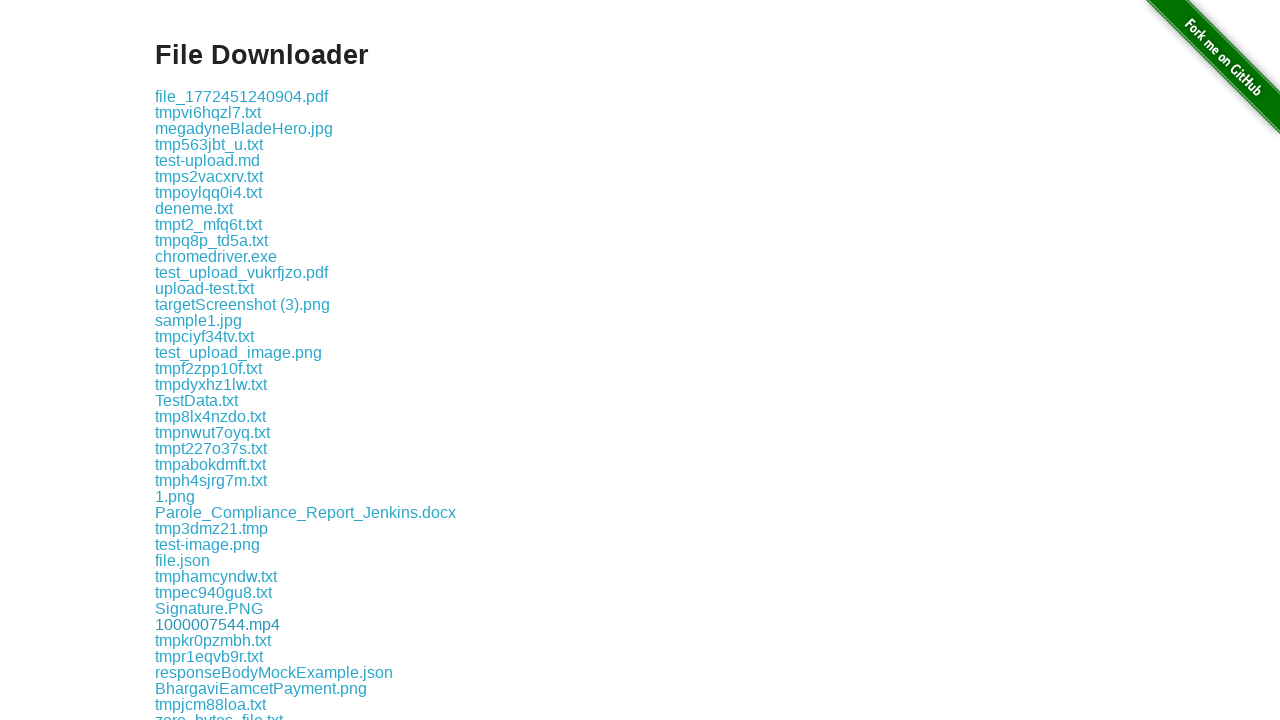

Listed download link: xpath example.txt
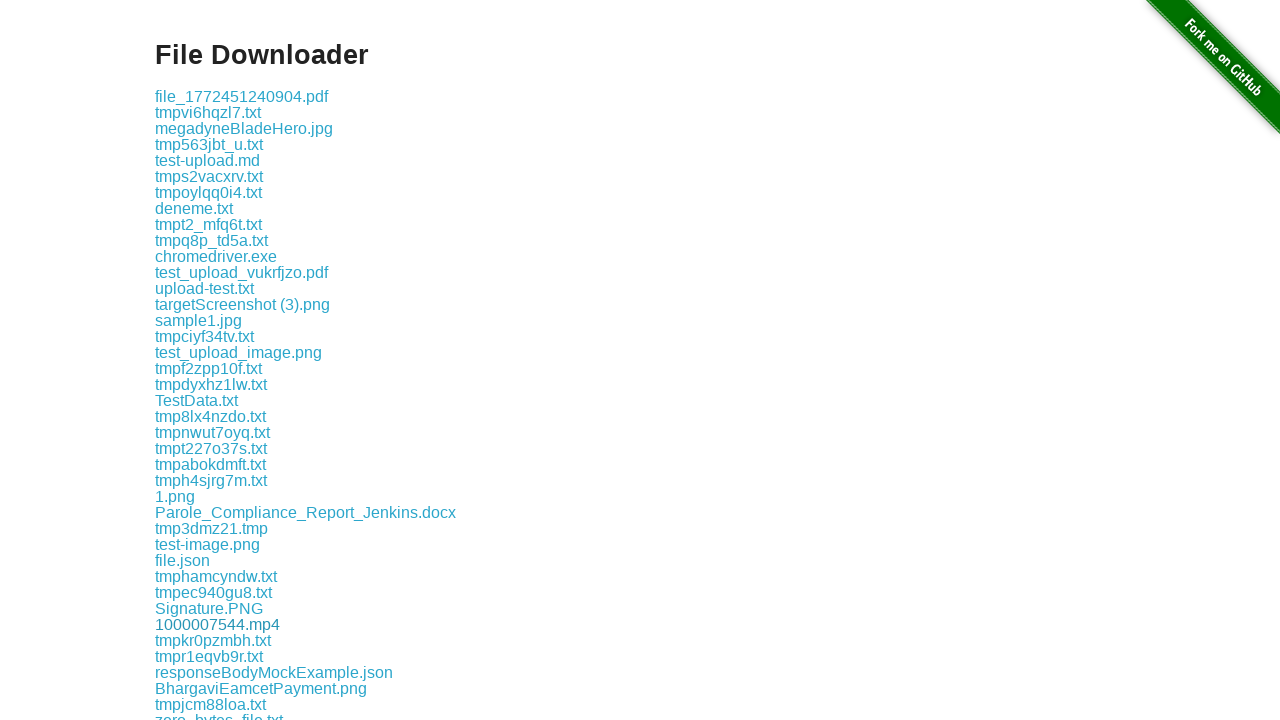

Listed download link: tmpctnovp24.txt
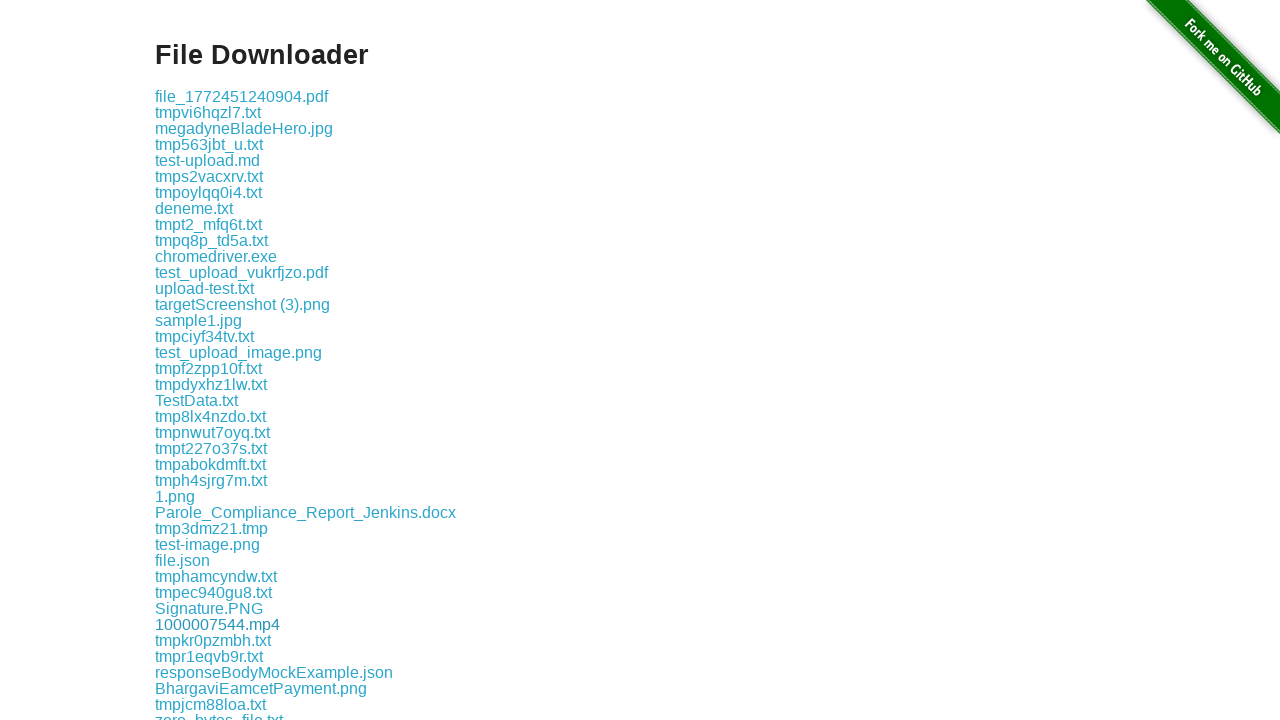

Listed download link: sample-document.txt
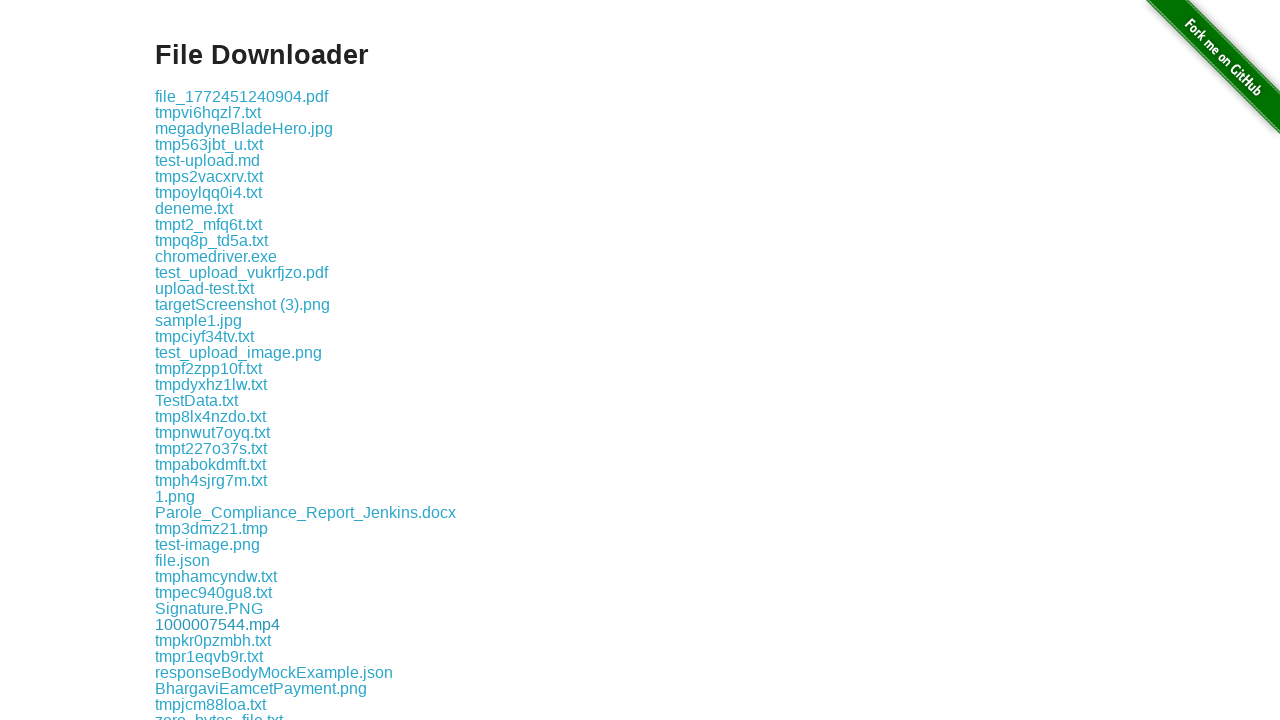

Listed download link: tmpr6ngdqpl.txt
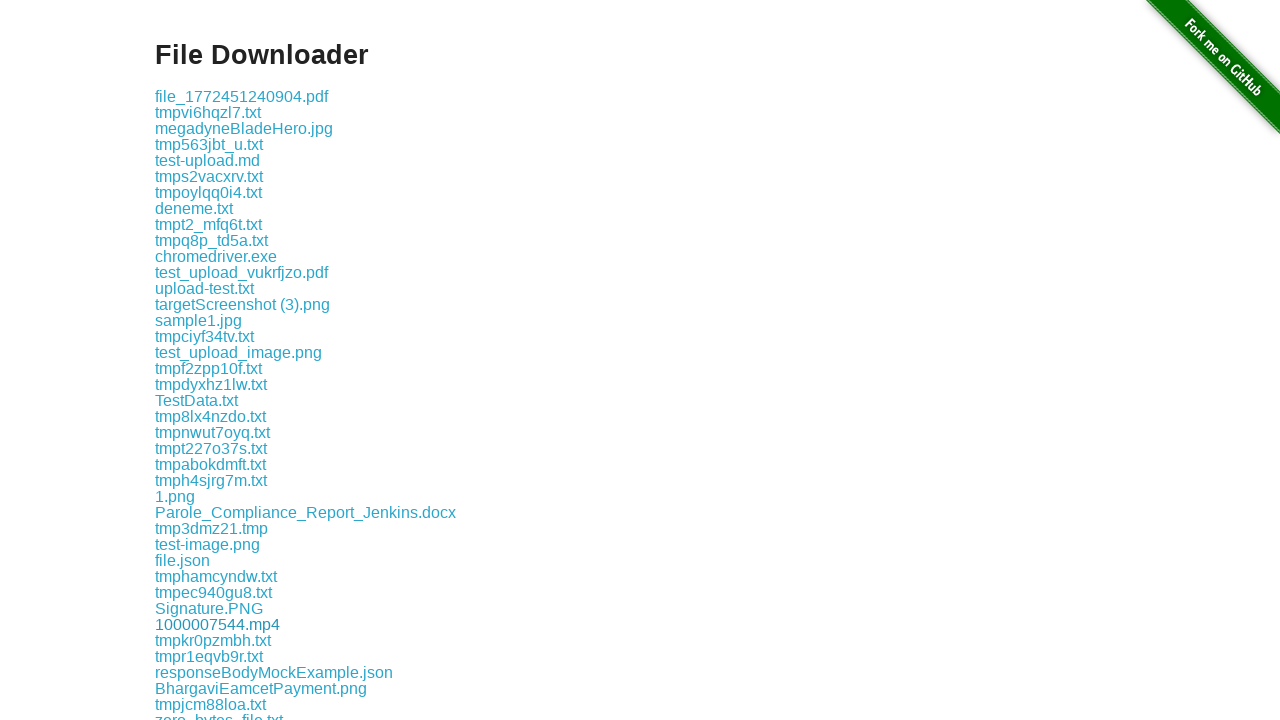

Listed download link: tmp0ml3p8zb.txt
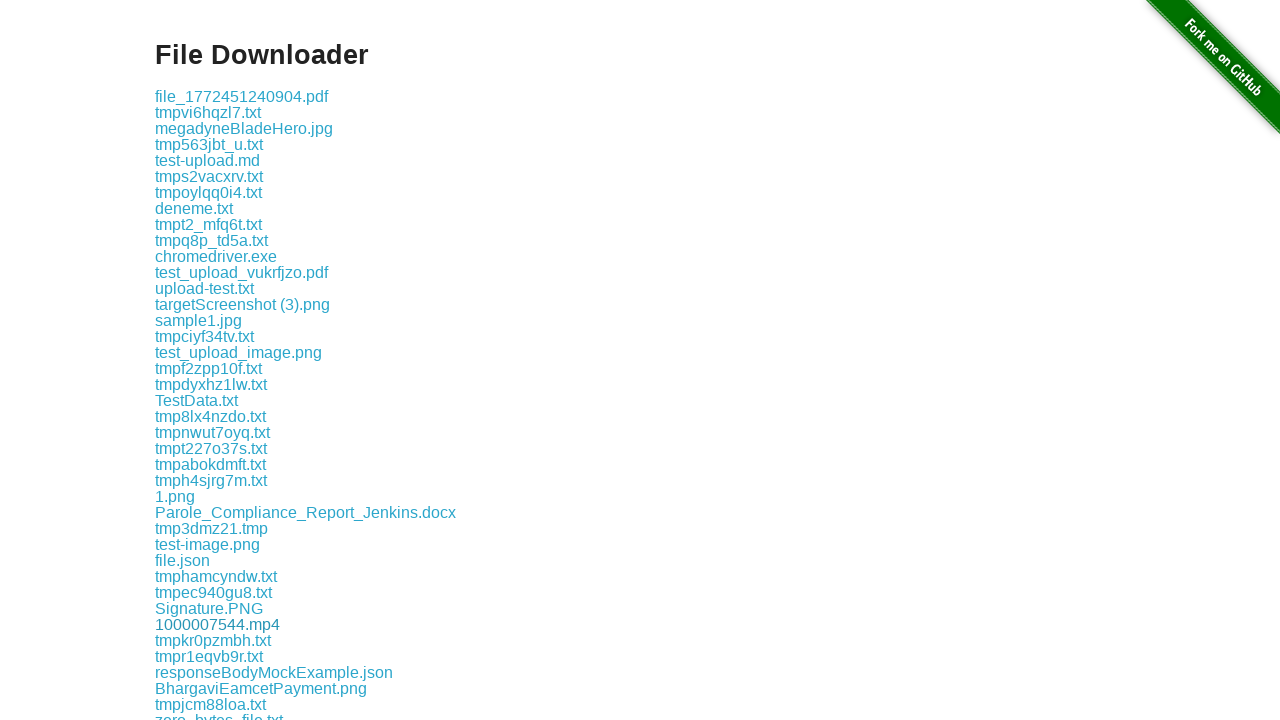

Listed download link: tmpyvt4z_71.txt
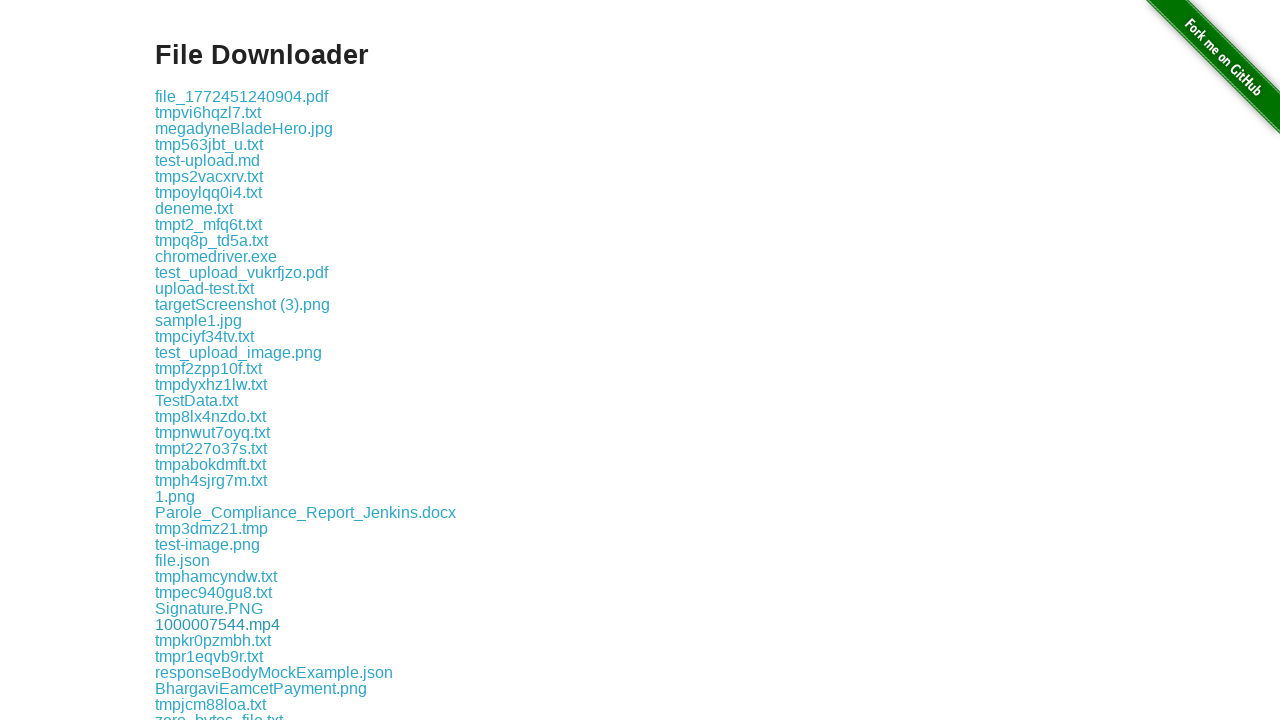

Listed download link: Bug_24.png
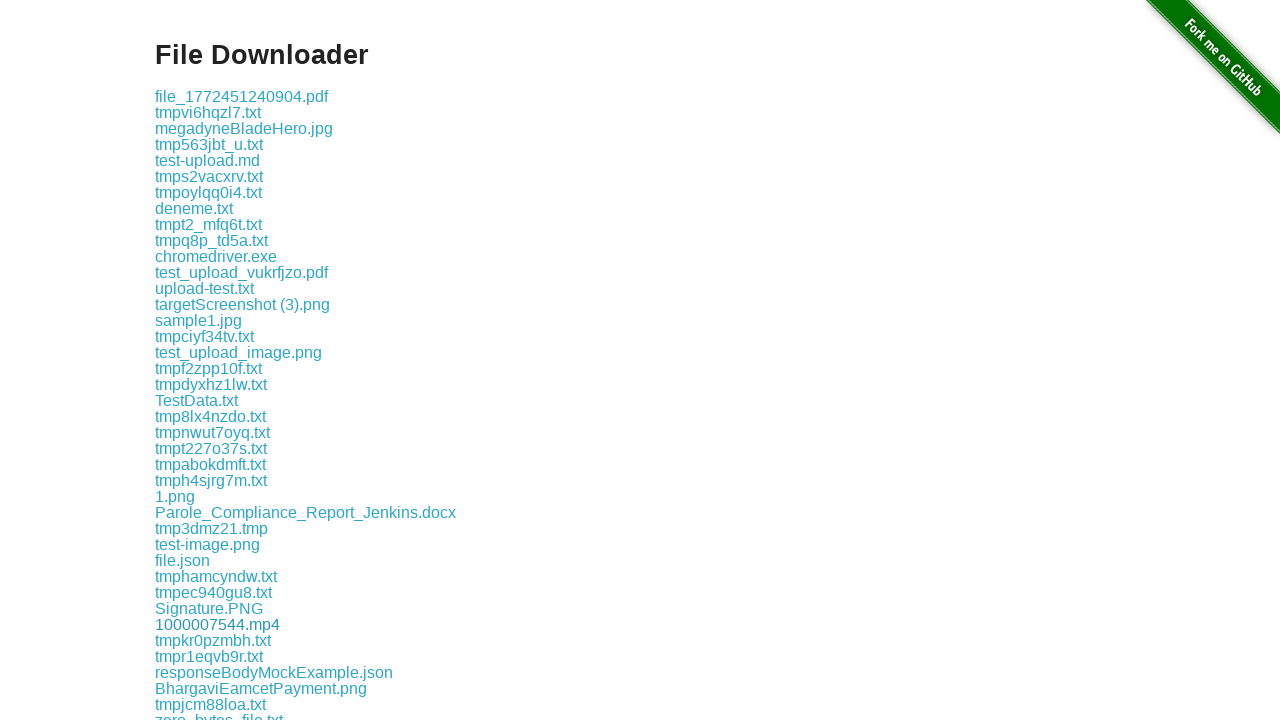

Listed download link: tmpp76vo_vd.txt
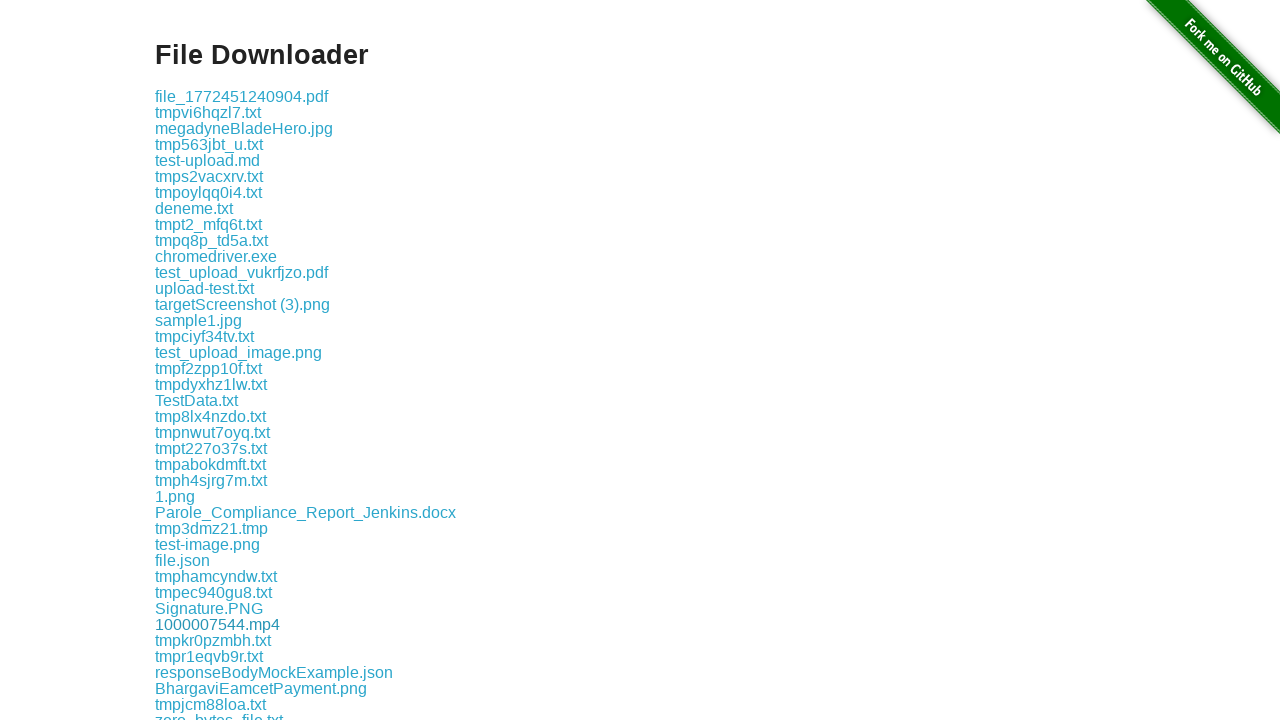

Listed download link: LambdaTest.txt
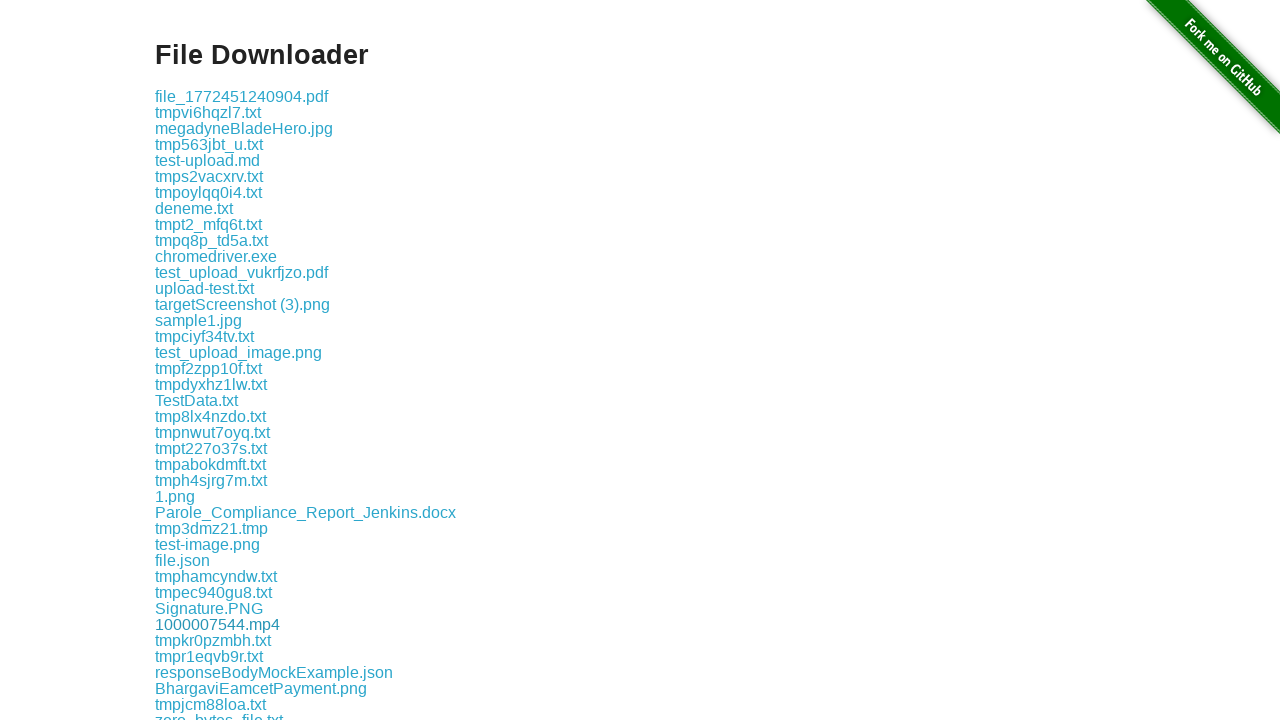

Listed download link: tmpdkqgzg96.txt
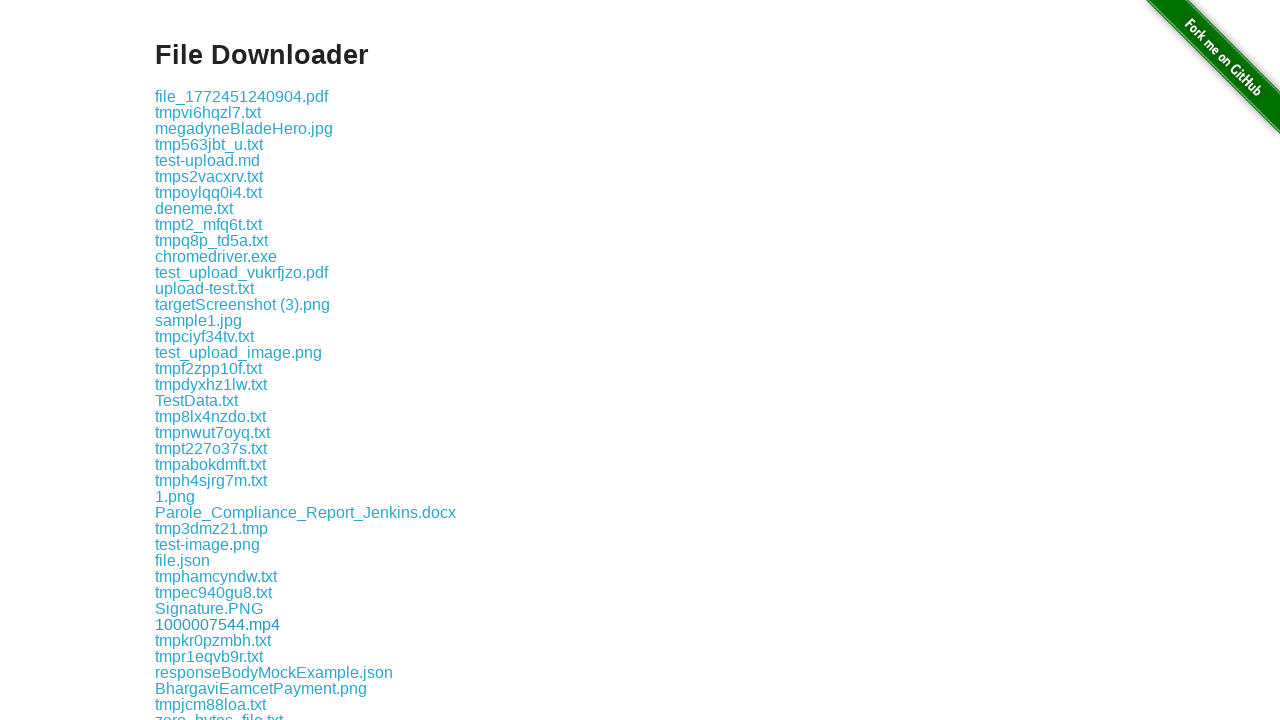

Listed download link: tmplf0lzdyh.txt
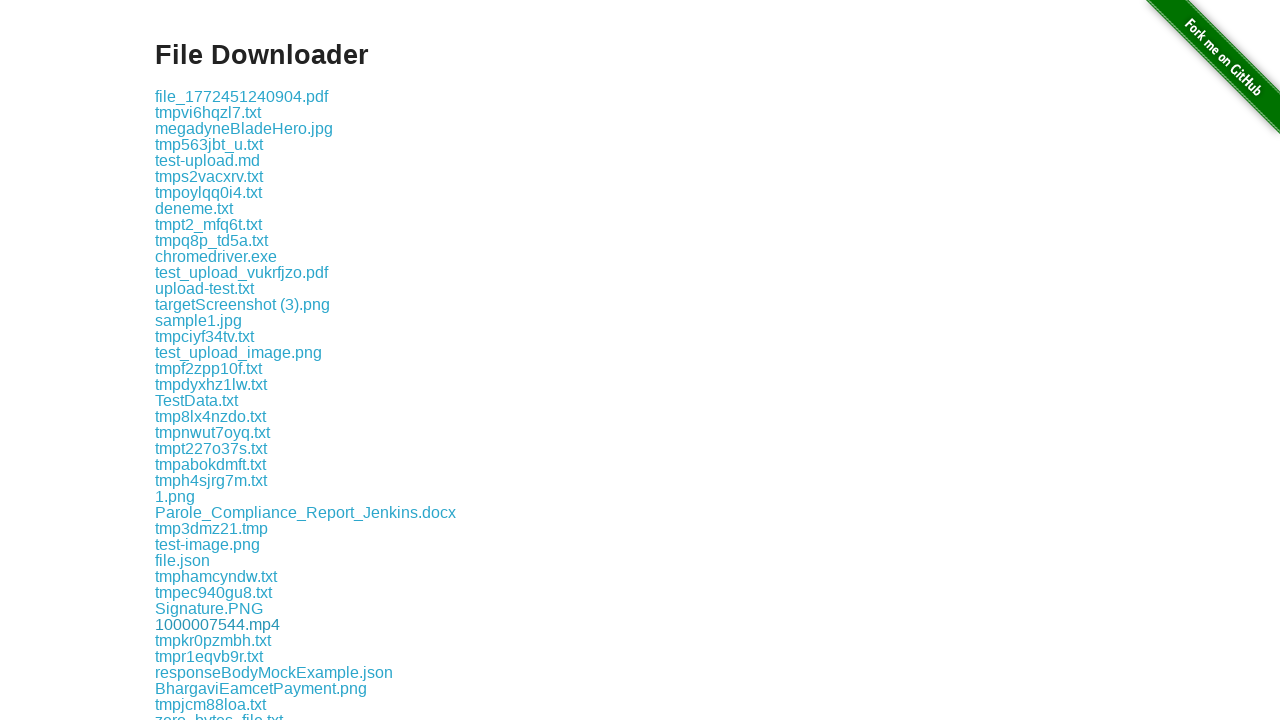

Listed download link: some-file.txt
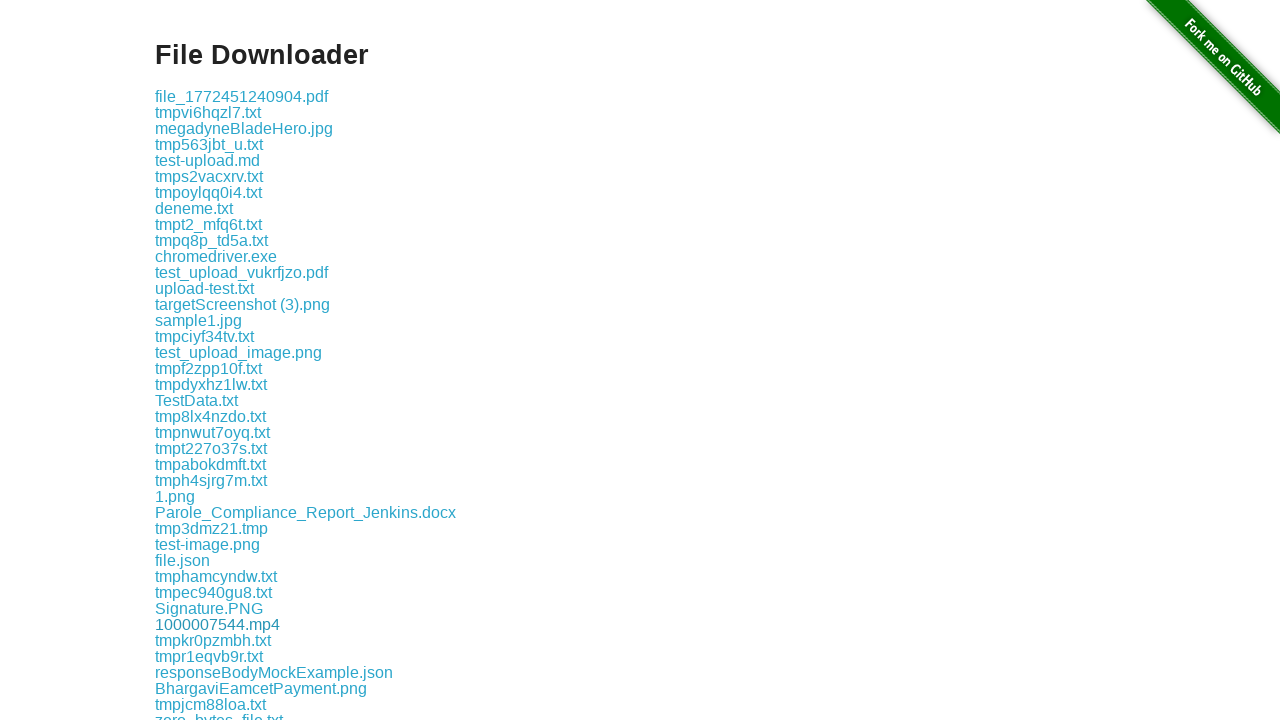

Listed download link: tmpuq10is5a.txt
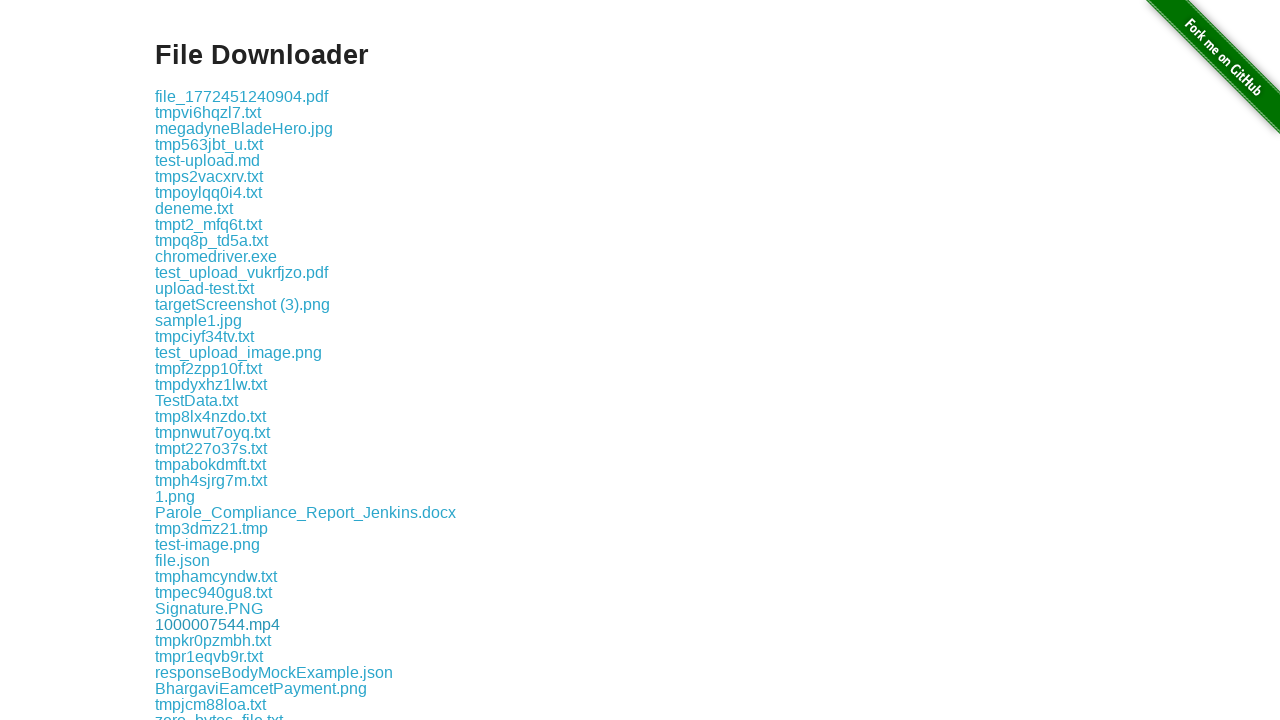

Listed download link: test_image.jpeg
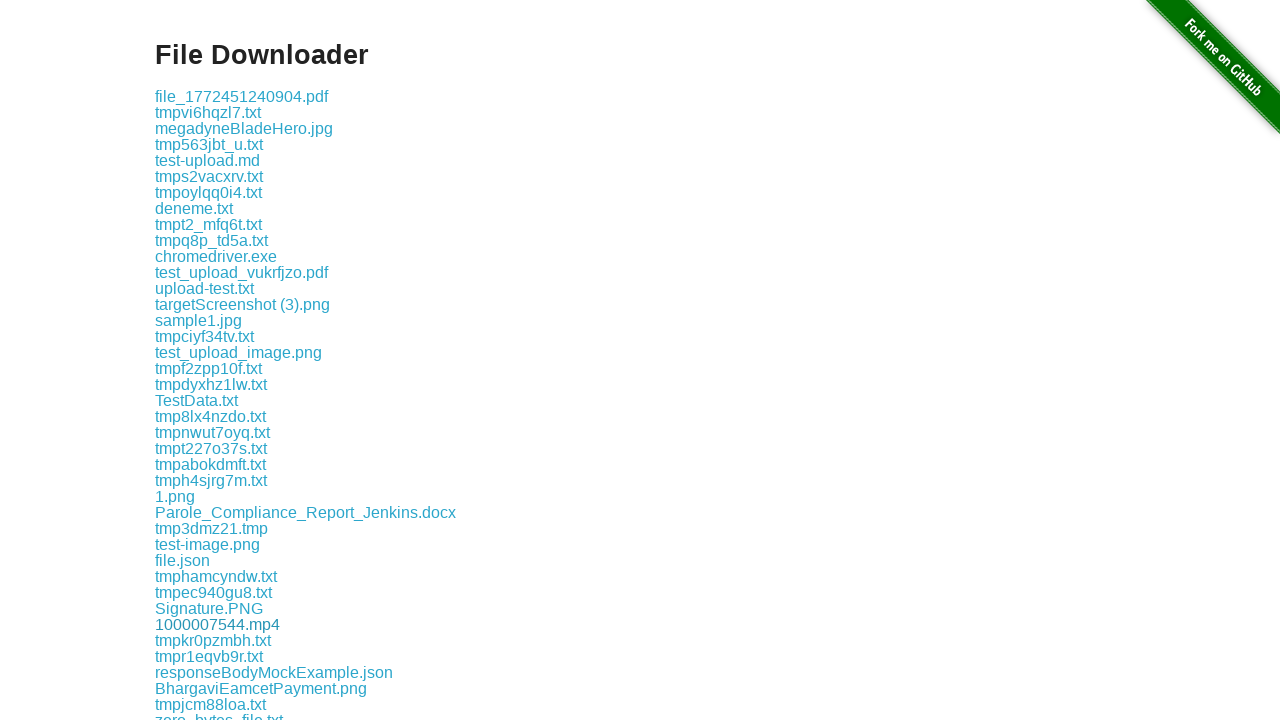

Listed download link: large_file_f4zoxeo4.mp4
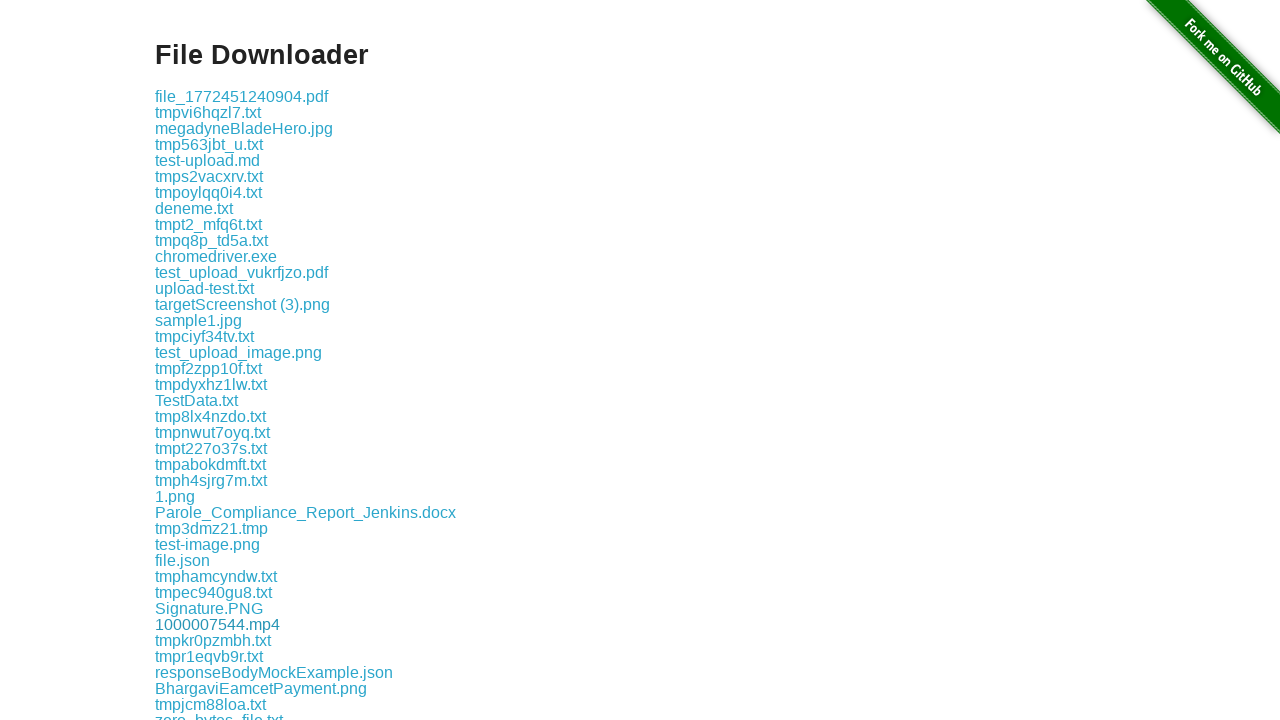

Listed download link: tmpl9_vvm_b.txt
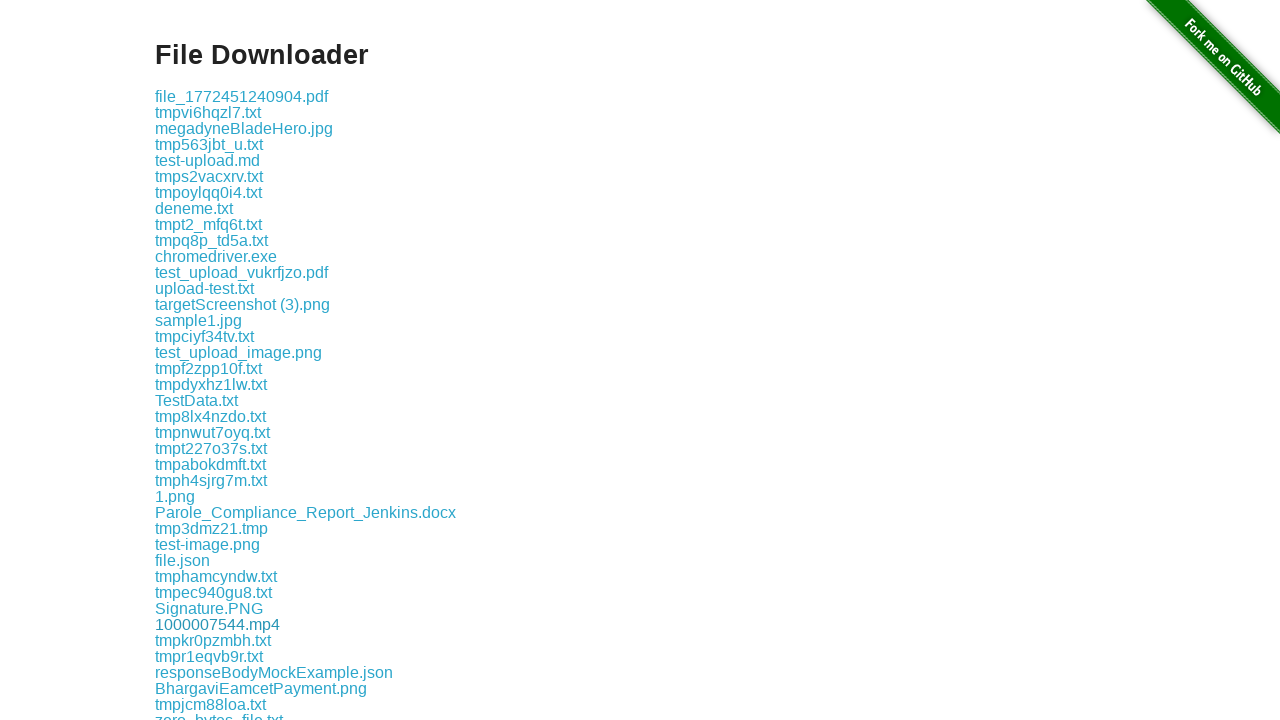

Listed download link: tmppx4t4e.tmp
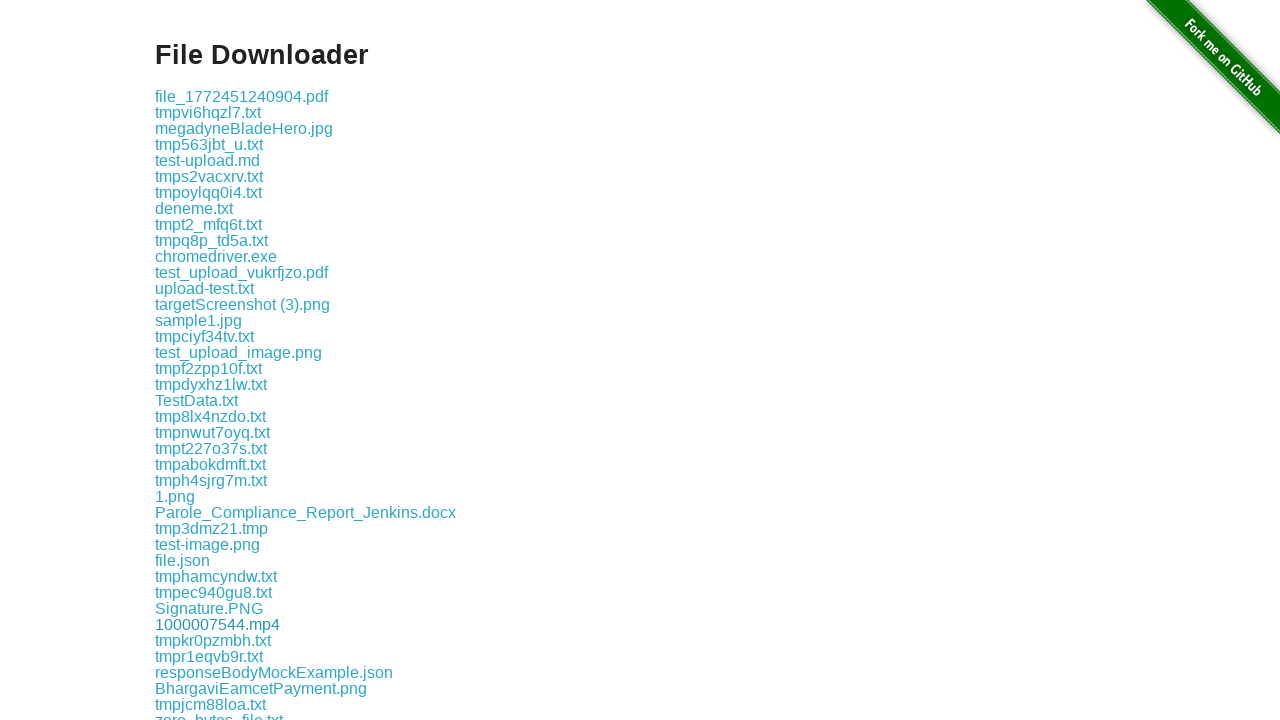

Listed download link: tmpe4jhyz8g.txt
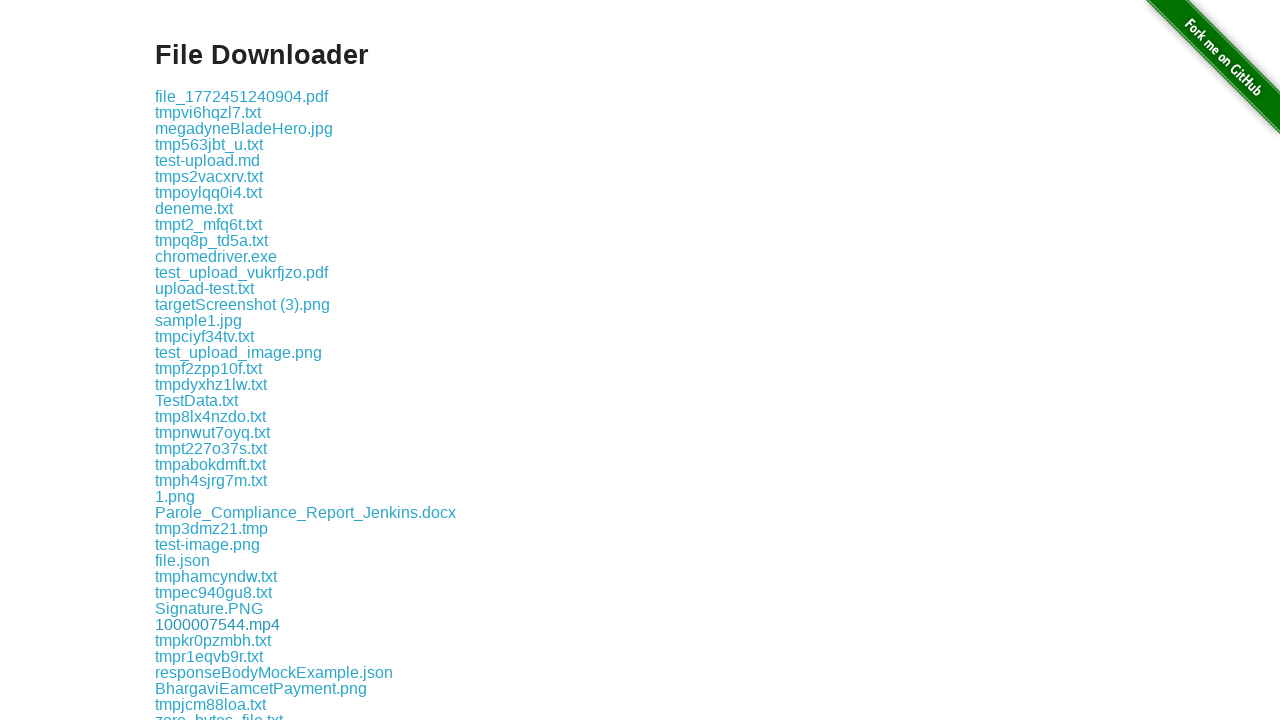

Listed download link: sample_upload_file.txt
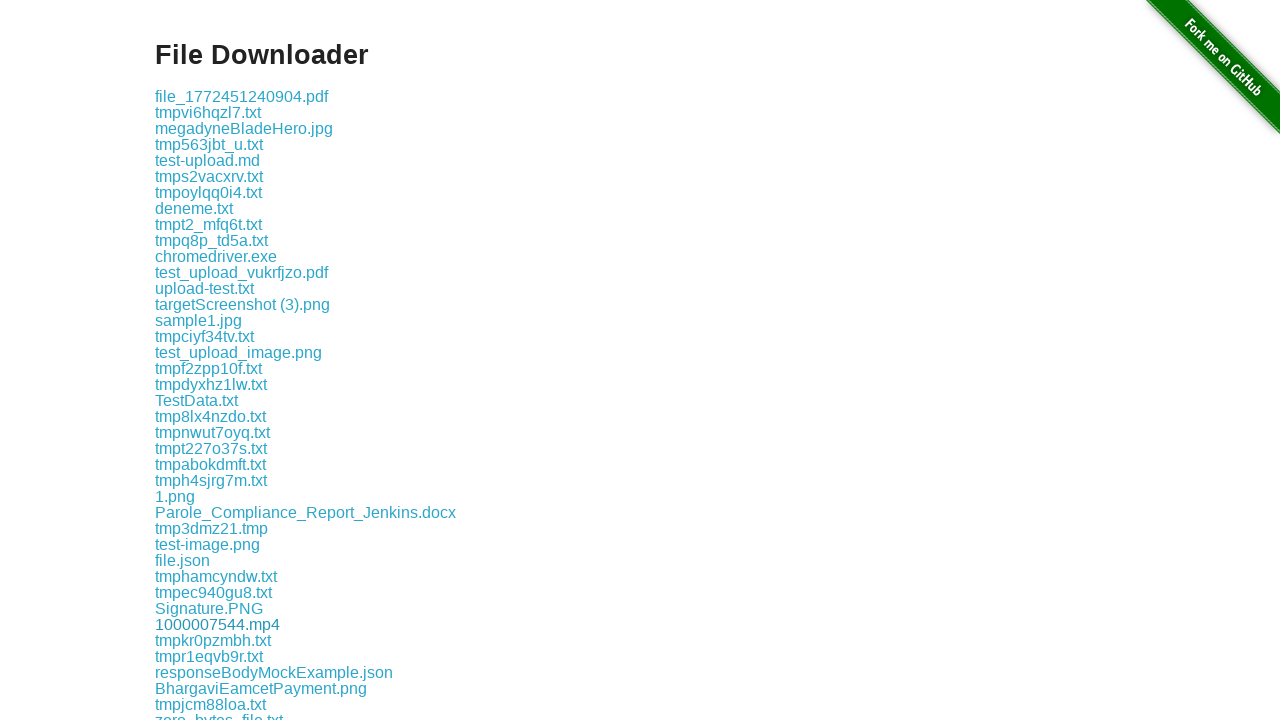

Listed download link: tmpr5znn9ht.txt
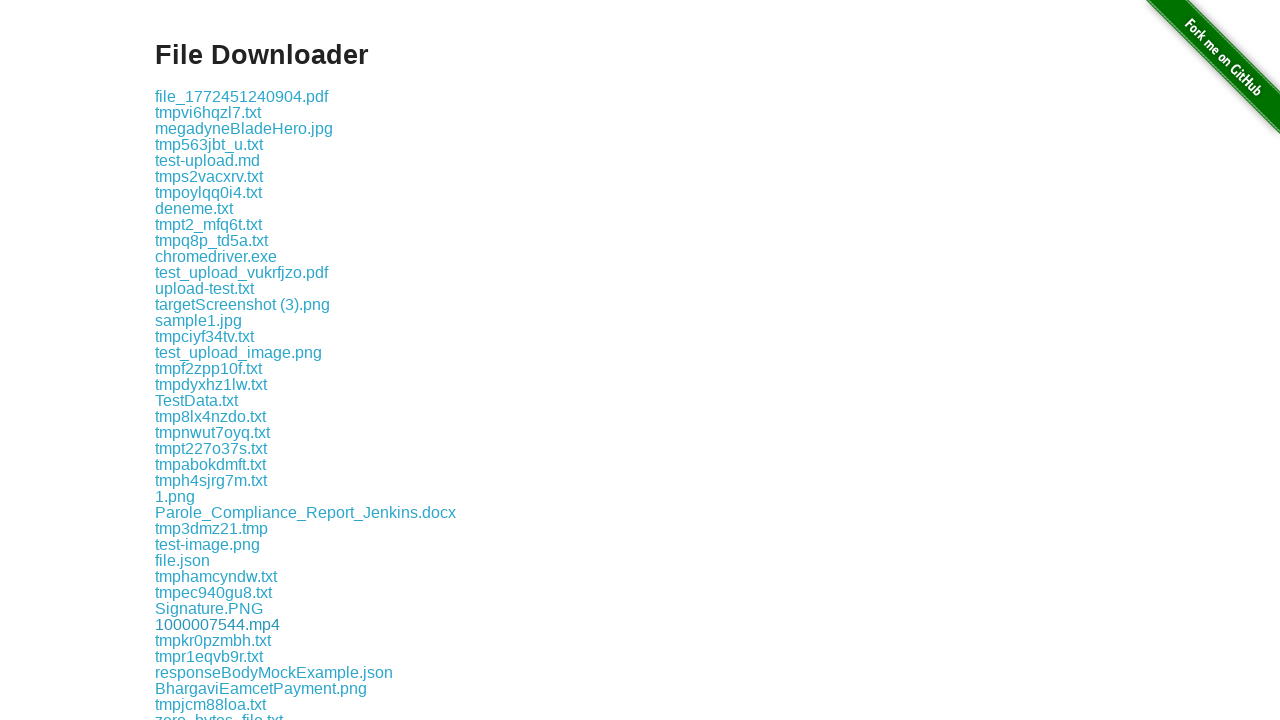

Listed download link: test_image.png
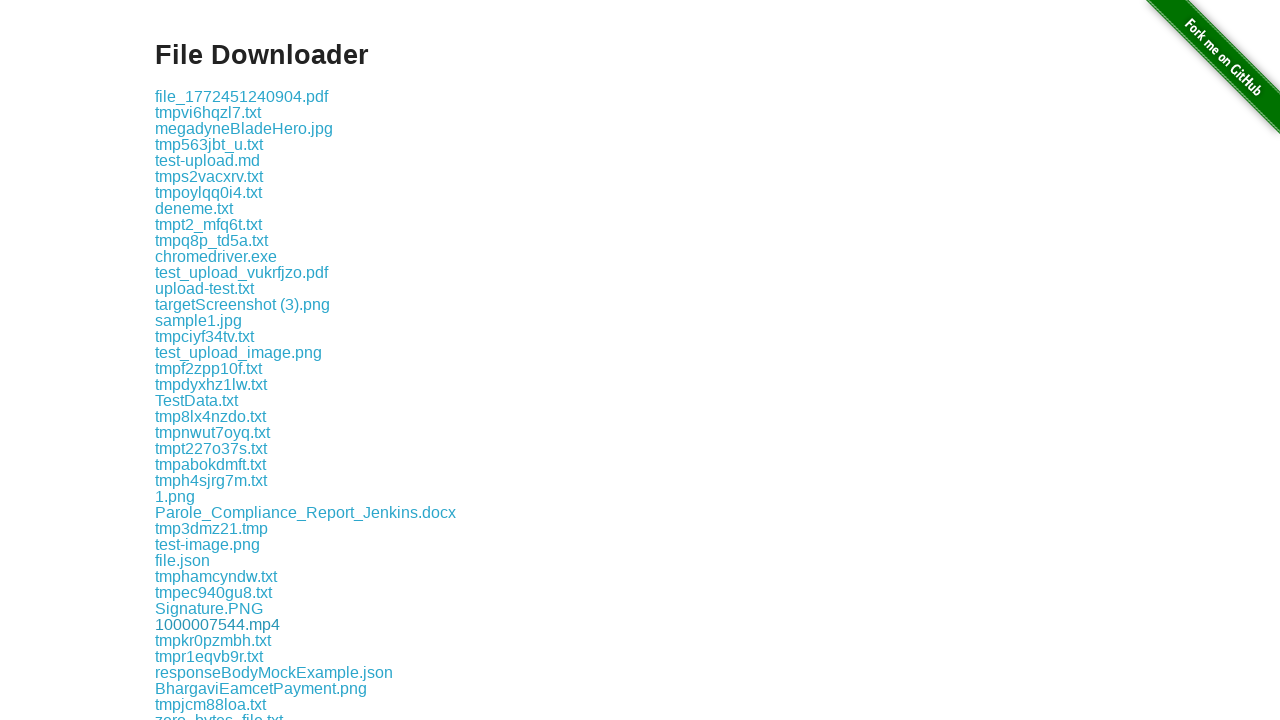

Listed download link: f2a64dc41fc9630d850eeae1ecbb9a97e53fe27c-download_files.zip
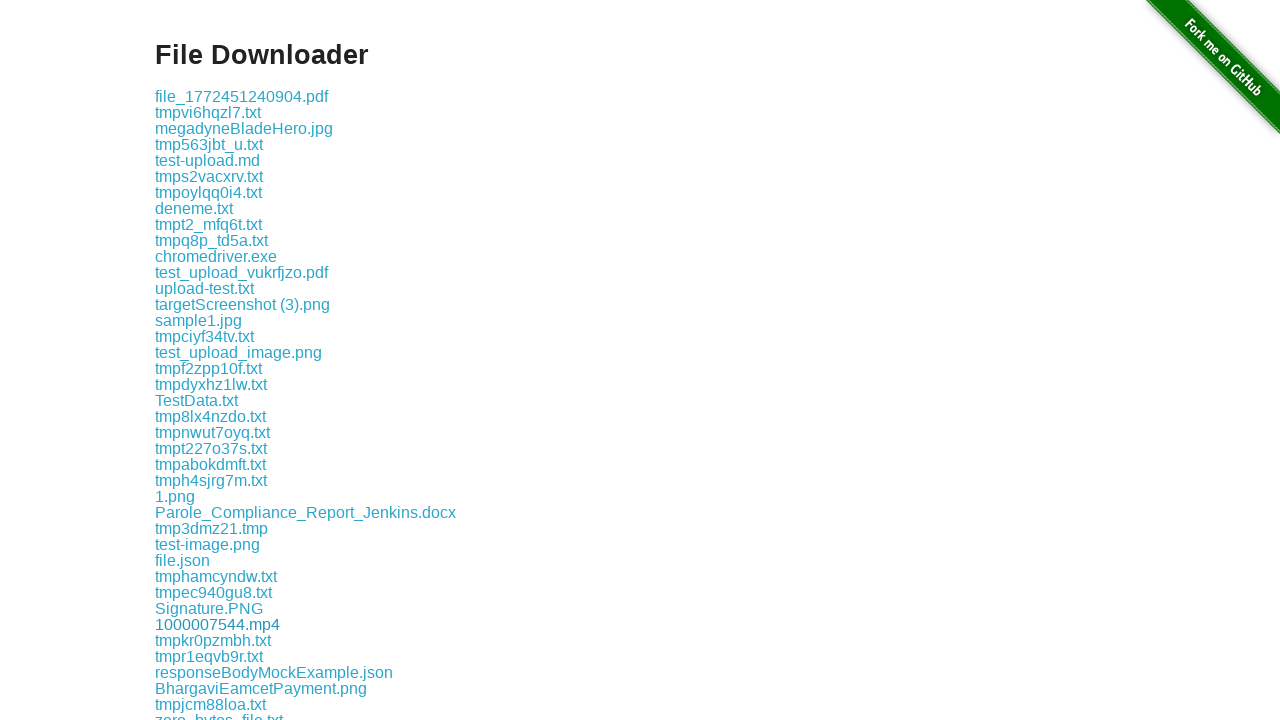

Listed download link: tmp8xi2af63.txt
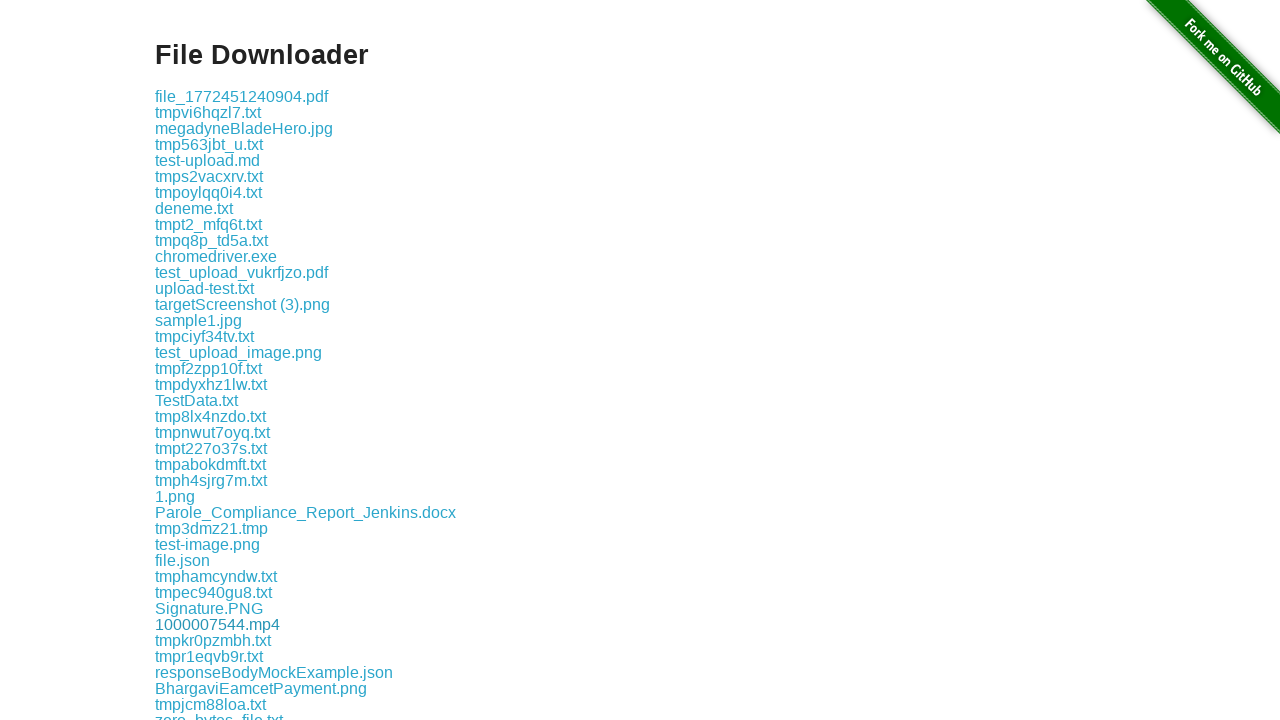

Listed download link: boat.jpg
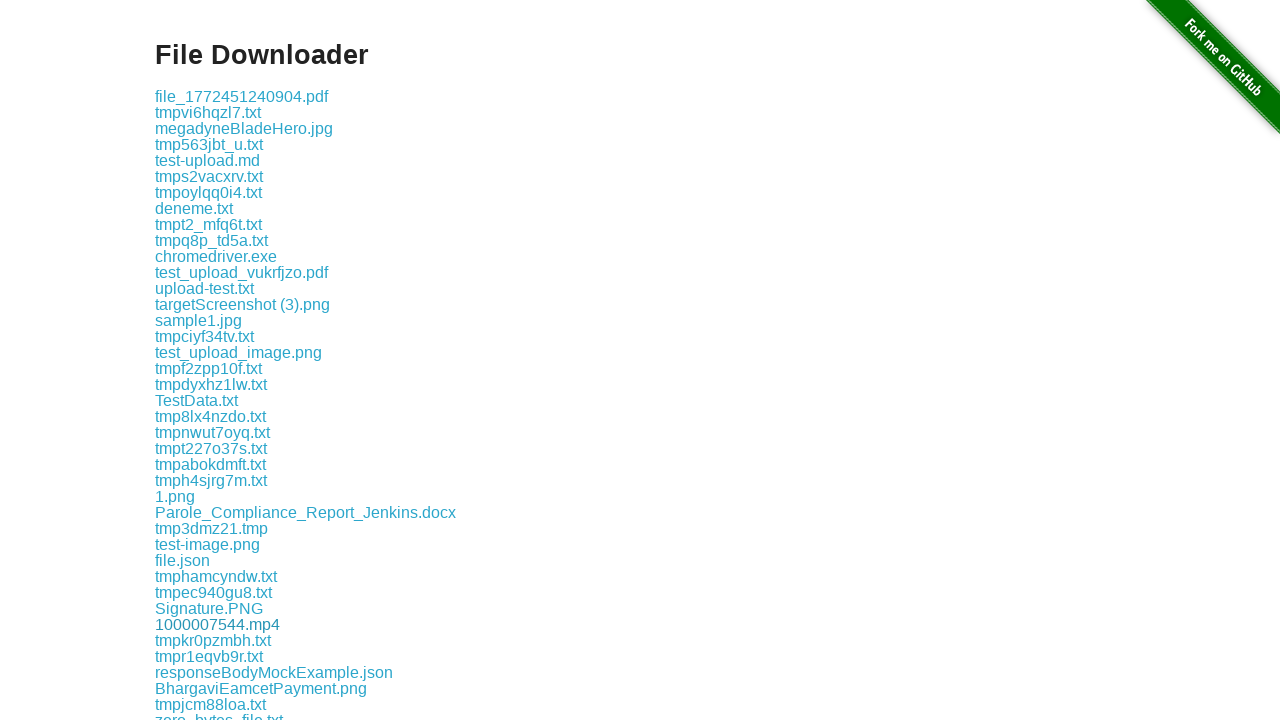

Listed download link: playwrightlogo.png
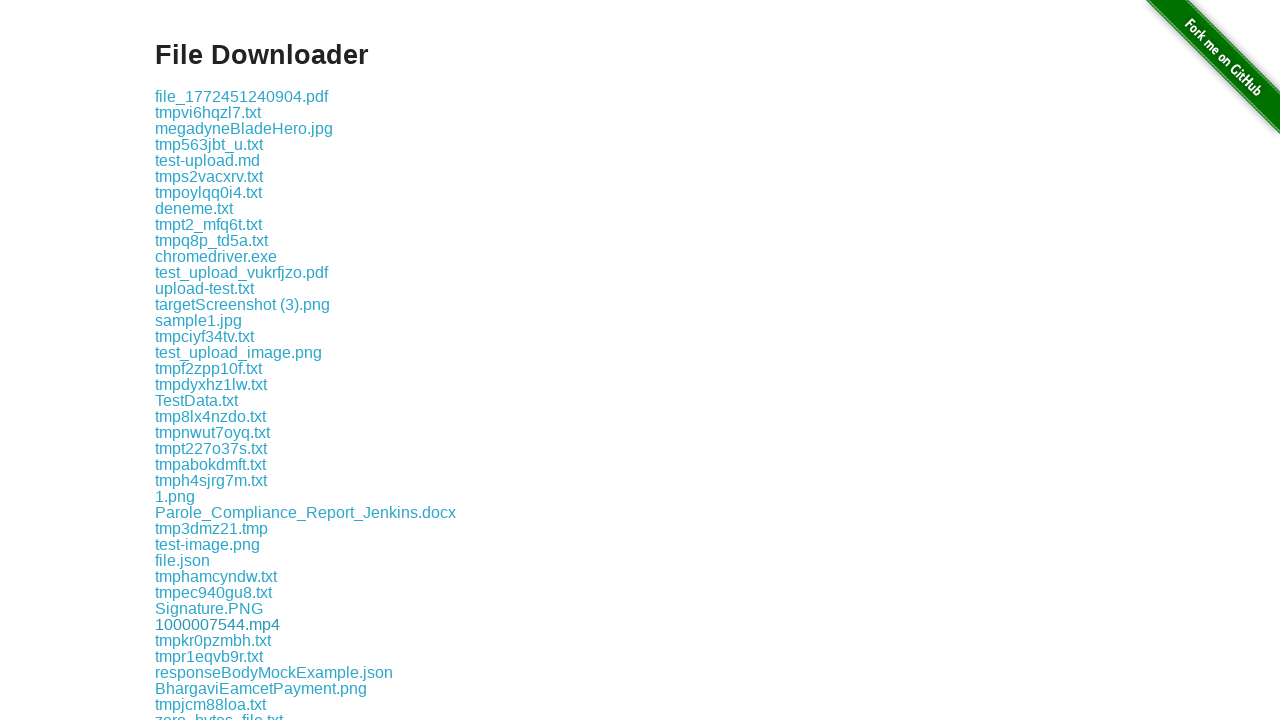

Listed download link: testfile.txt
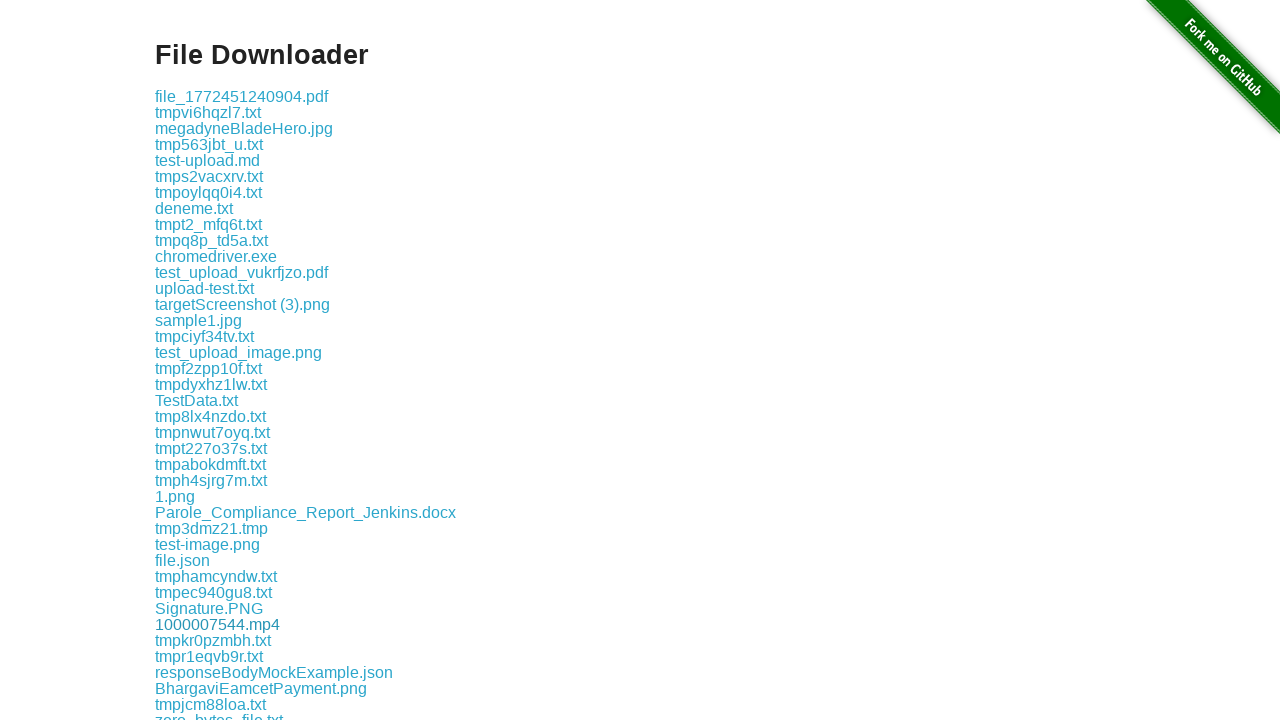

Listed download link: ABC.txt
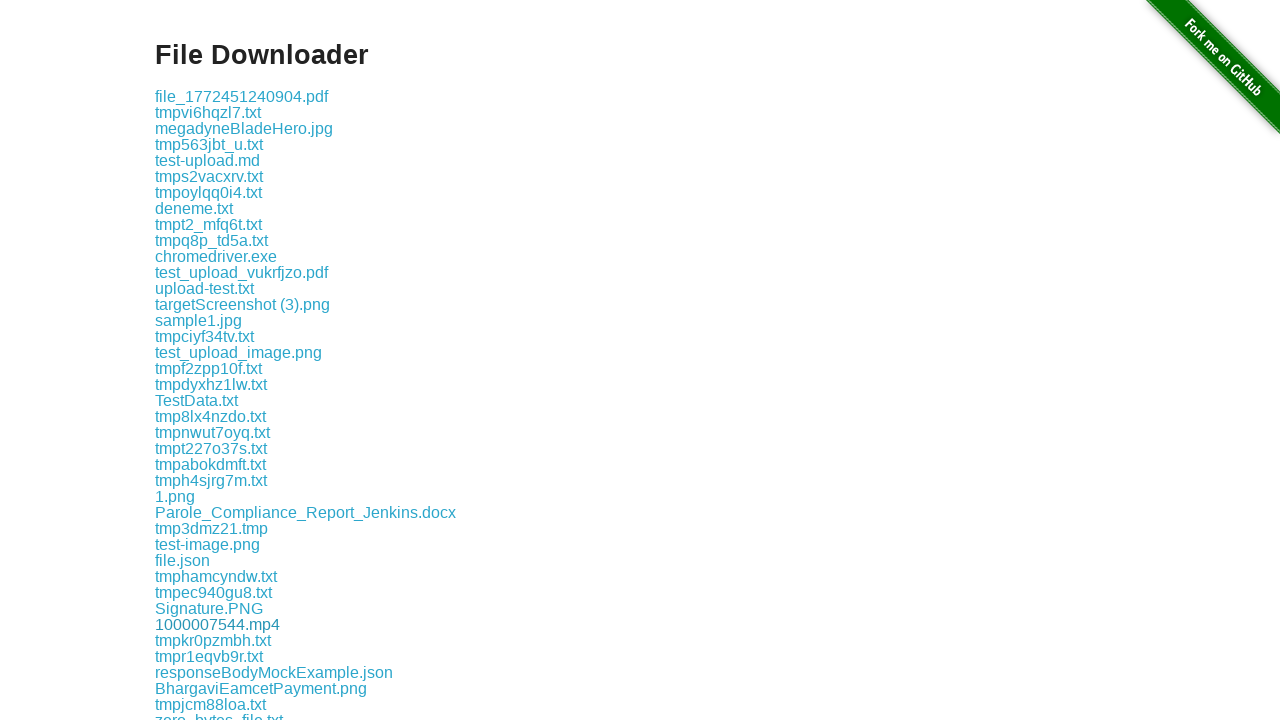

Listed download link: tmpmdwvbqhv.txt
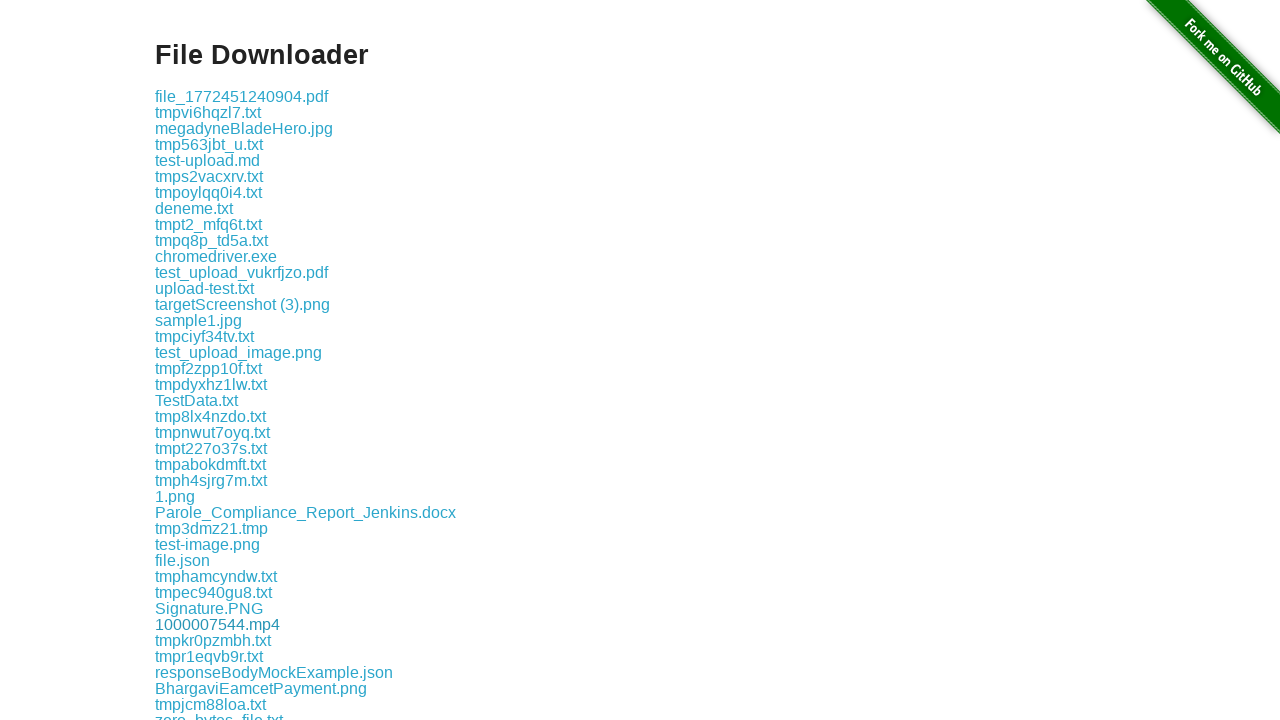

Listed download link: testUpload.json
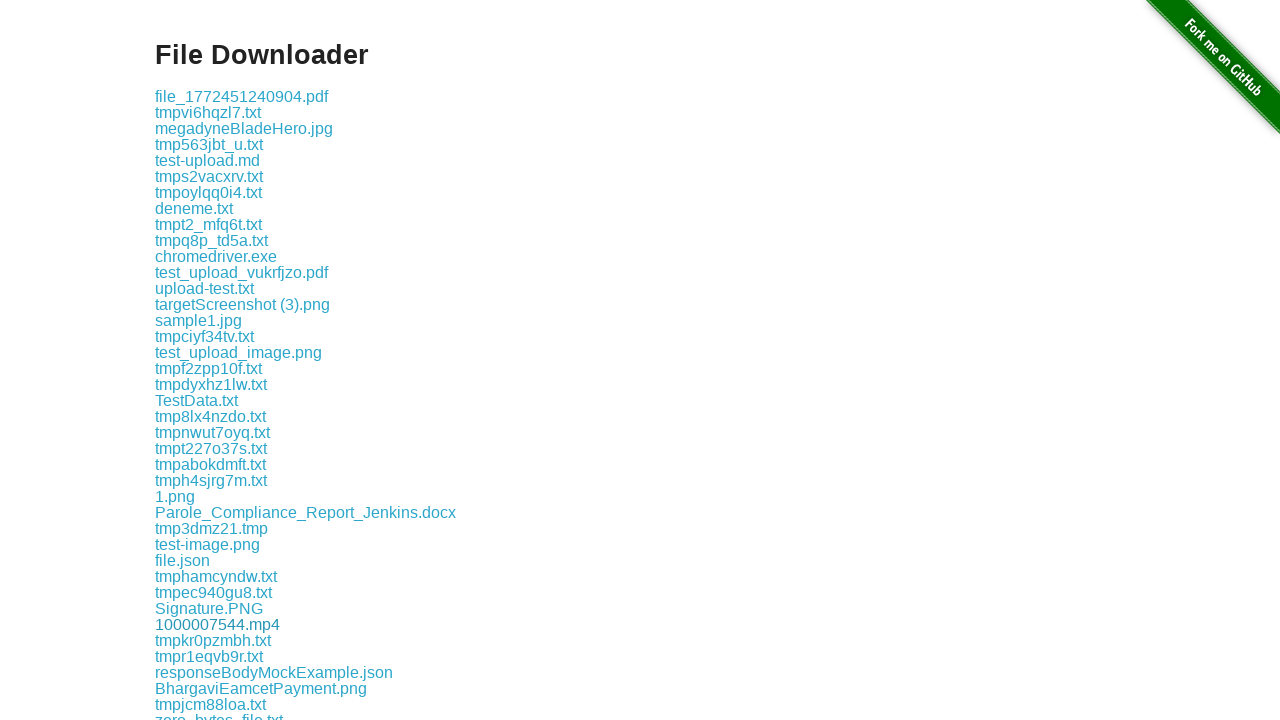

Listed download link: tmpxwfa4483.txt
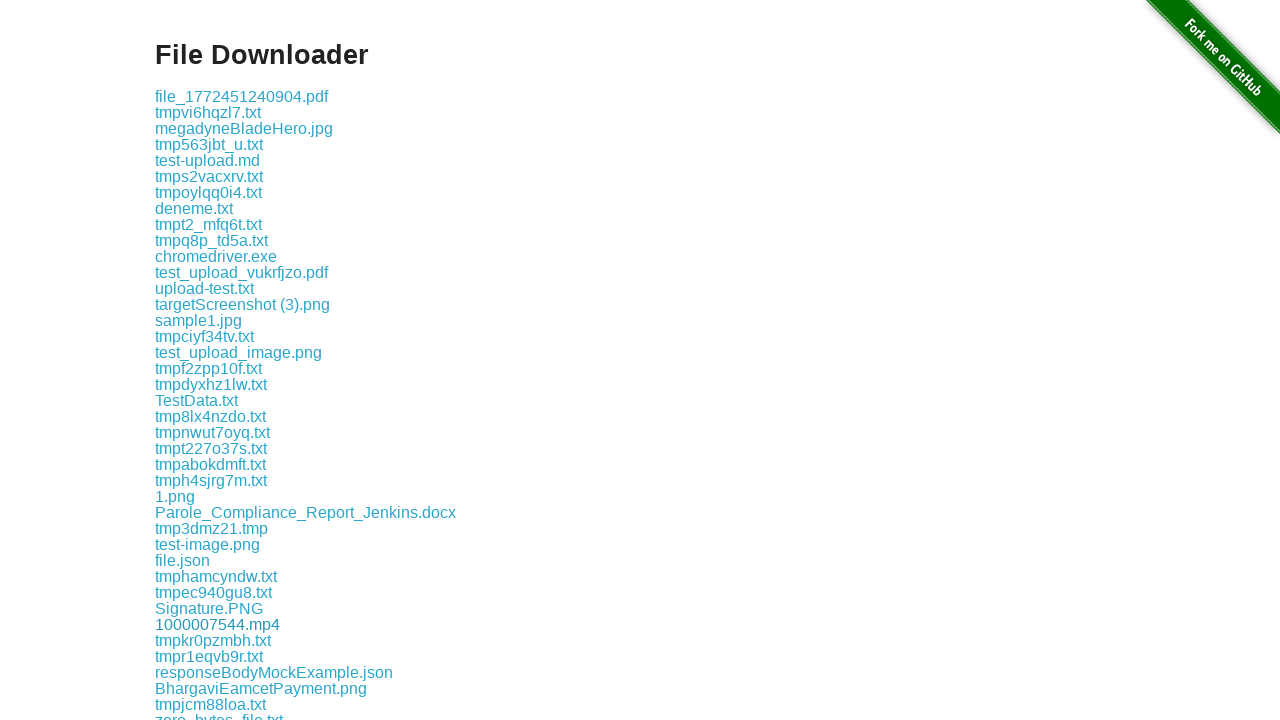

Listed download link: 1772378494056.png
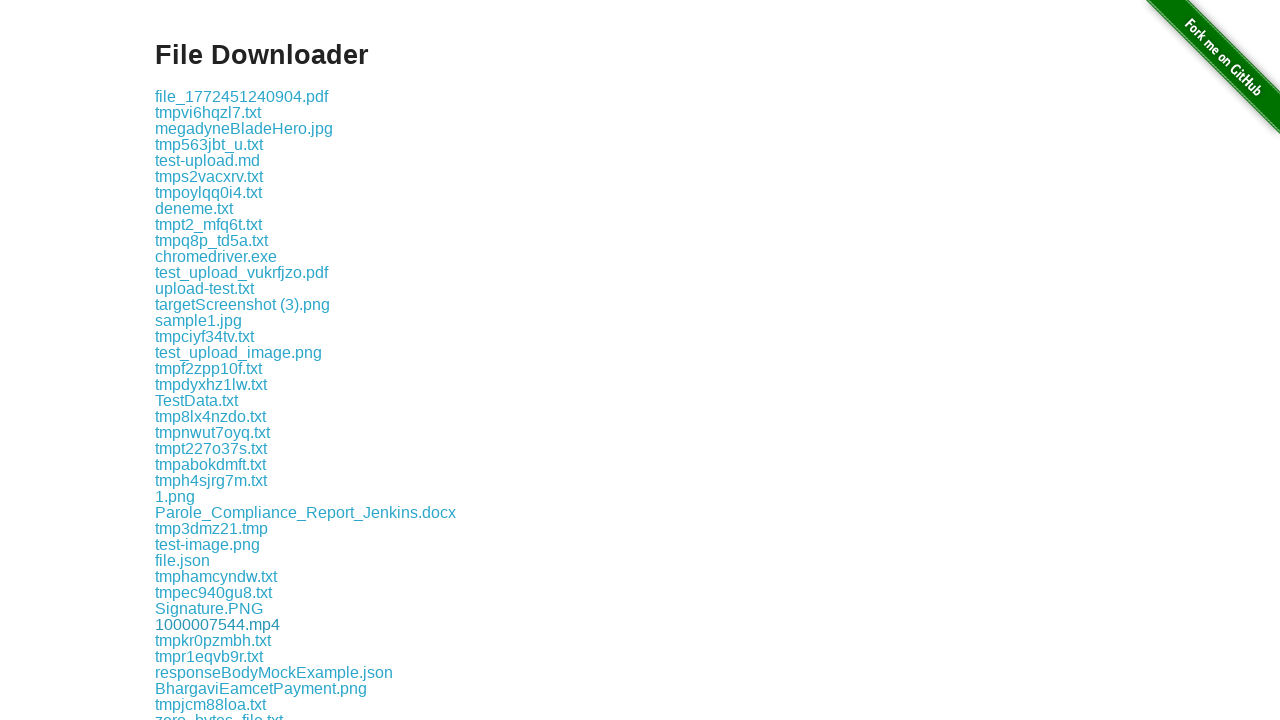

Listed download link: tmp6a5oj2lt.txt
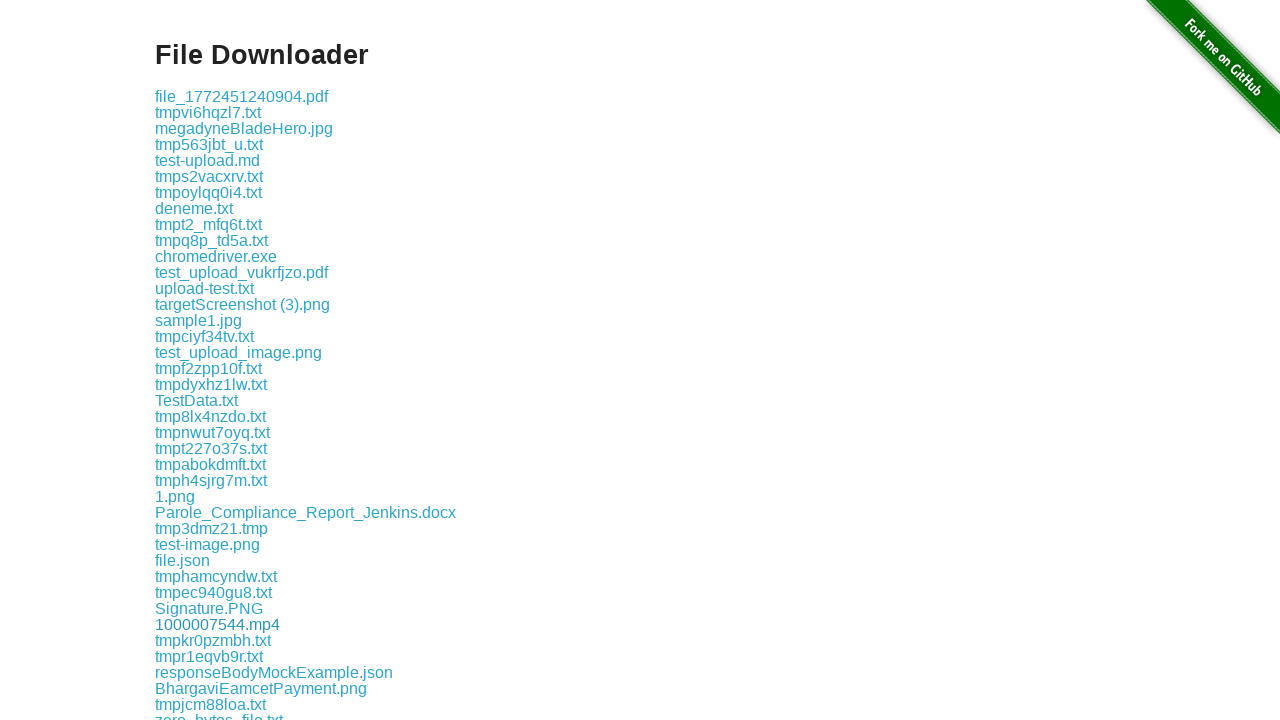

Listed download link: tmp3ngdp4jh.txt
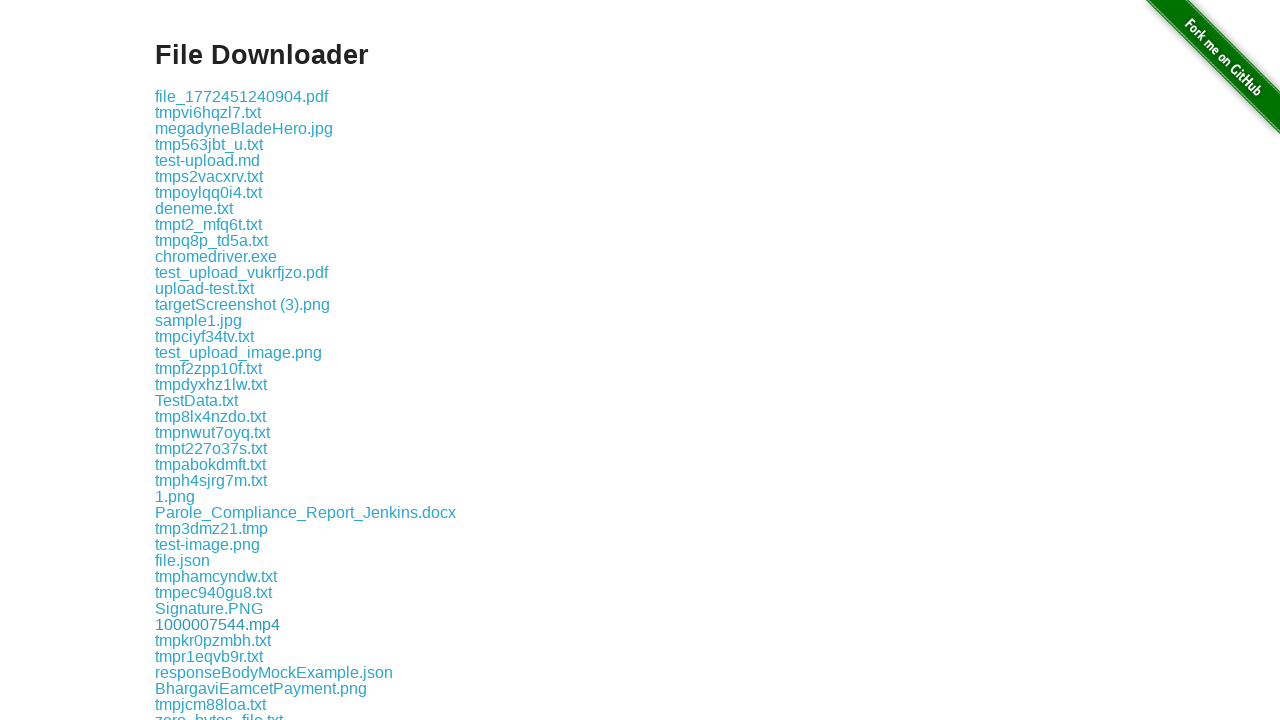

Listed download link: upload_test.txt
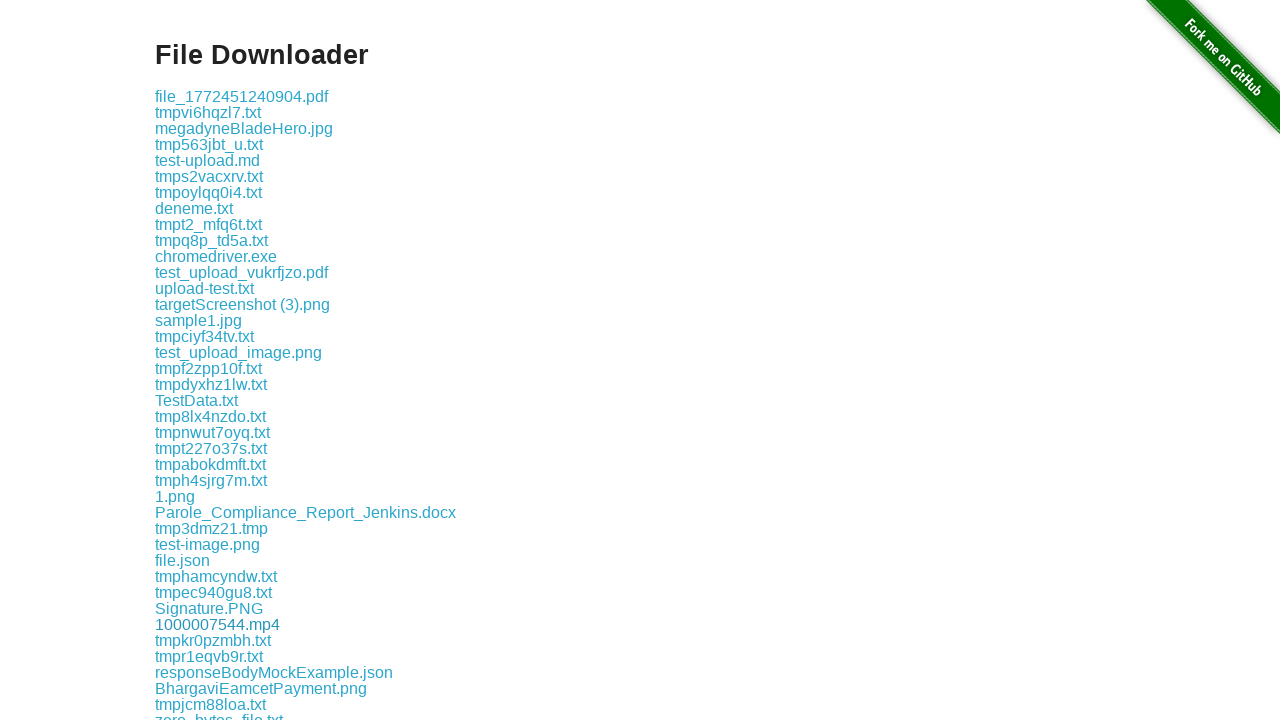

Listed download link: test1.txt
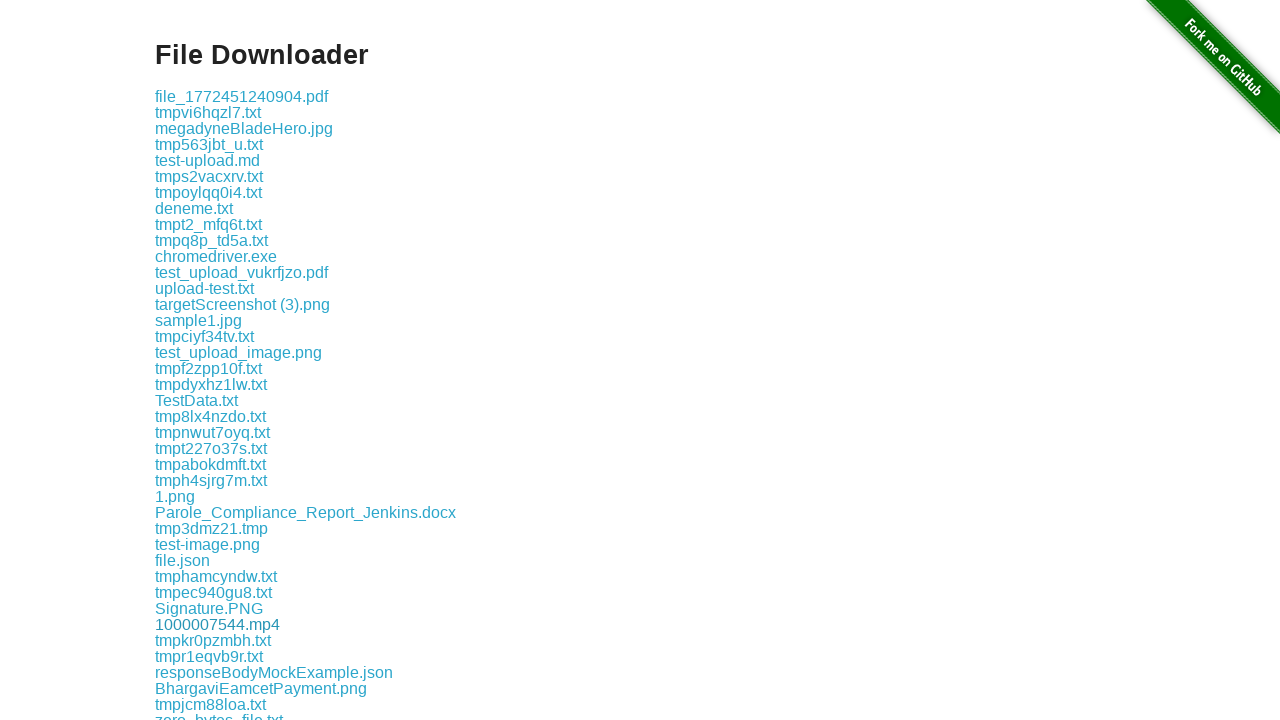

Listed download link: Selenium - Topics.docx
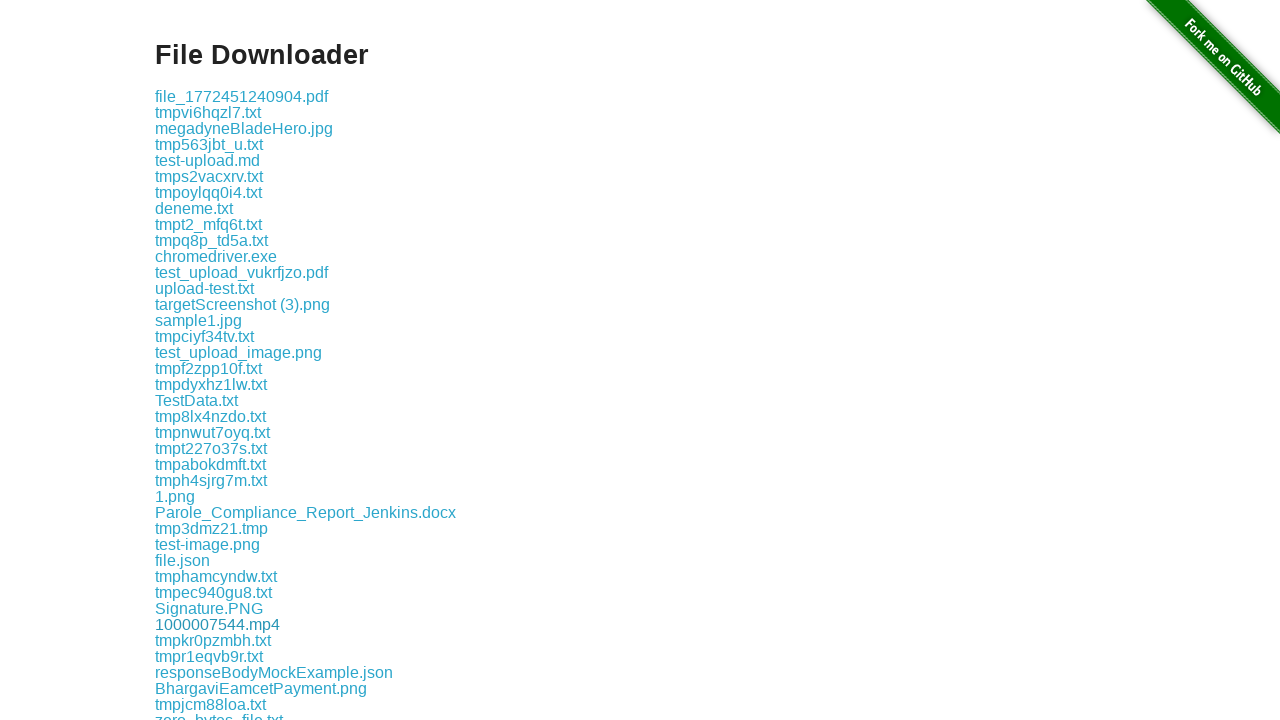

Listed download link: tmpa5yi9kuc.txt
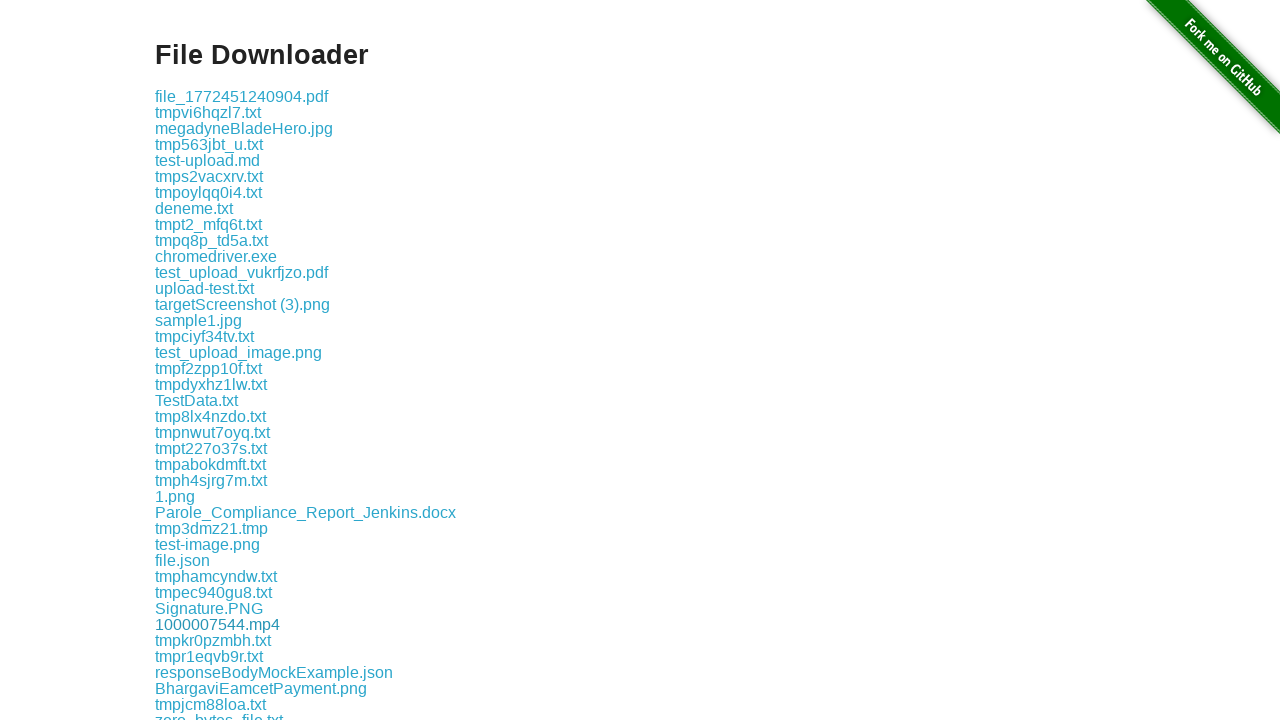

Listed download link: tmpls8g_ie2.txt
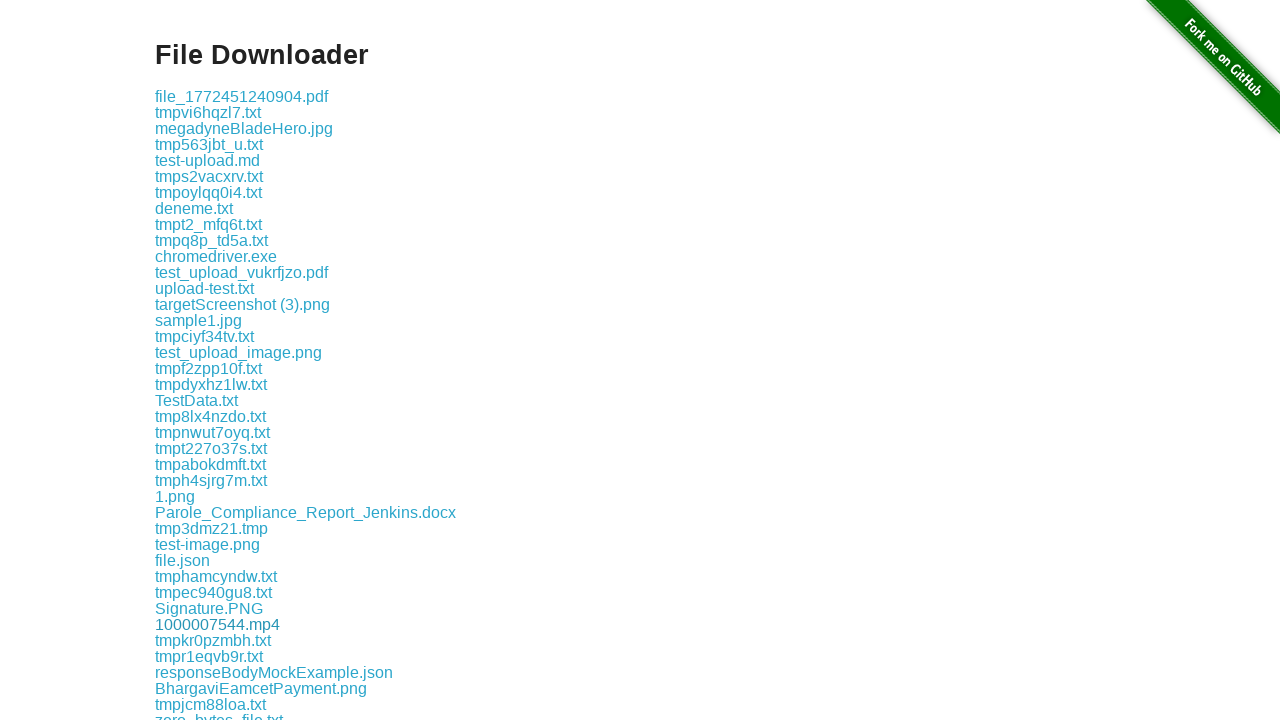

Listed download link: tmpkcadquk5.txt
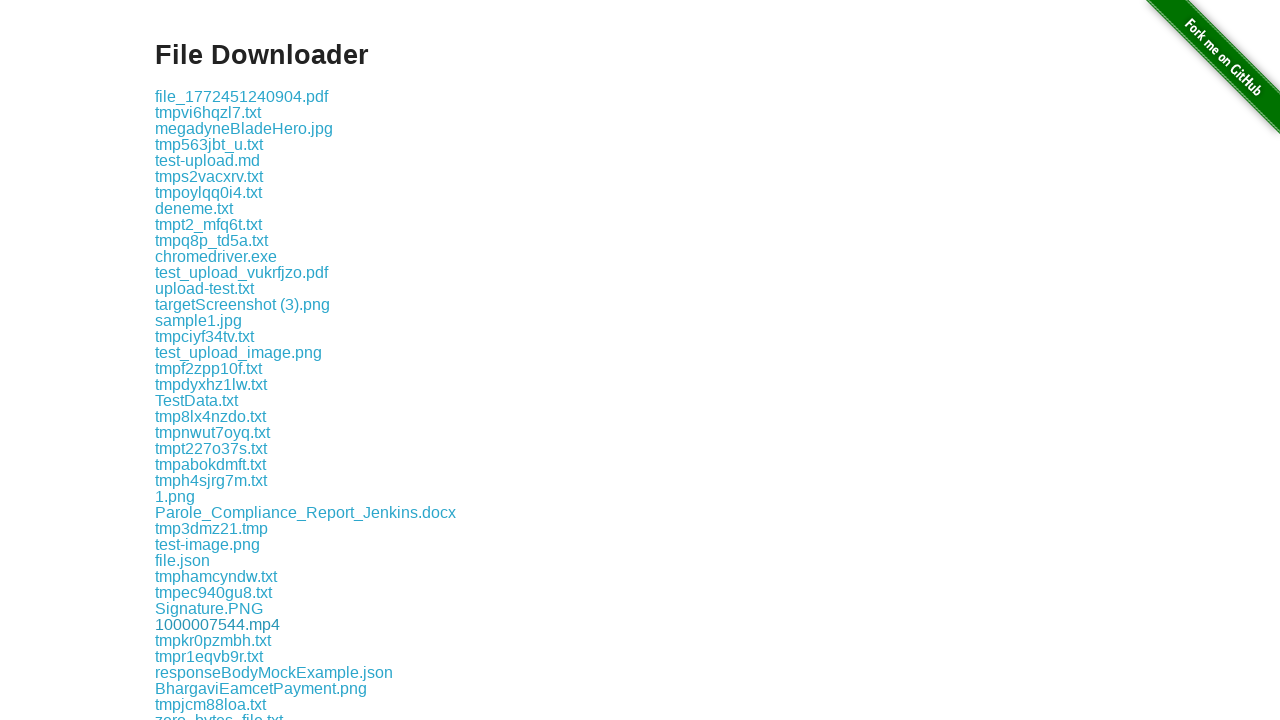

Listed download link: Coffee.pptx
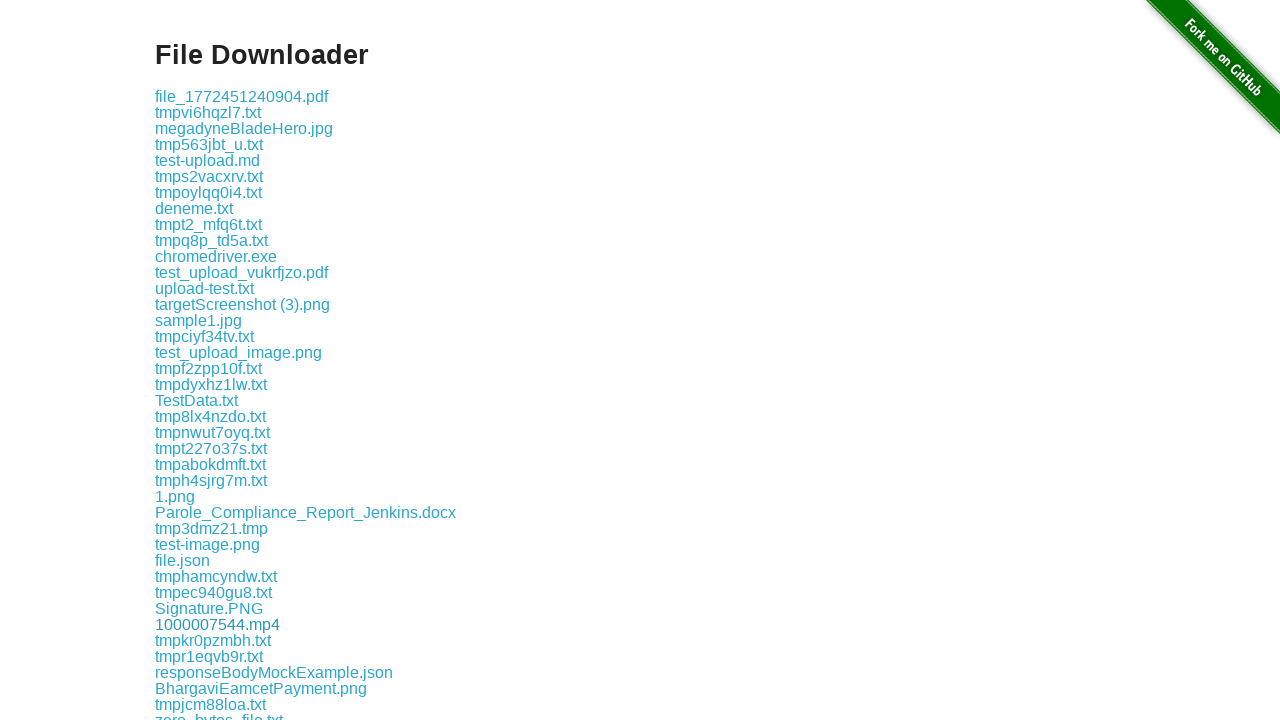

Listed download link: 2mb jpeg.jpg
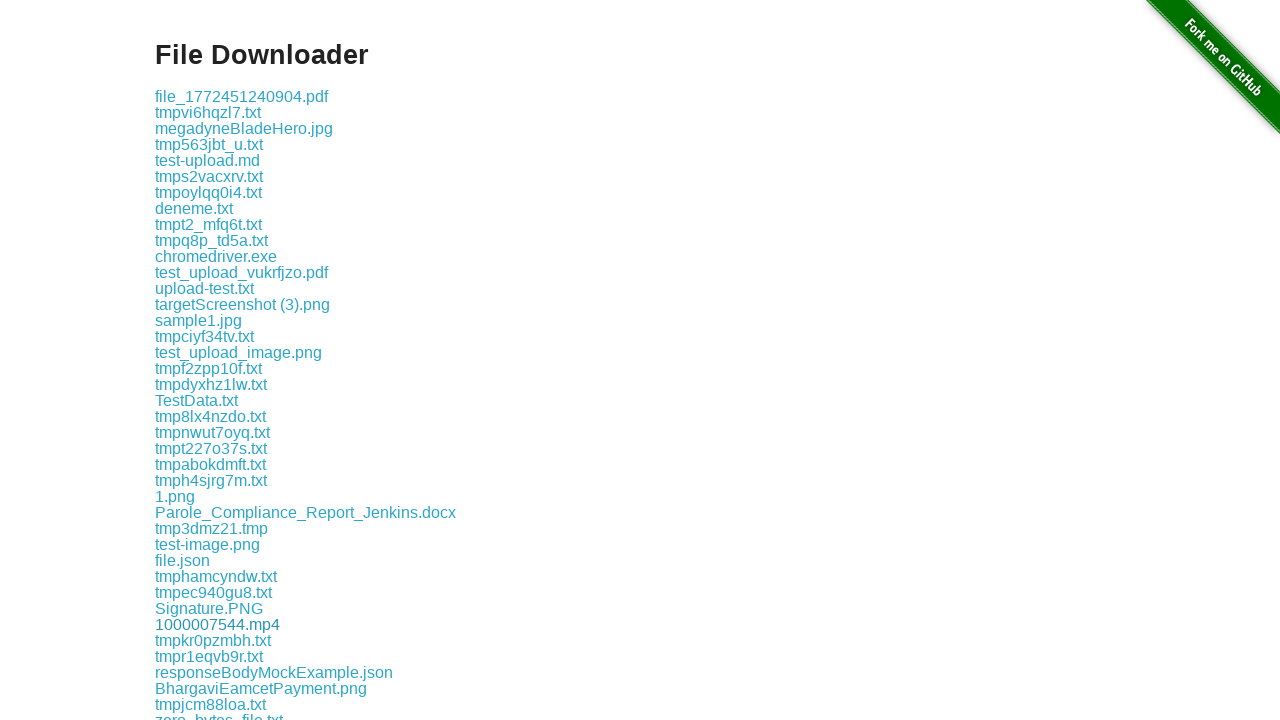

Listed download link: 0e49a5e9-96a6-4073-88ac-46f8ed3e03df.jpeg
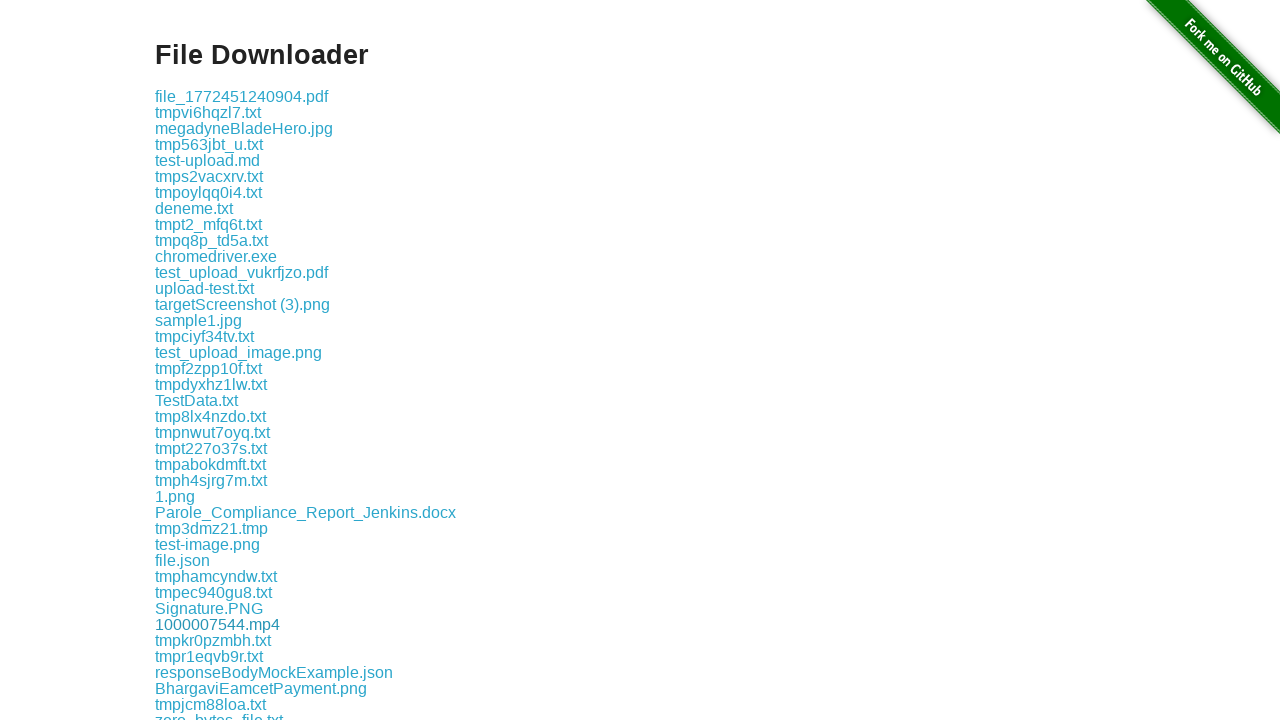

Listed download link: tmpt2sf6p0h.txt
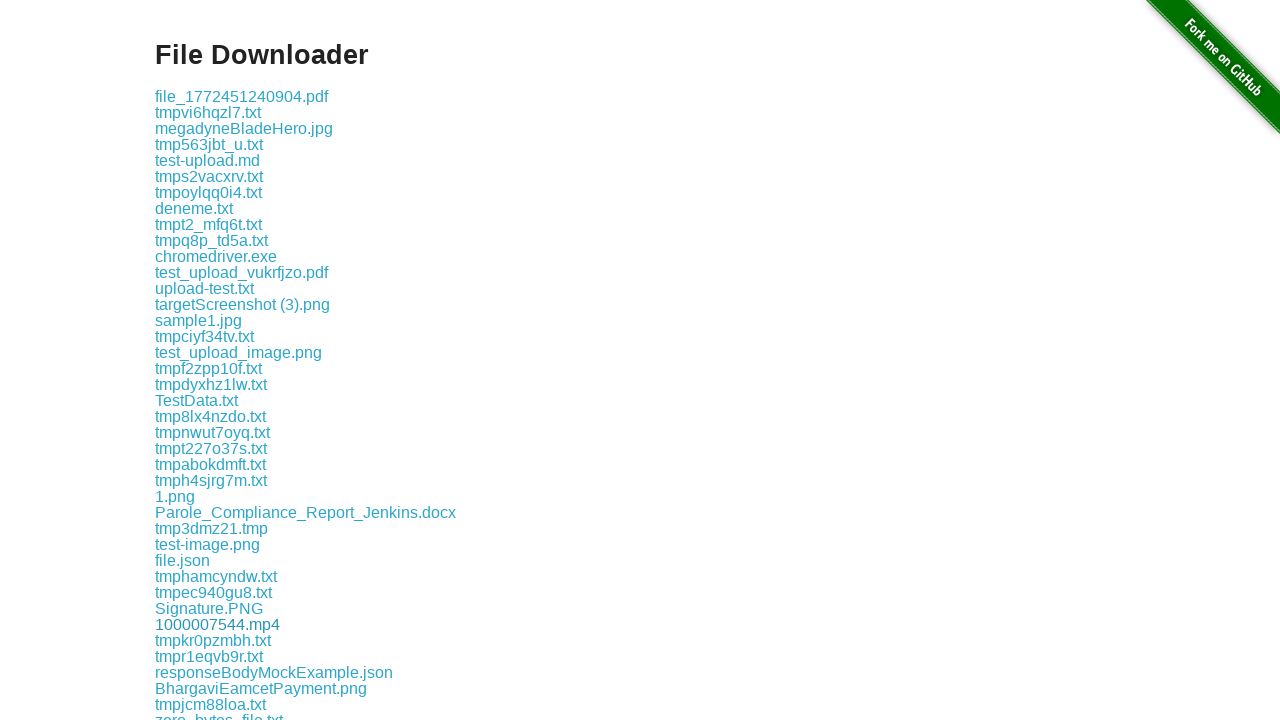

Listed download link: test_image_4y146h78.jpg
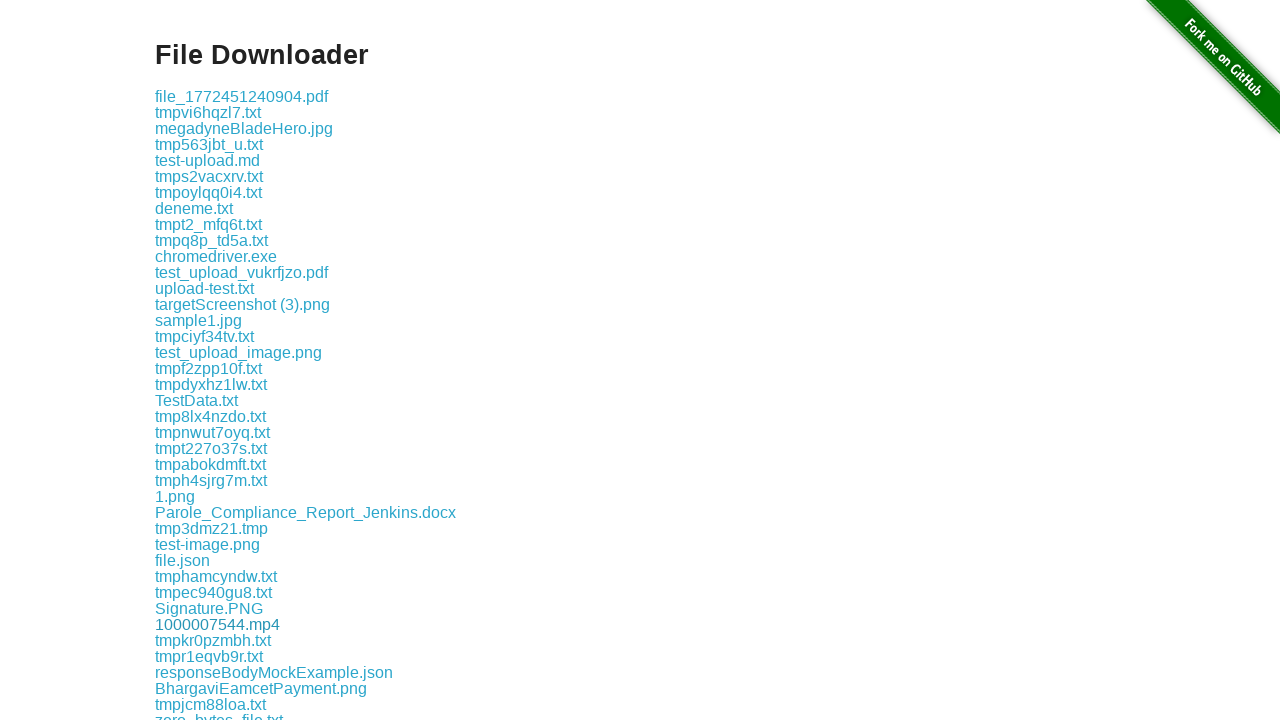

Listed download link: Image.PNG
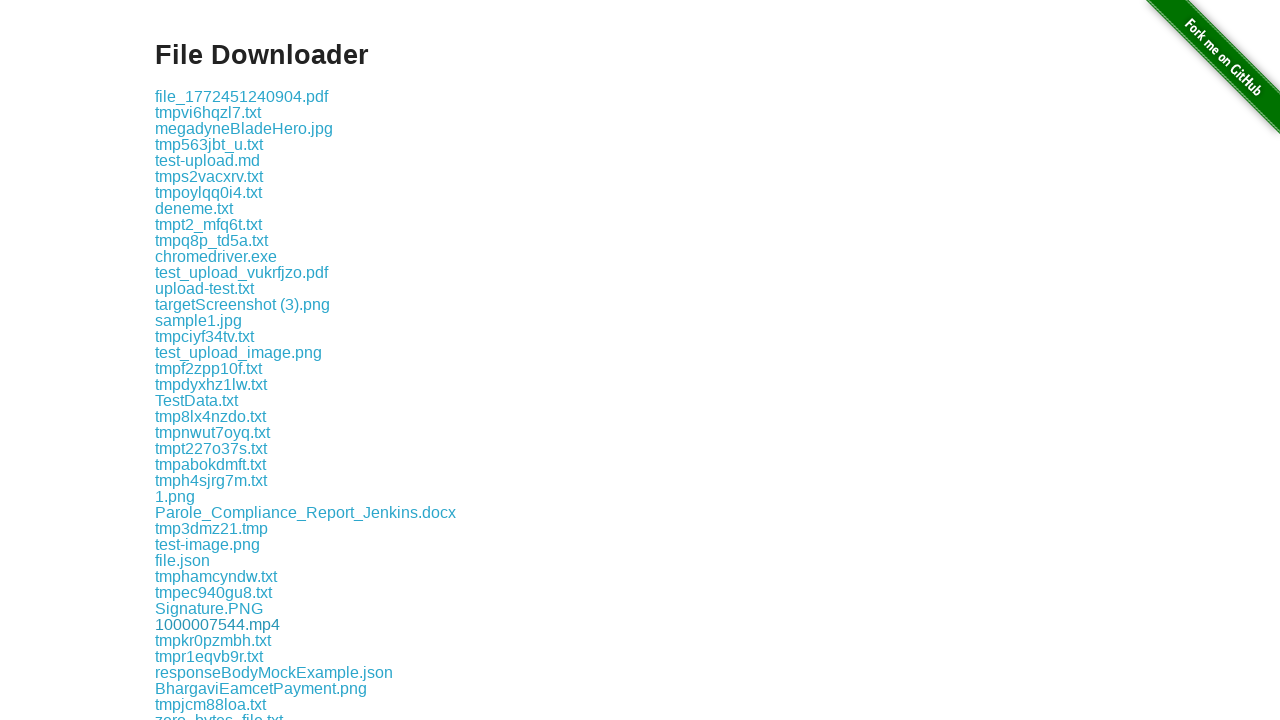

Listed download link: Pic.png
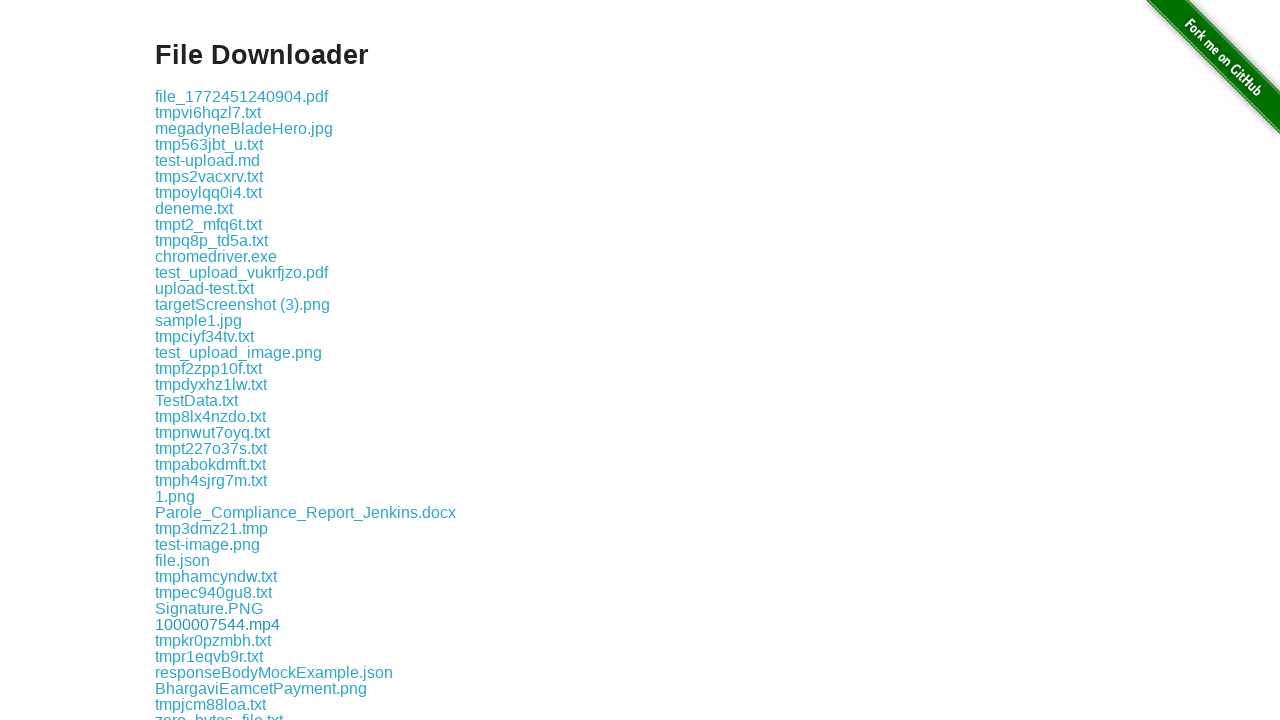

Listed download link: tmpnwvax7j0.txt
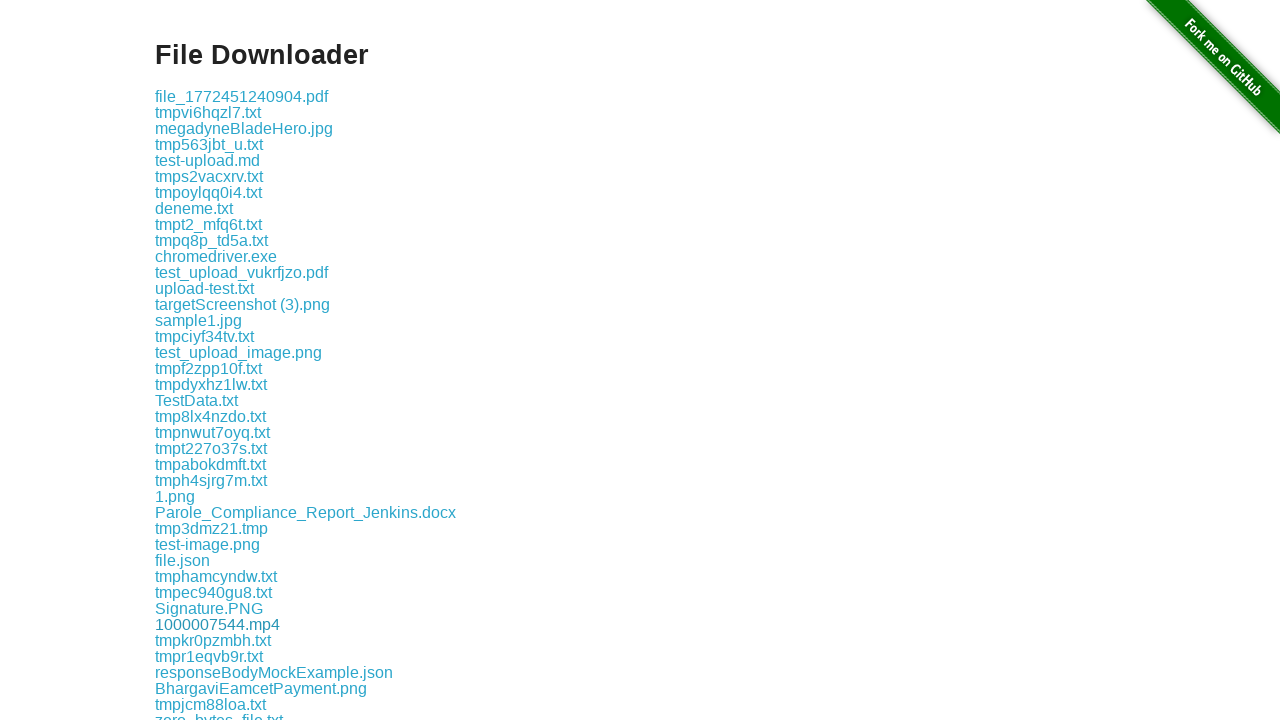

Listed download link: tmpuu5yoja5.txt
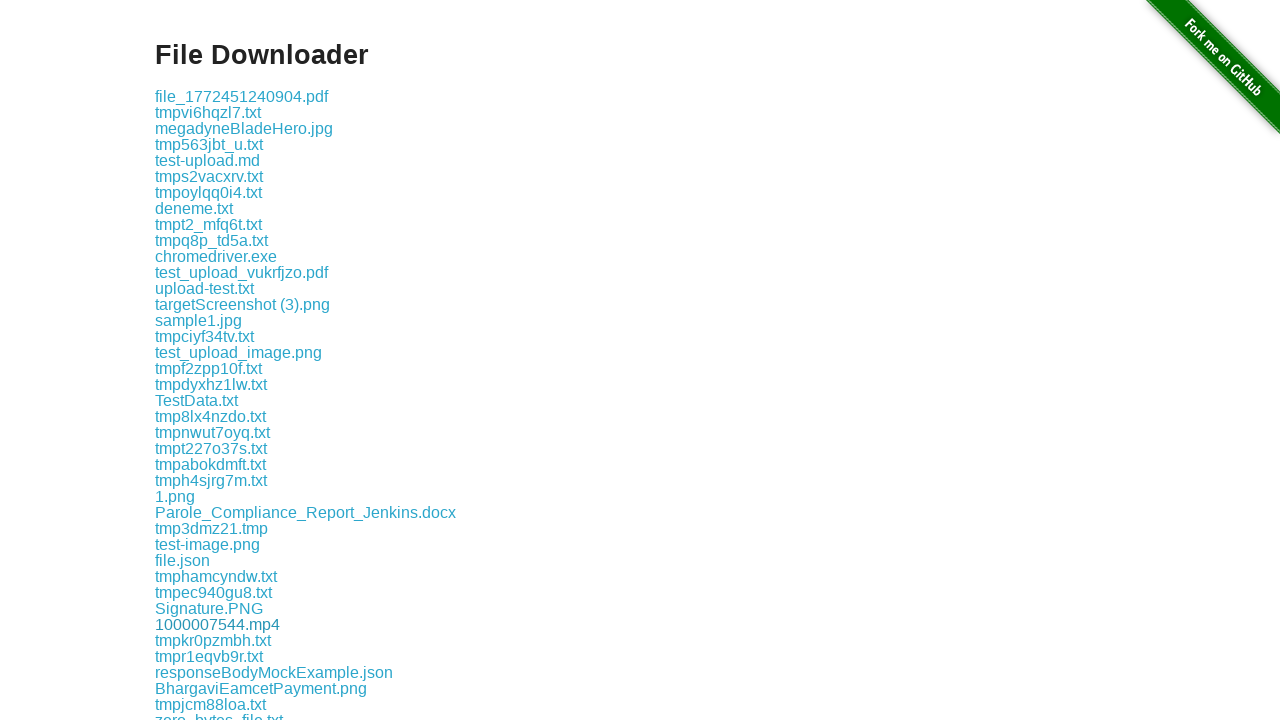

Listed download link: test_upload.txt
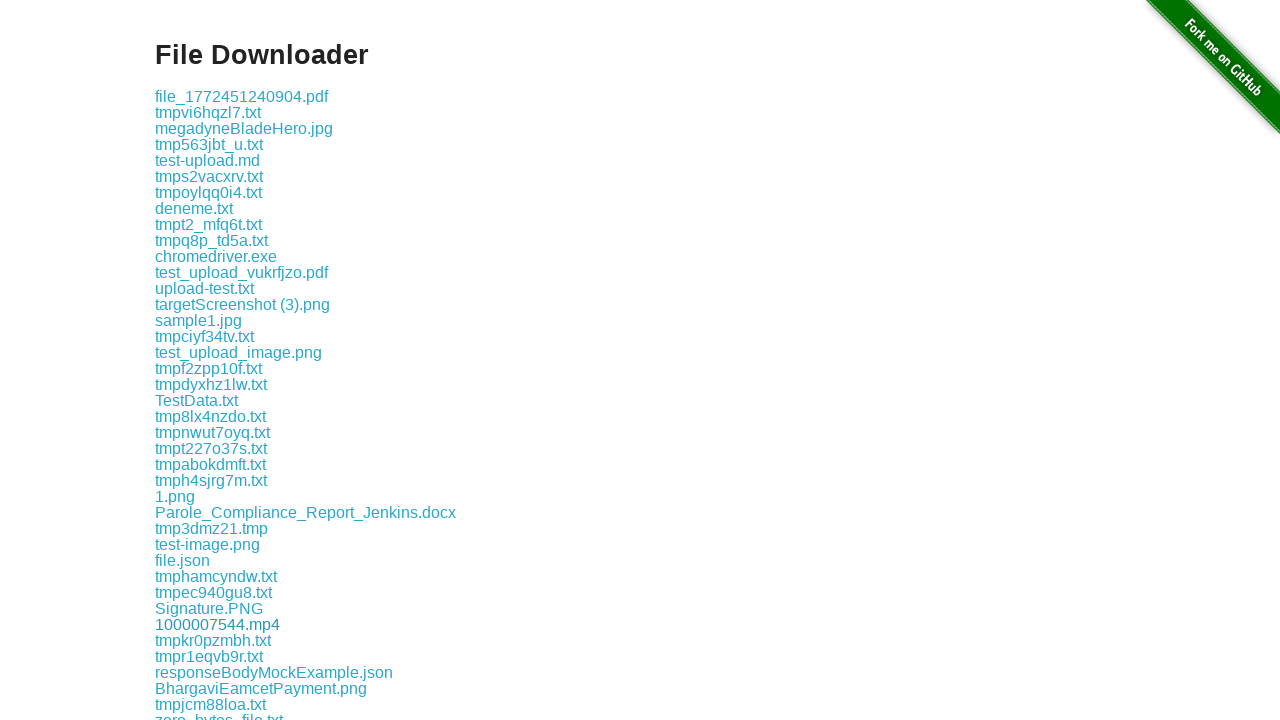

Listed download link: tmp7ra39phe.txt
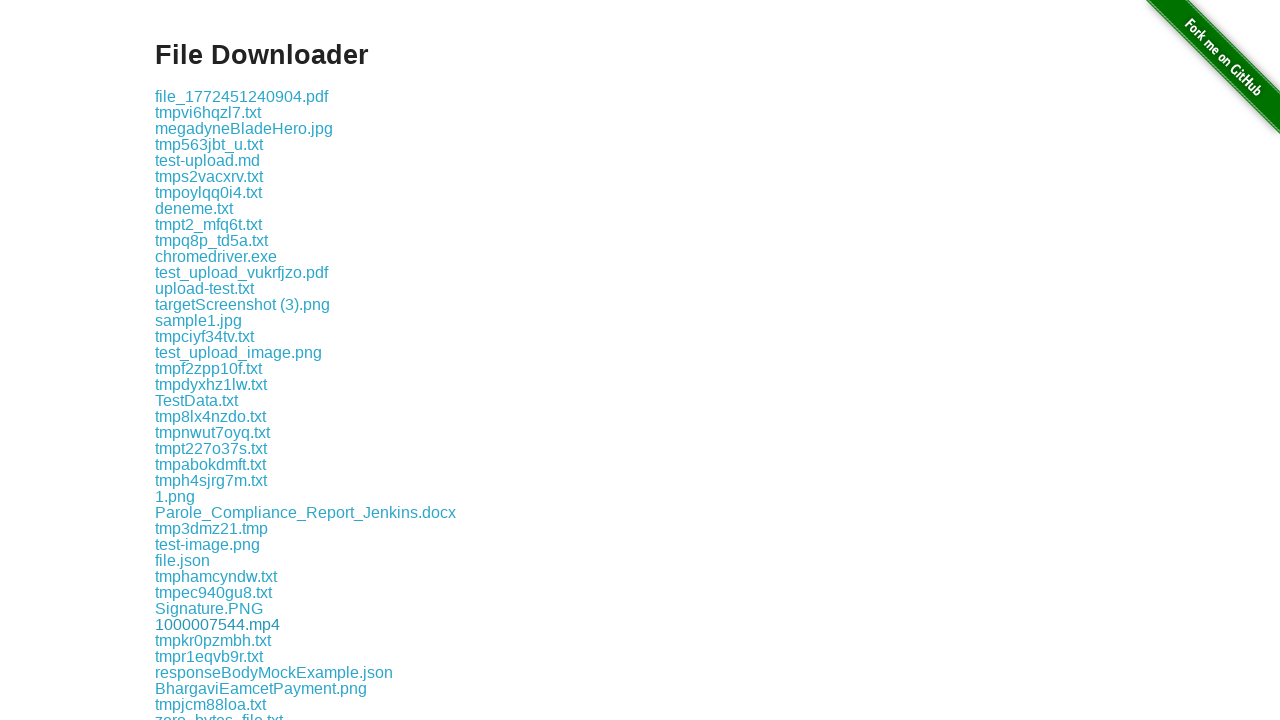

Listed download link: tmp1xxthcbo.txt
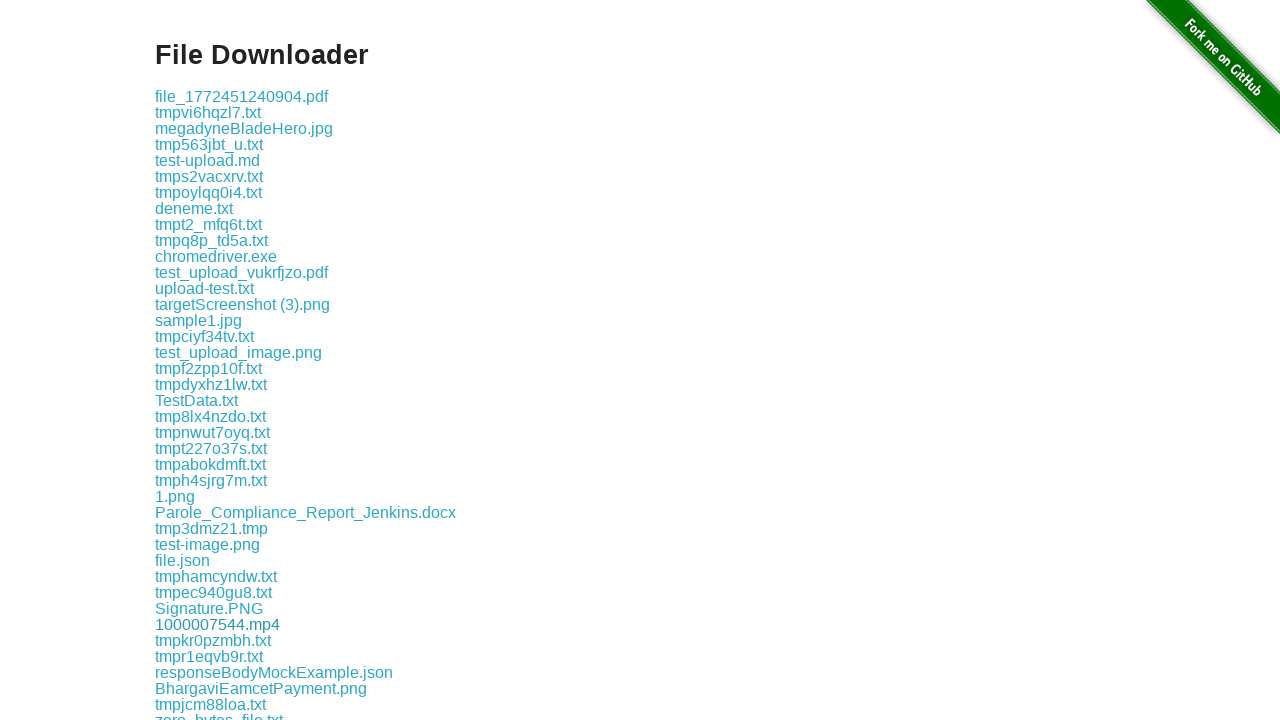

Listed download link: tmpgnqn6hv7.txt
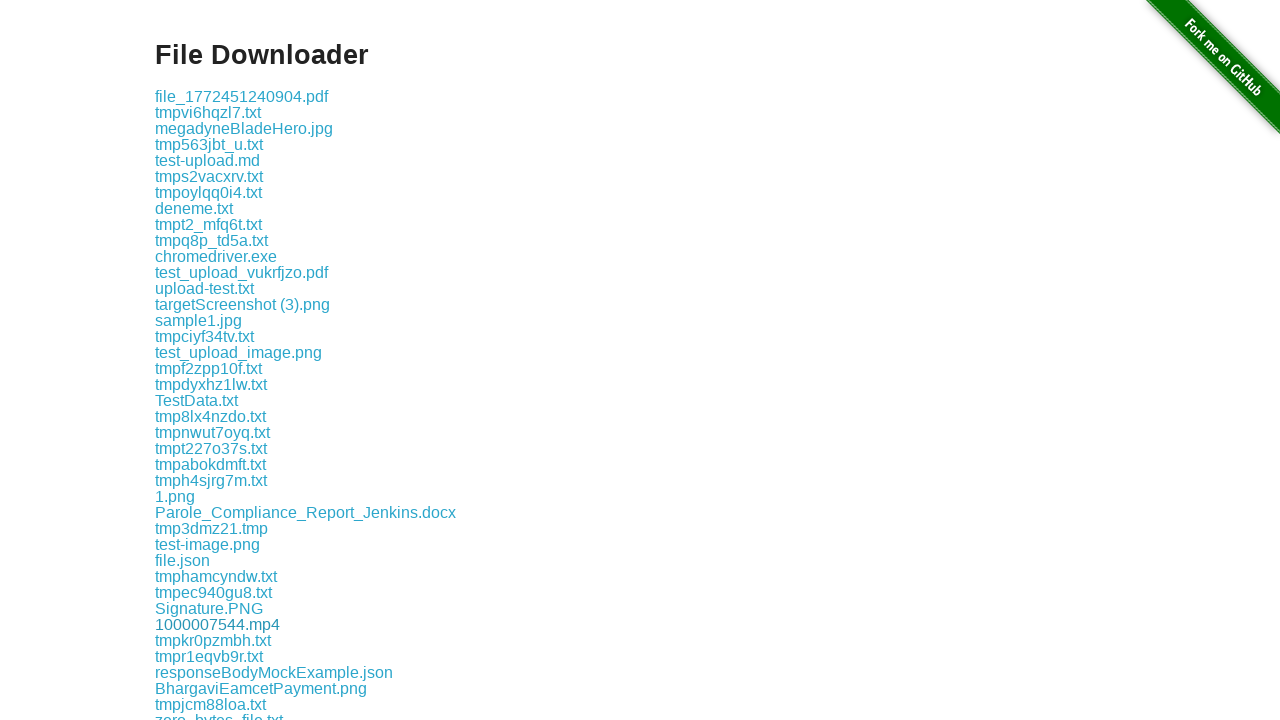

Listed download link: body.json
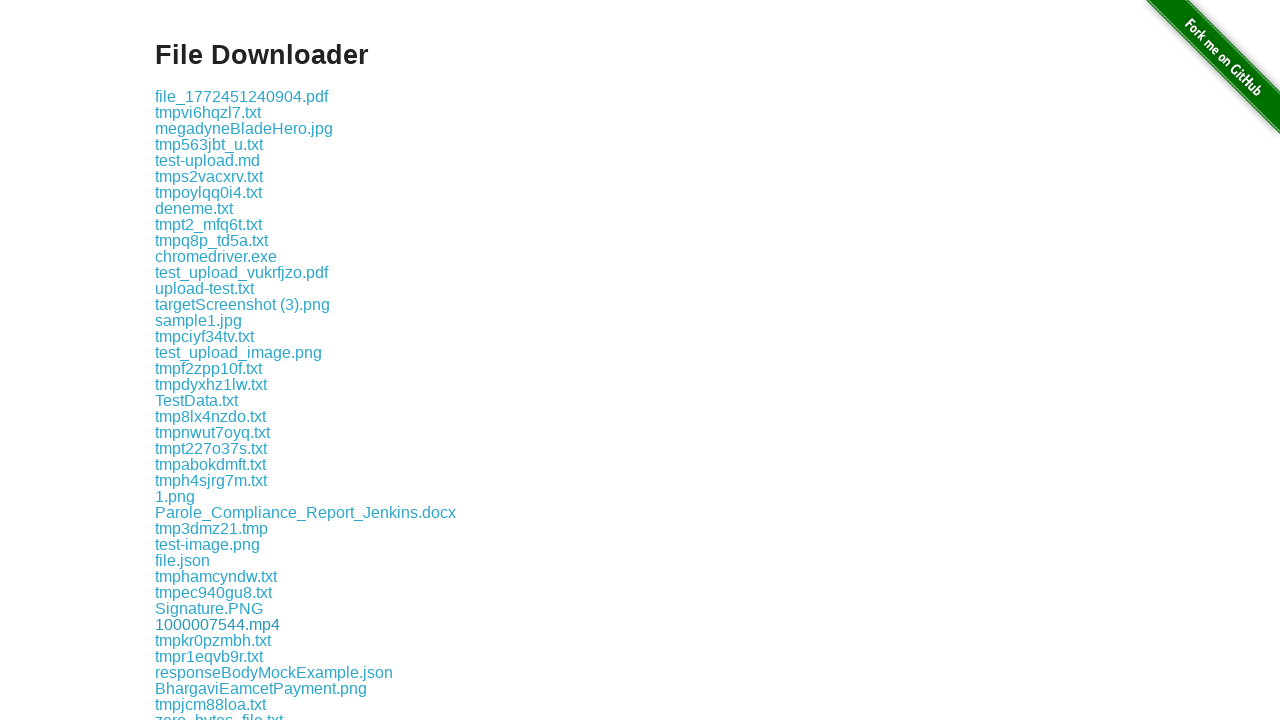

Listed download link: tmpwu5hzegi.txt
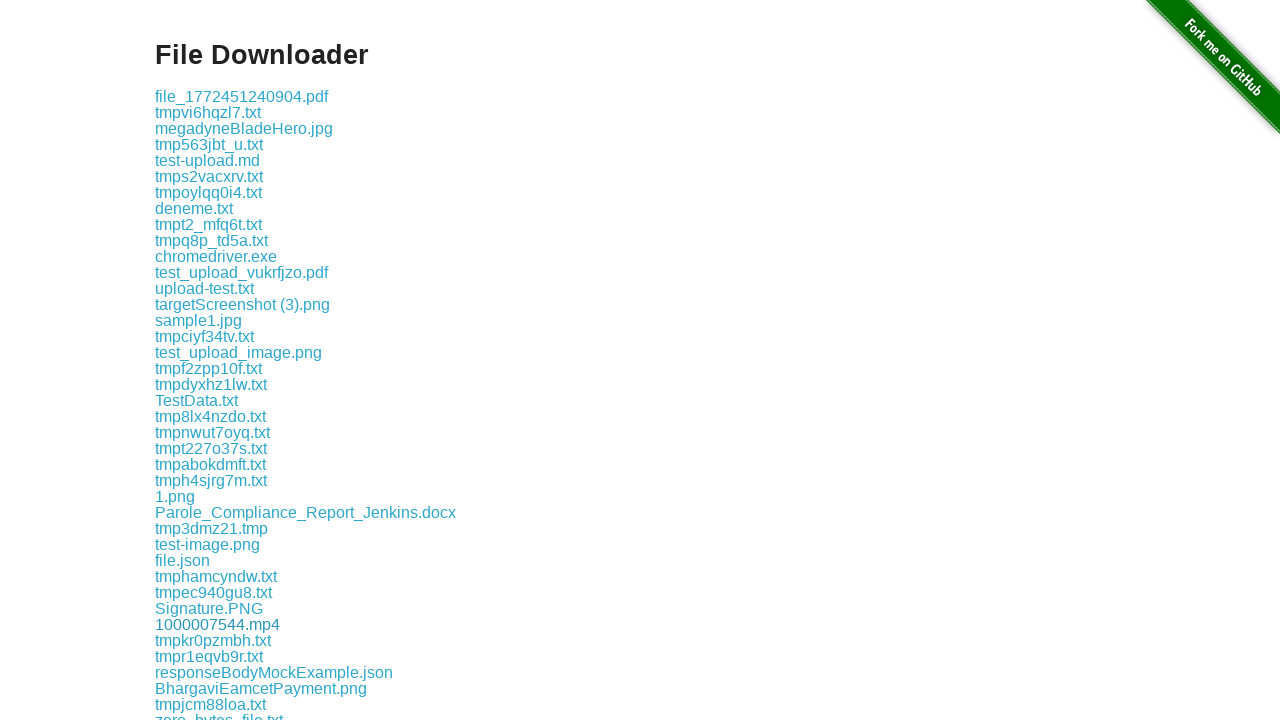

Listed download link: tmpcan9ke4z.txt
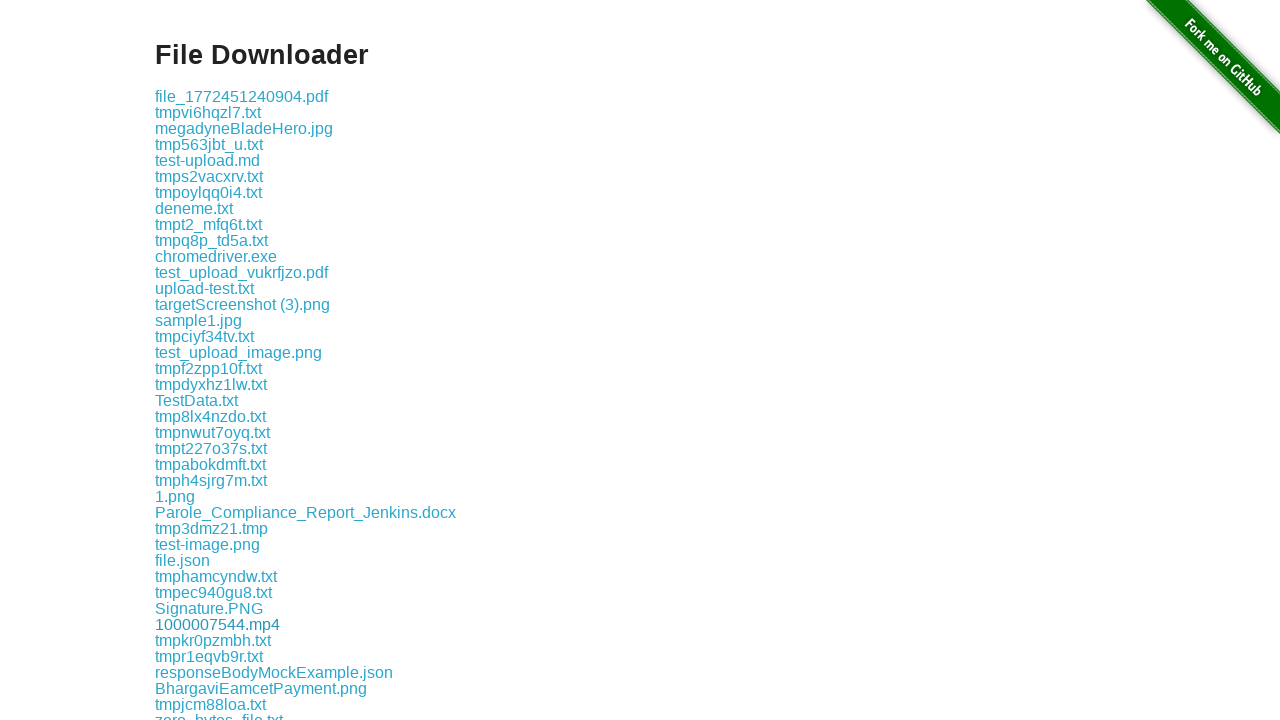

Listed download link: tmp05718yqj.txt
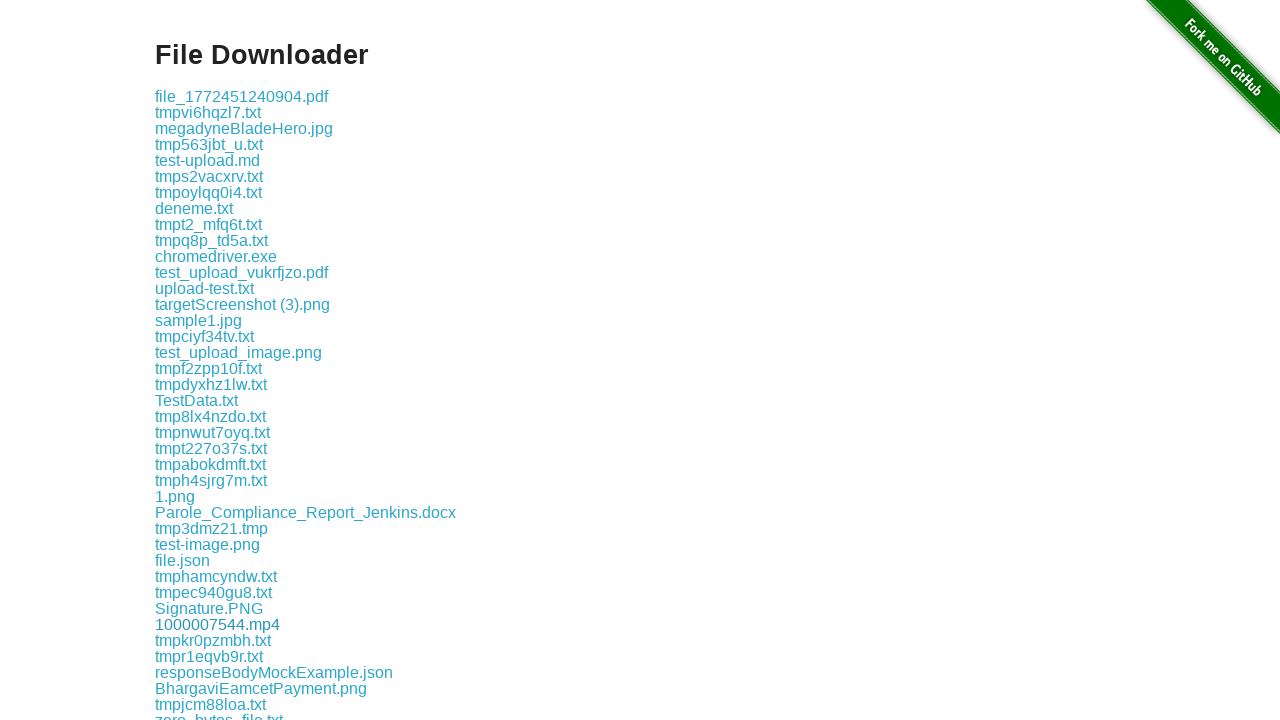

Listed download link: tmp8qpbclv4.txt
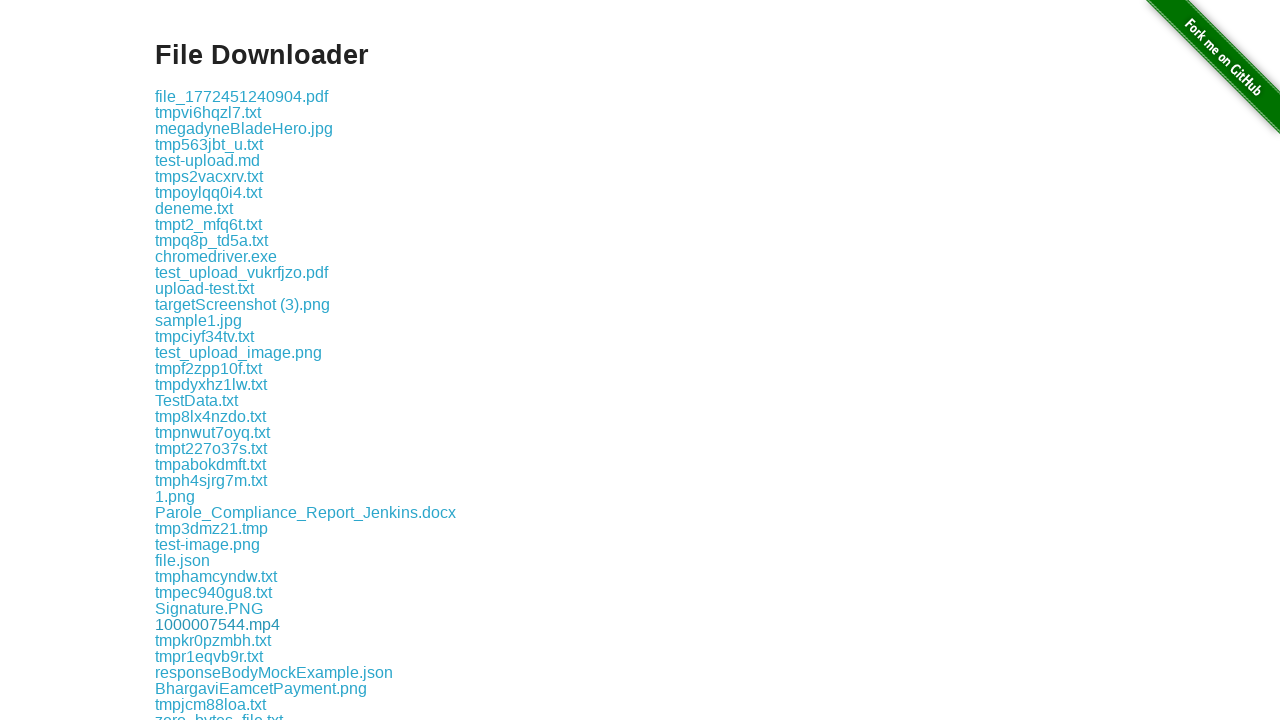

Listed download link: image.py
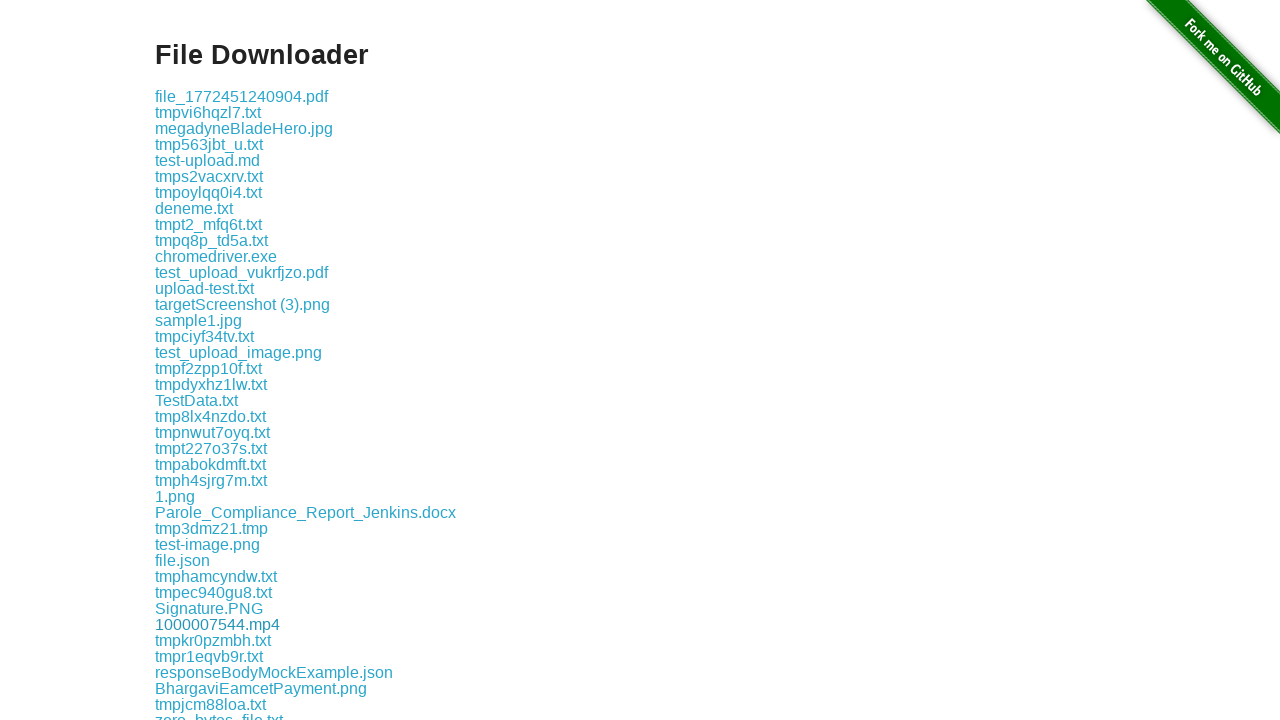

Listed download link: tmpficqdsji.txt
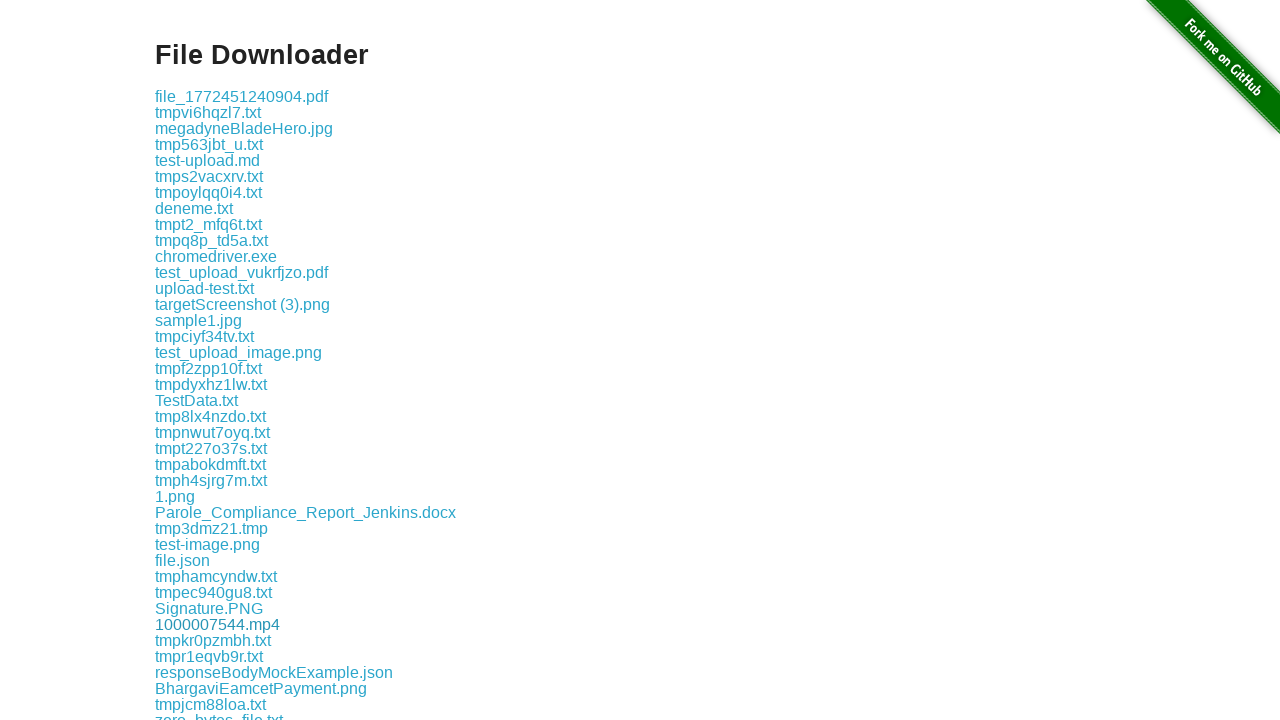

Listed download link: Test Barnstable 3.pdf
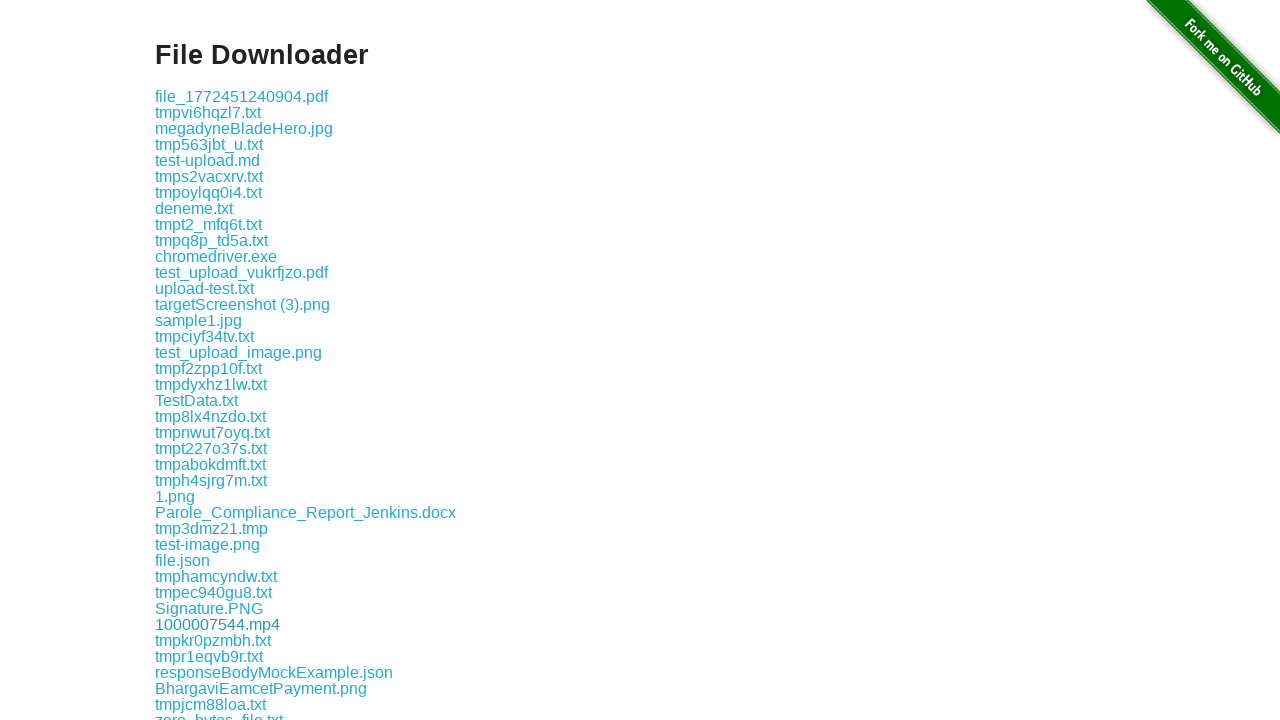

Listed download link: Screenshot 2026-03-02 at 14.54.58.png
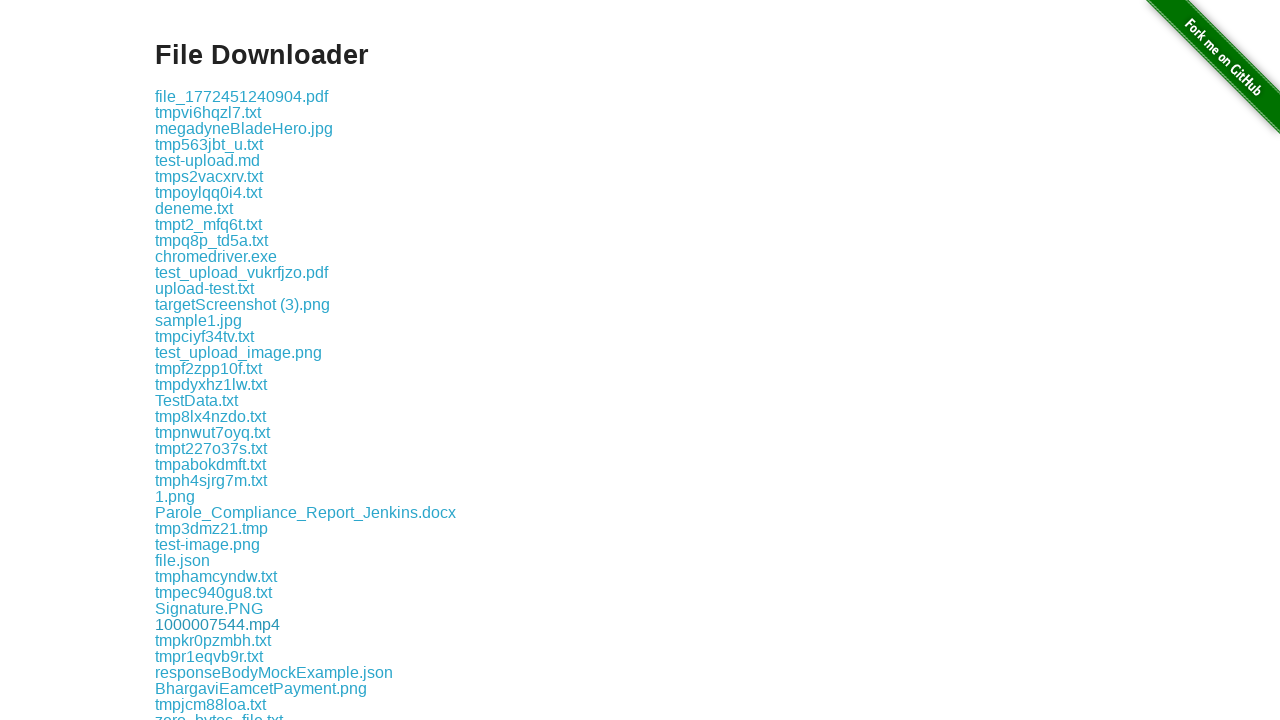

Listed download link: tmp3m7ai_vy.txt
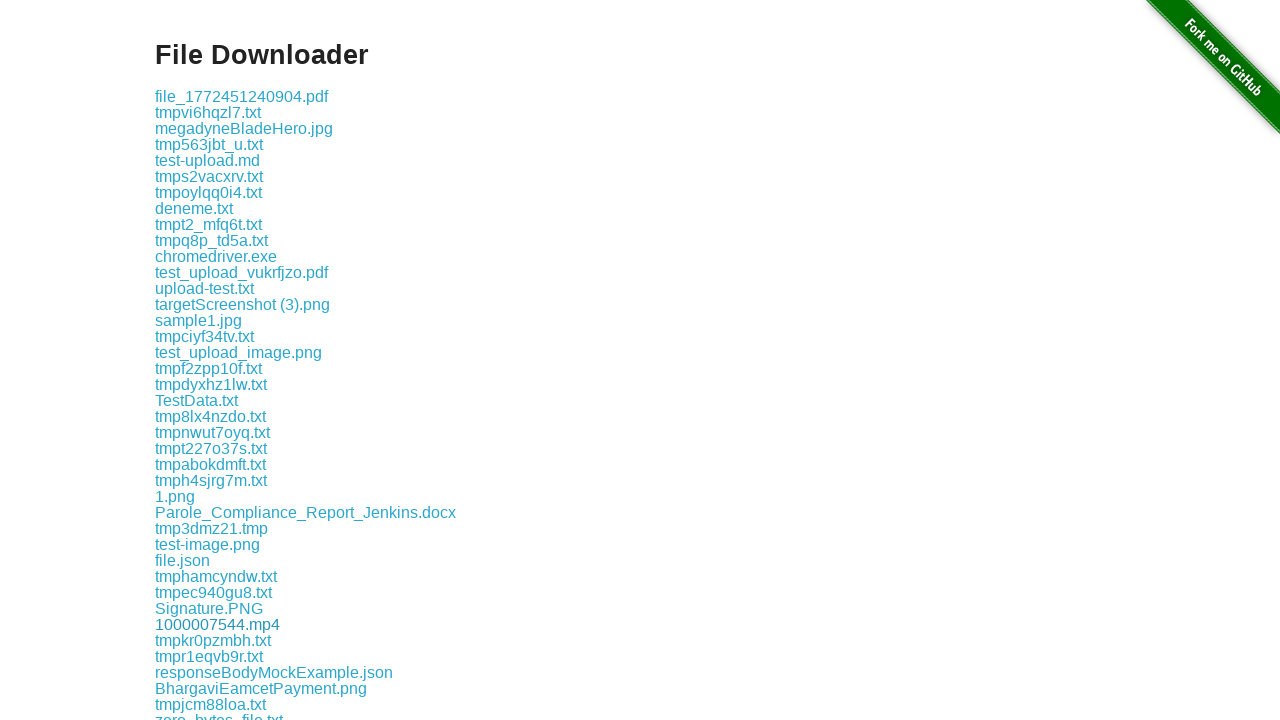

Listed download link: upload-test-tmp.txt
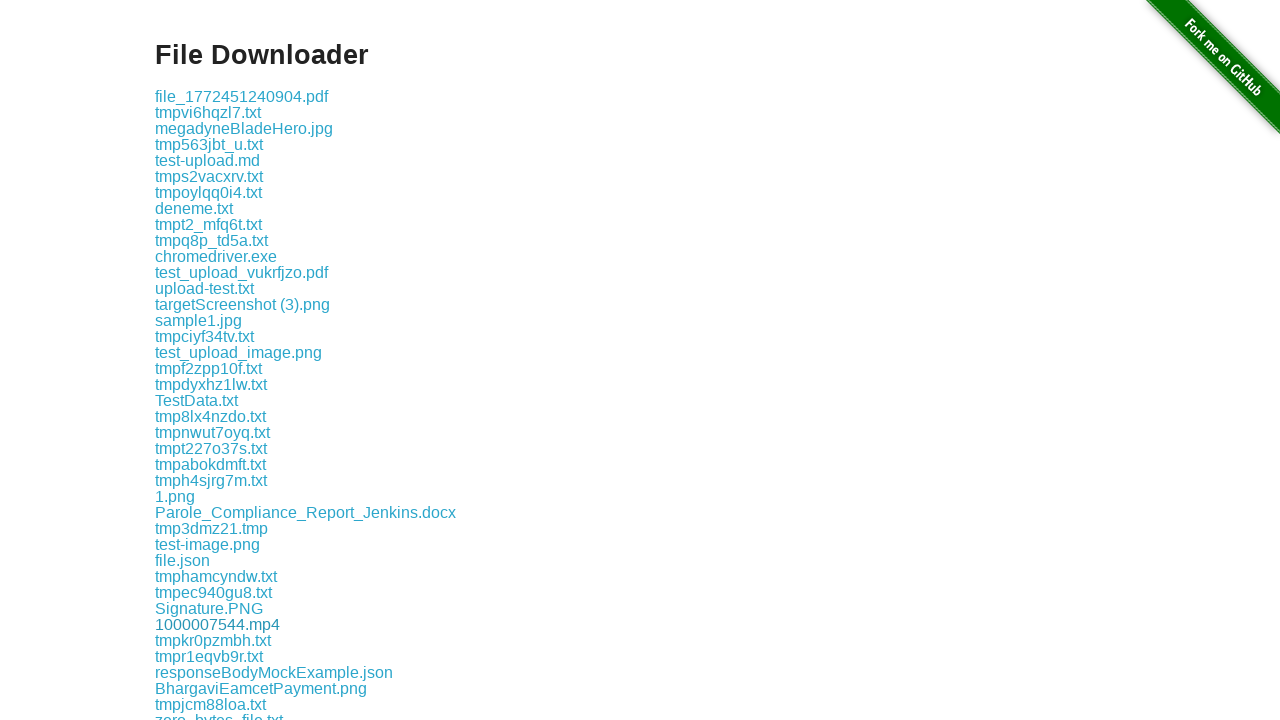

Listed download link: tmpwt0lvmly.txt
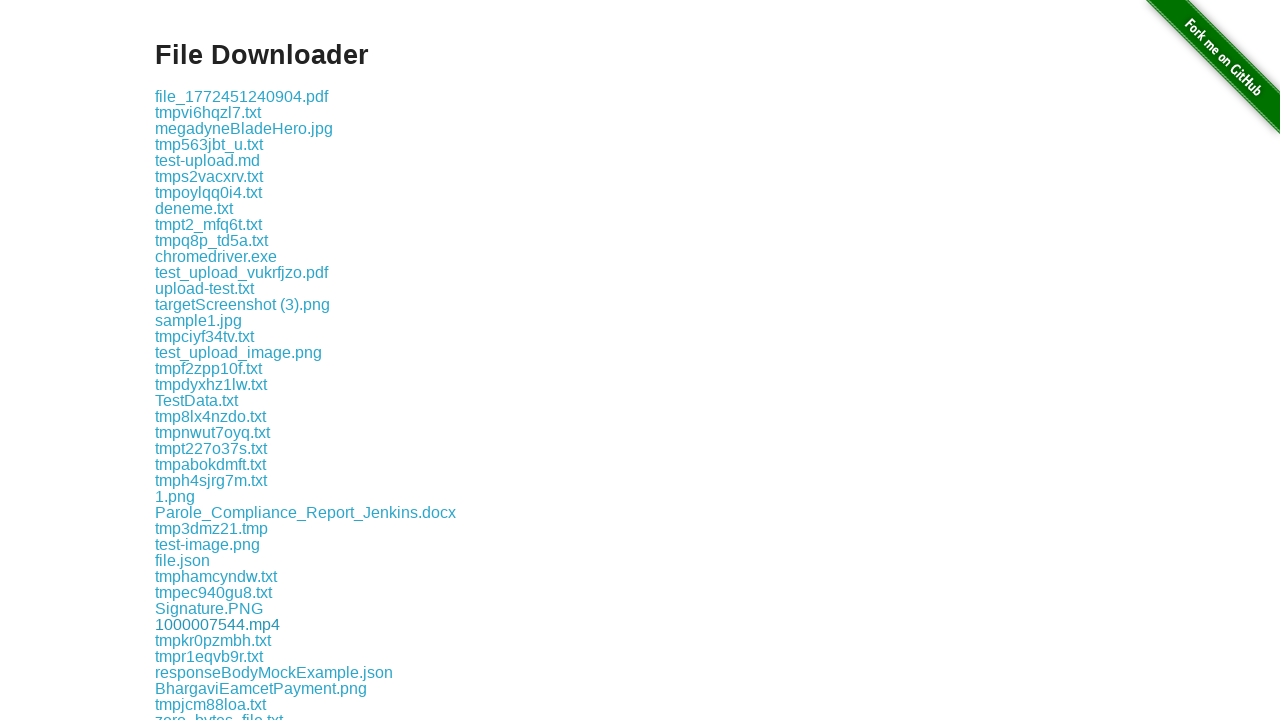

Listed download link: tmpm1sx0v28.txt
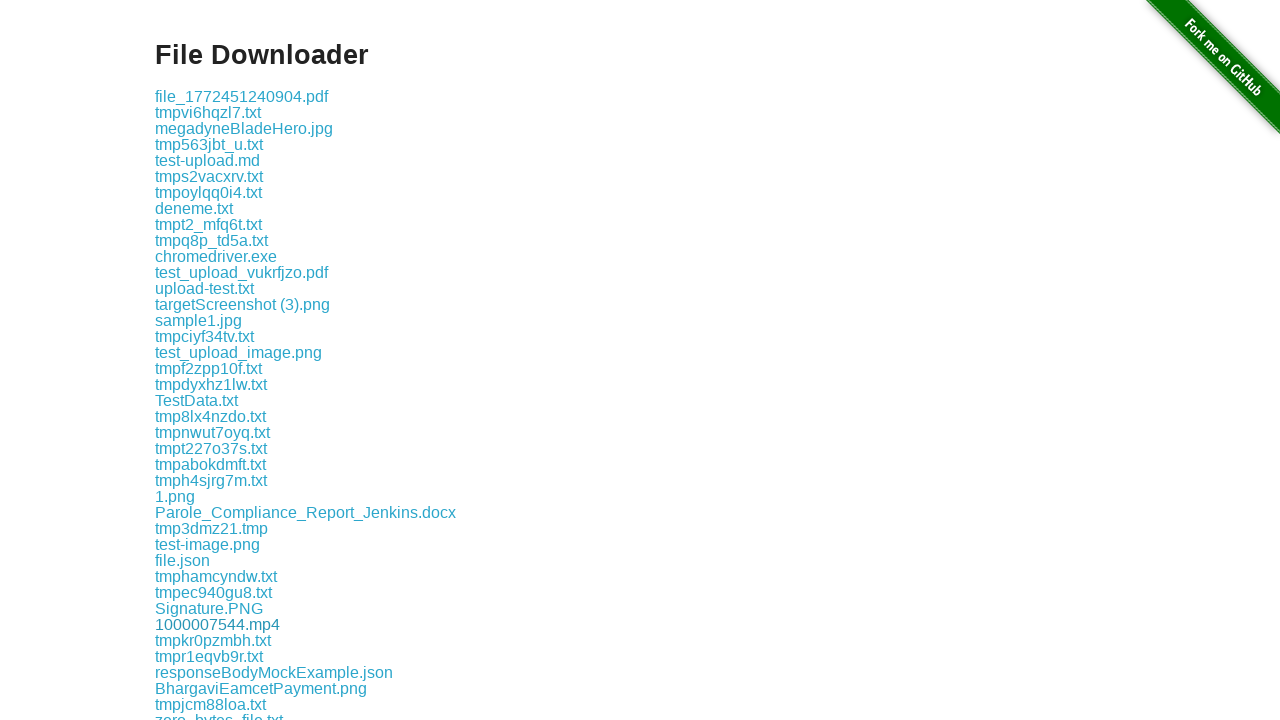

Listed download link: tmp6nqbl5sp.txt
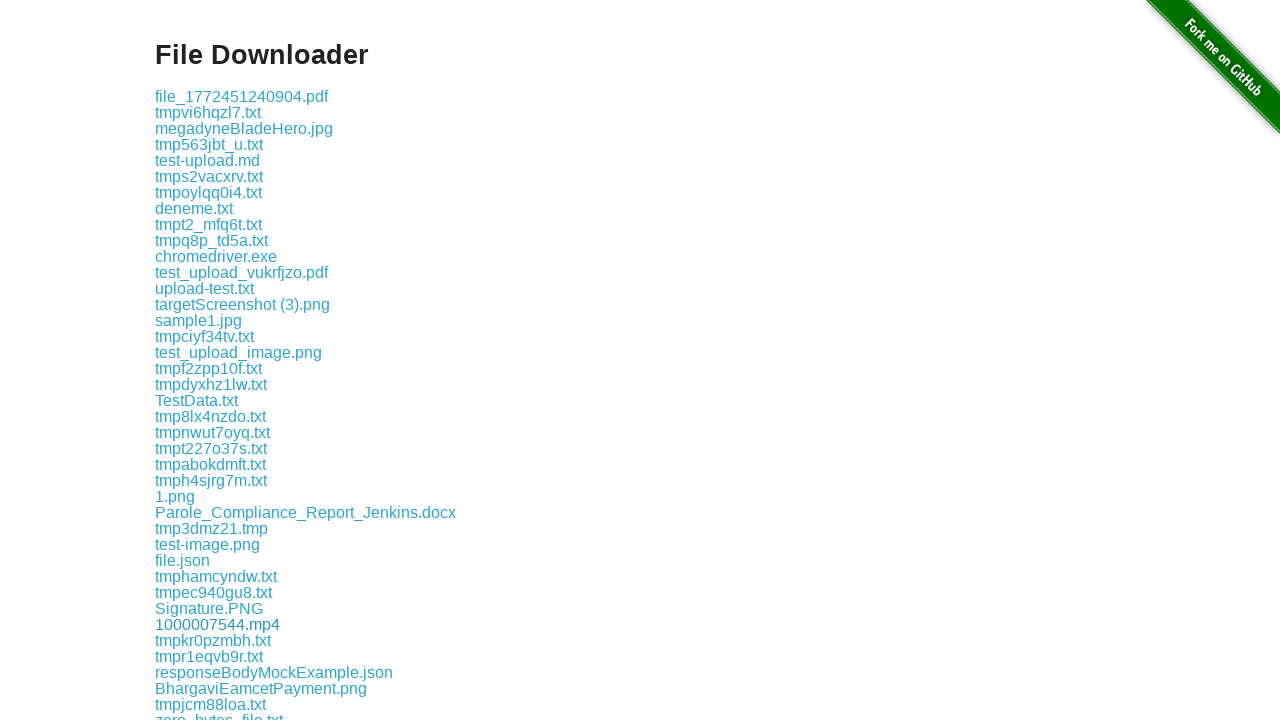

Listed download link: trash.png
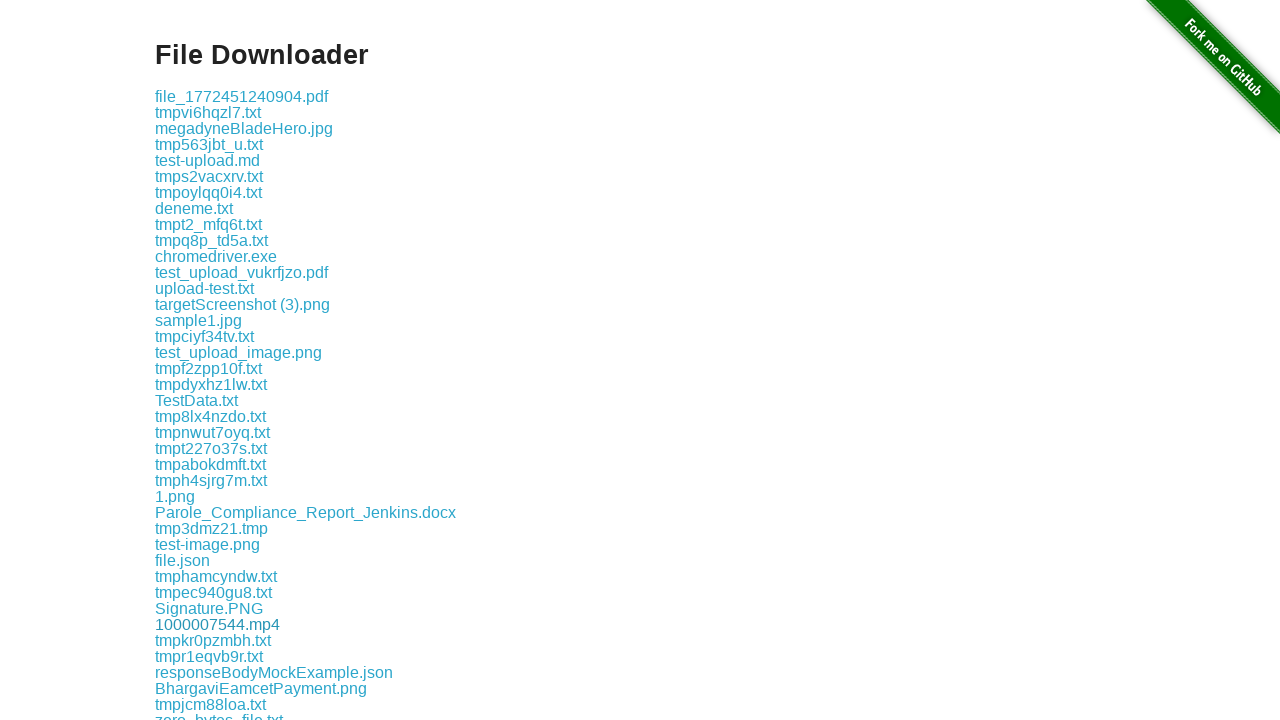

Listed download link: testing.pdf
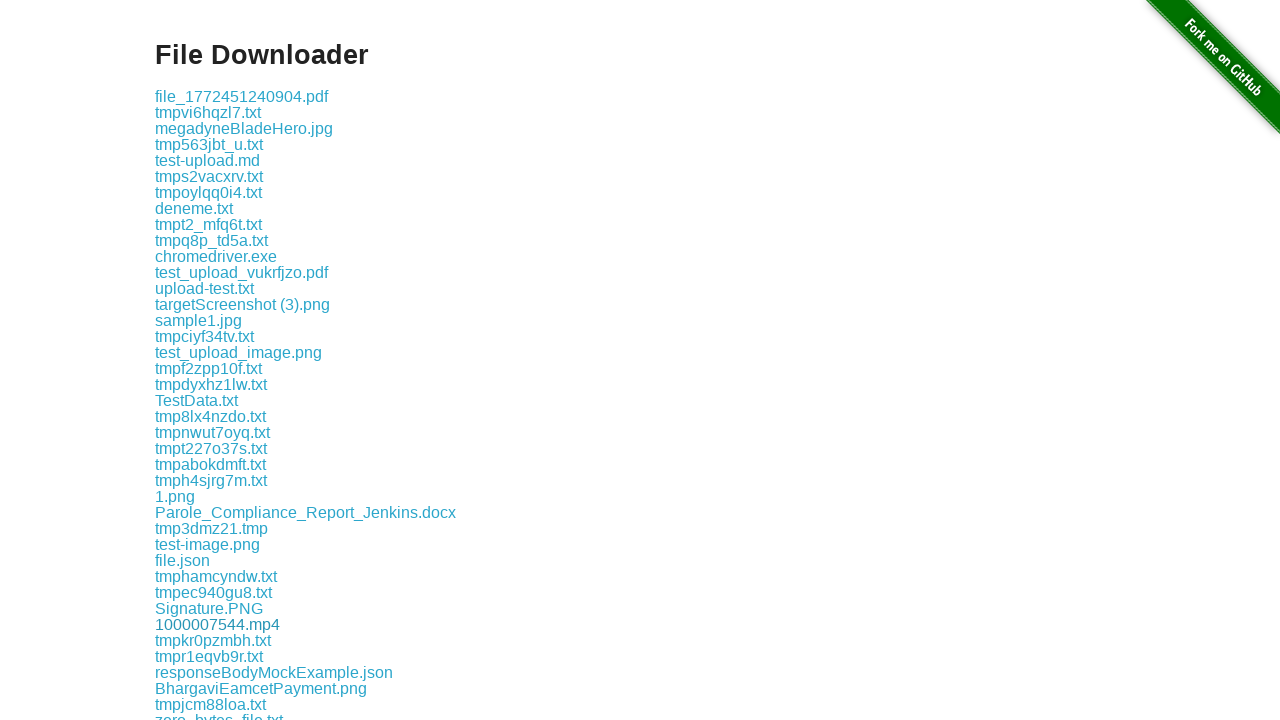

Listed download link: Test Barnstable 2.pdf
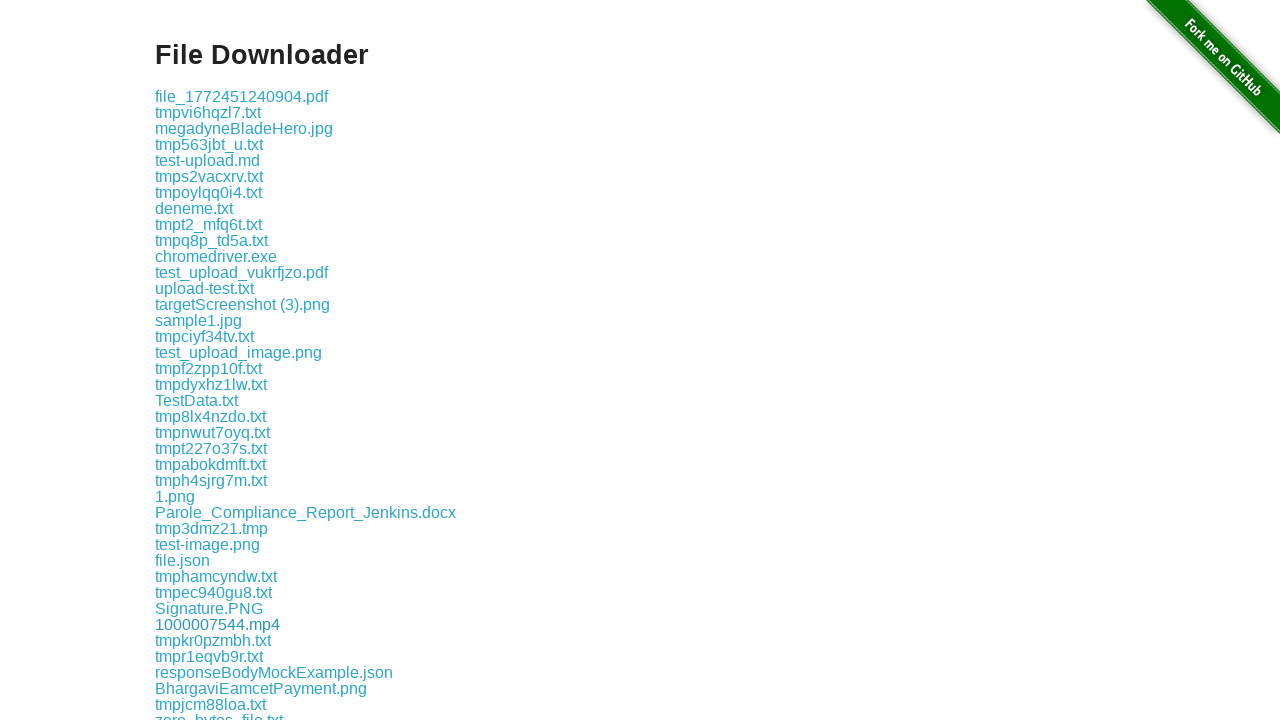

Listed download link: file_1772451317316.pdf
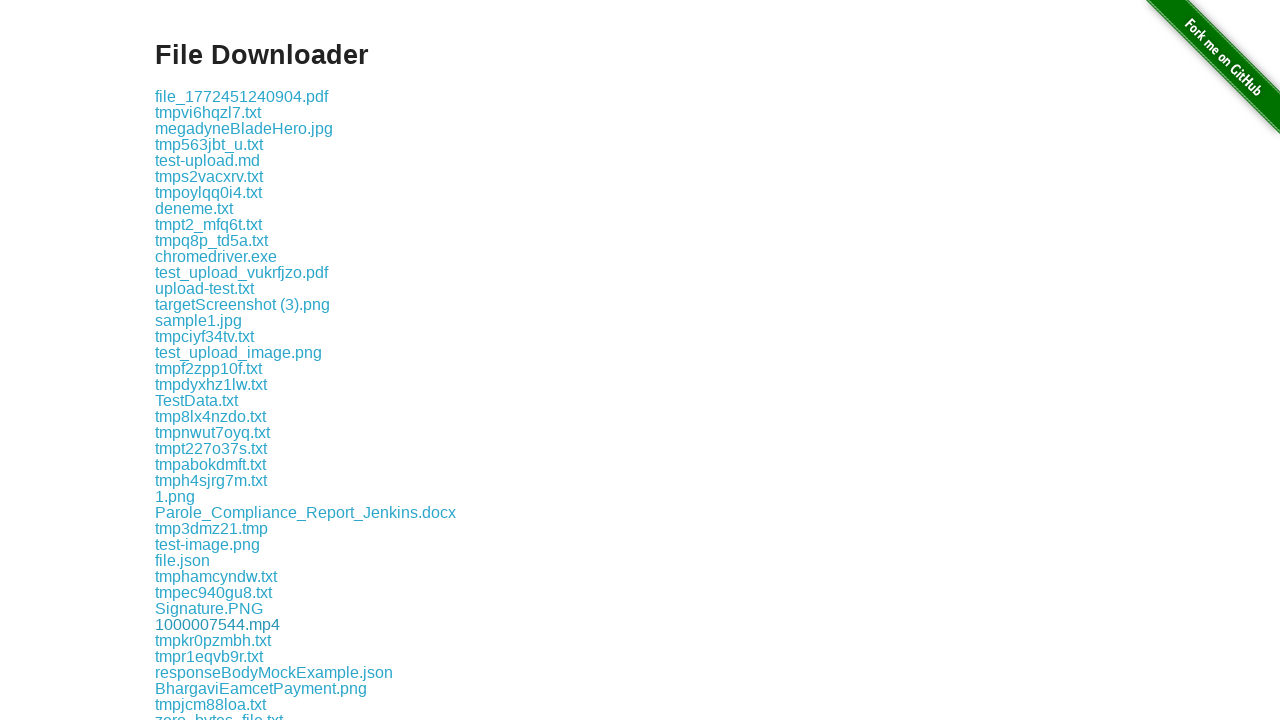

Listed download link: tmp7zk7vmal.txt
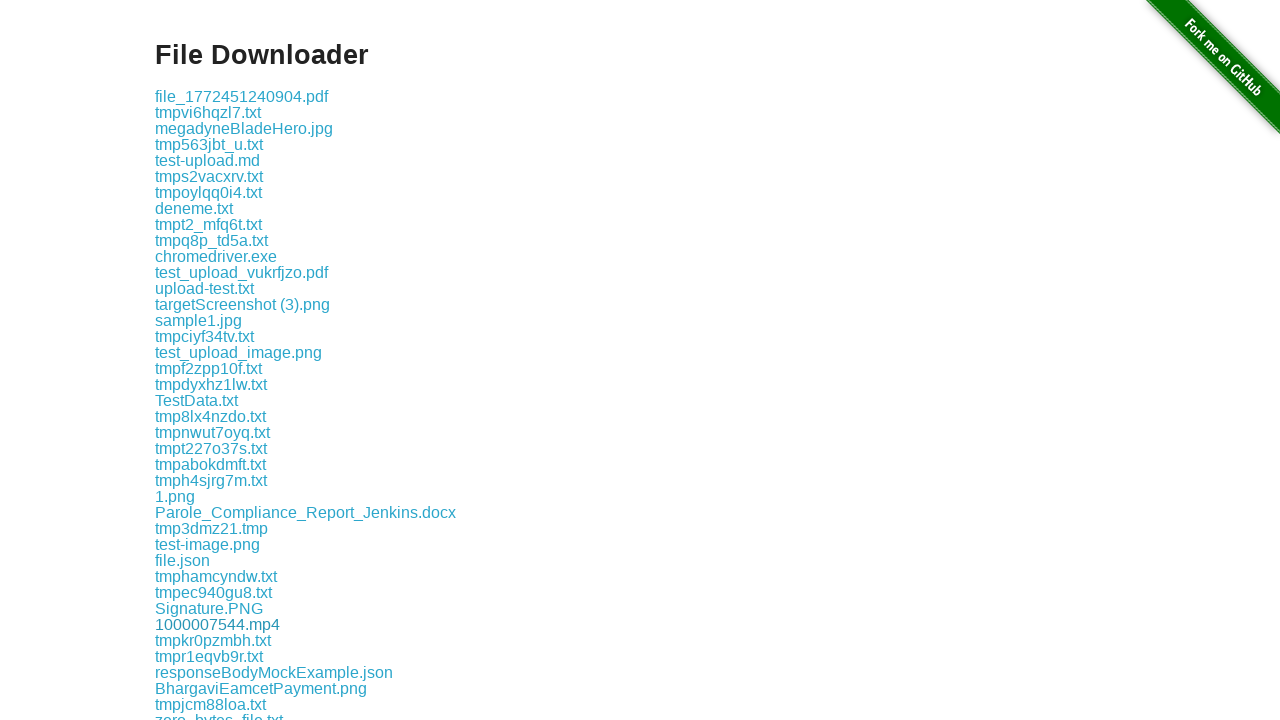

Listed download link: images are scrolling.mp4
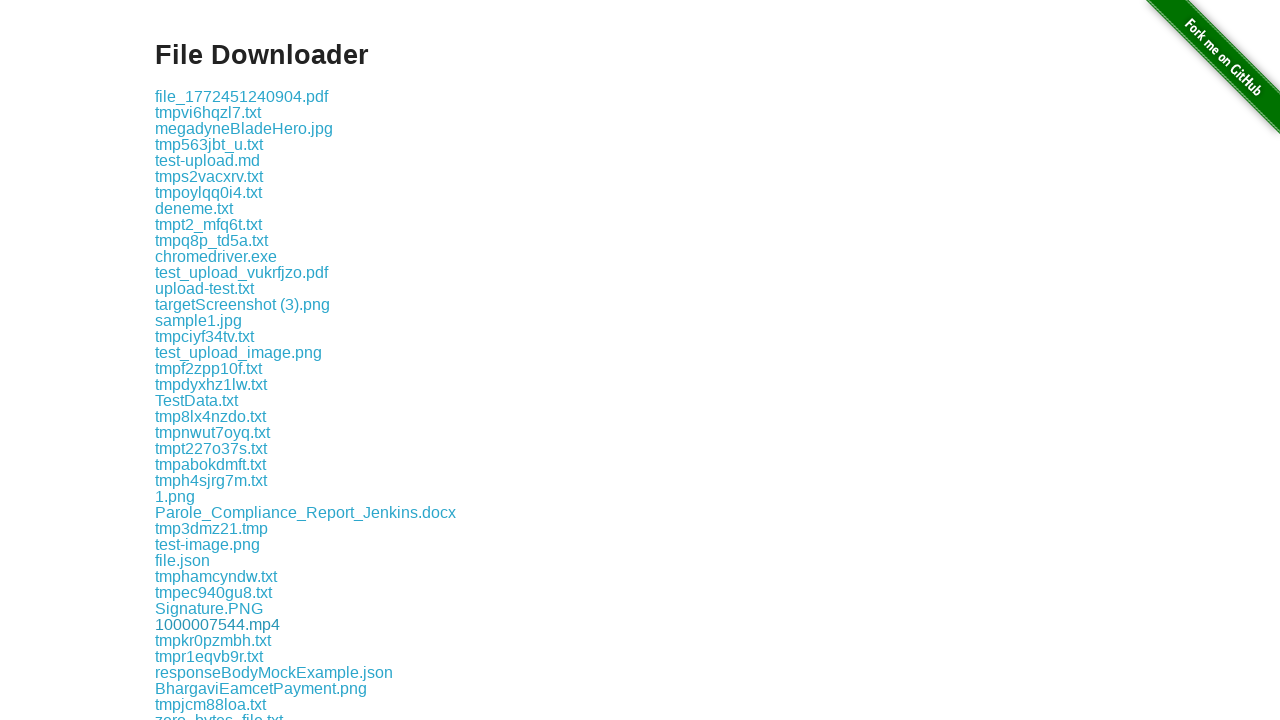

Listed download link: tmptr6bk1ti.txt
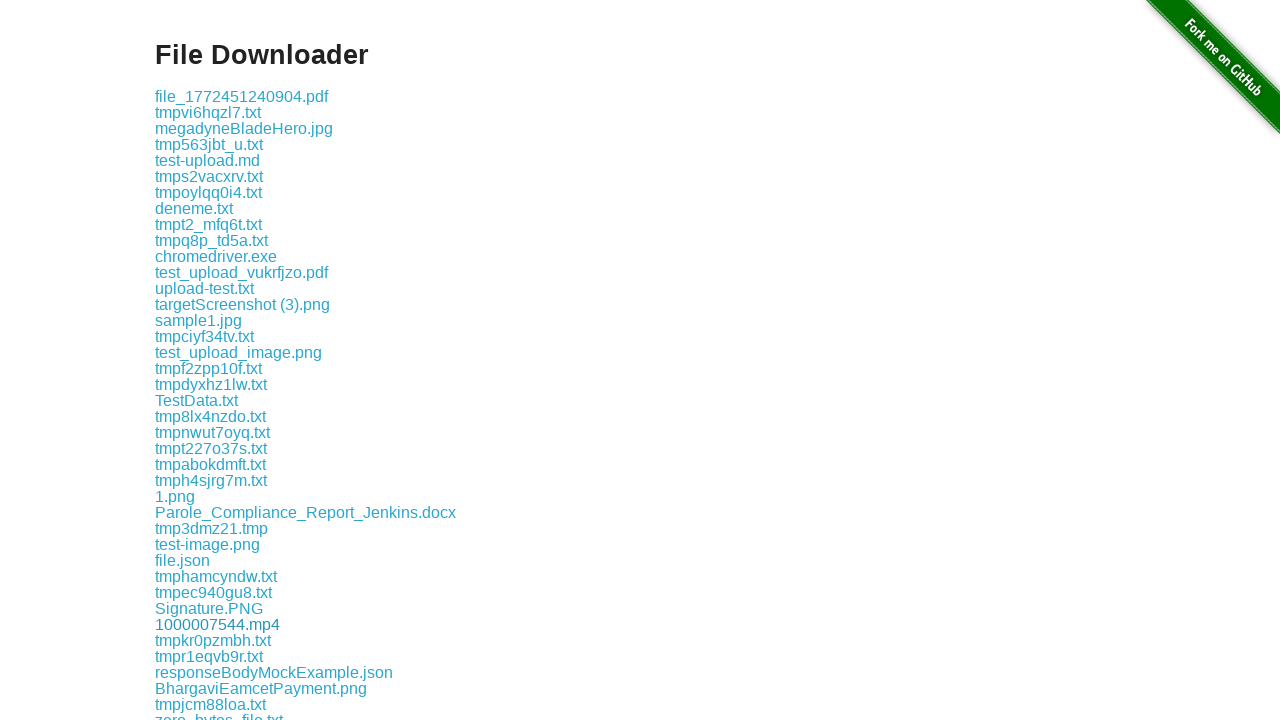

Listed download link: skipTest.png
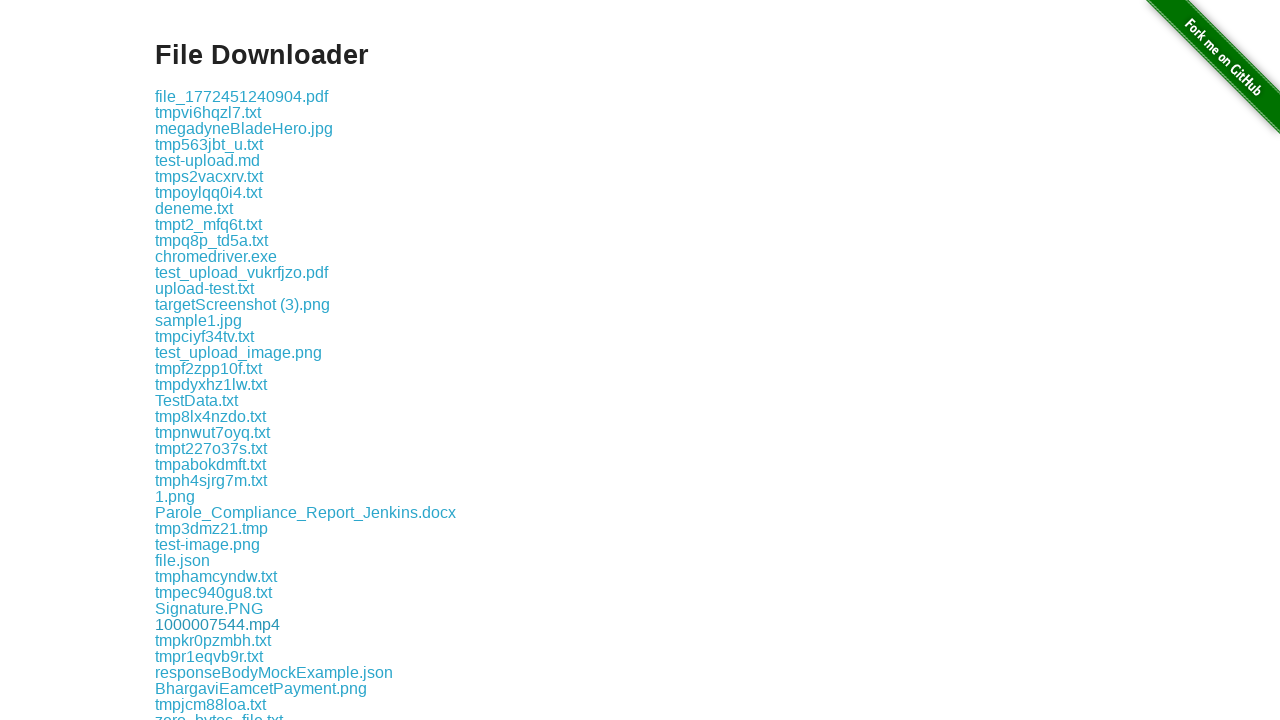

Listed download link: tmp8e9eu00v.txt
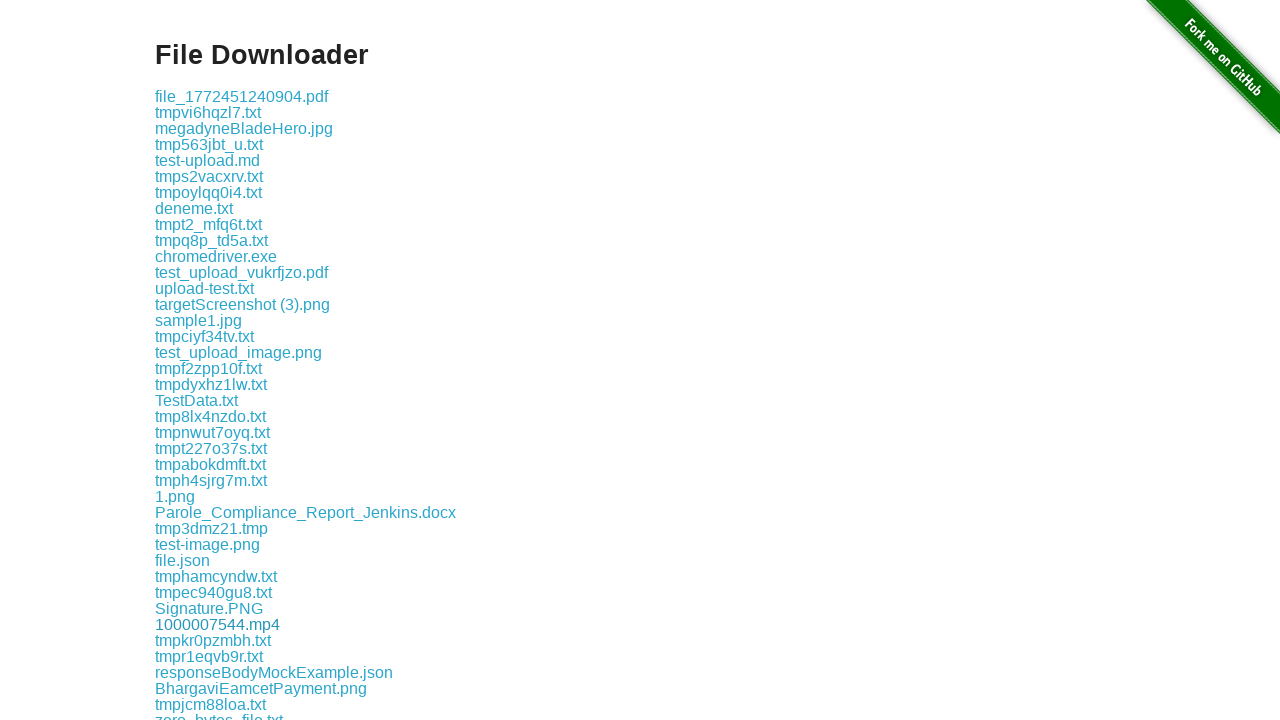

Listed download link: test-upload.txt
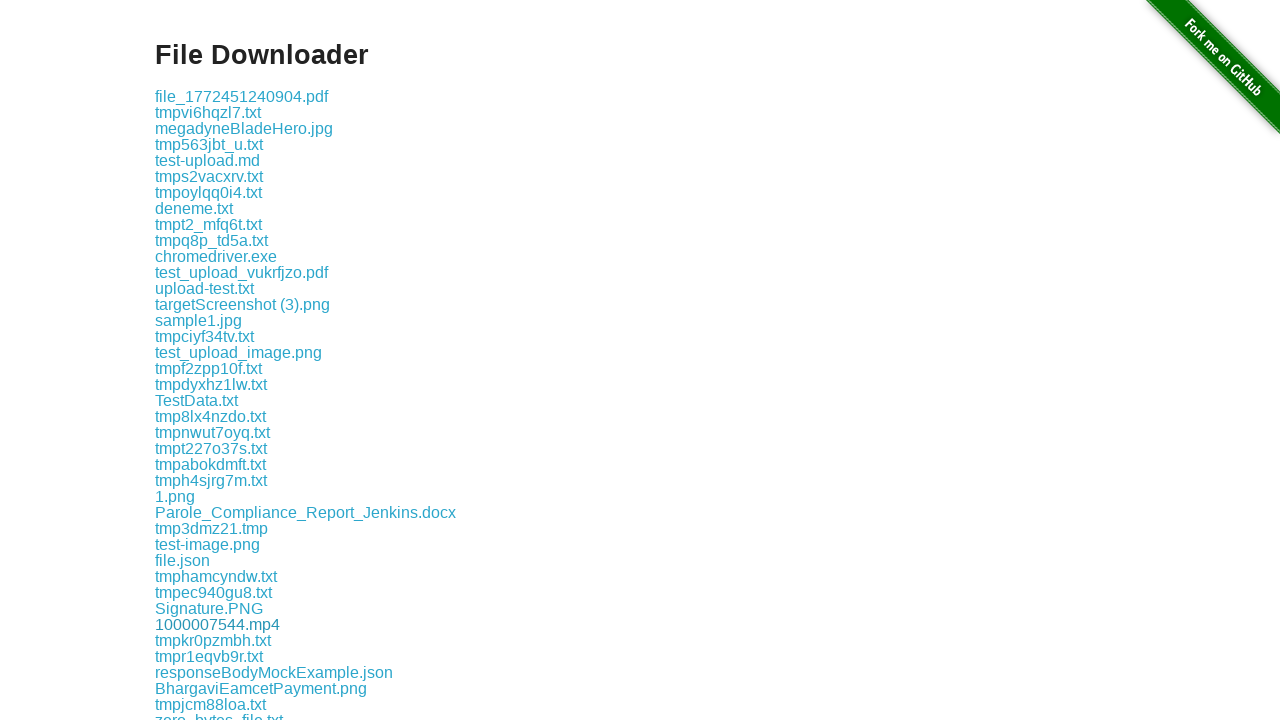

Listed download link: Test1.txt
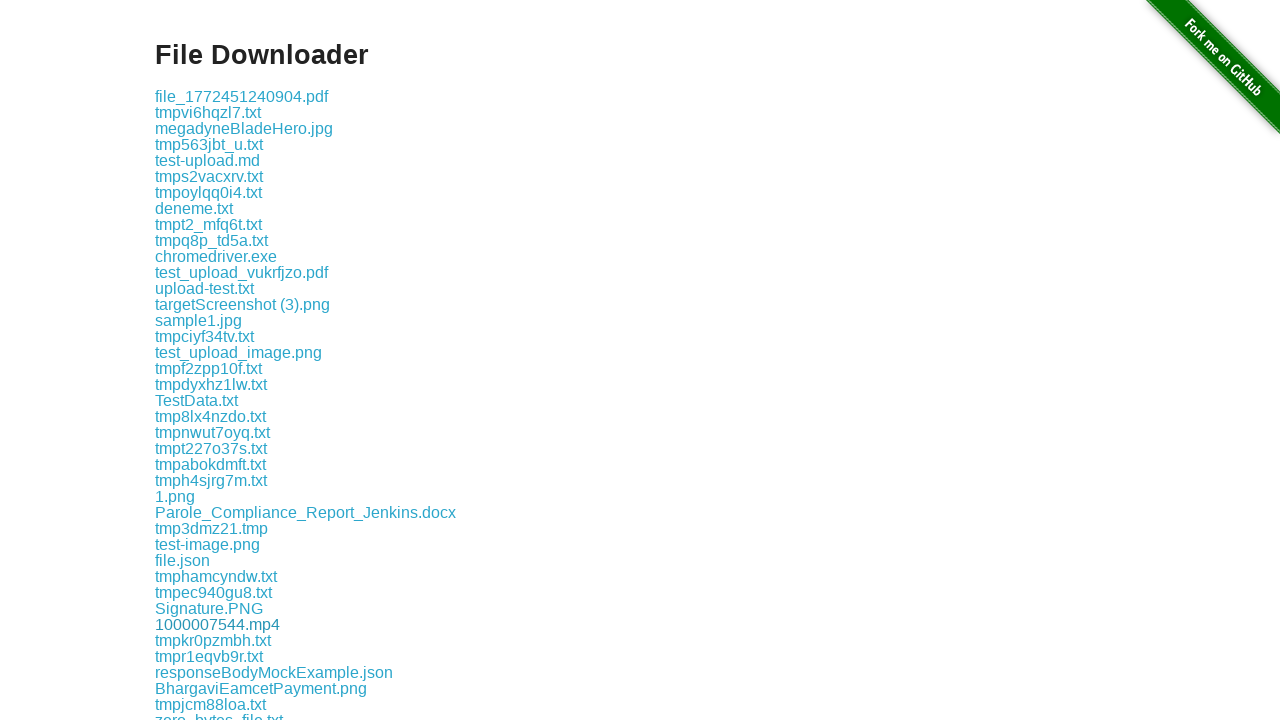

Listed download link: file_1772465600555.pdf
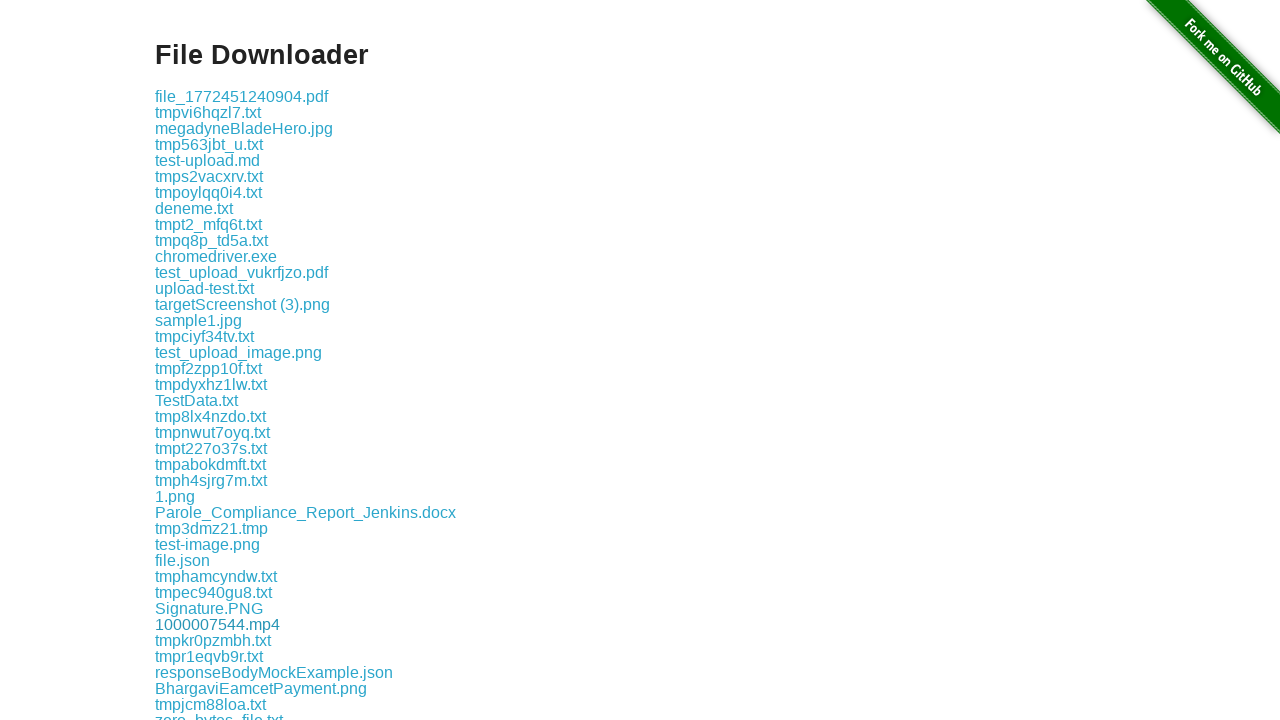

Listed download link: test_upload_document.txt
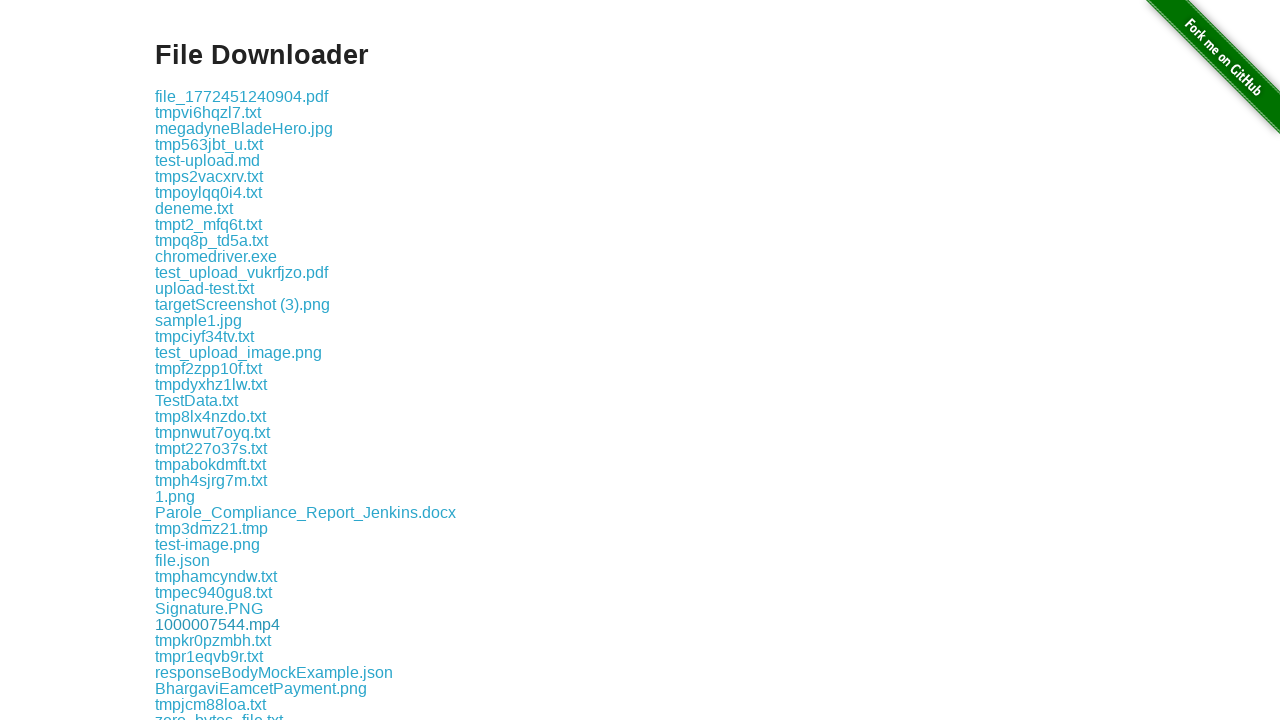

Listed download link: 1..jpg
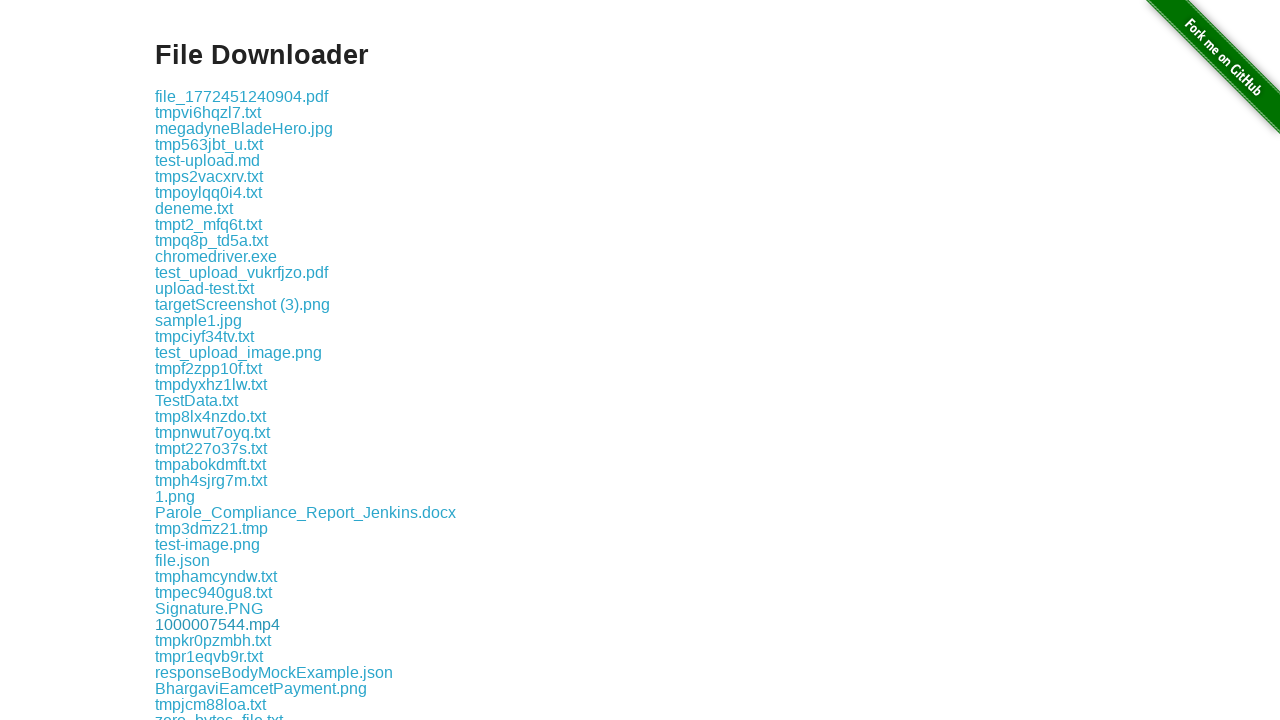

Listed download link: tmpj_n5_g64.txt
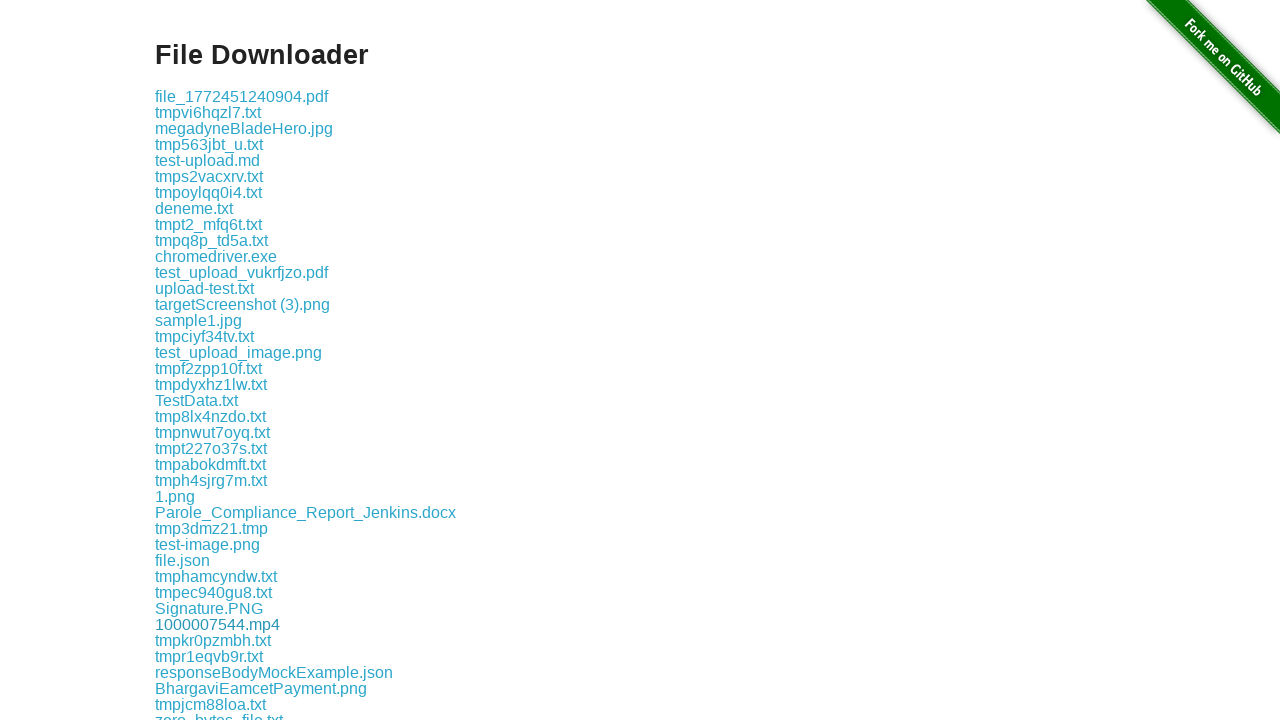

Listed download link: upload-test-private-tmp.txt
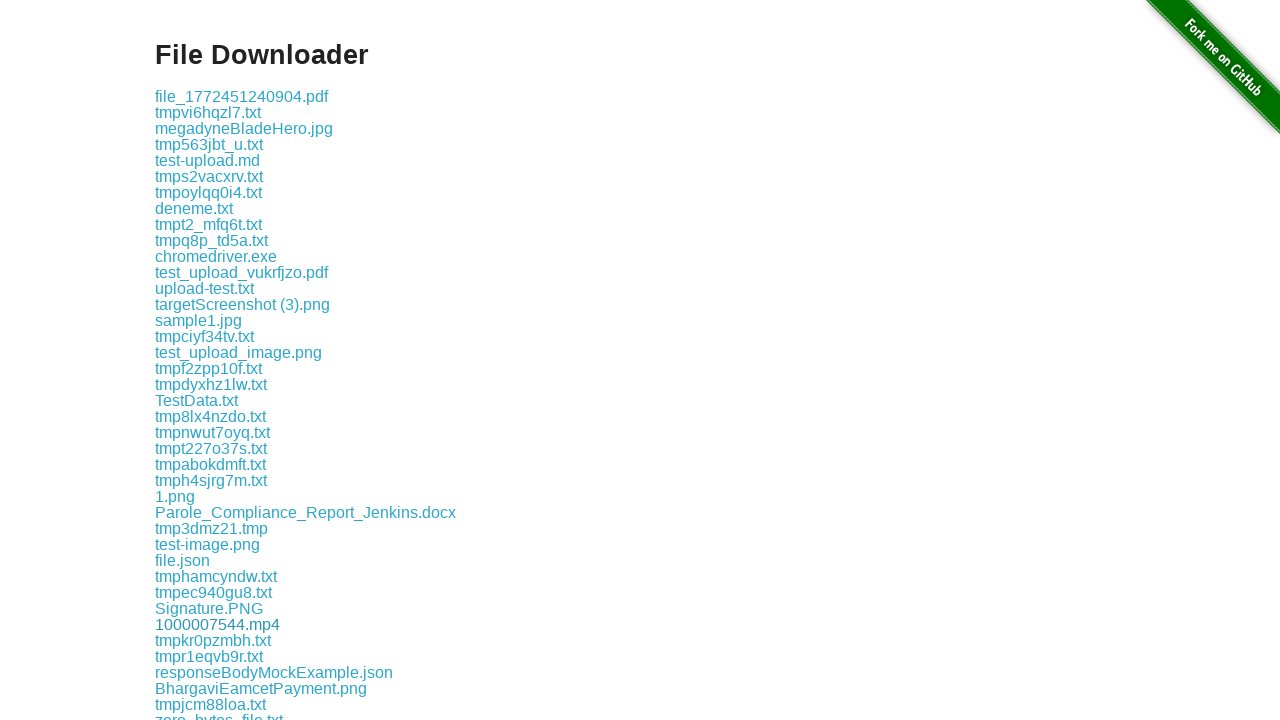

Listed download link: test_upload_sample.txt
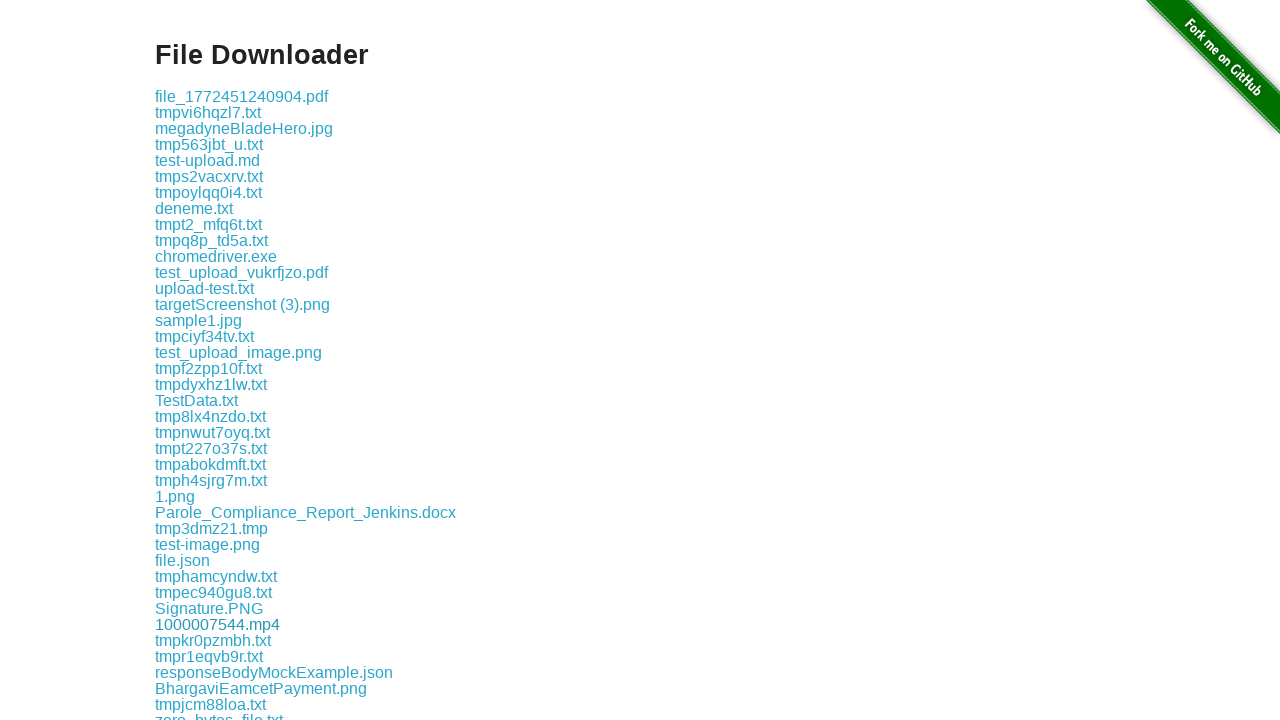

Listed download link: tmp6w6tphuu.txt
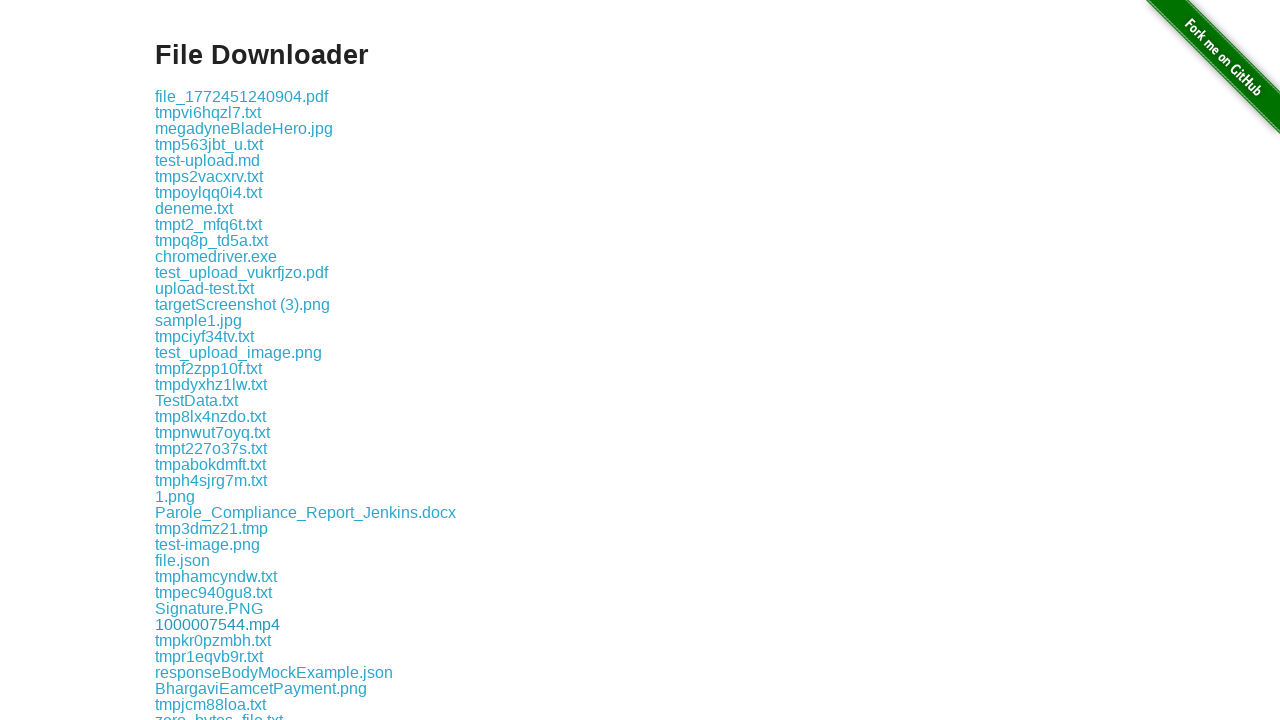

Listed download link: tmp4yaoq3op.txt
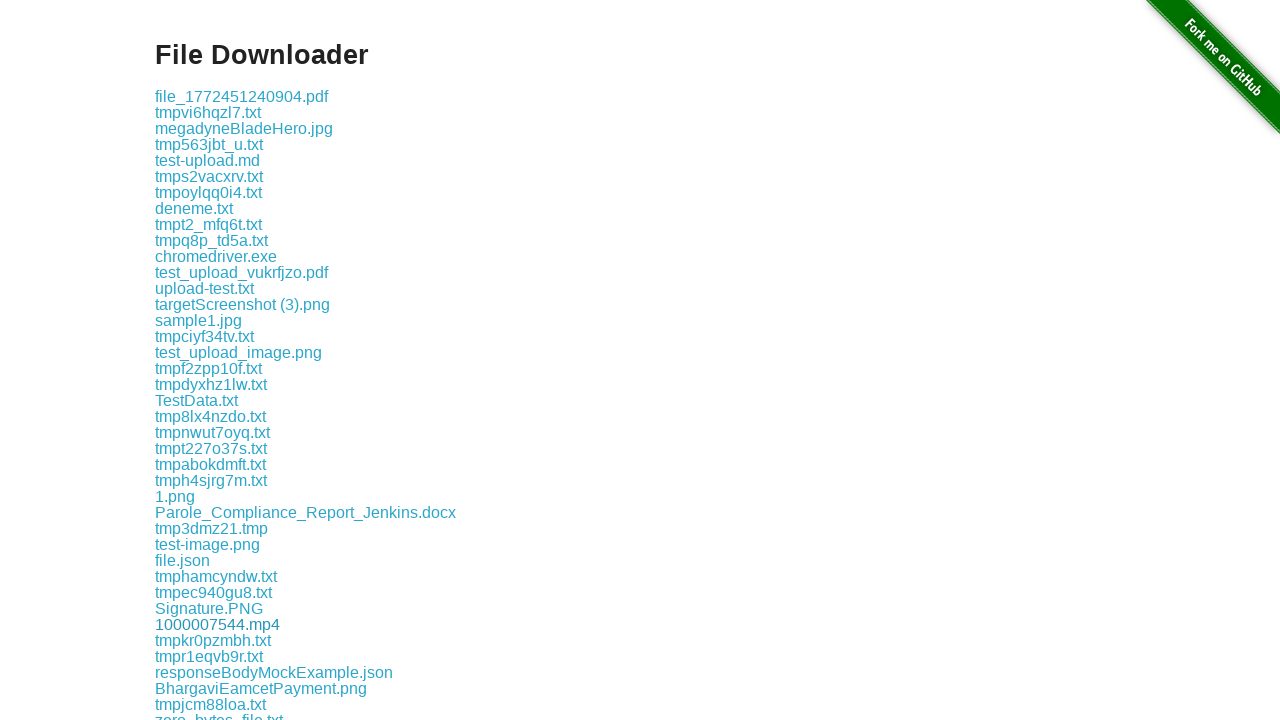

Listed download link: tmpf17076fy.txt
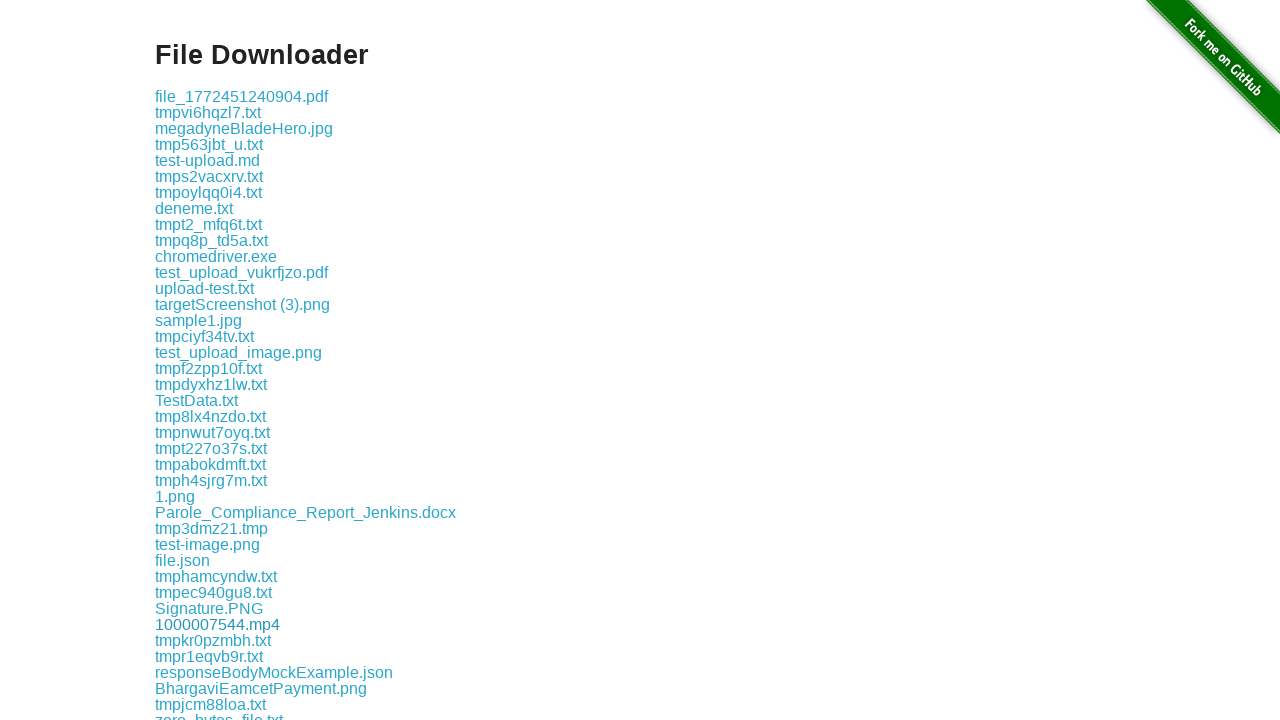

Listed download link: tmplaaokqxh.txt
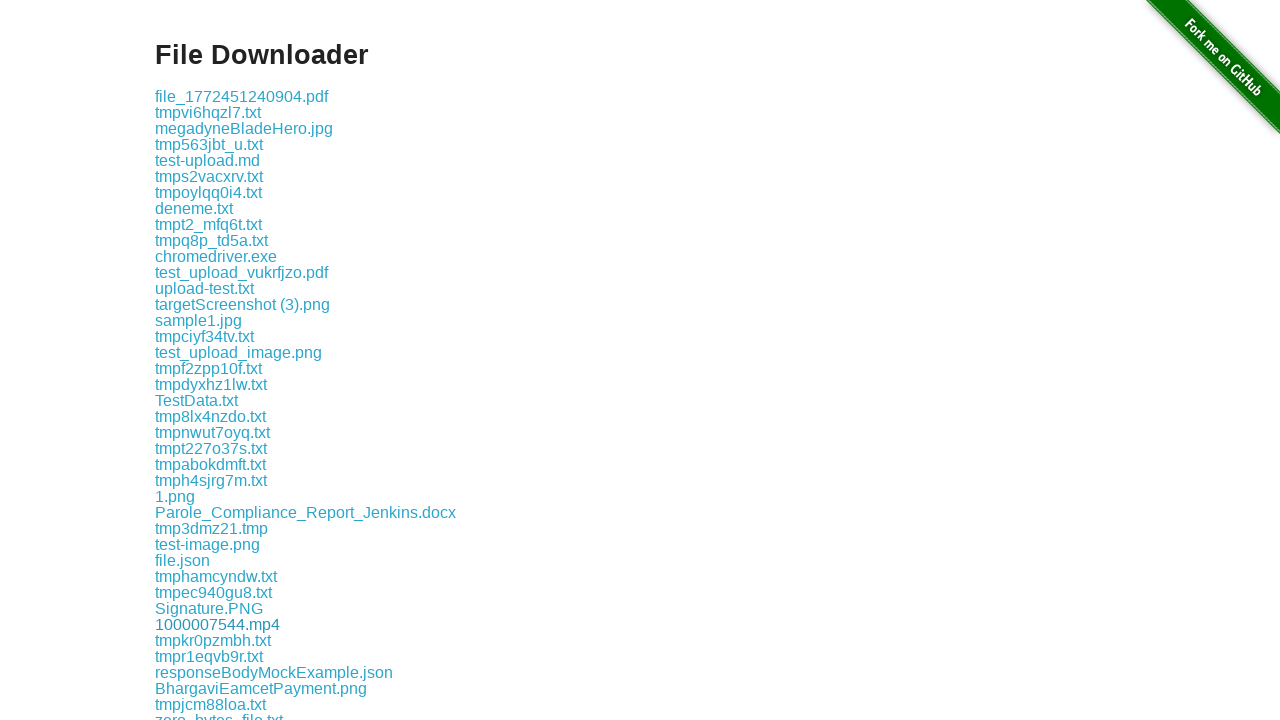

Listed download link: sample-upload-file.txt
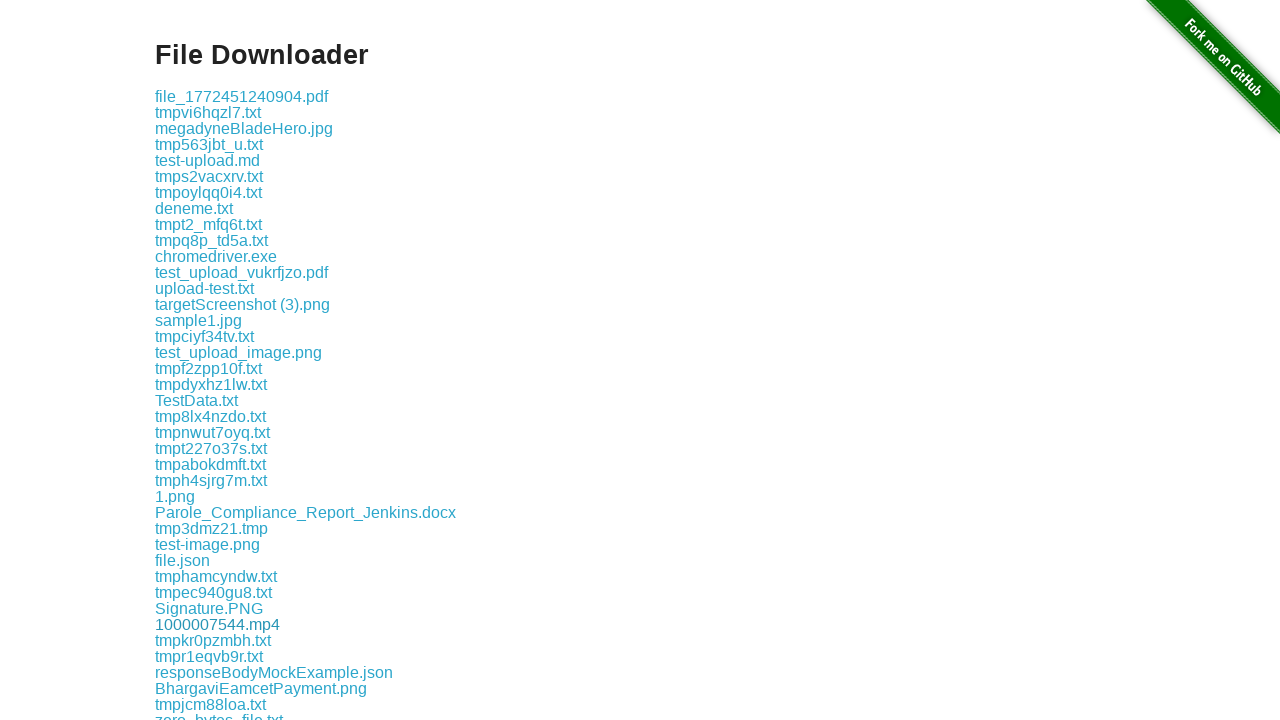

Listed download link: test-file.txt
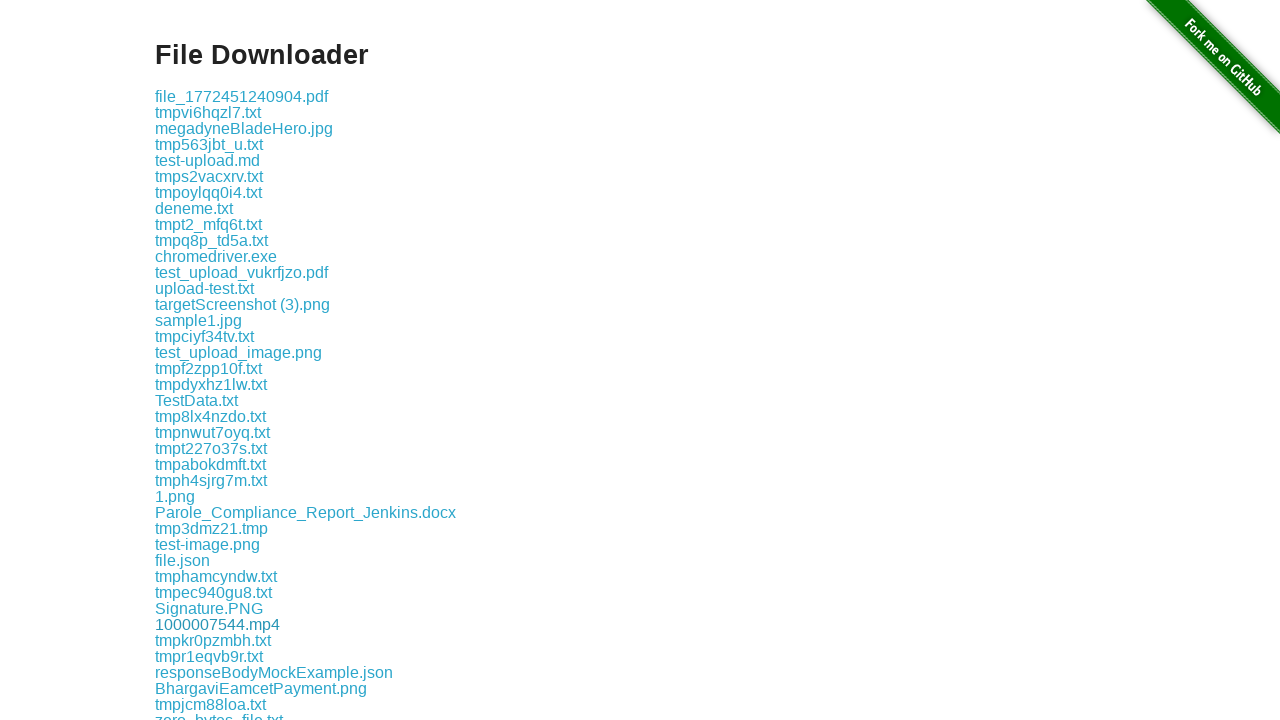

Listed download link: tmp_y5j7lev.txt
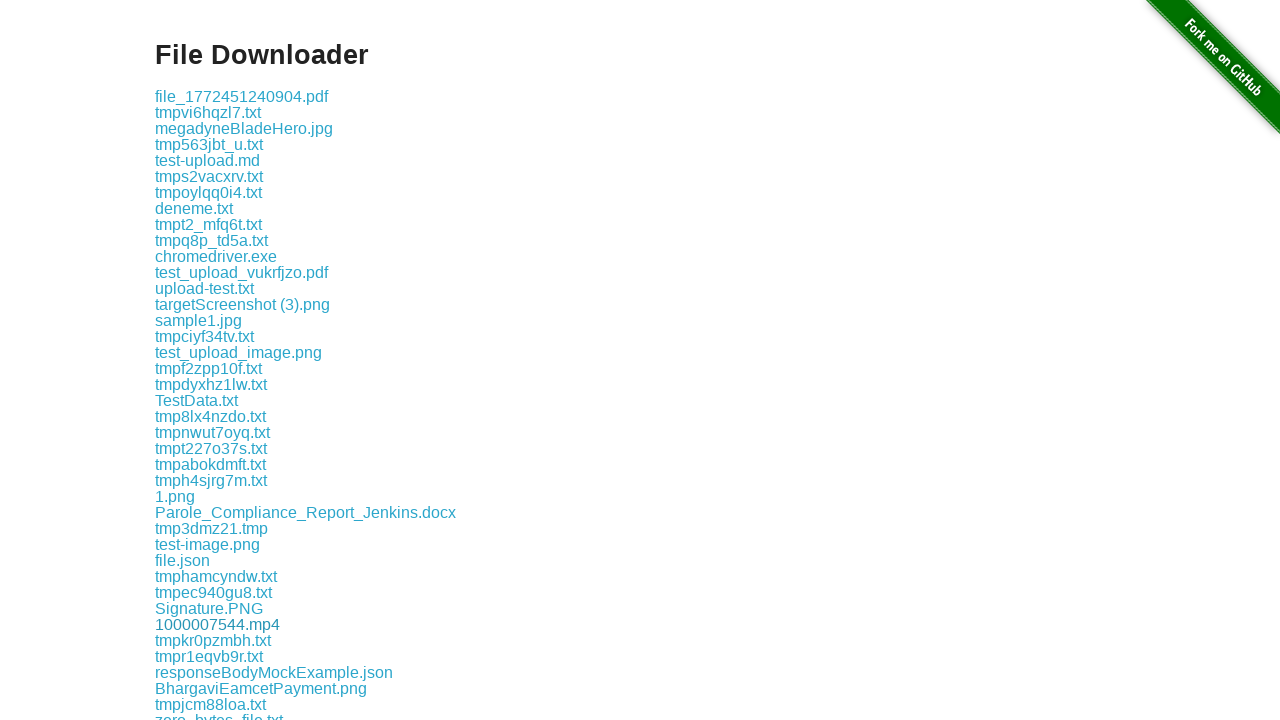

Listed download link: file_1772465627890.pdf
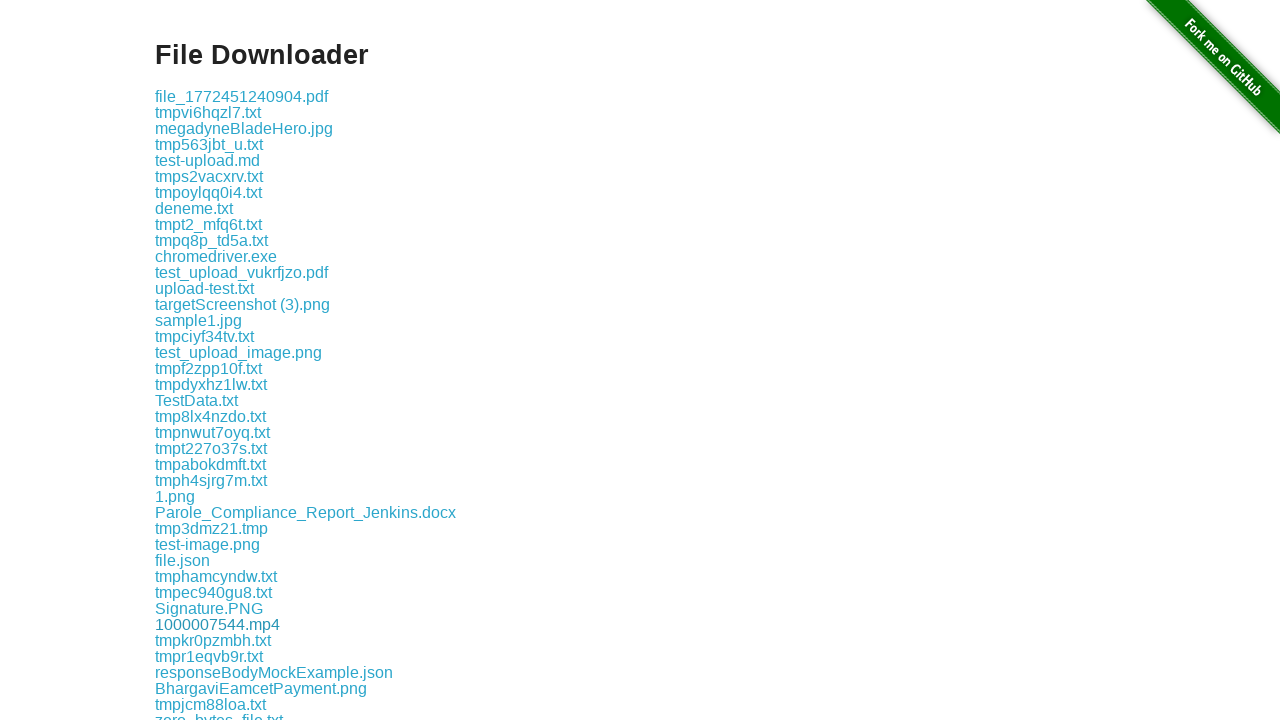

Listed download link: tmpn3cjunpp.txt
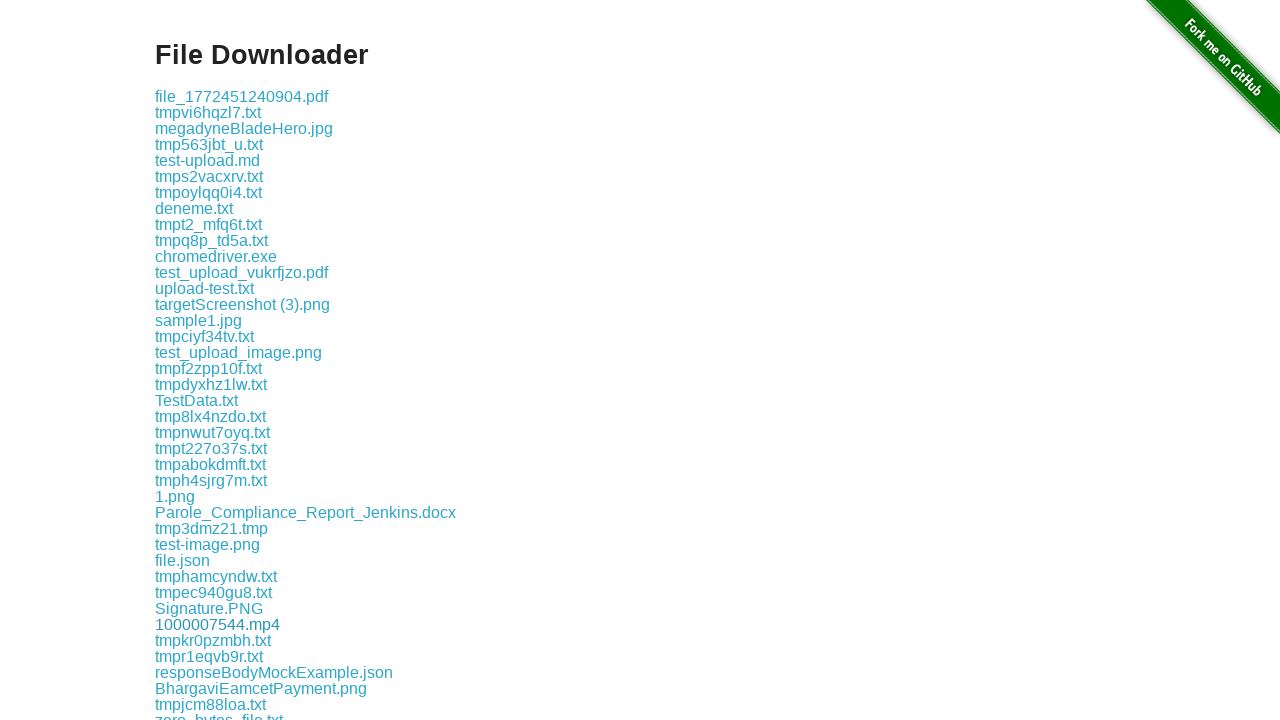

Listed download link: tmpa167rmpy.txt
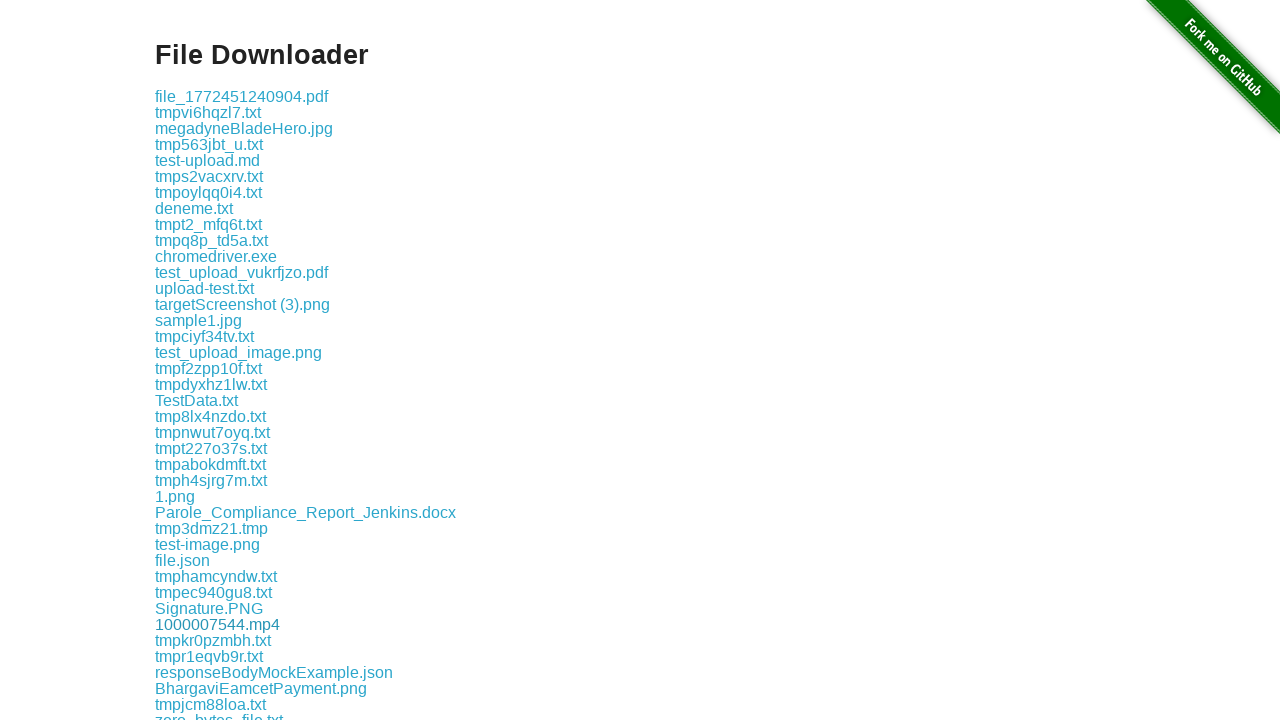

Listed download link: tmph2mhun2v.txt
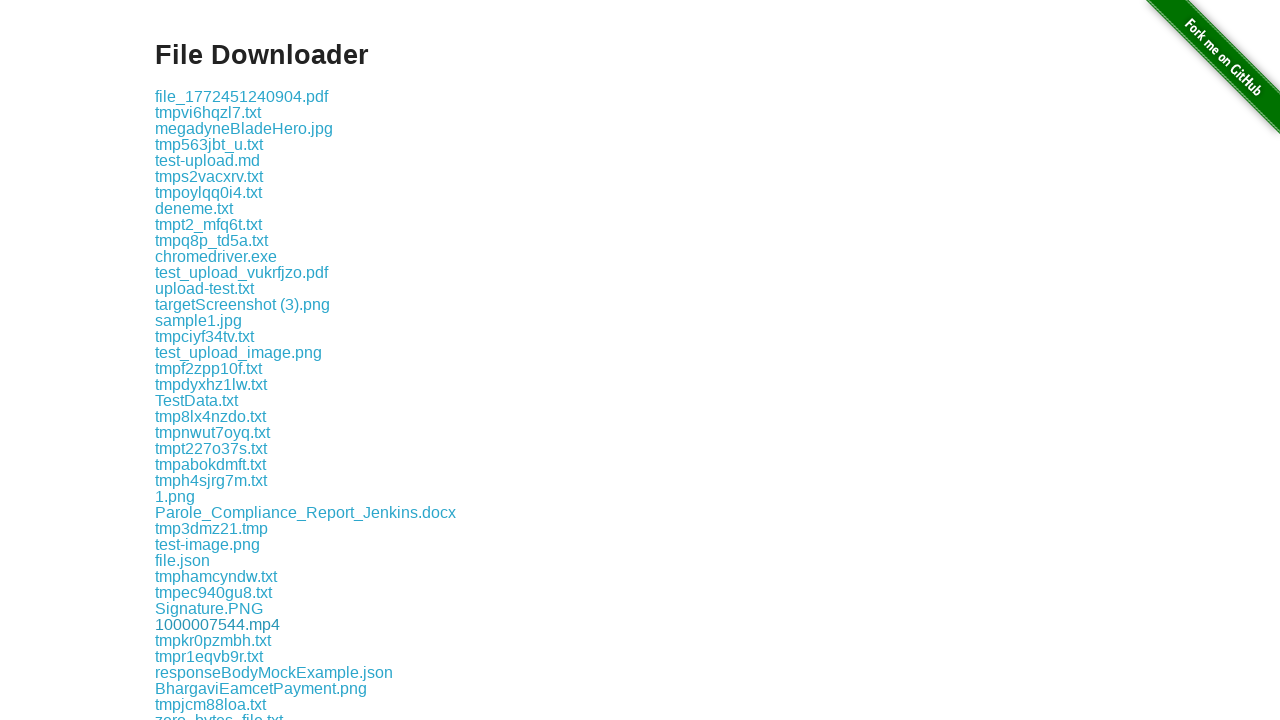

Listed download link: sampleFile.txt
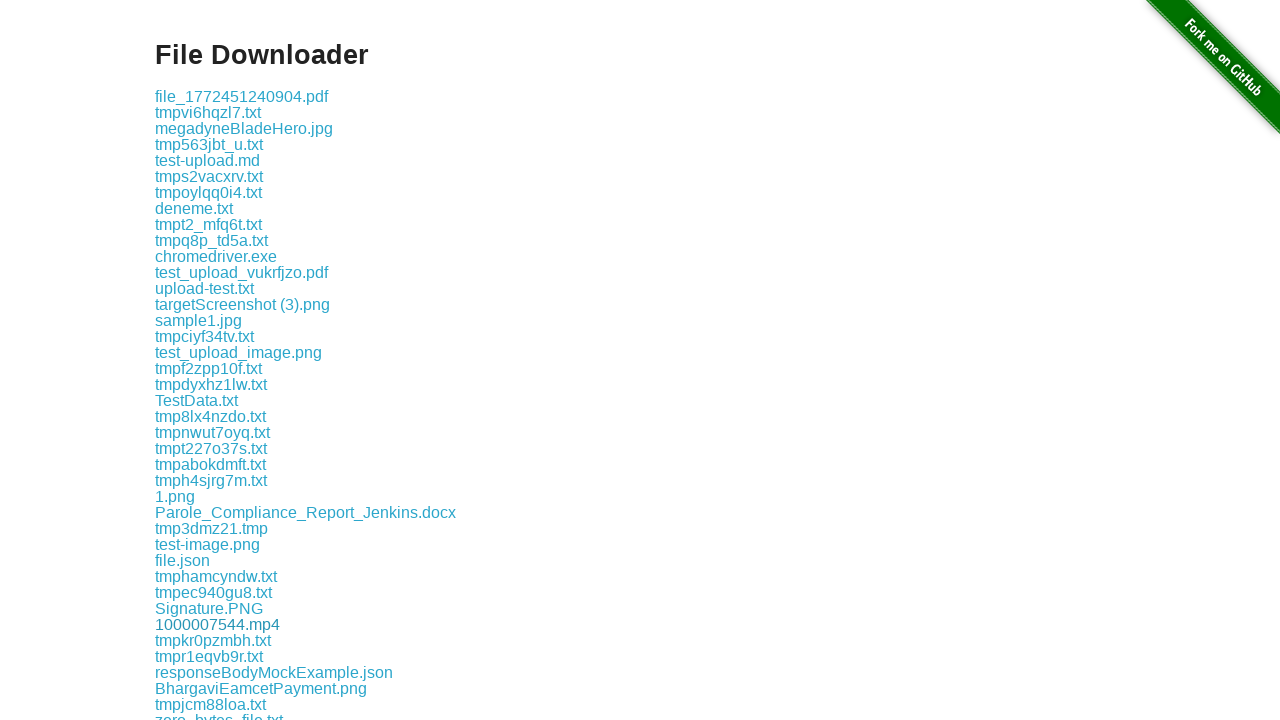

Listed download link: TextDoc.txt
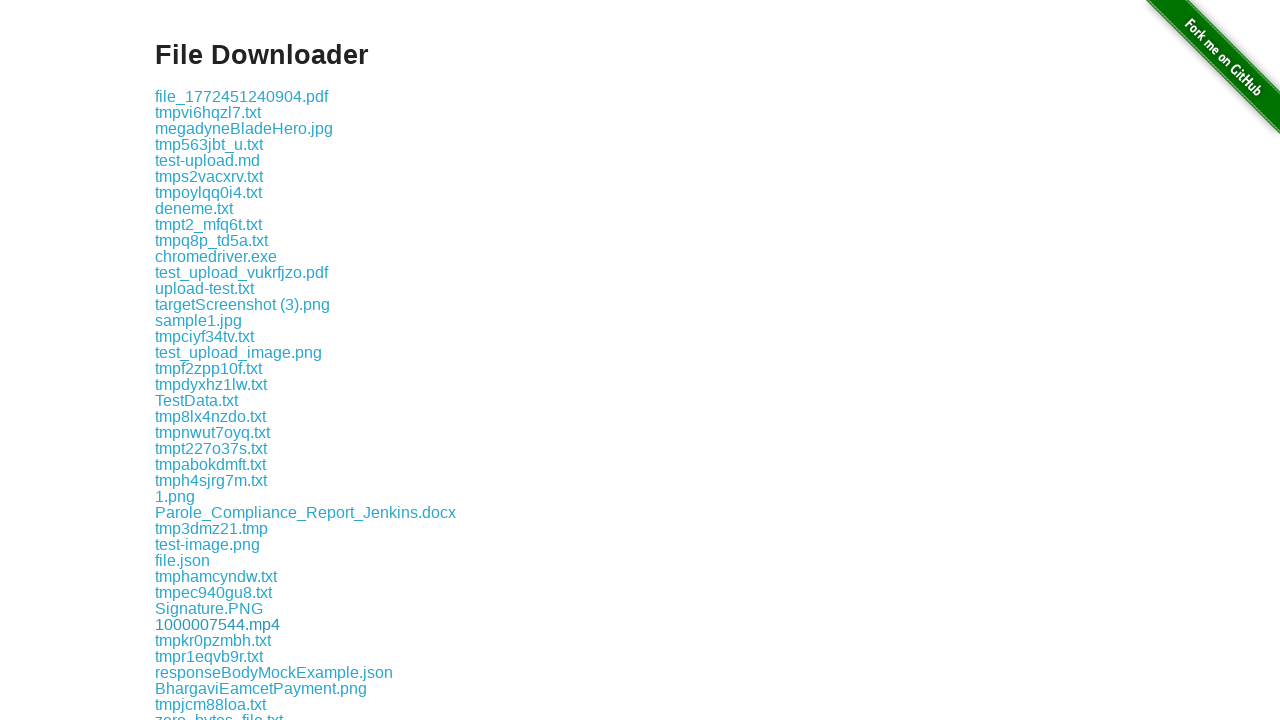

Listed download link: tmpp3xut_kl.txt
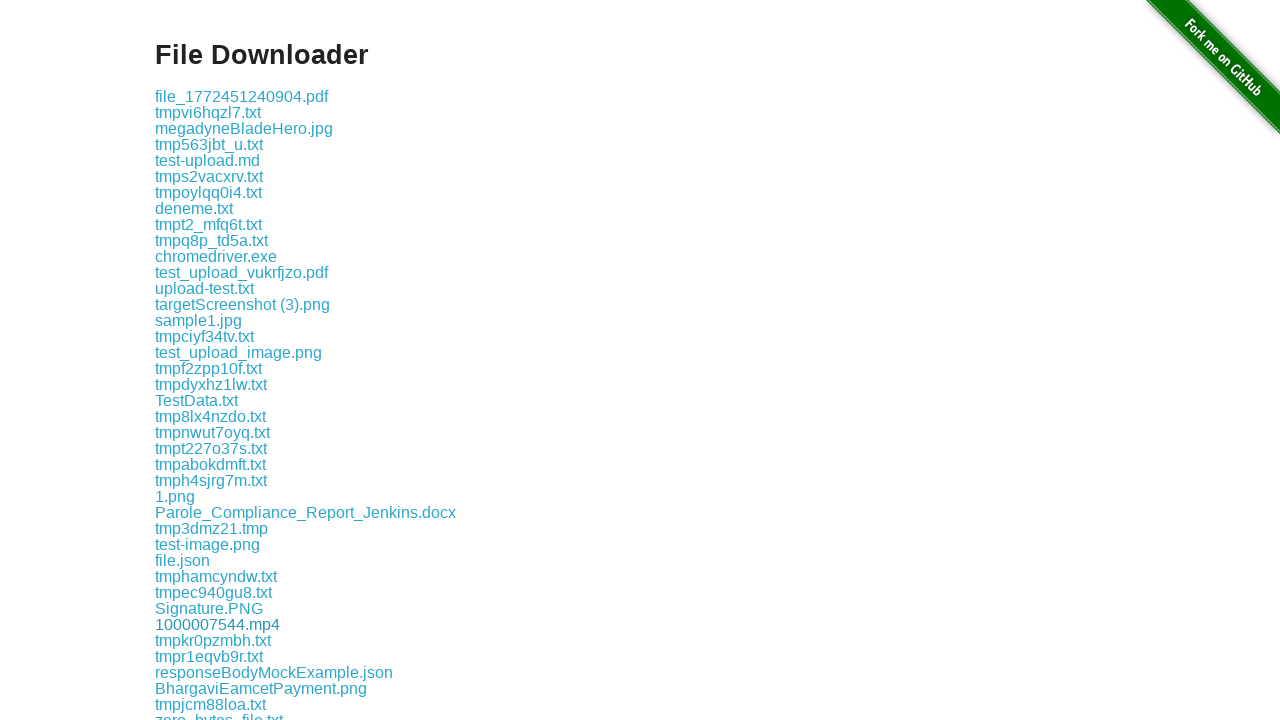

Listed download link: download (1).jpeg
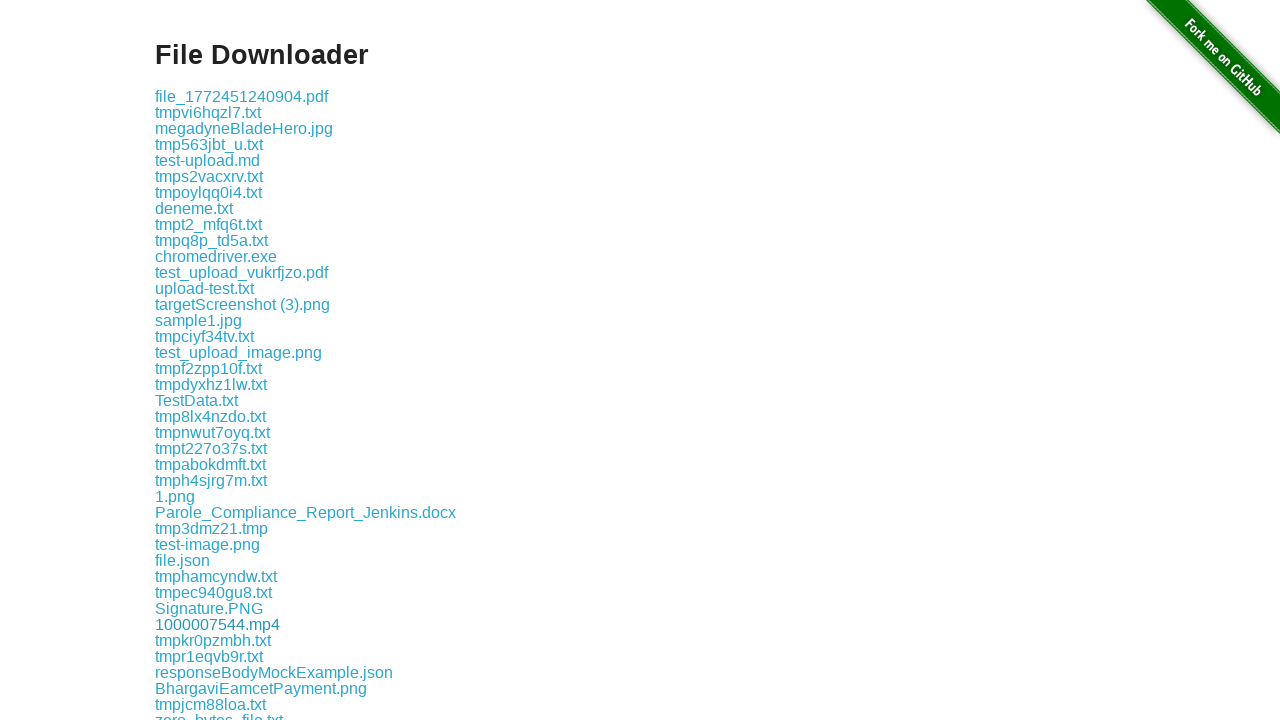

Listed download link: tmpn4mqw997.txt
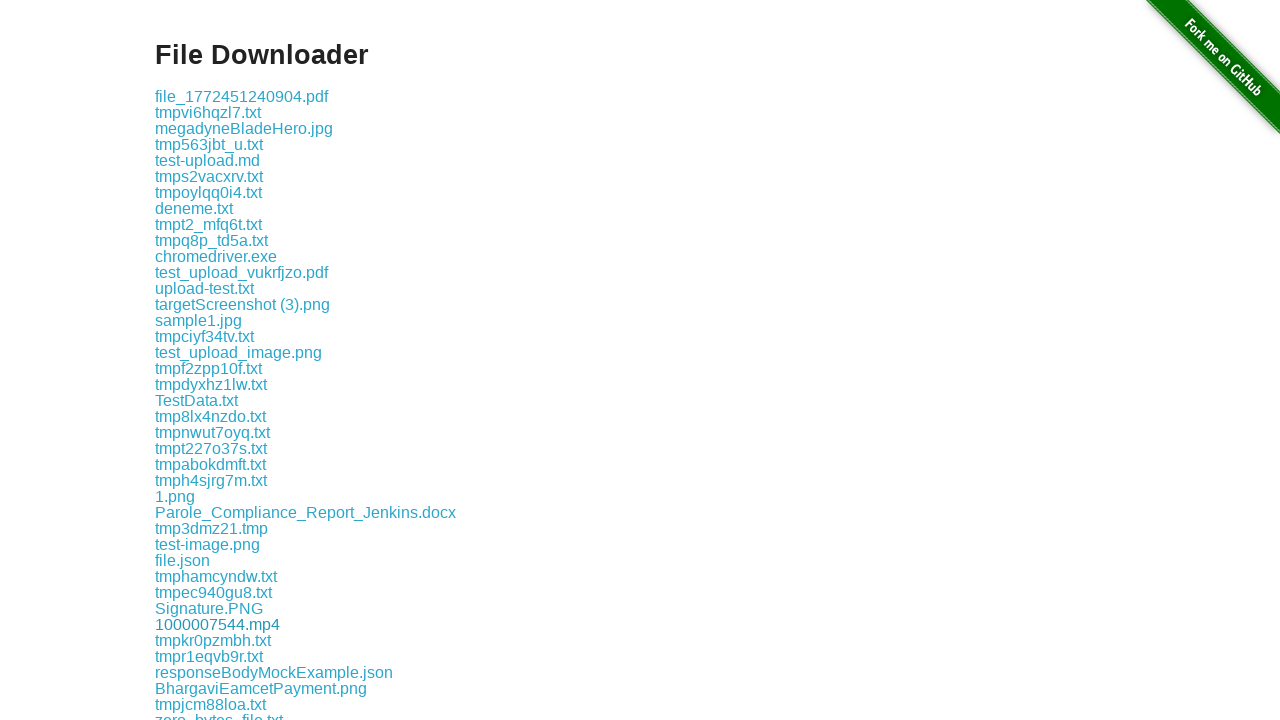

Listed download link: Guest Users.csv
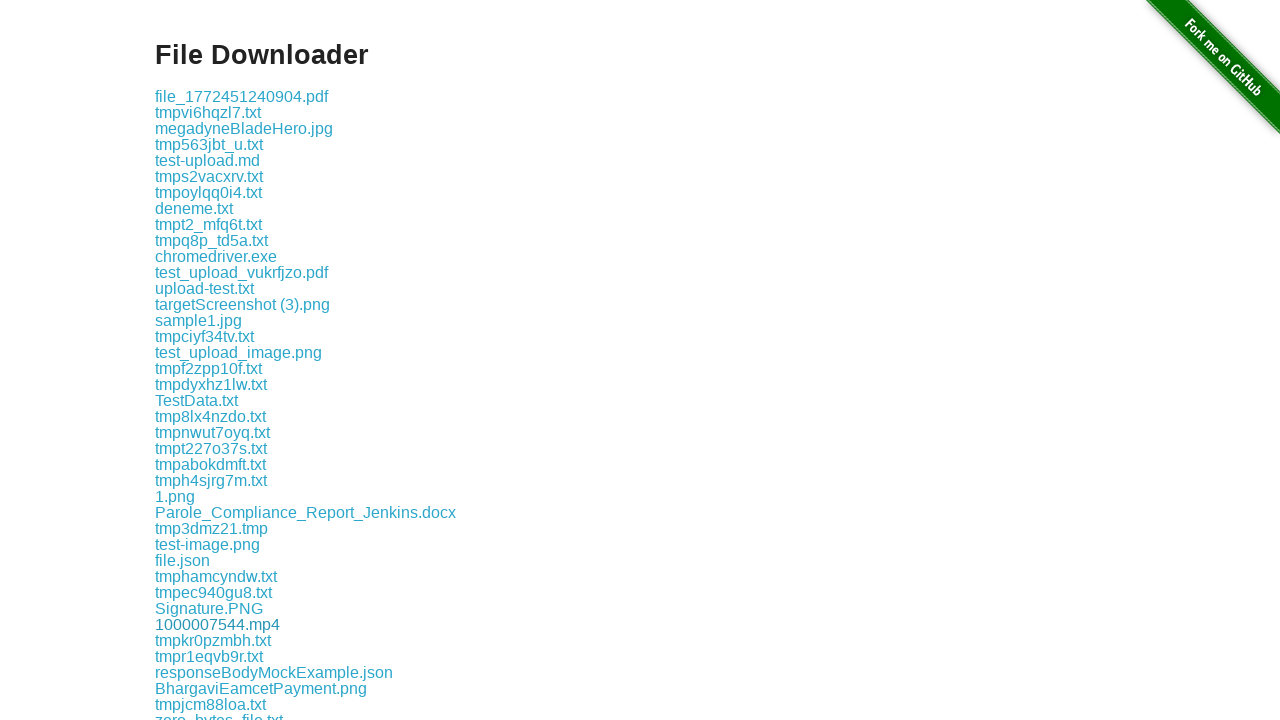

Listed download link: tmp7e9de1o6.txt
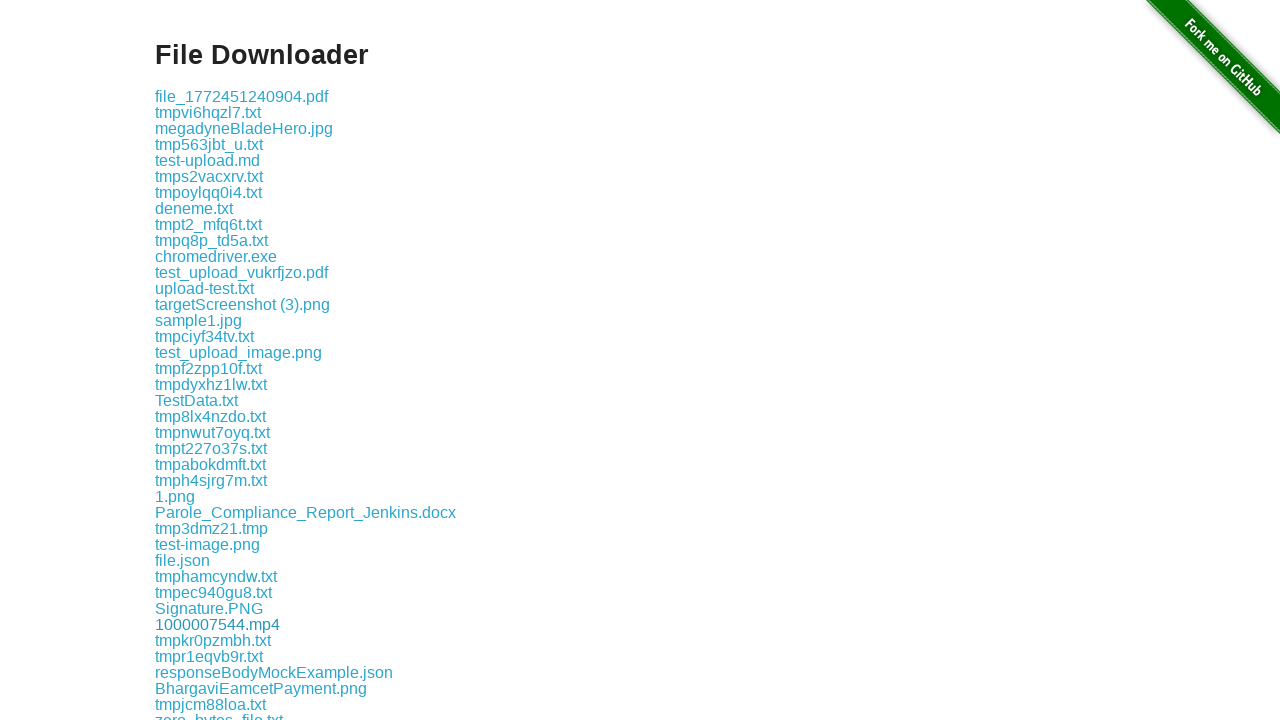

Listed download link: sample.txt
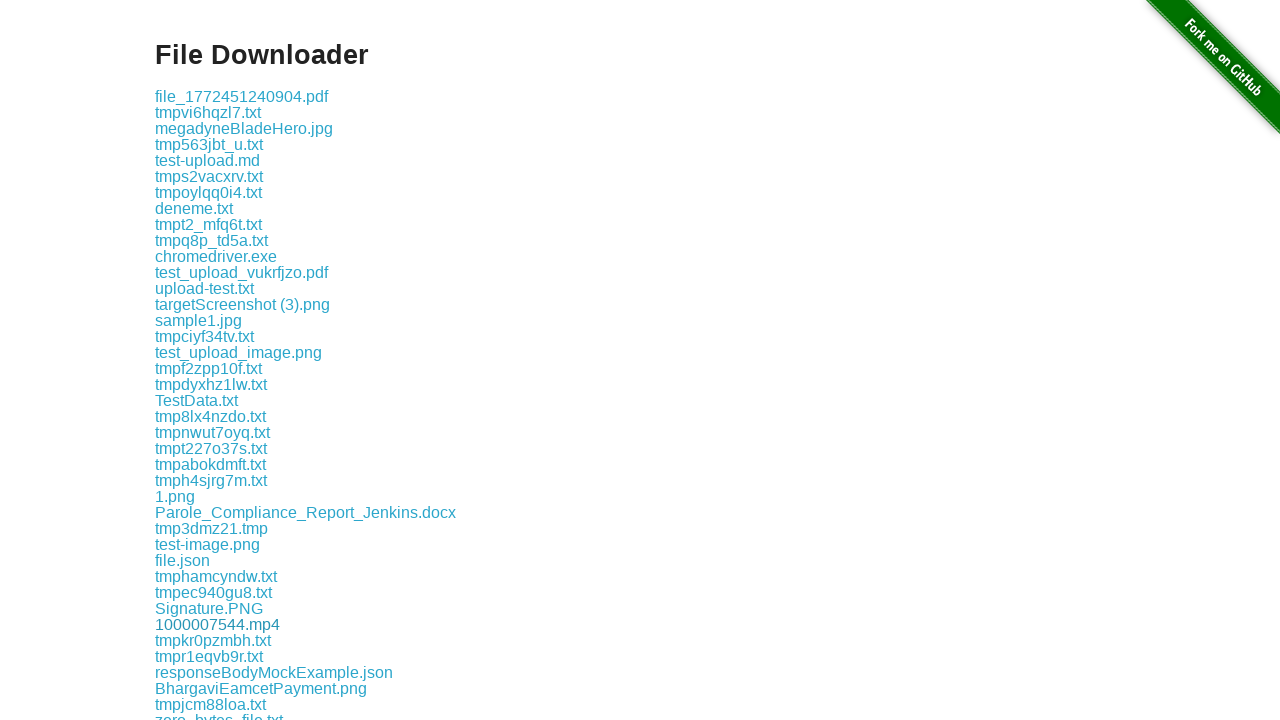

Listed download link: tmphuby6cm7.txt
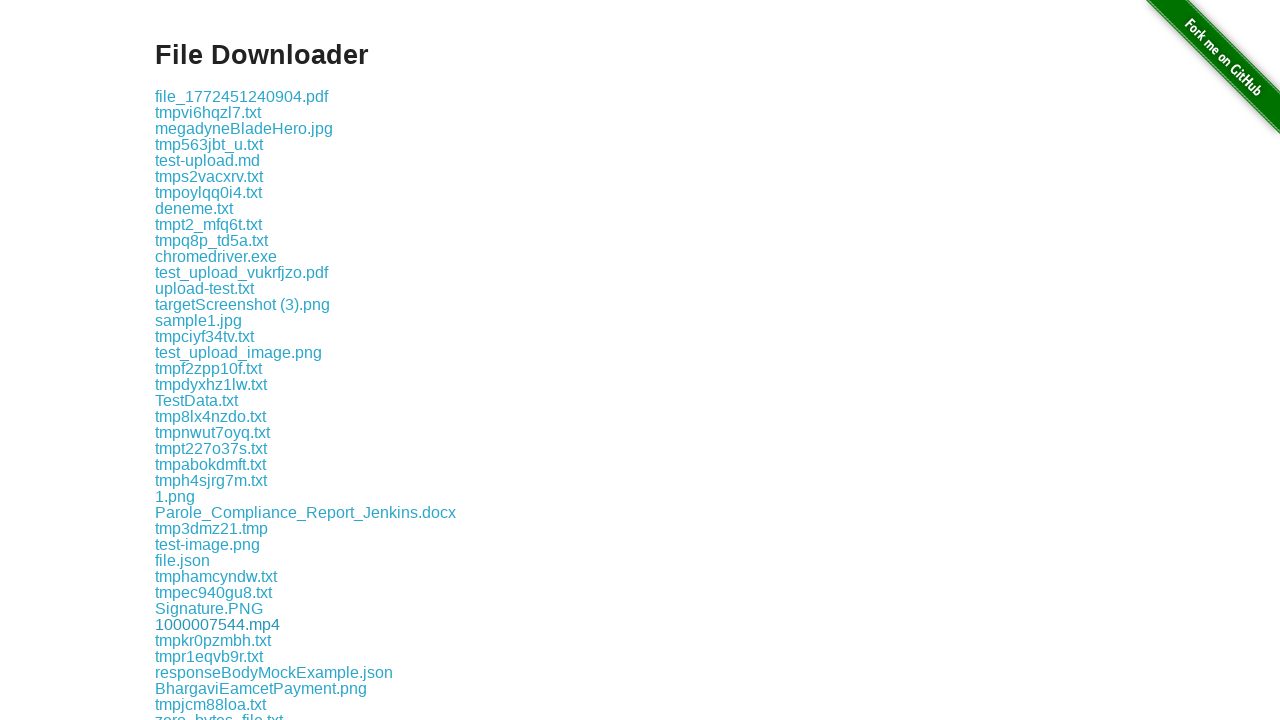

Listed download link: tmpua5blss7.txt
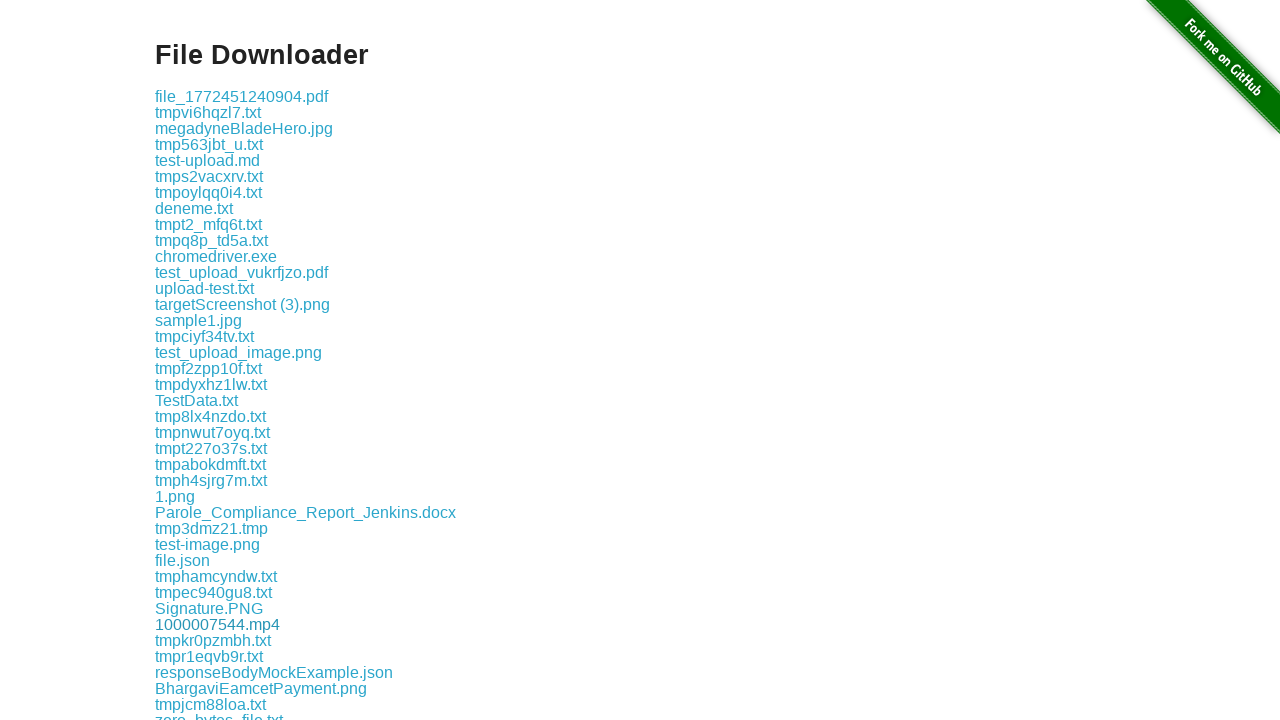

Listed download link: test_image1.png
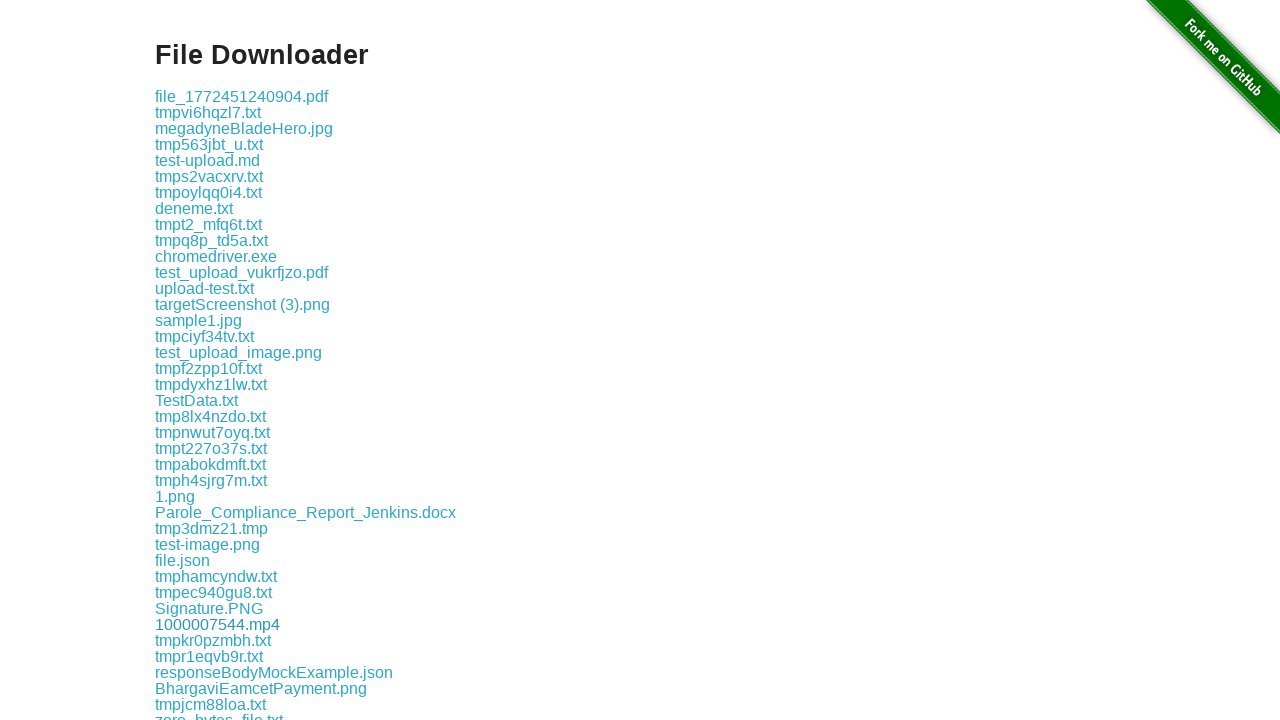

Listed download link: webdriverIO.png
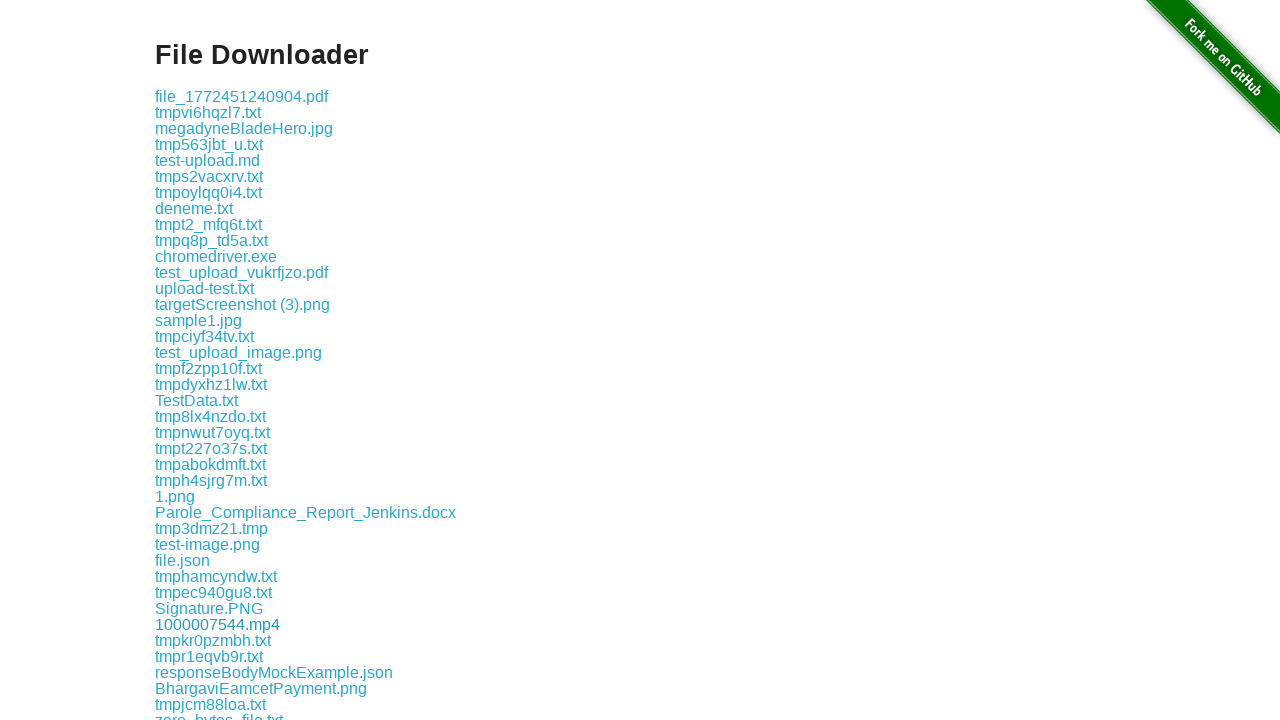

Listed download link: tmp6ik96zwn.txt
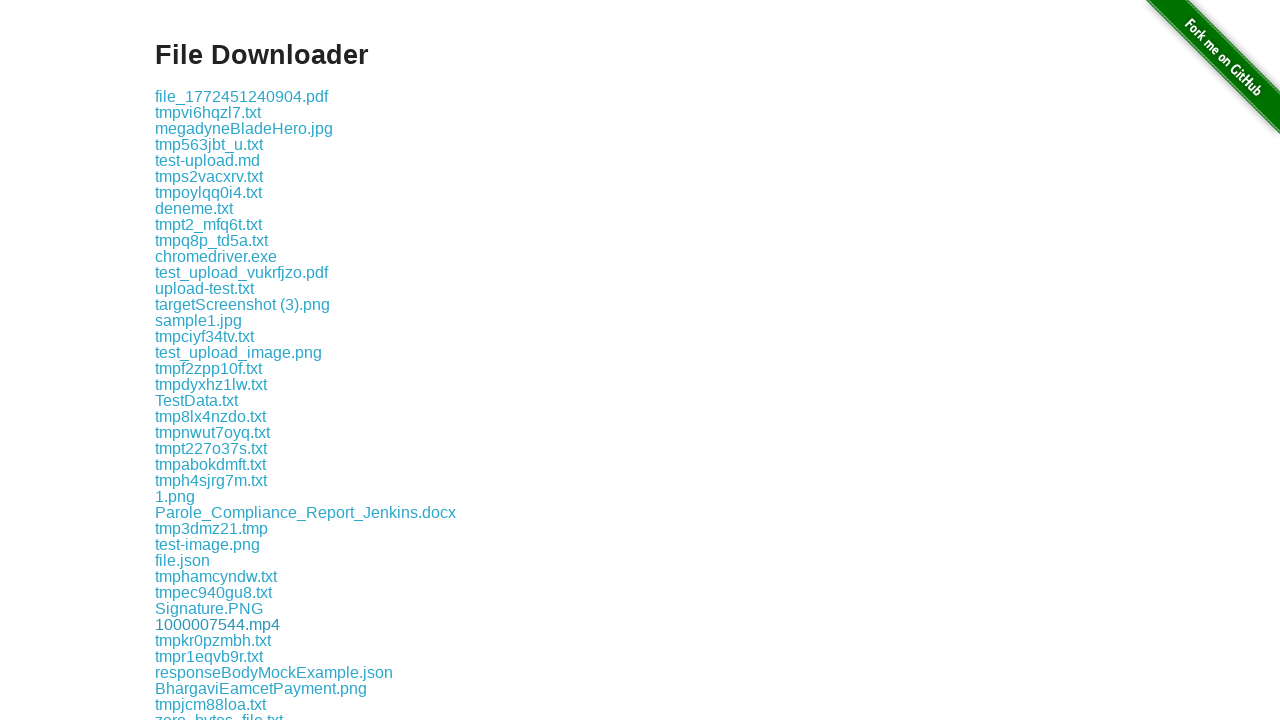

Listed download link: Test Barnstable 1.pdf
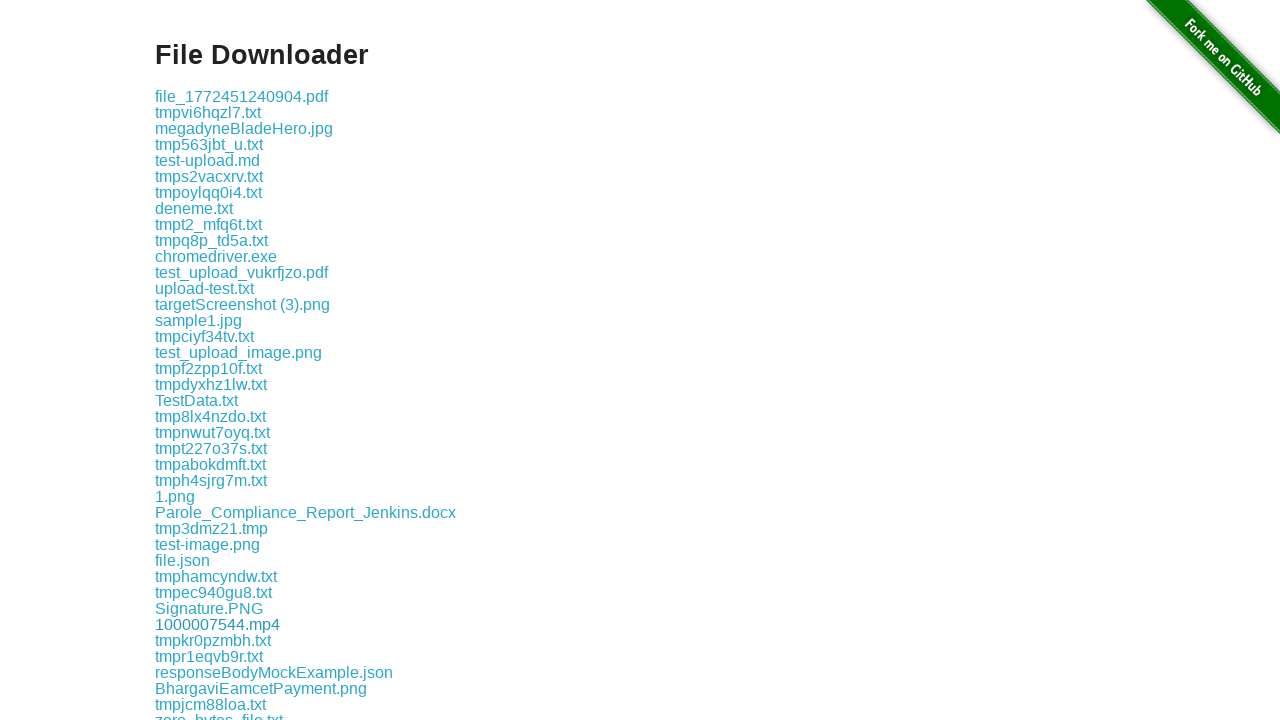

Listed download link: tmpm6nr76v2.txt
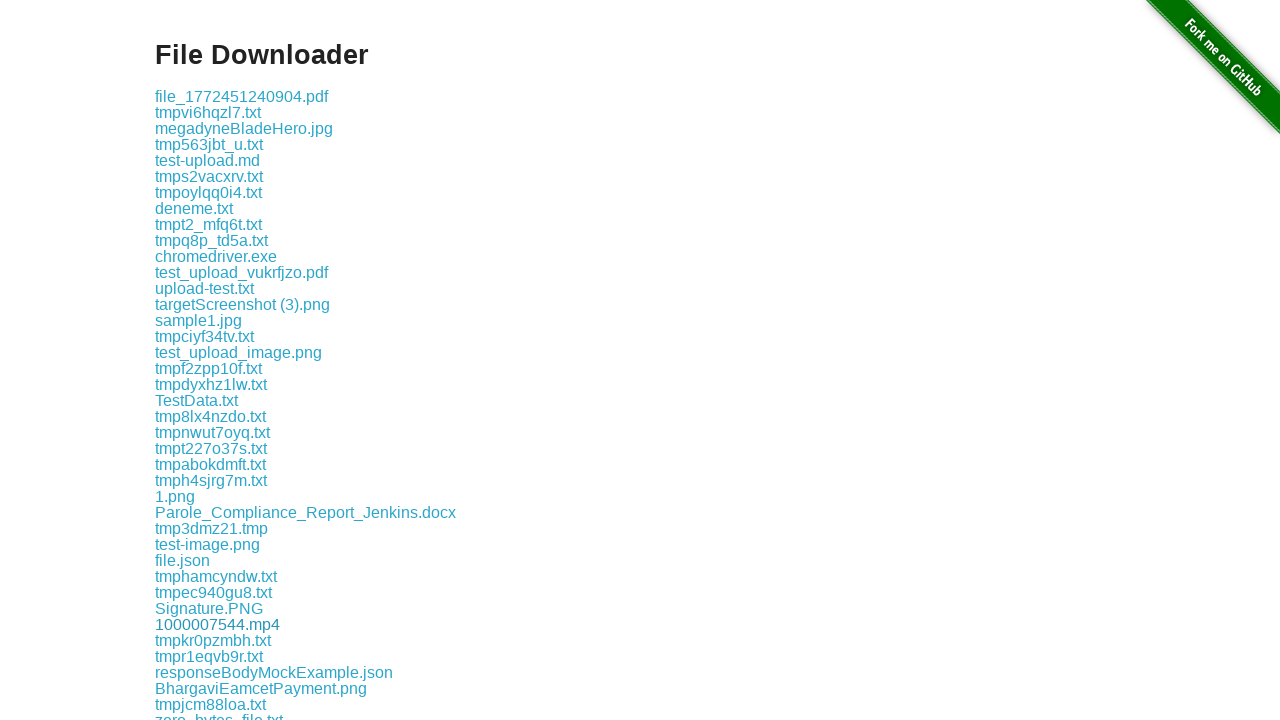

Listed download link: tmp87_j6ny4.txt
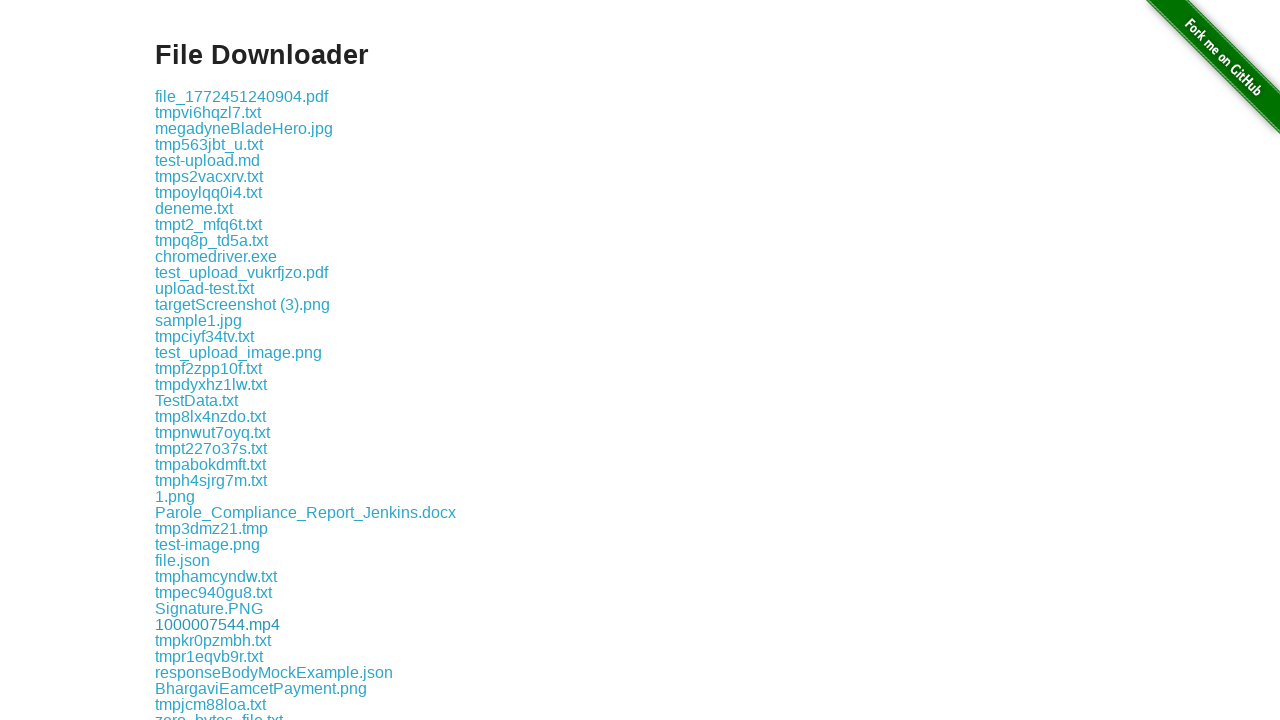

Listed download link: tmpmql8prdf.txt
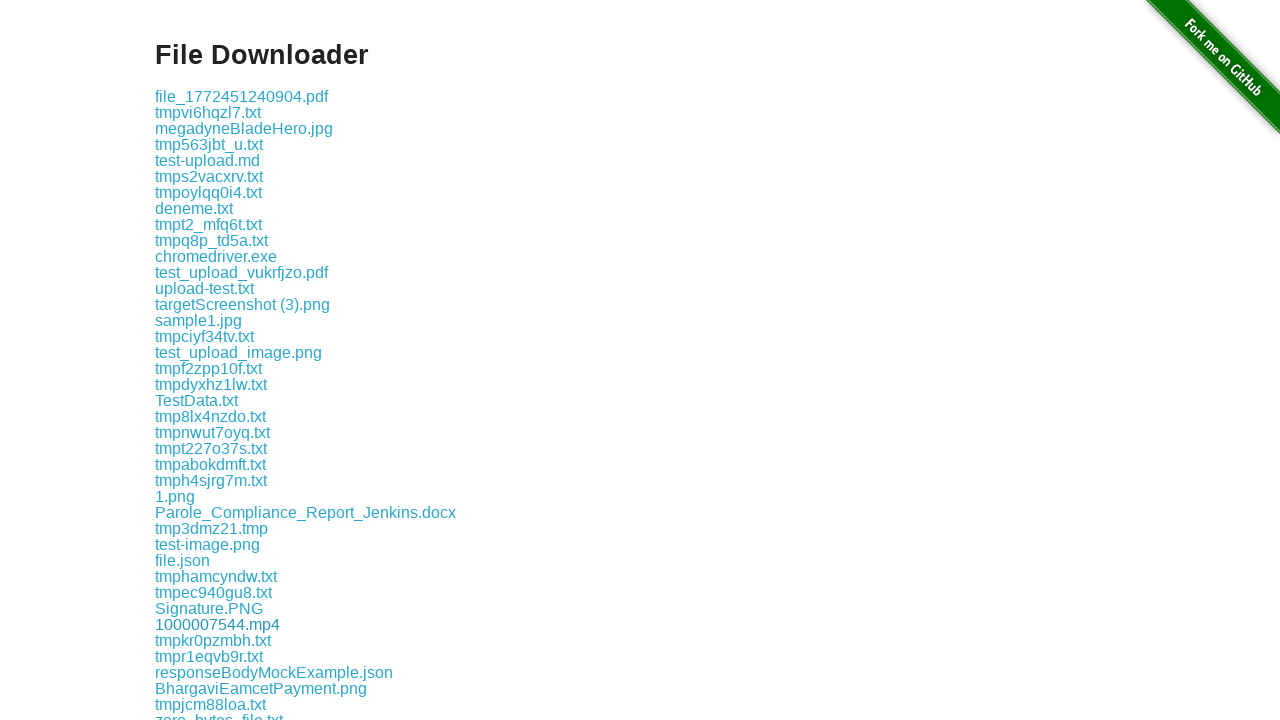

Listed download link: tmp9ssh6ts2.txt
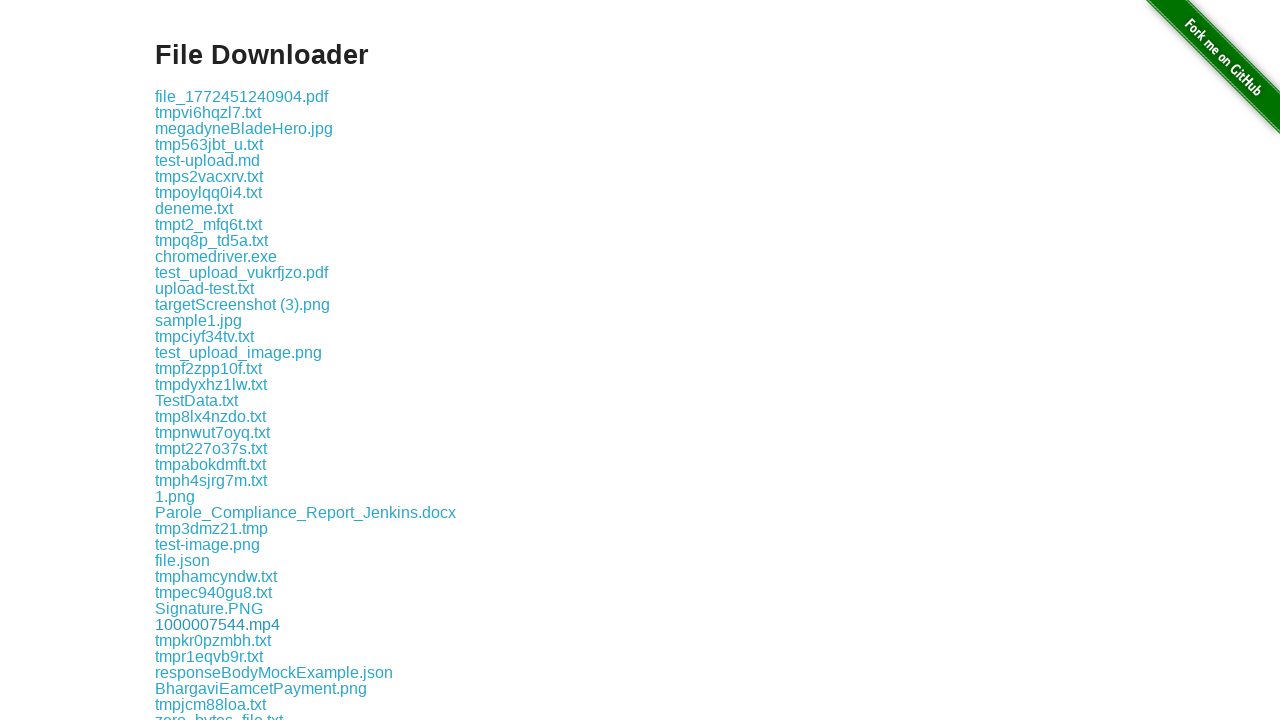

Listed download link: tmpu1x05uzo.txt
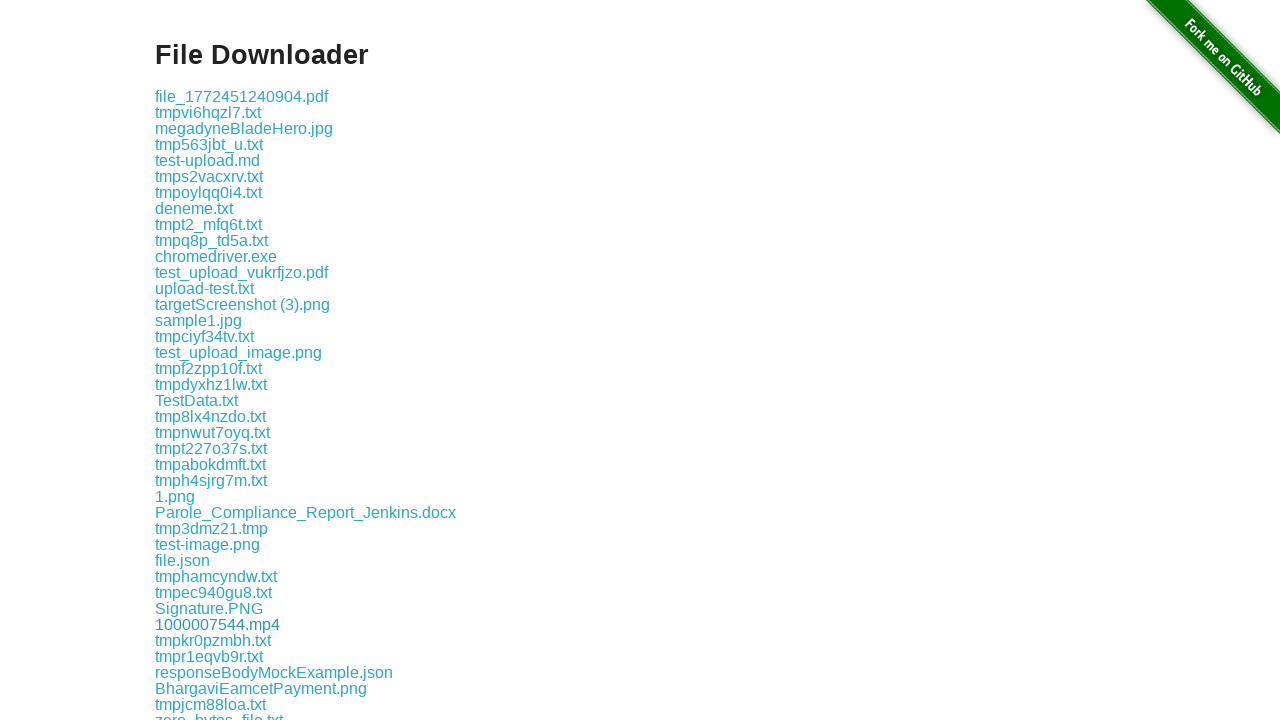

Listed download link: tmpmpk8yngo.txt
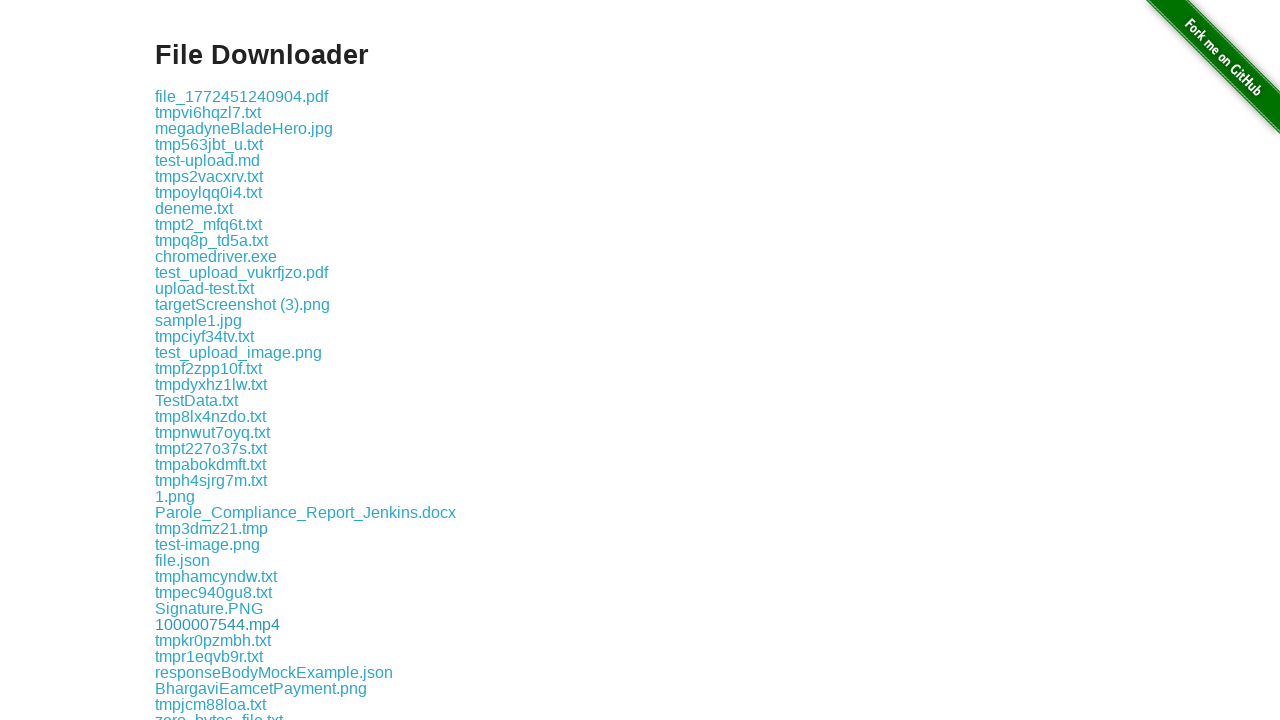

Listed download link: Excel.xlsx
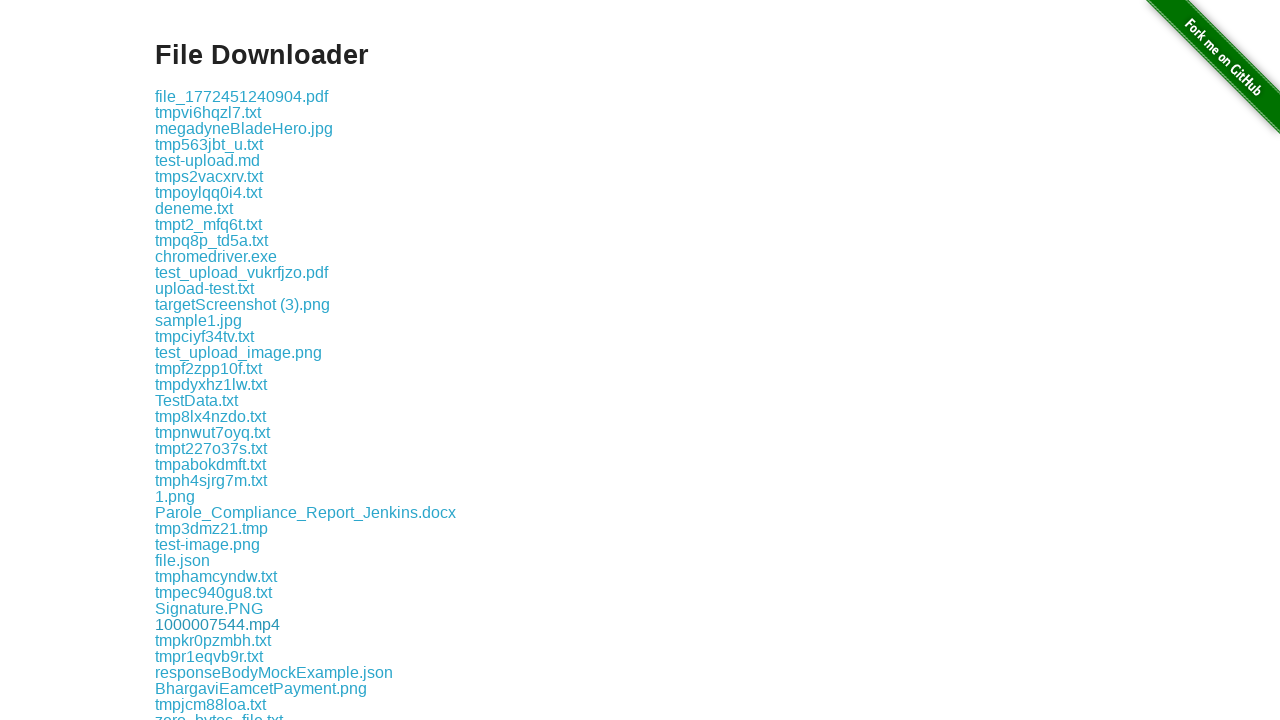

Listed download link: sample-test-file.txt
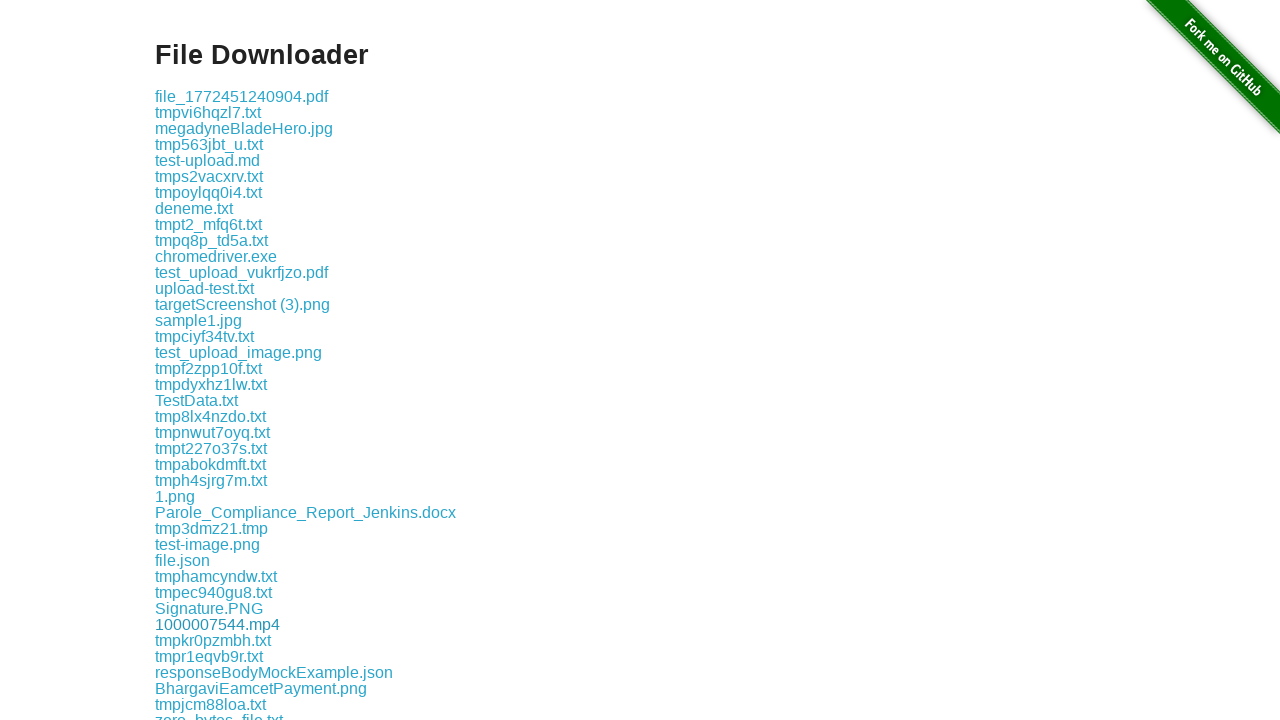

Listed download link: tmpiyxq96x7.txt
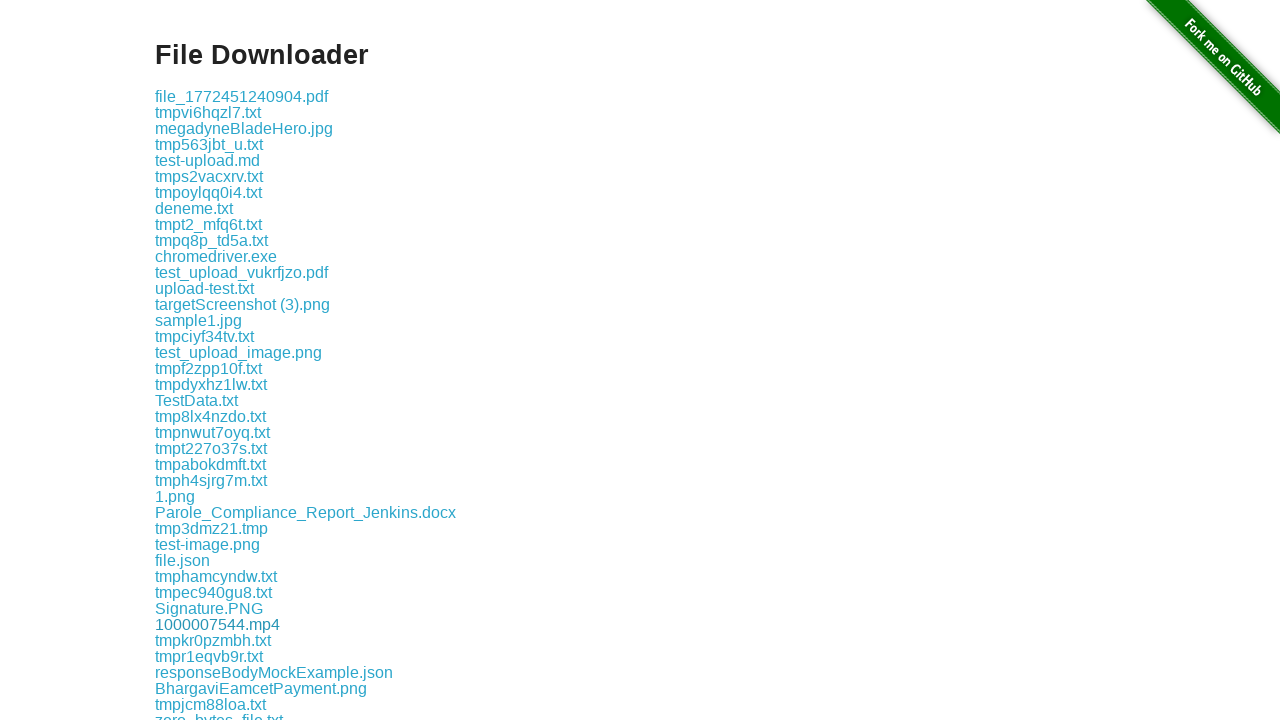

Listed download link: tmpvadb7xnv.txt
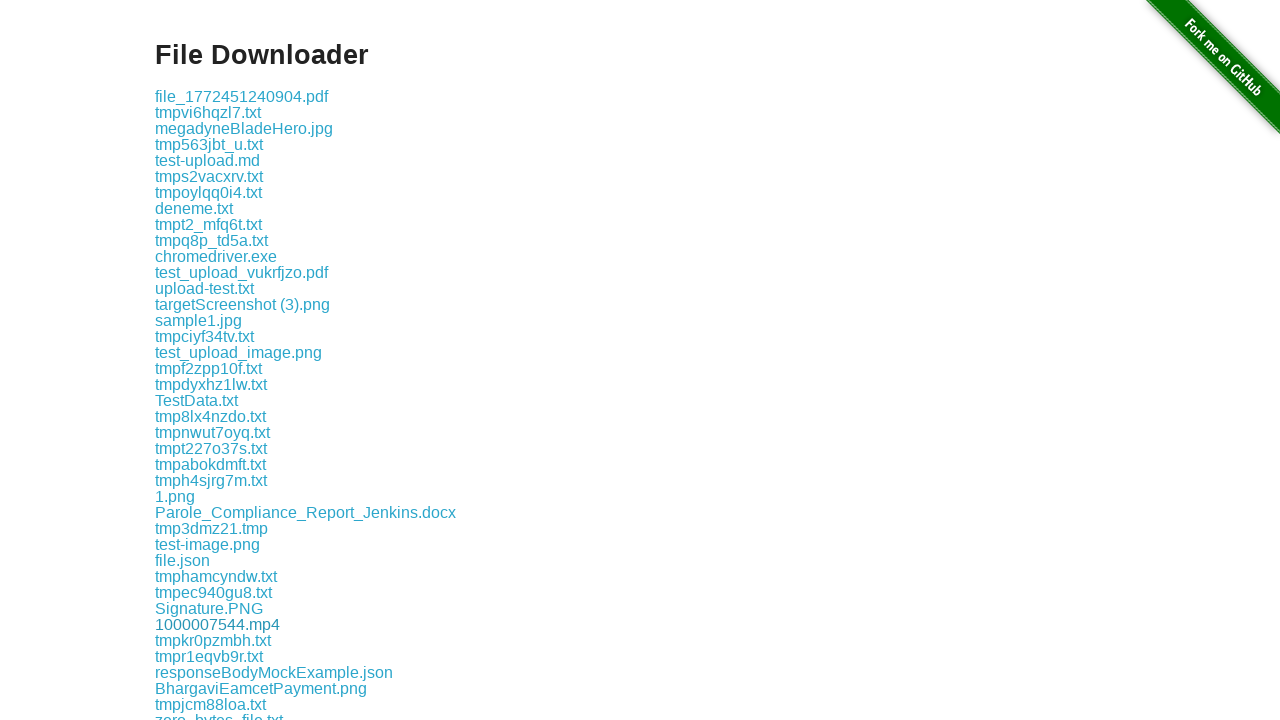

Listed download link: tmpatgspxkk.txt
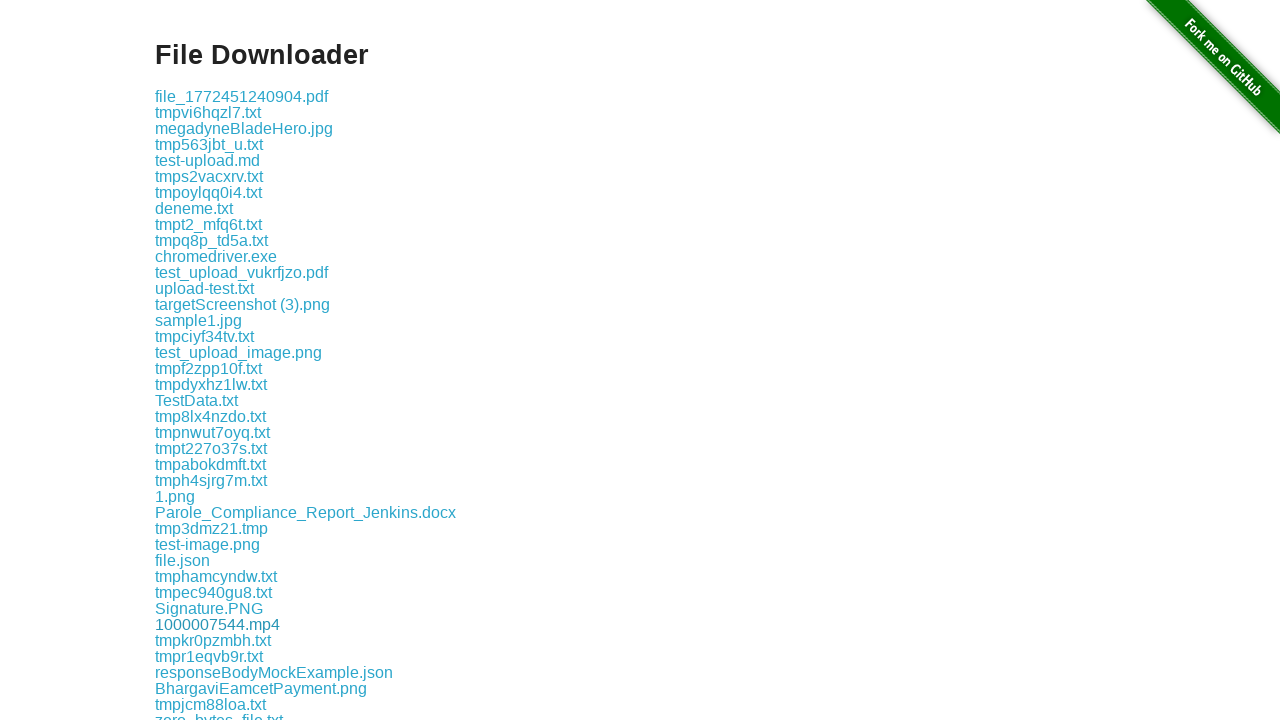

Listed download link: tmpd7d2gxl7.txt
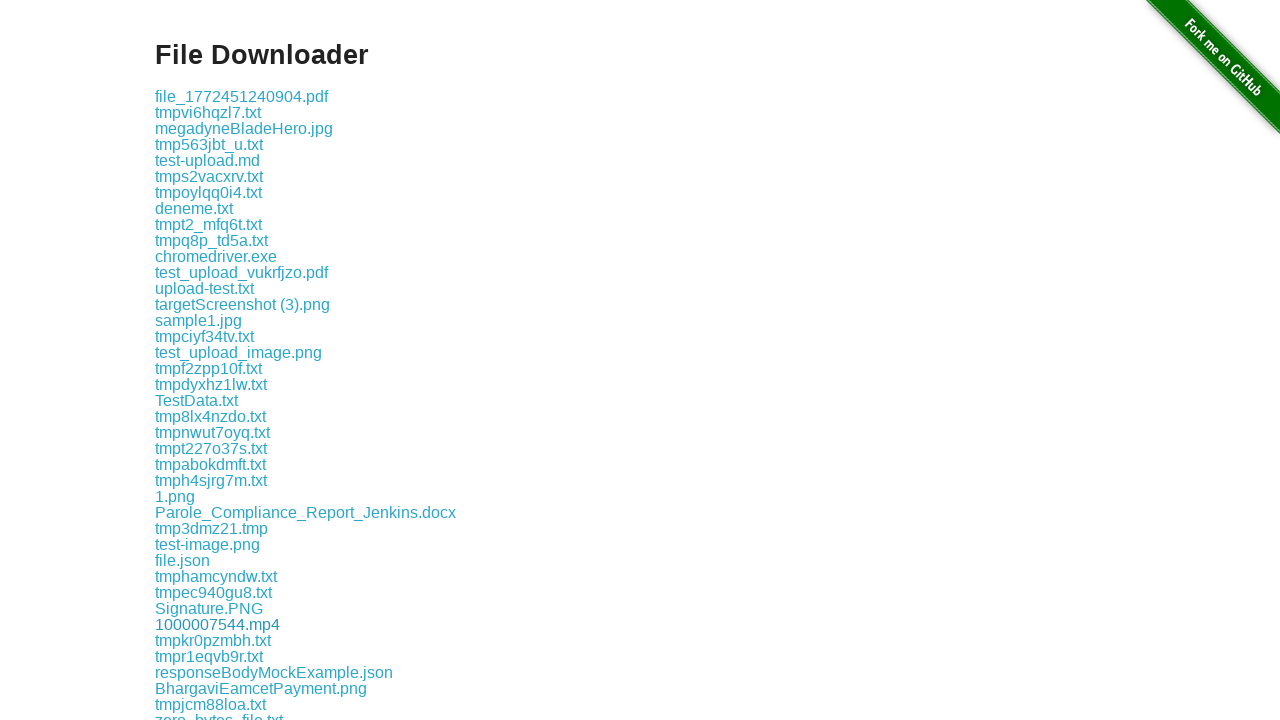

Listed download link: image.jpg
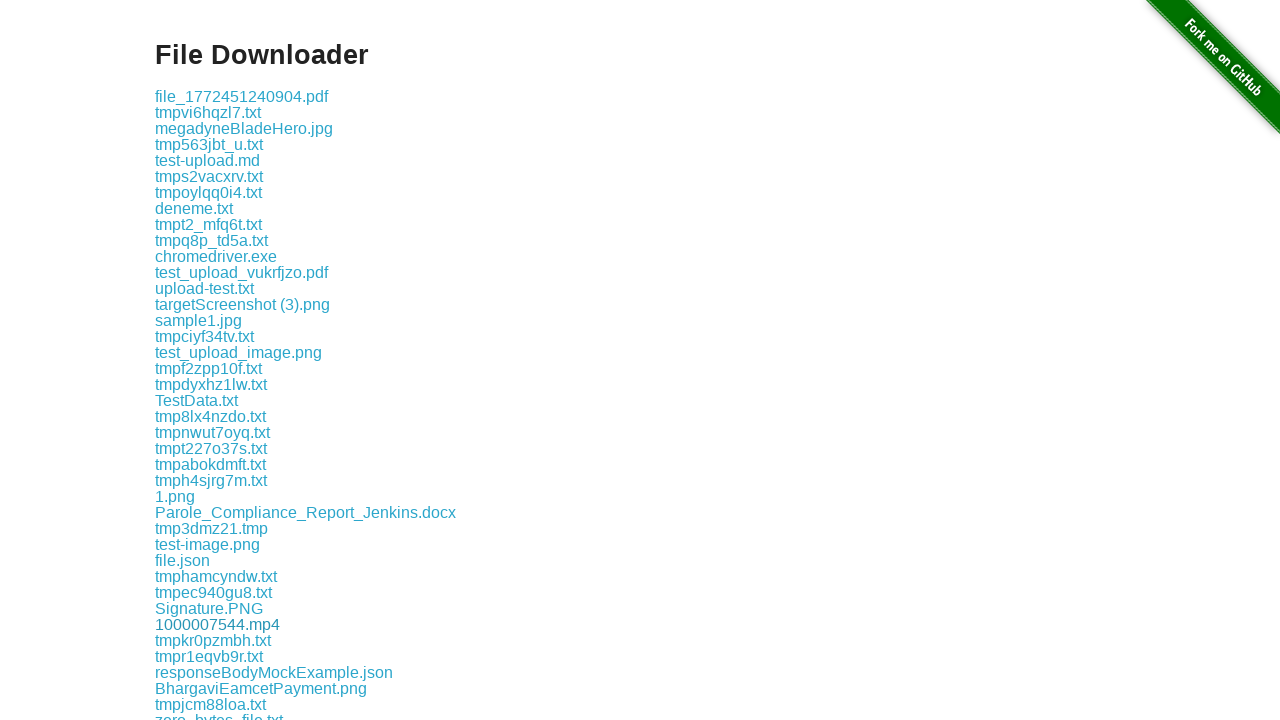

Listed download link: Elemental Selenium
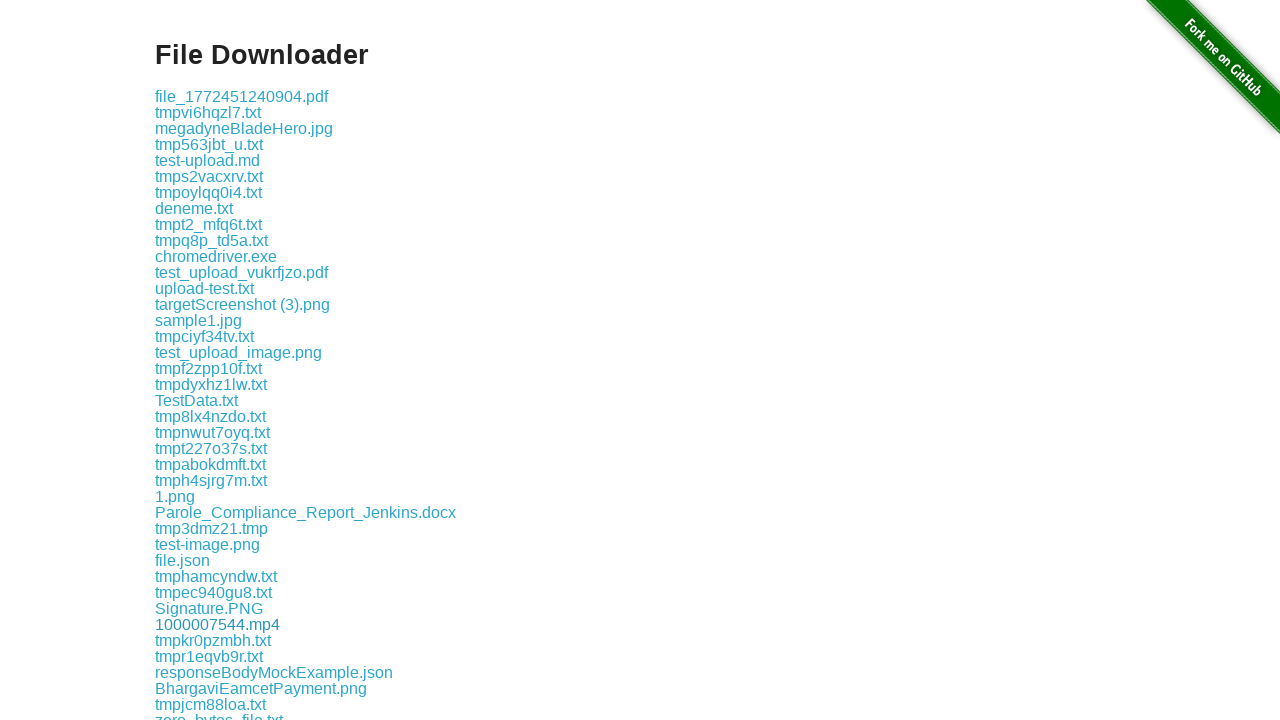

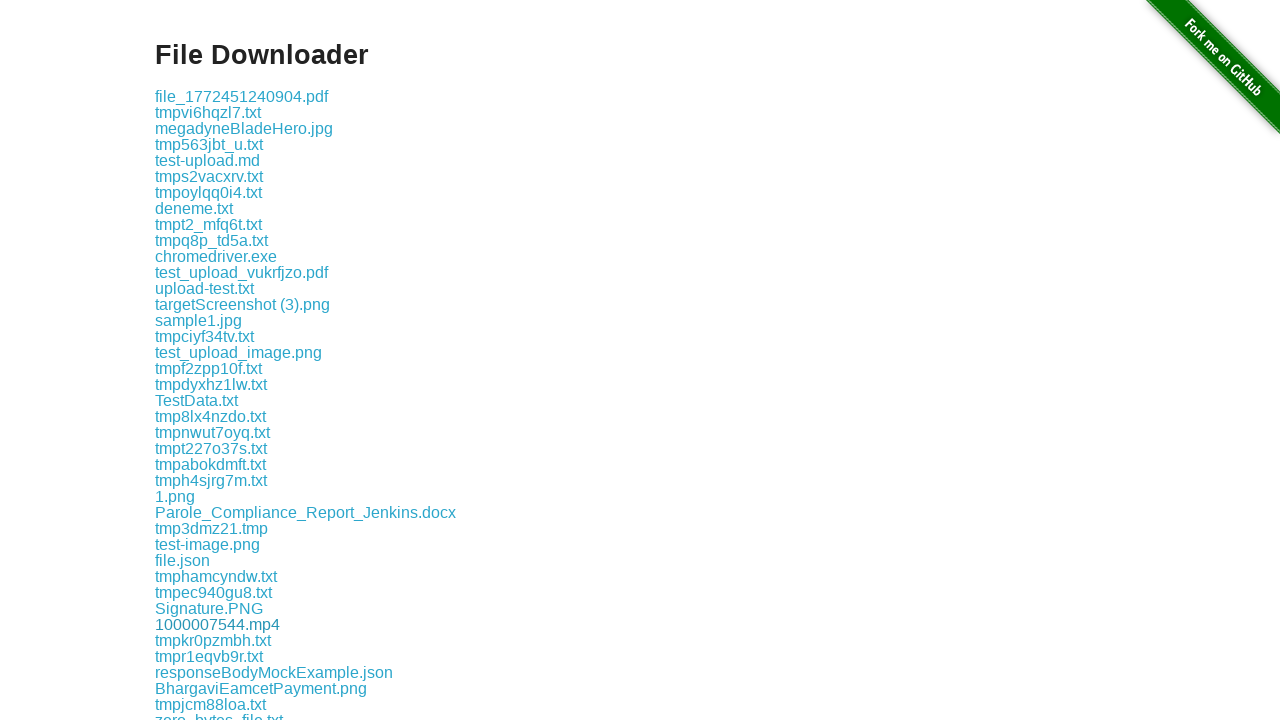